Iterates through all chapter sections on the home page, clicks each link and navigates back, counting total links

Starting URL: https://bonigarcia.dev/selenium-webdriver-java/

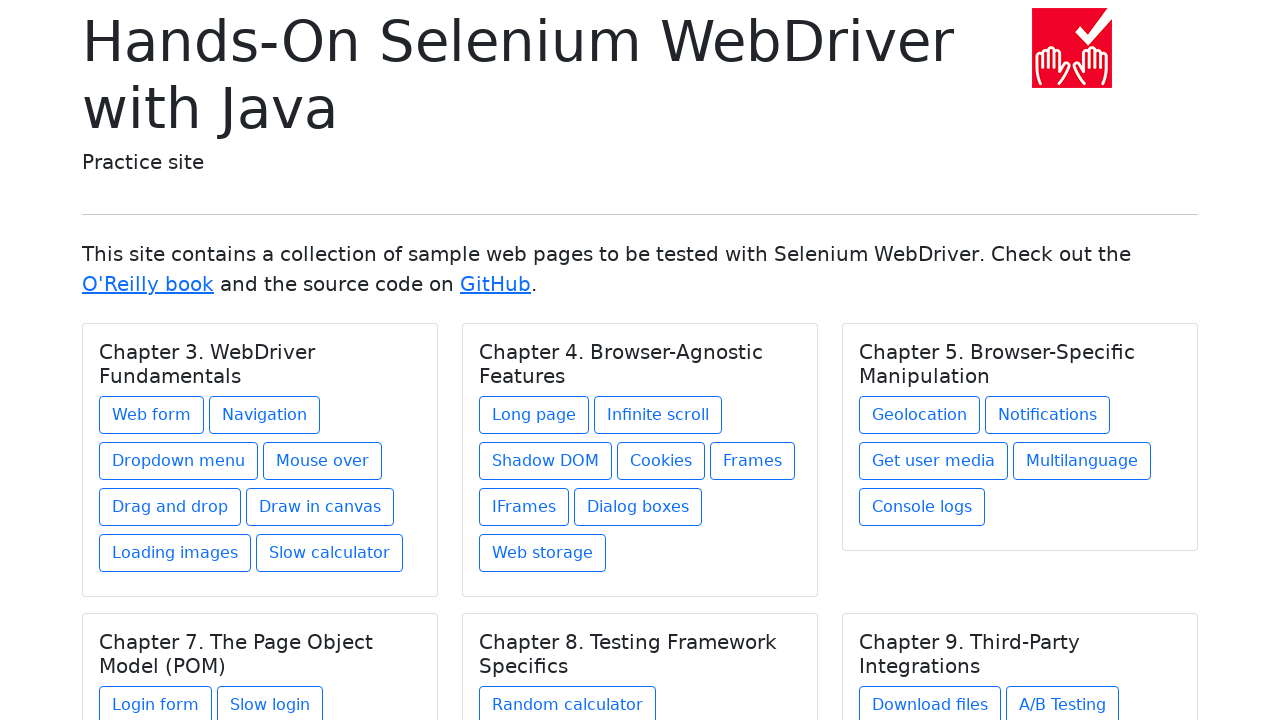

Located all chapter title elements (h5.card-title)
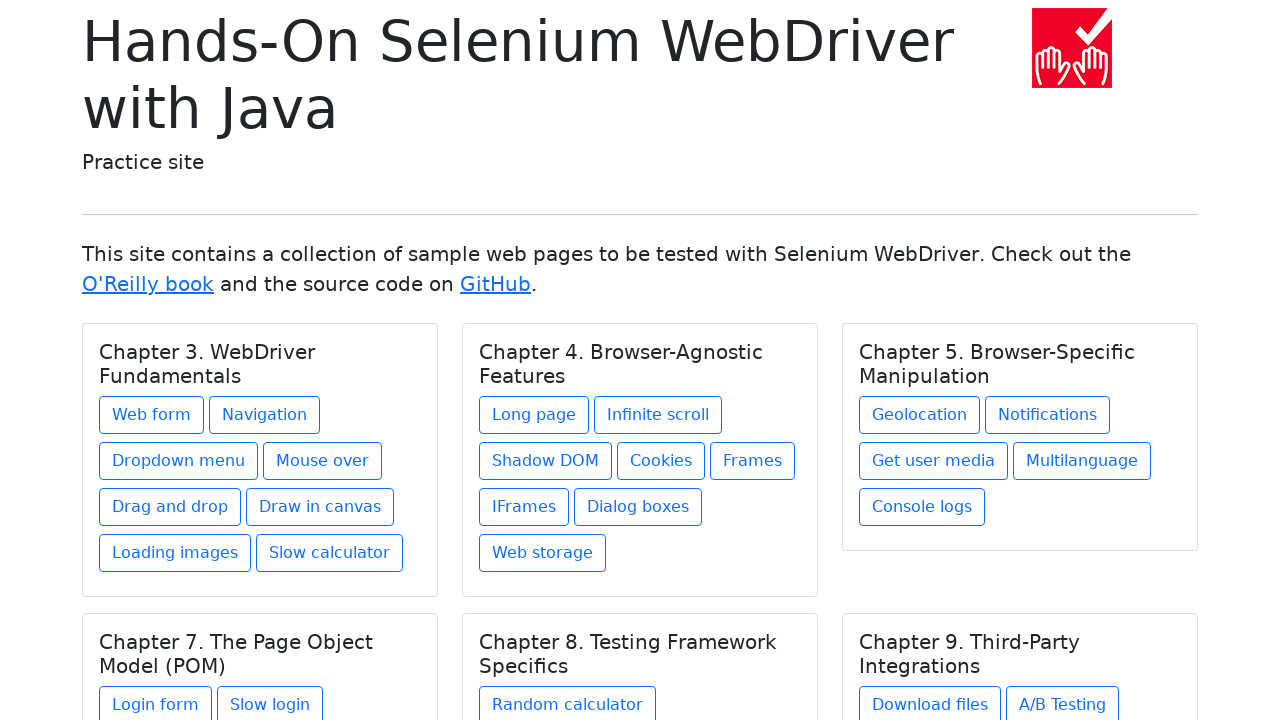

Verified that 6 chapter sections are present
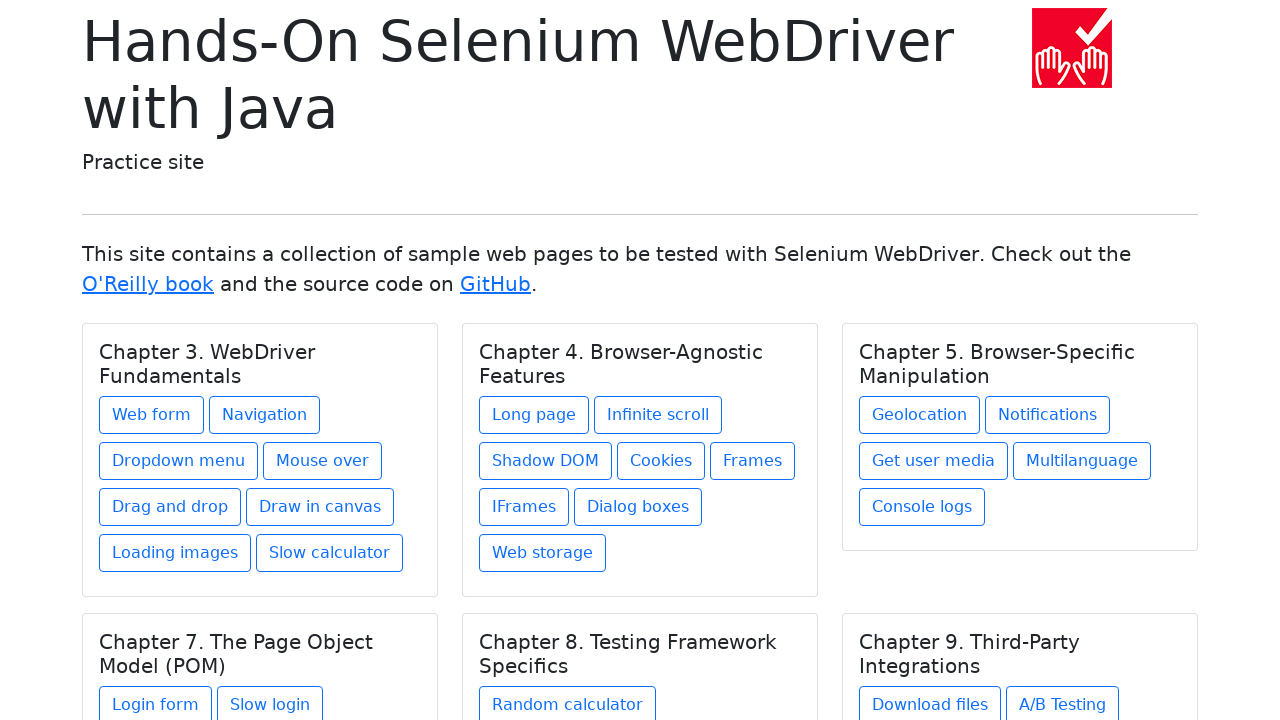

Re-fetched chapter elements for iteration 1
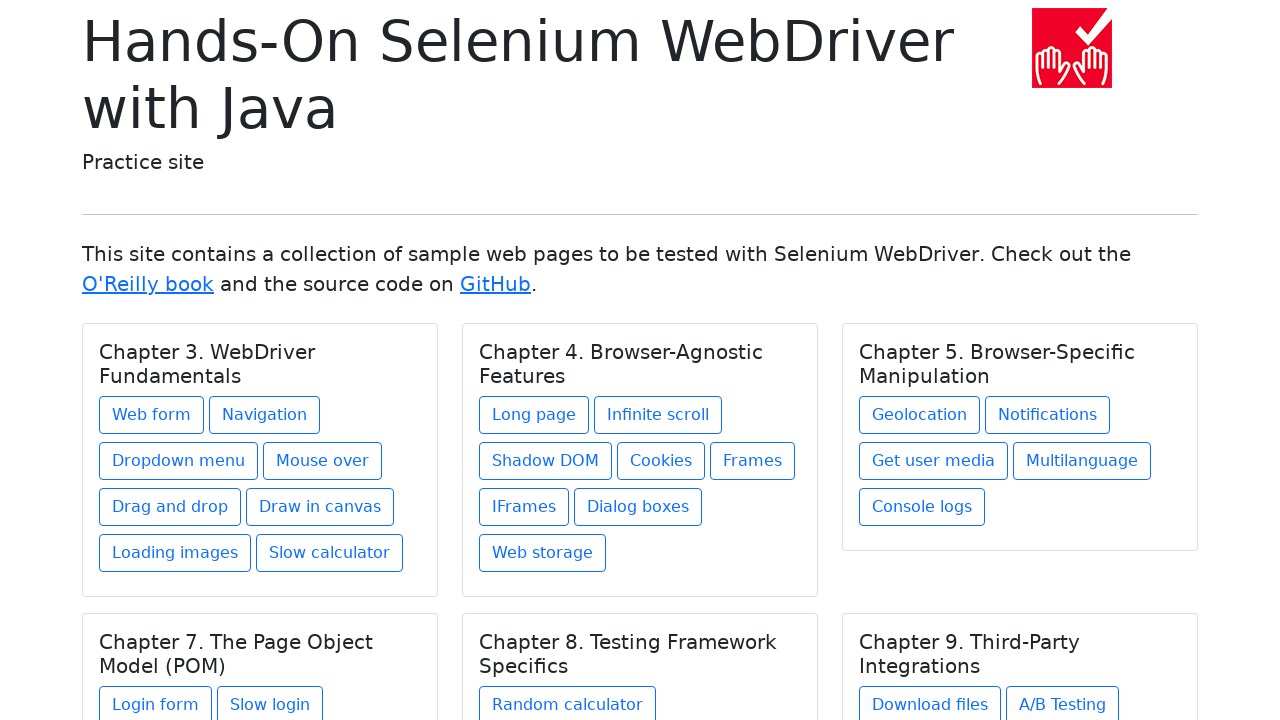

Selected chapter 1 from the list
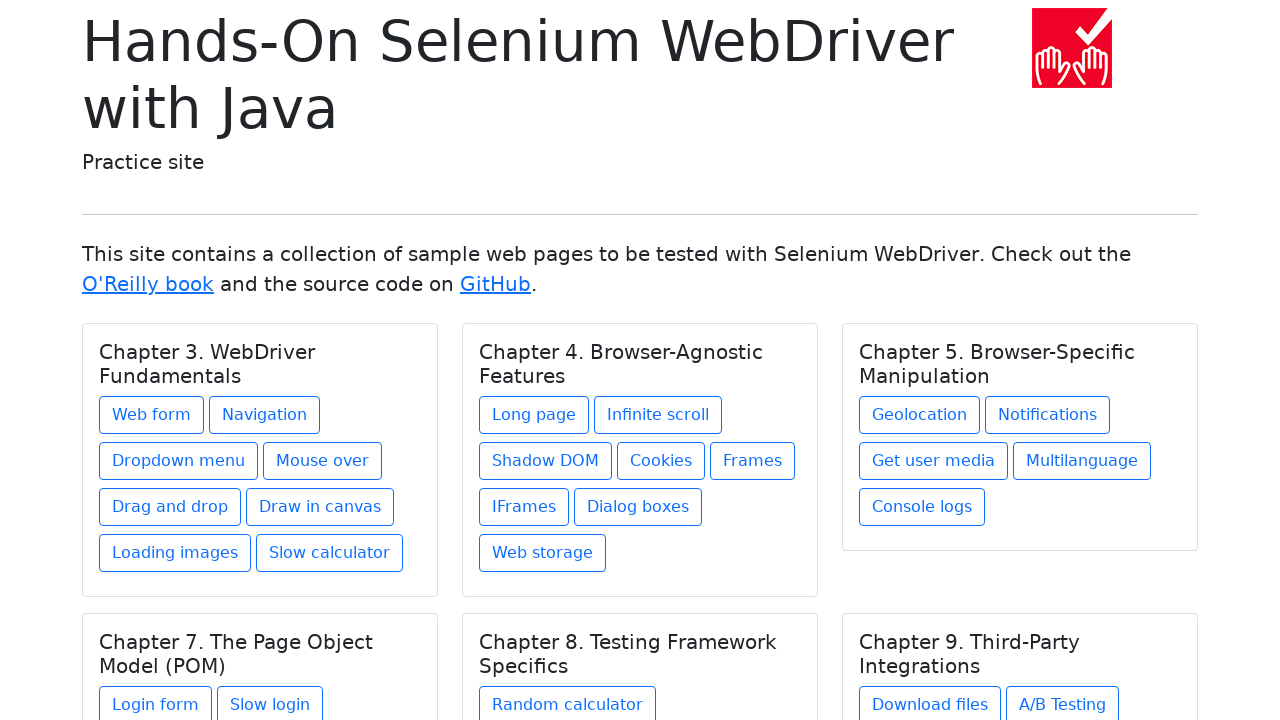

Located all links in chapter 1 (8 links found)
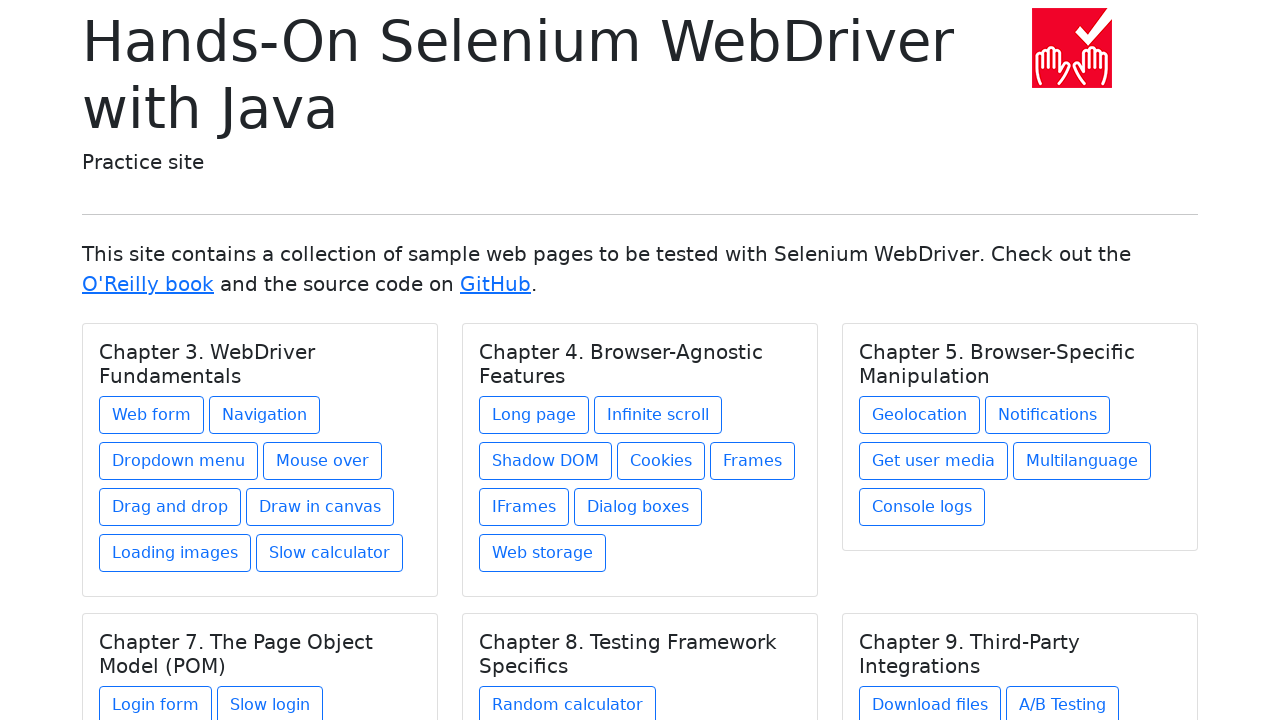

Updated total link count to 8
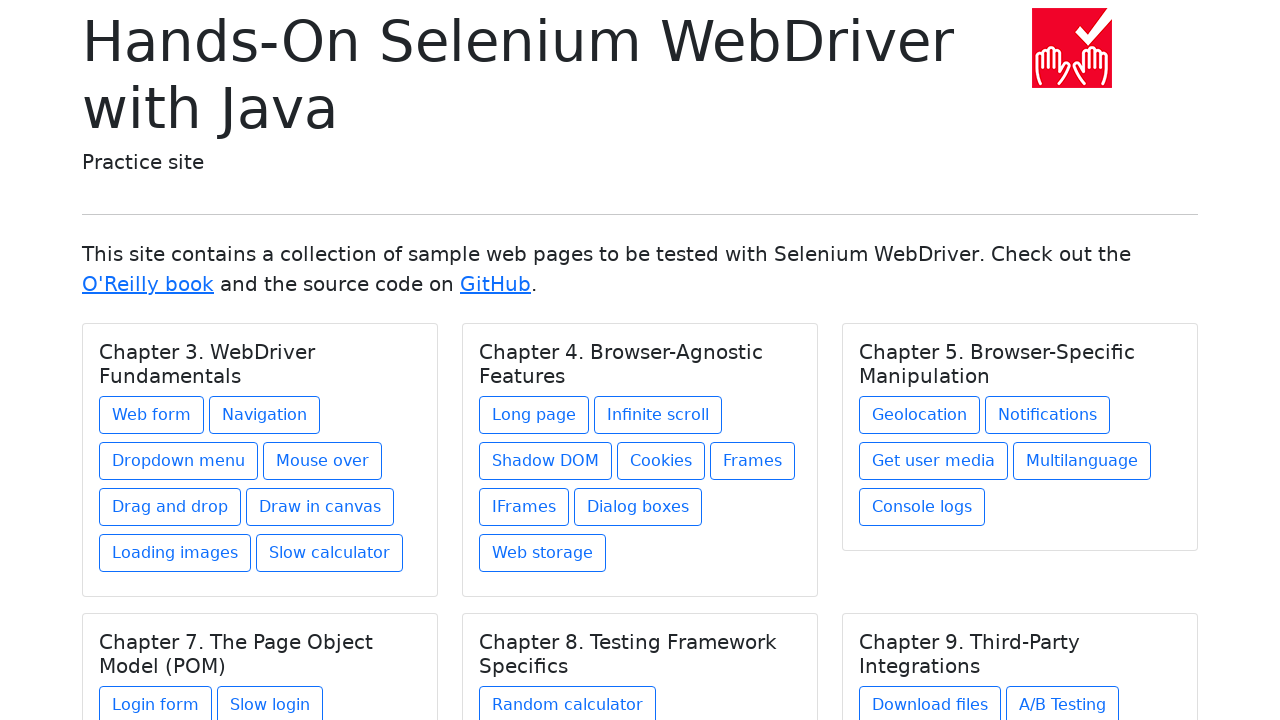

Re-fetched chapters before clicking link 1 in chapter 1
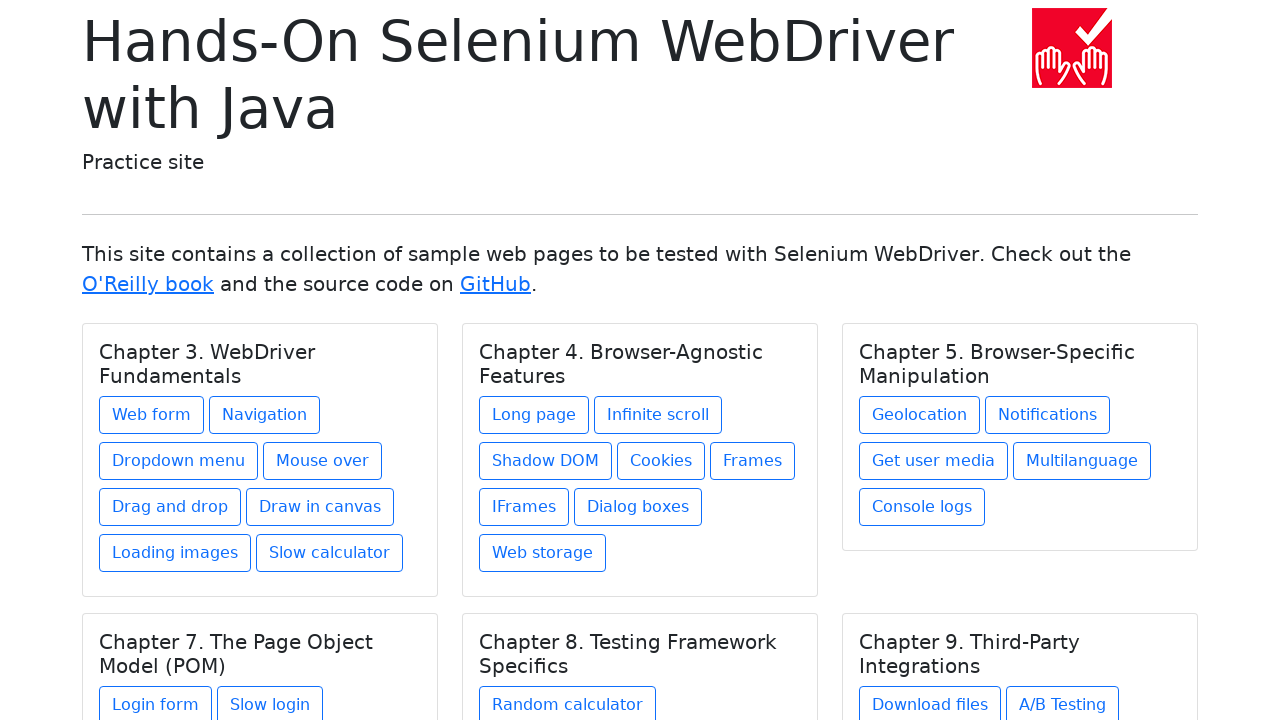

Re-selected chapter 1
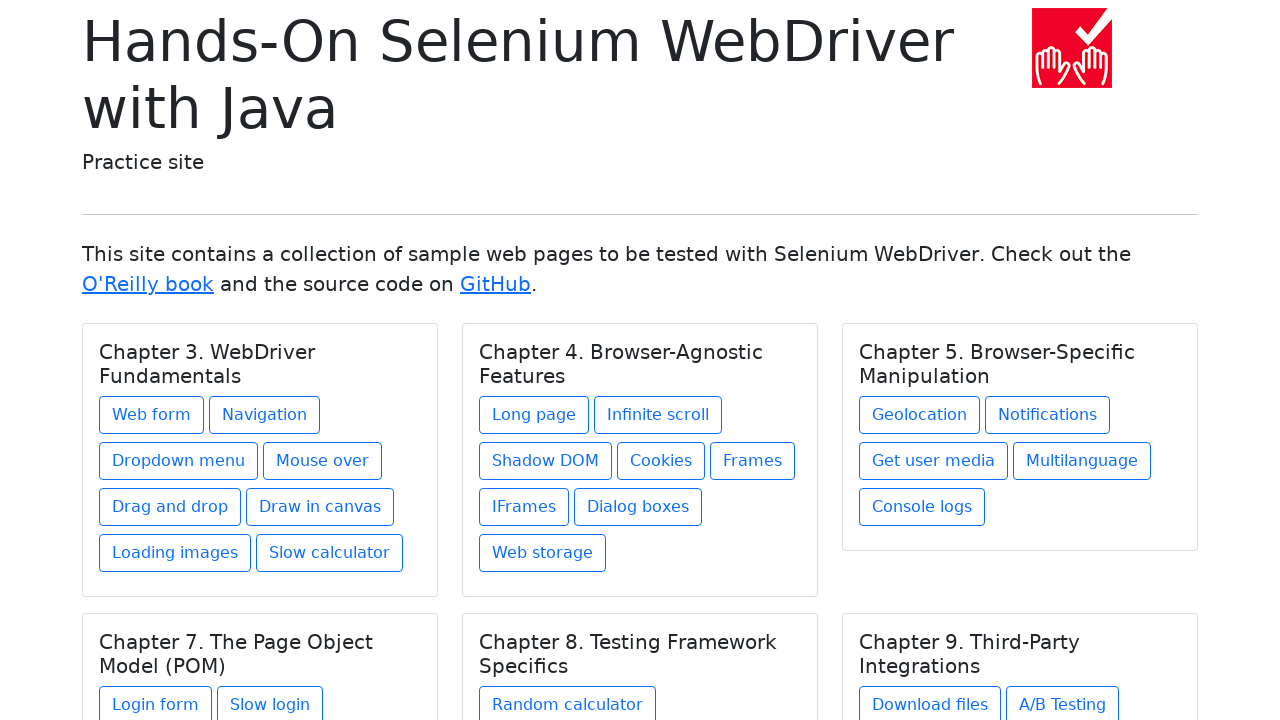

Re-fetched links in chapter 1
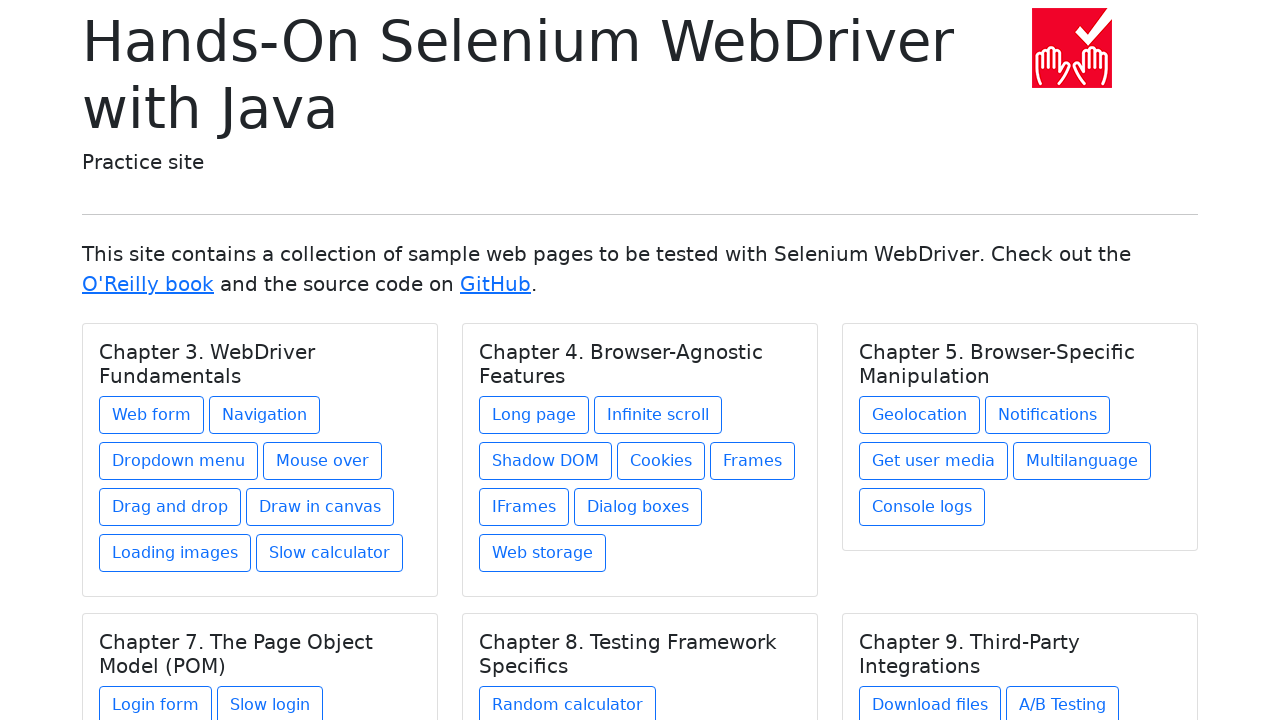

Clicked link 1 in chapter 1 at (152, 415) on h5.card-title >> nth=0 >> xpath=./../a >> nth=0
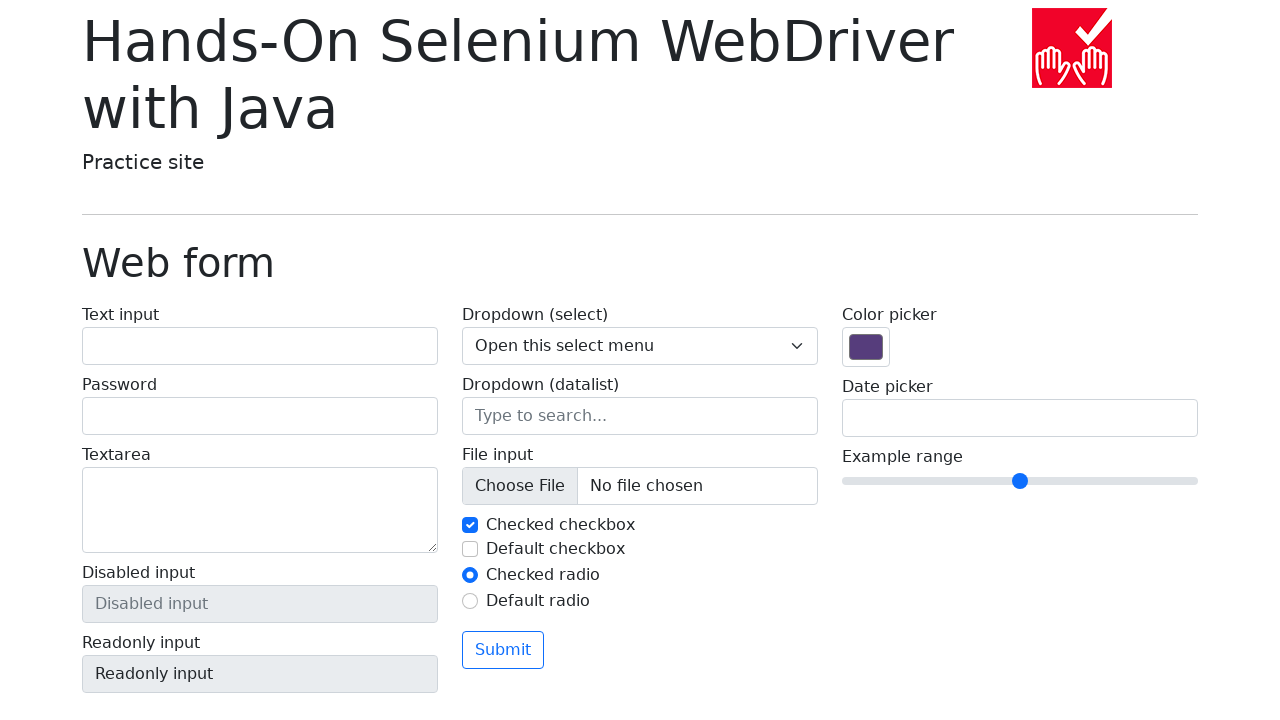

Navigated back to home page after clicking link 1 in chapter 1
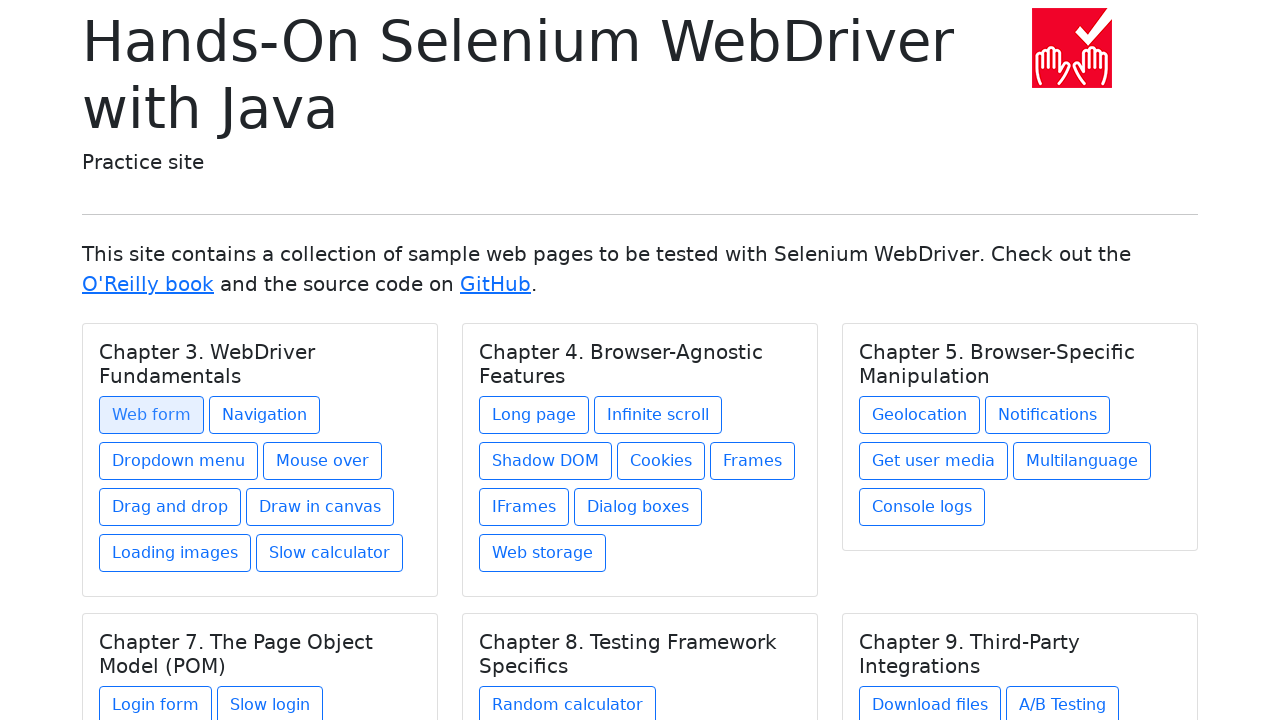

Re-fetched chapters before clicking link 2 in chapter 1
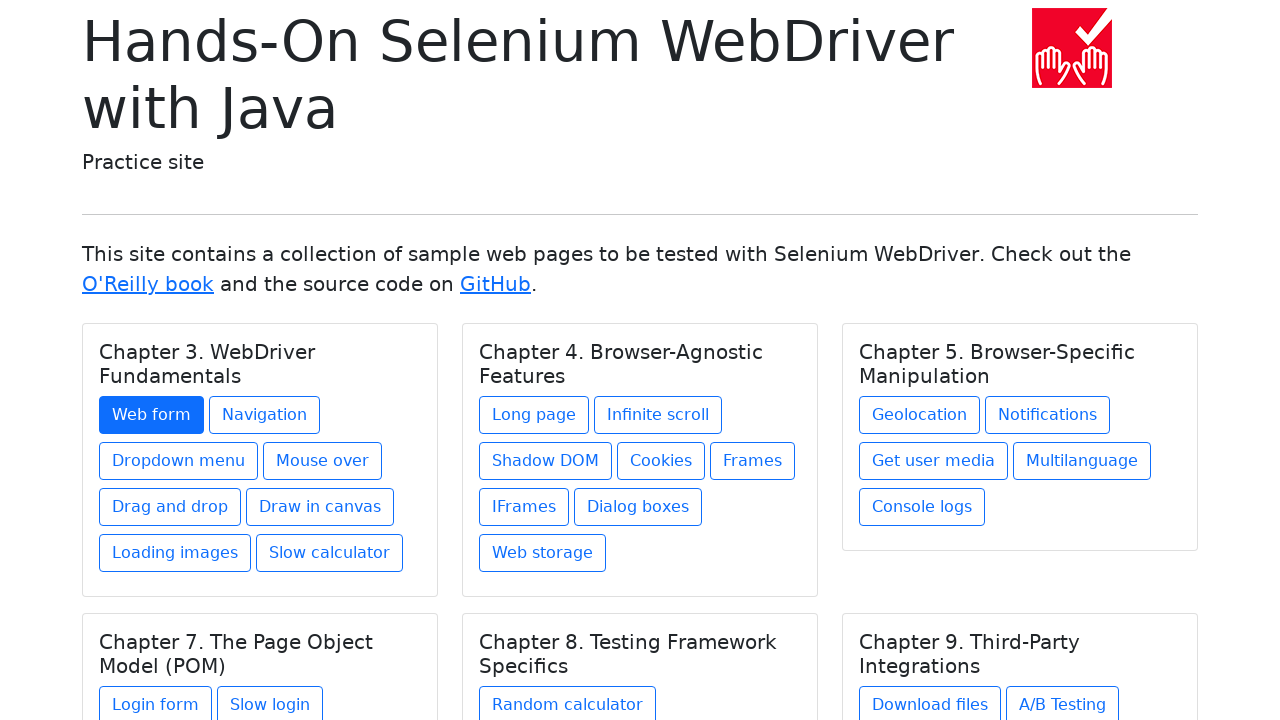

Re-selected chapter 1
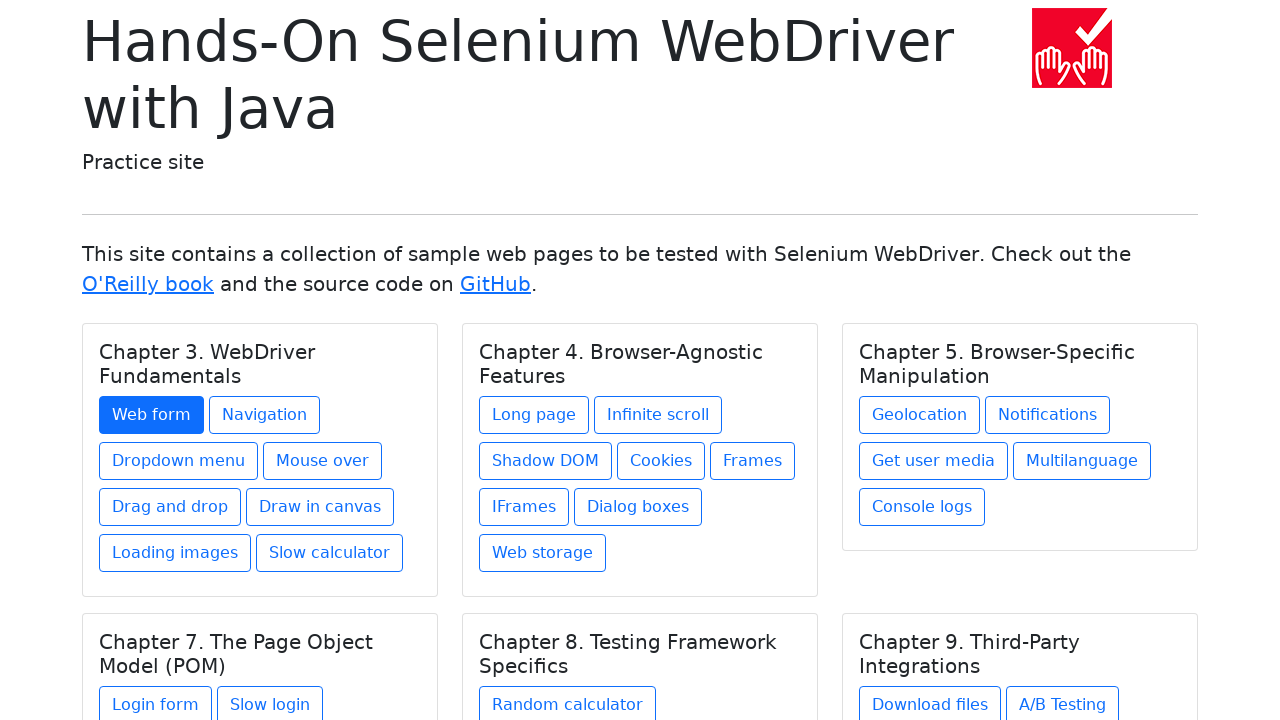

Re-fetched links in chapter 1
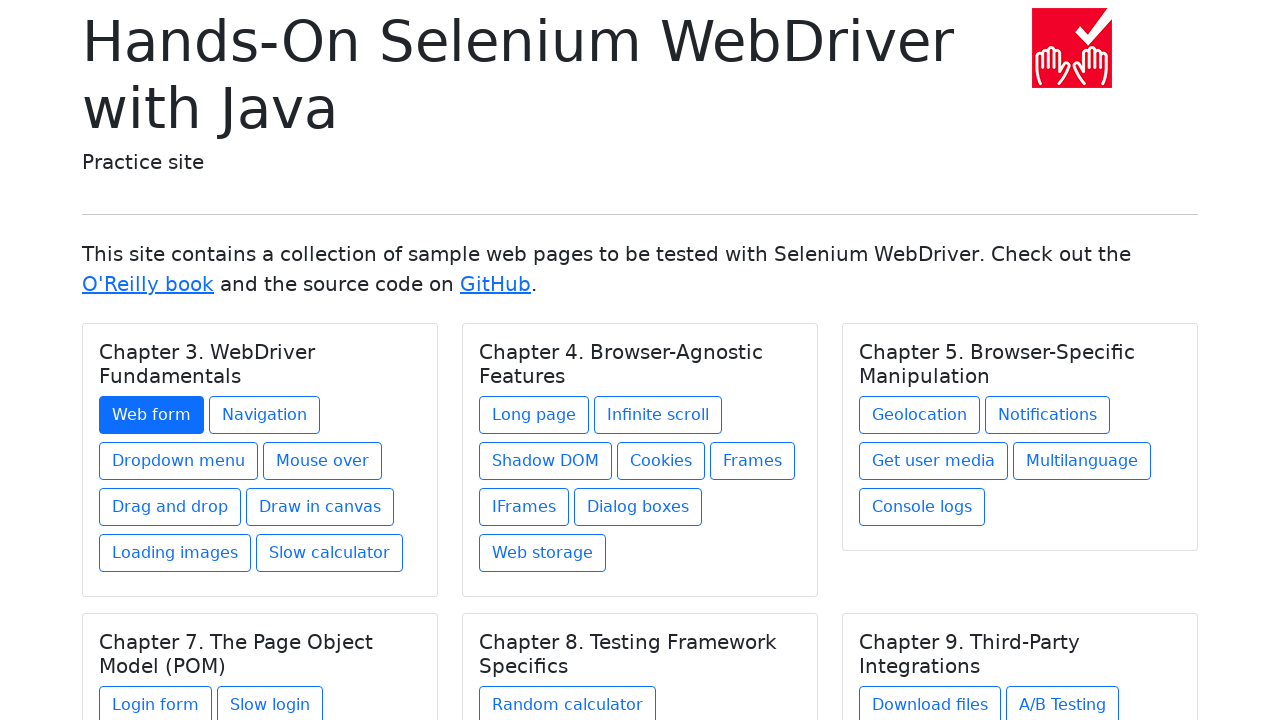

Clicked link 2 in chapter 1 at (264, 415) on h5.card-title >> nth=0 >> xpath=./../a >> nth=1
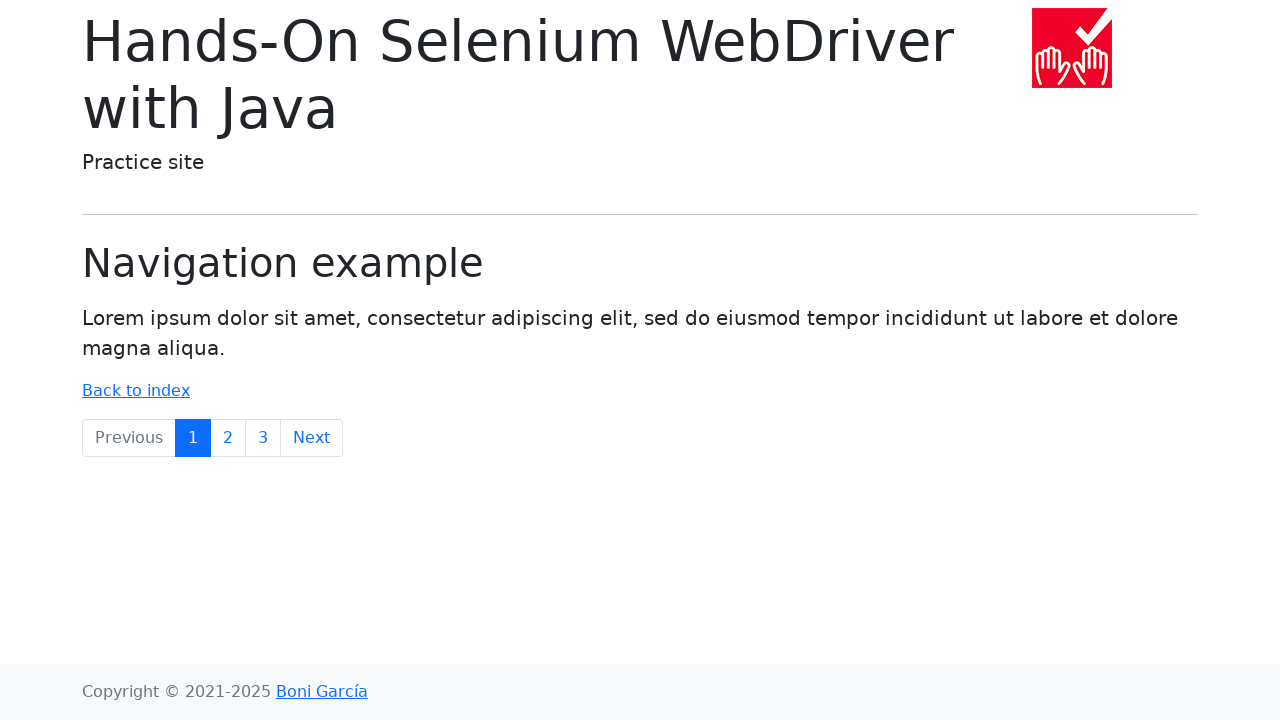

Navigated back to home page after clicking link 2 in chapter 1
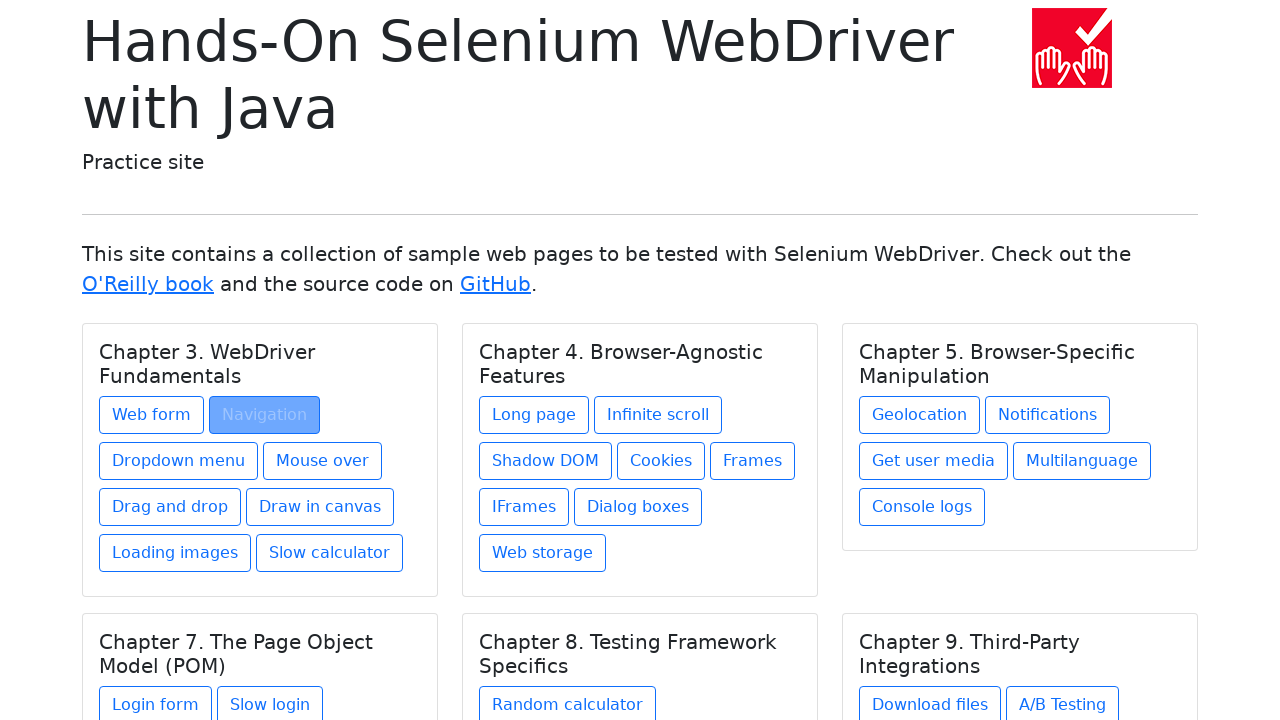

Re-fetched chapters before clicking link 3 in chapter 1
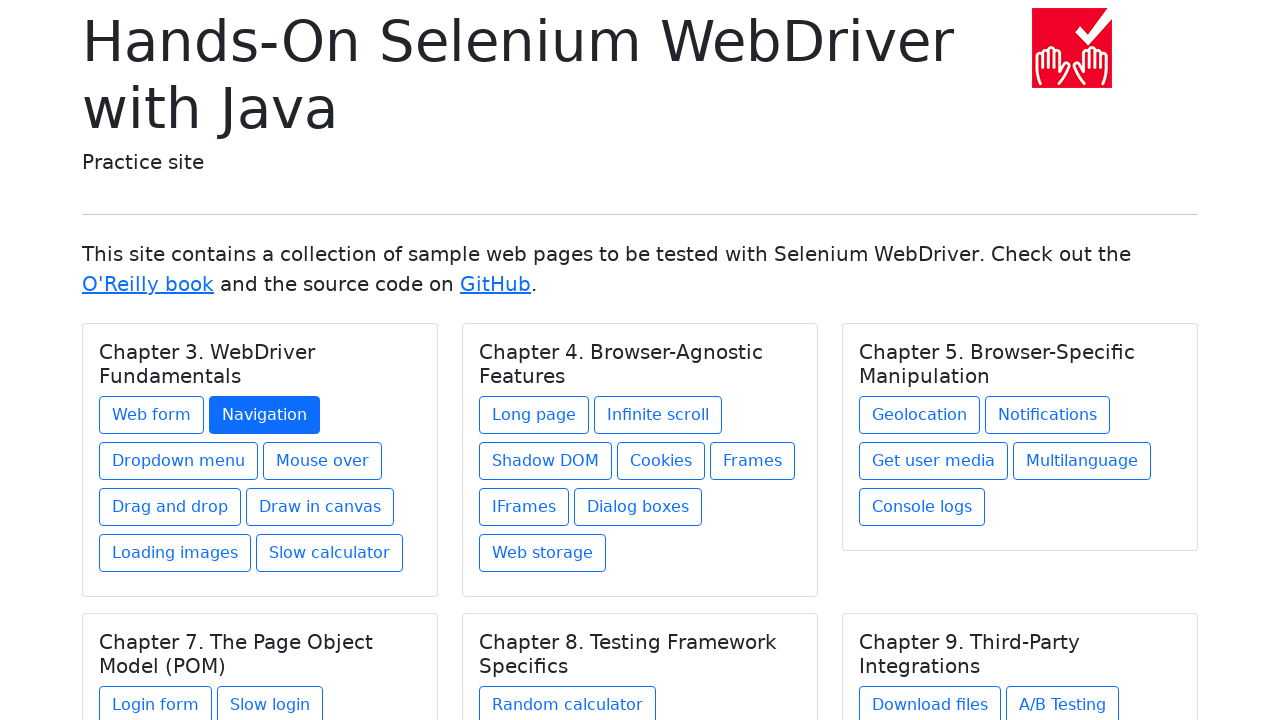

Re-selected chapter 1
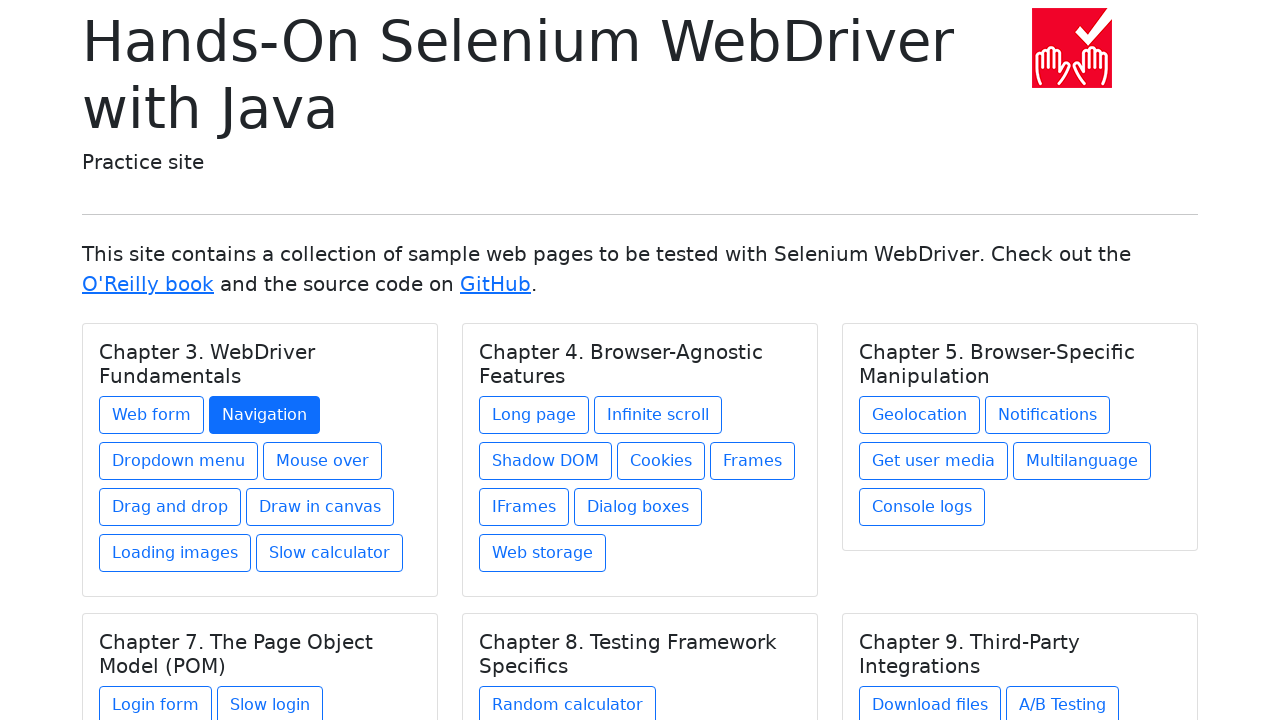

Re-fetched links in chapter 1
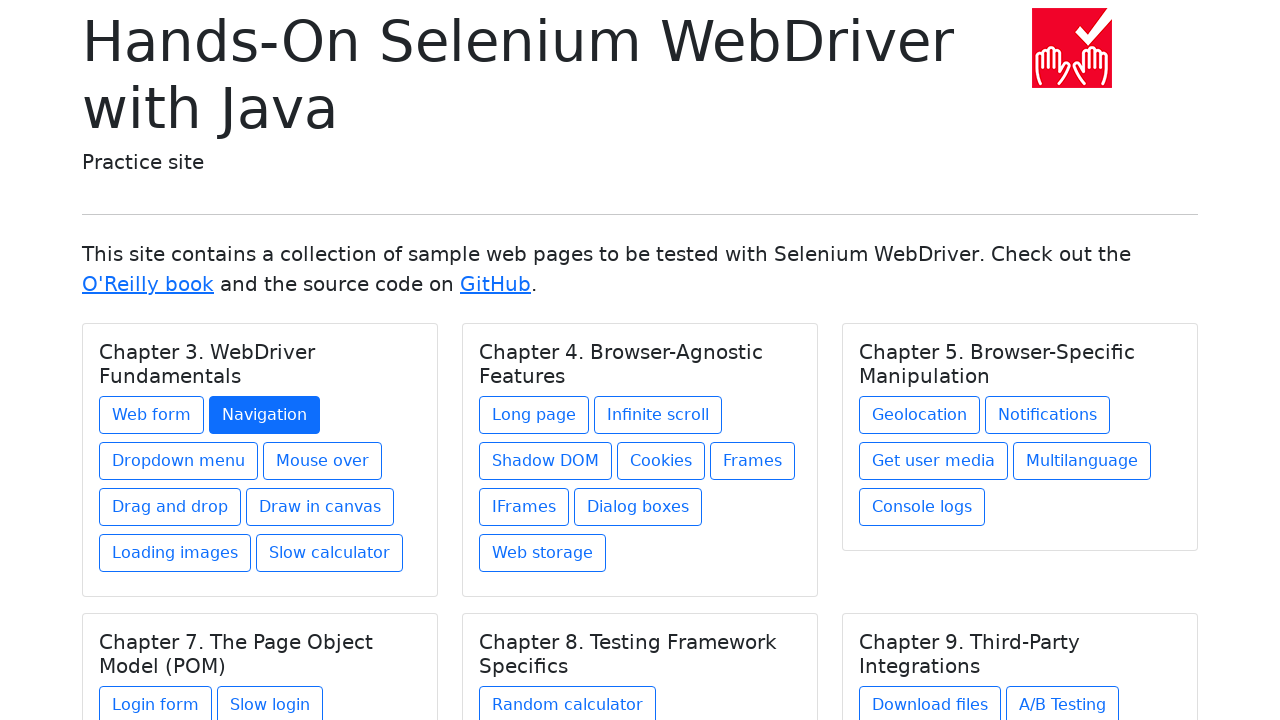

Clicked link 3 in chapter 1 at (178, 461) on h5.card-title >> nth=0 >> xpath=./../a >> nth=2
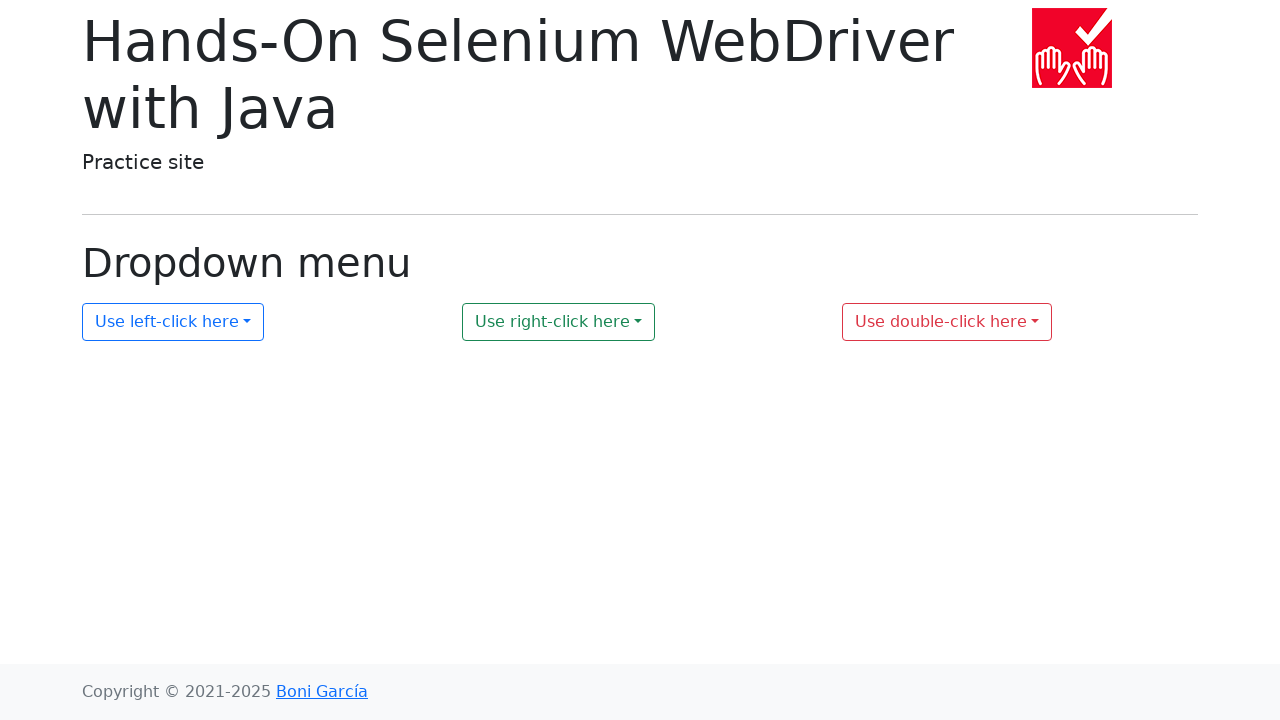

Navigated back to home page after clicking link 3 in chapter 1
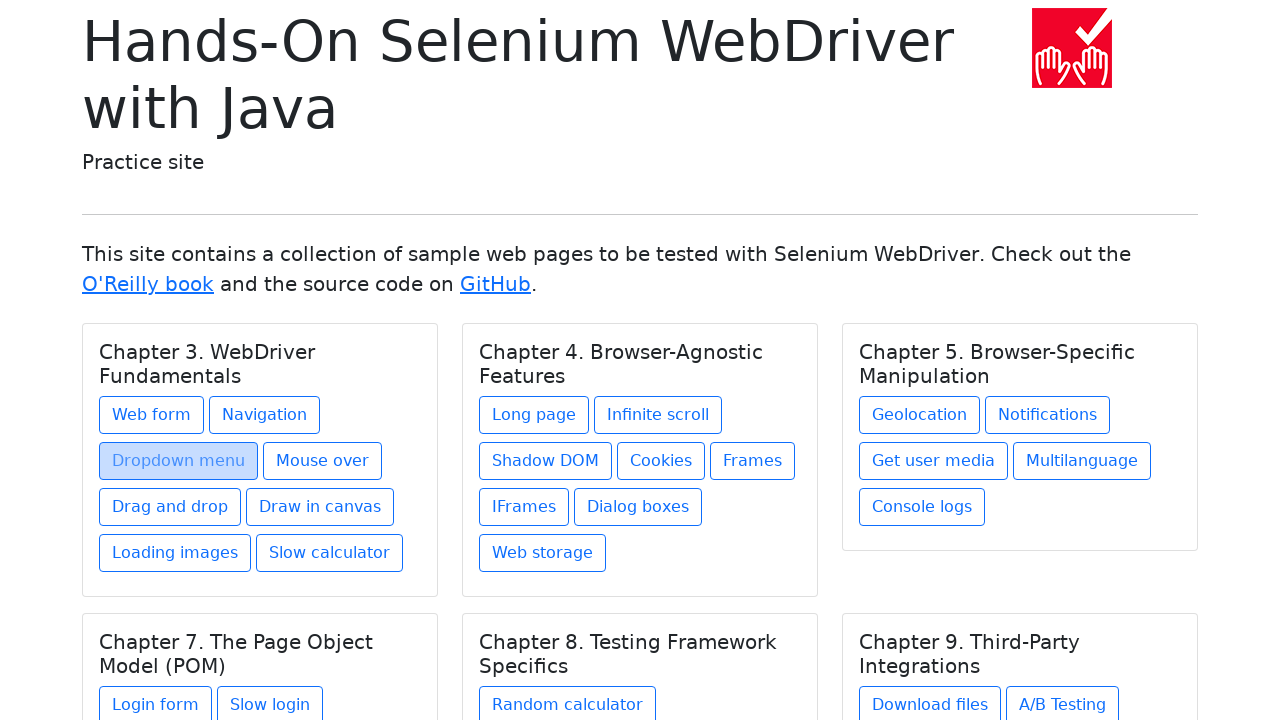

Re-fetched chapters before clicking link 4 in chapter 1
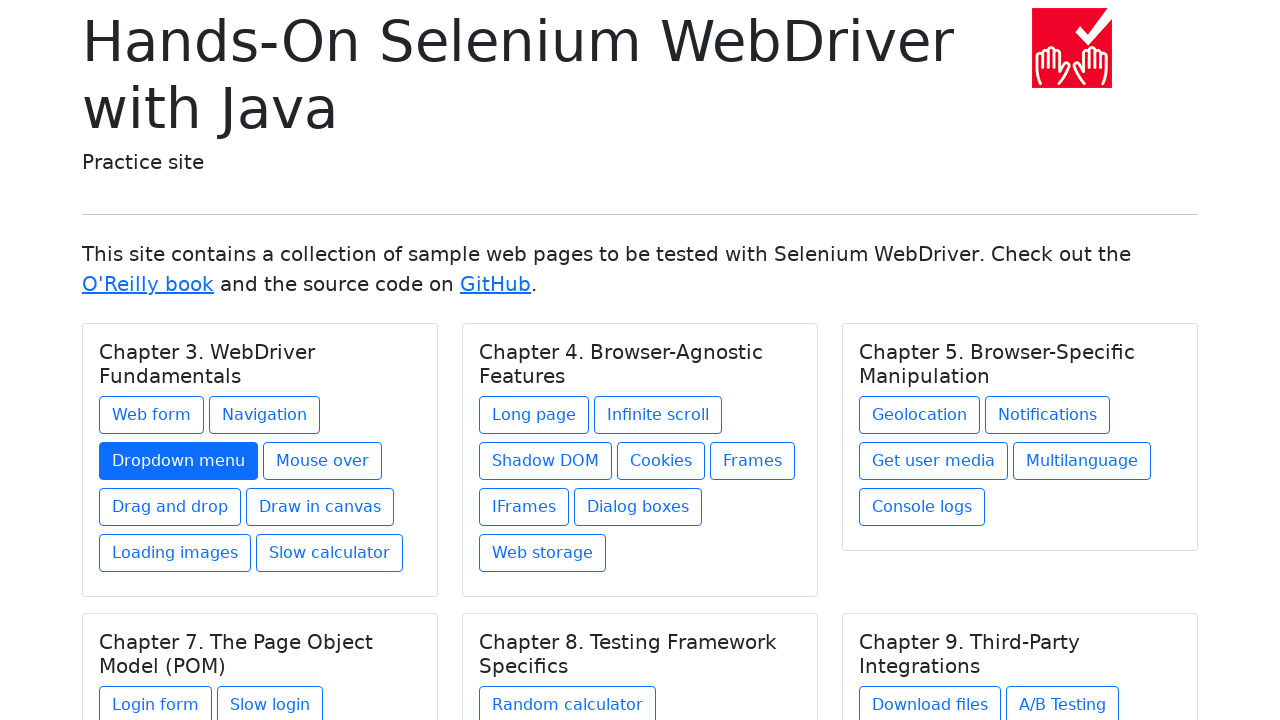

Re-selected chapter 1
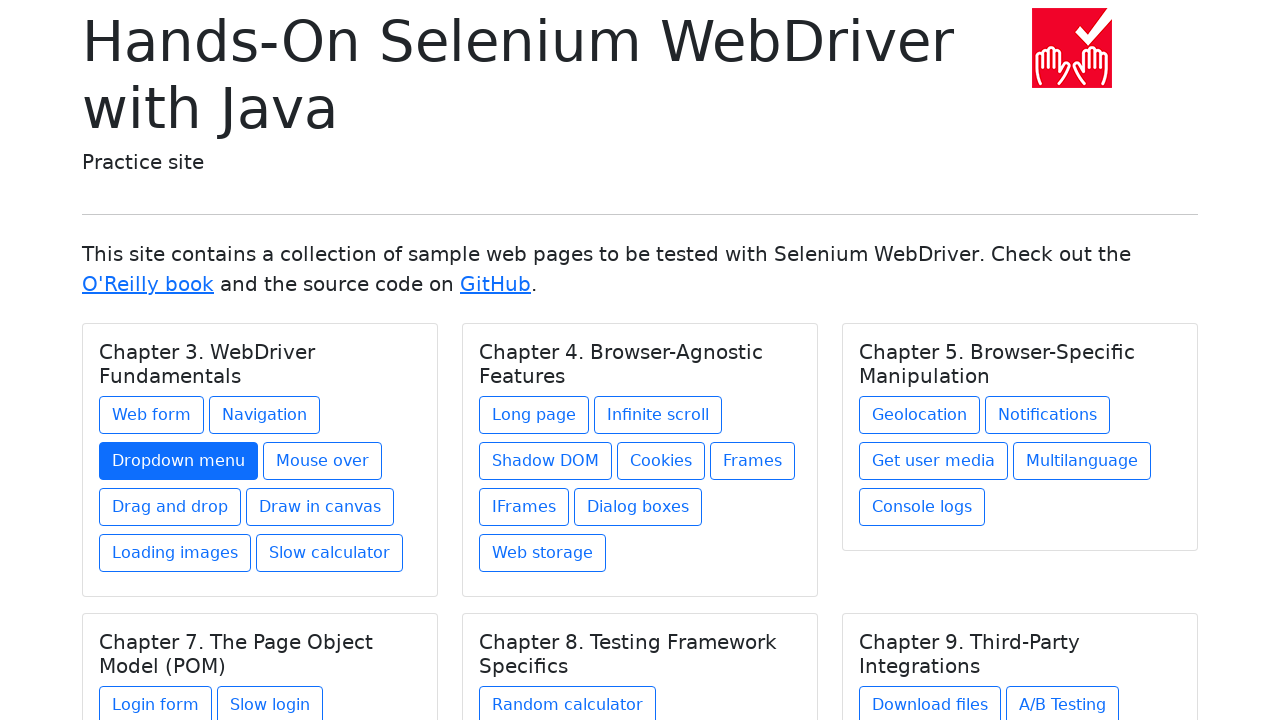

Re-fetched links in chapter 1
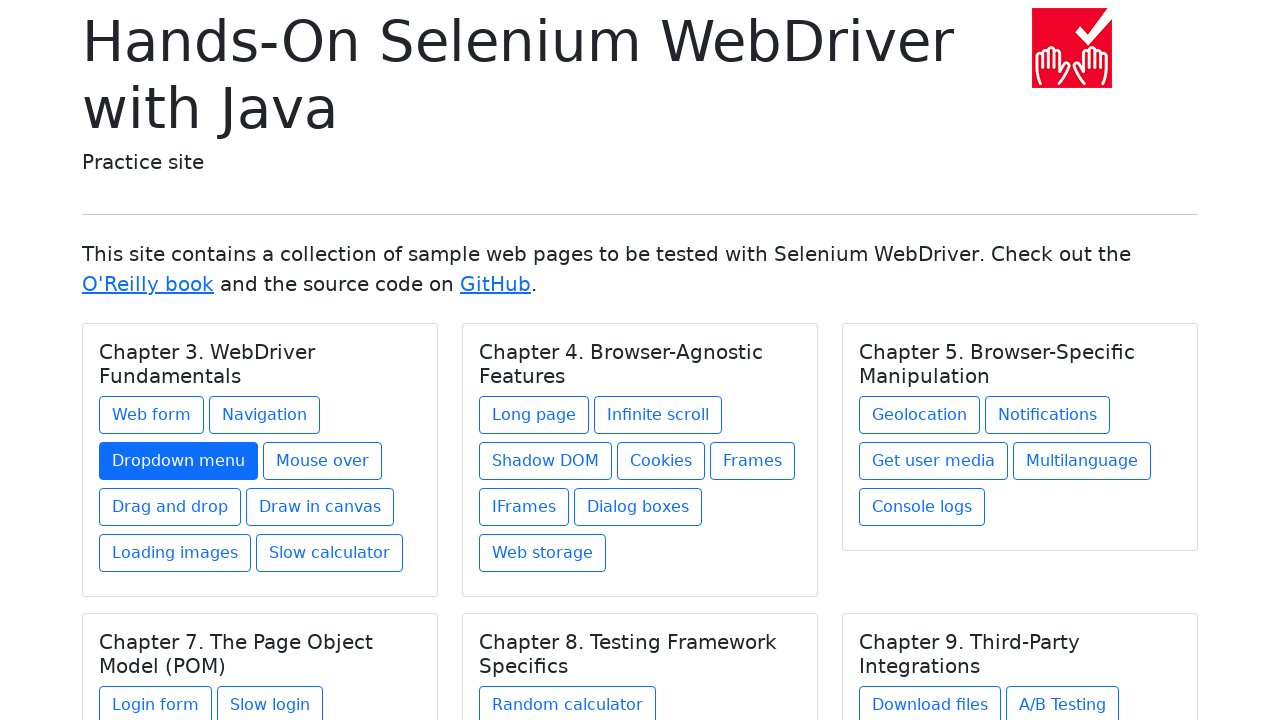

Clicked link 4 in chapter 1 at (322, 461) on h5.card-title >> nth=0 >> xpath=./../a >> nth=3
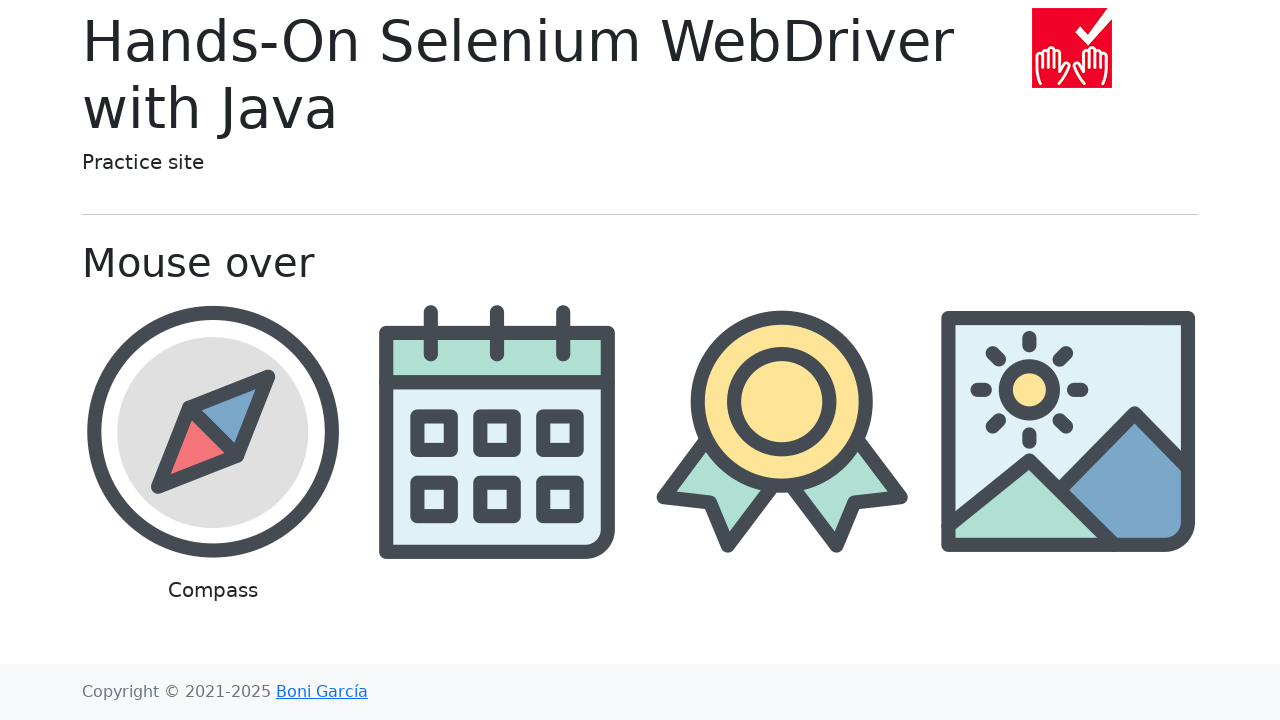

Navigated back to home page after clicking link 4 in chapter 1
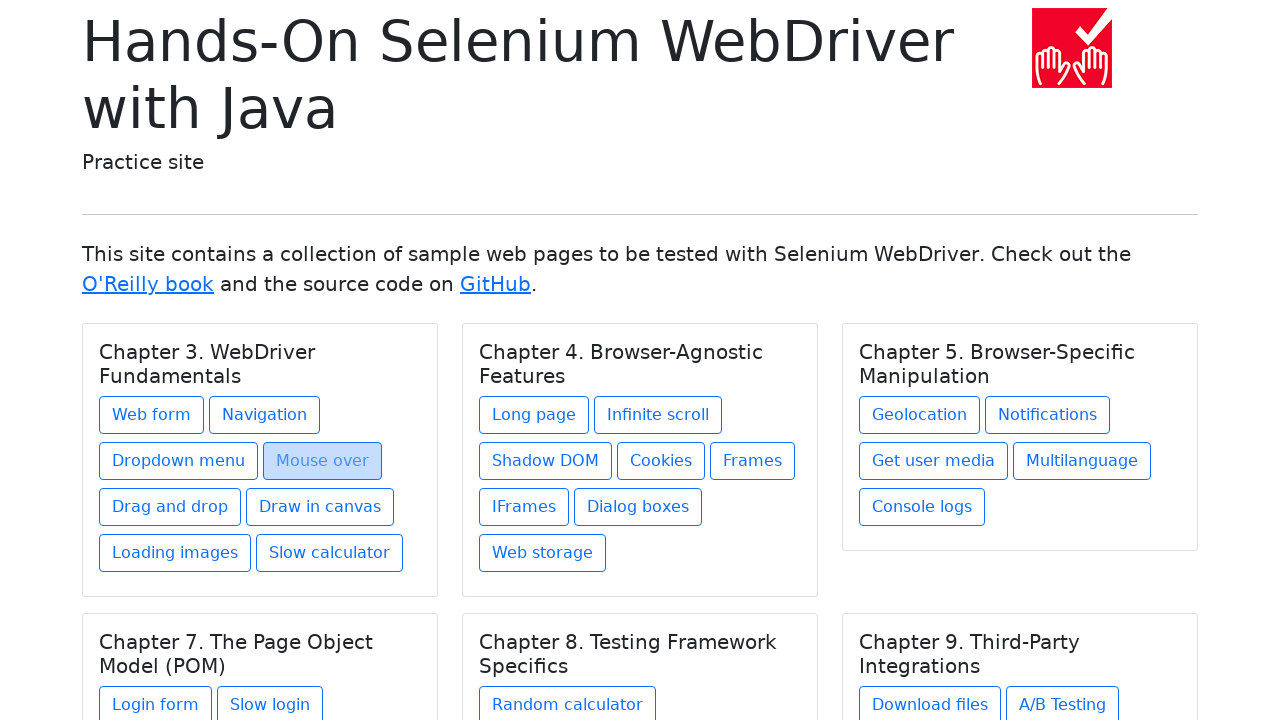

Re-fetched chapters before clicking link 5 in chapter 1
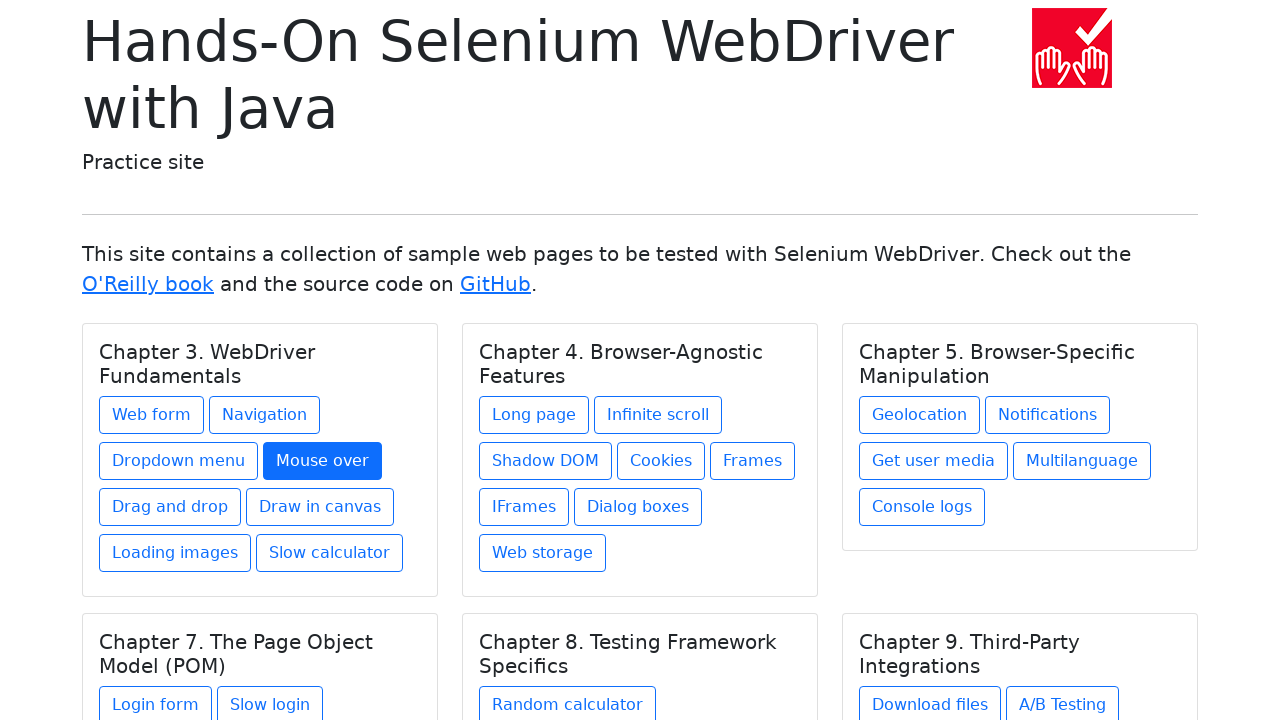

Re-selected chapter 1
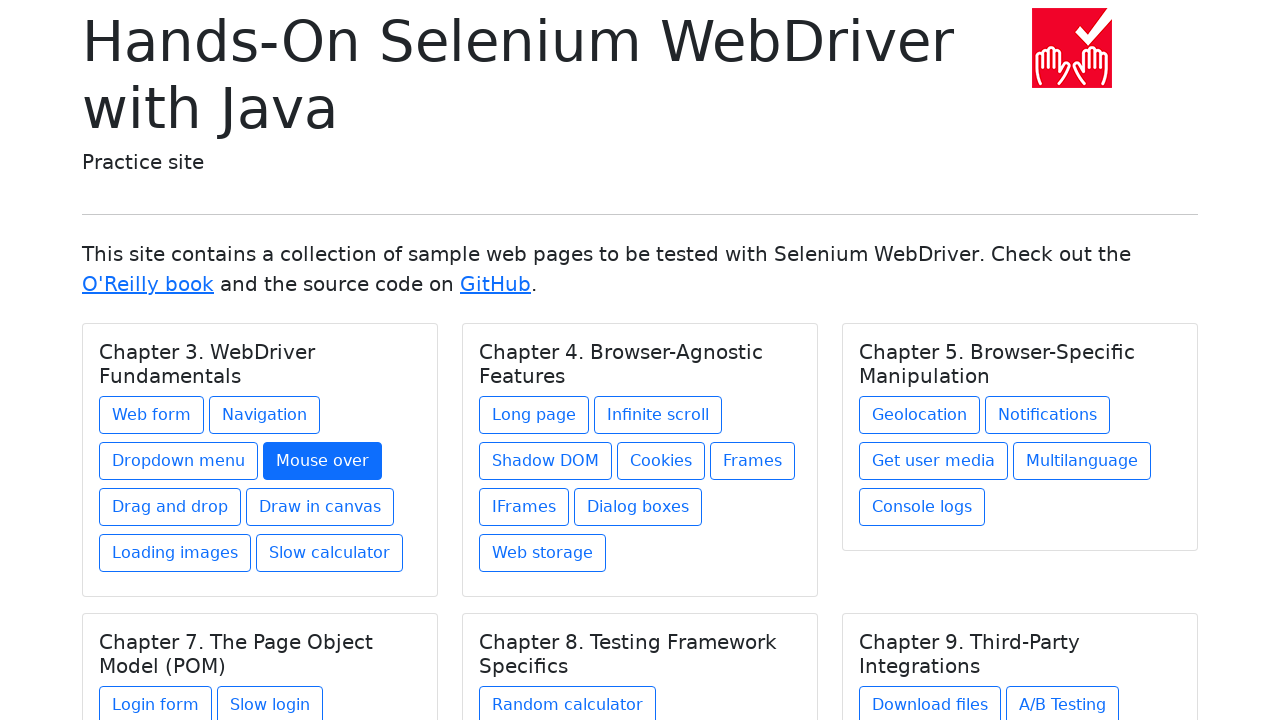

Re-fetched links in chapter 1
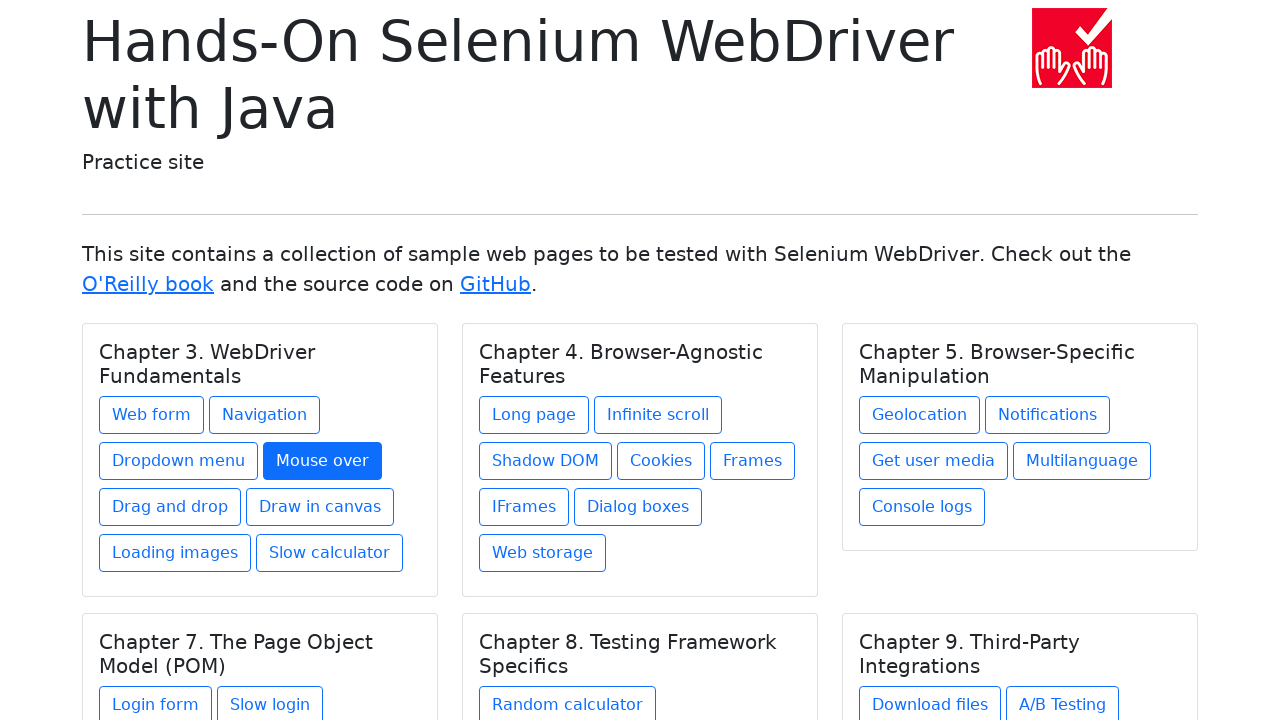

Clicked link 5 in chapter 1 at (170, 507) on h5.card-title >> nth=0 >> xpath=./../a >> nth=4
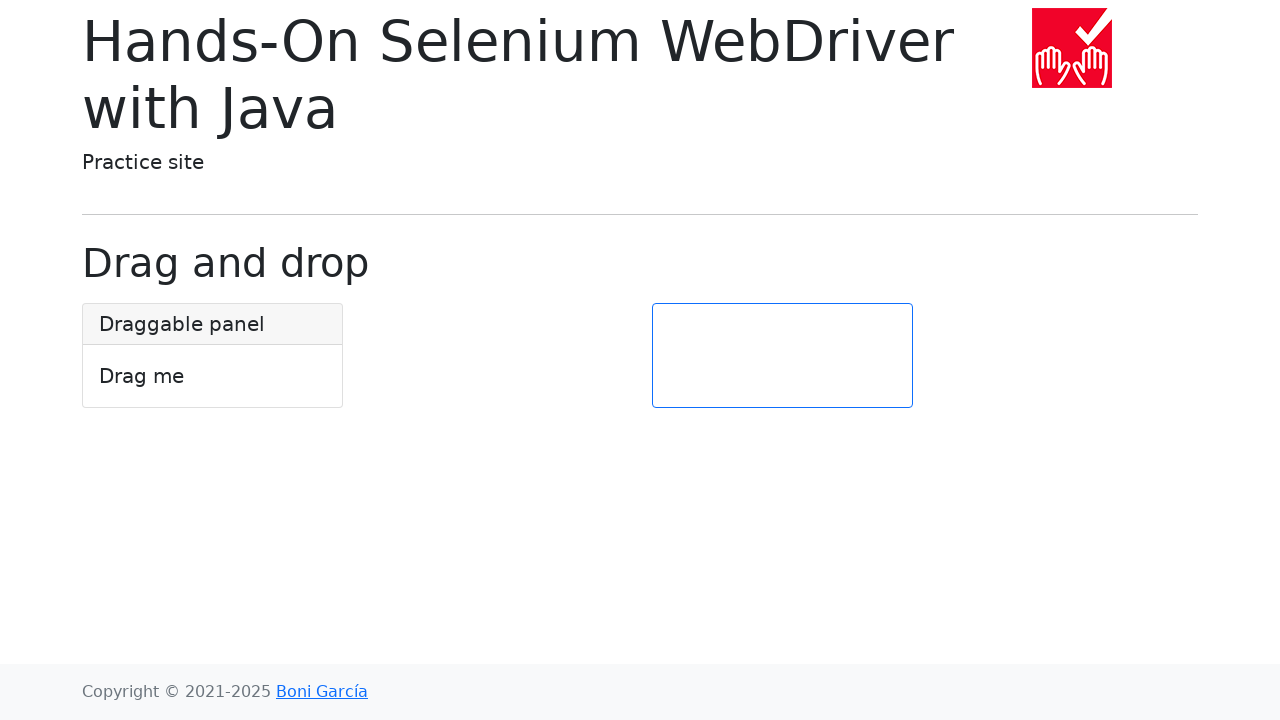

Navigated back to home page after clicking link 5 in chapter 1
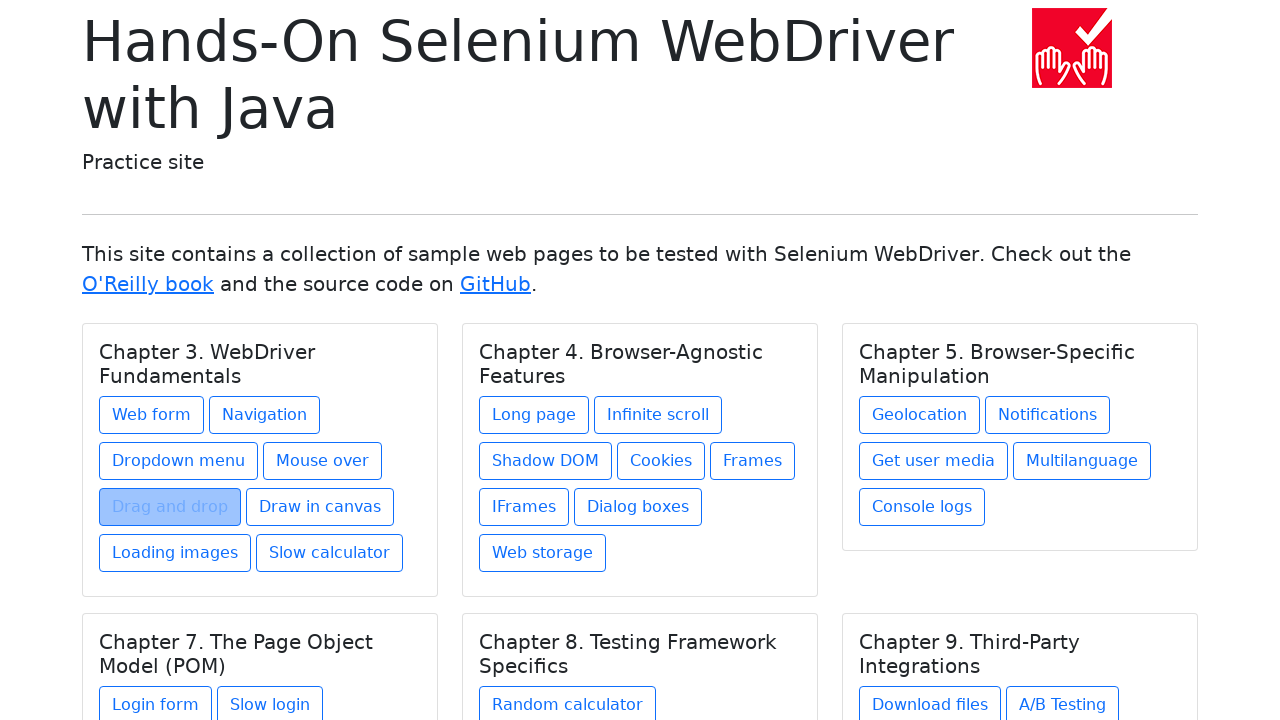

Re-fetched chapters before clicking link 6 in chapter 1
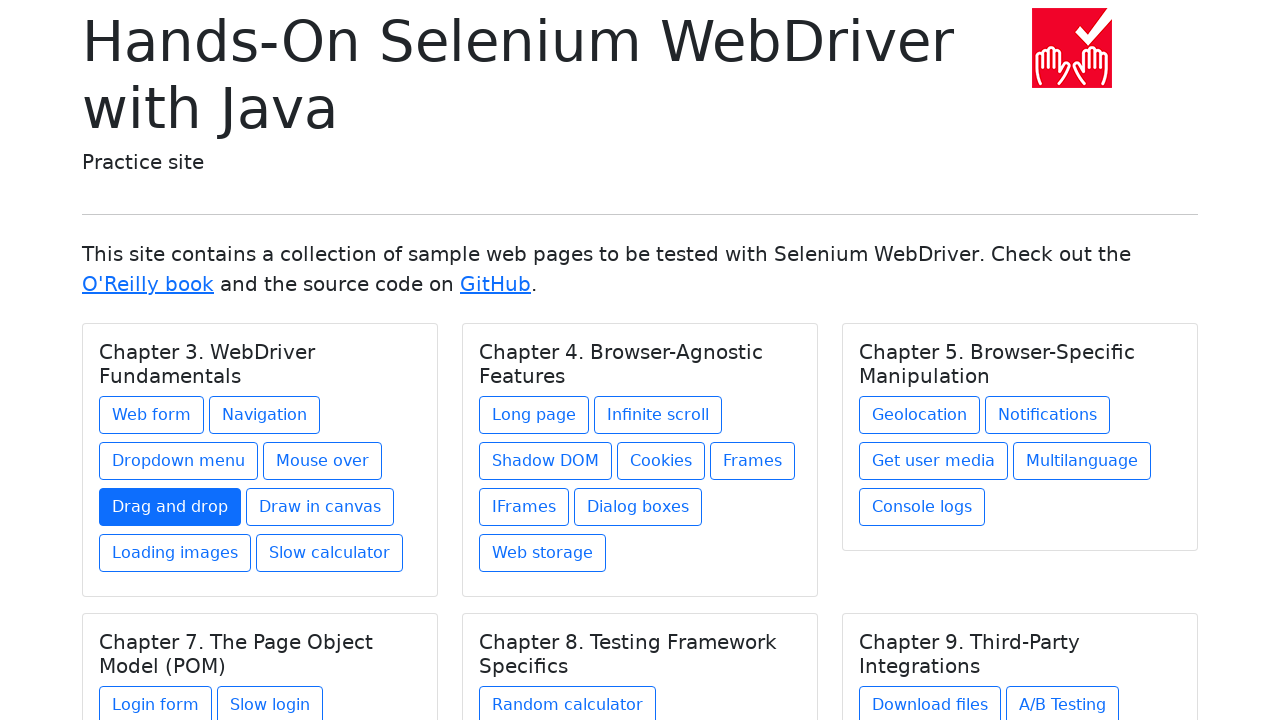

Re-selected chapter 1
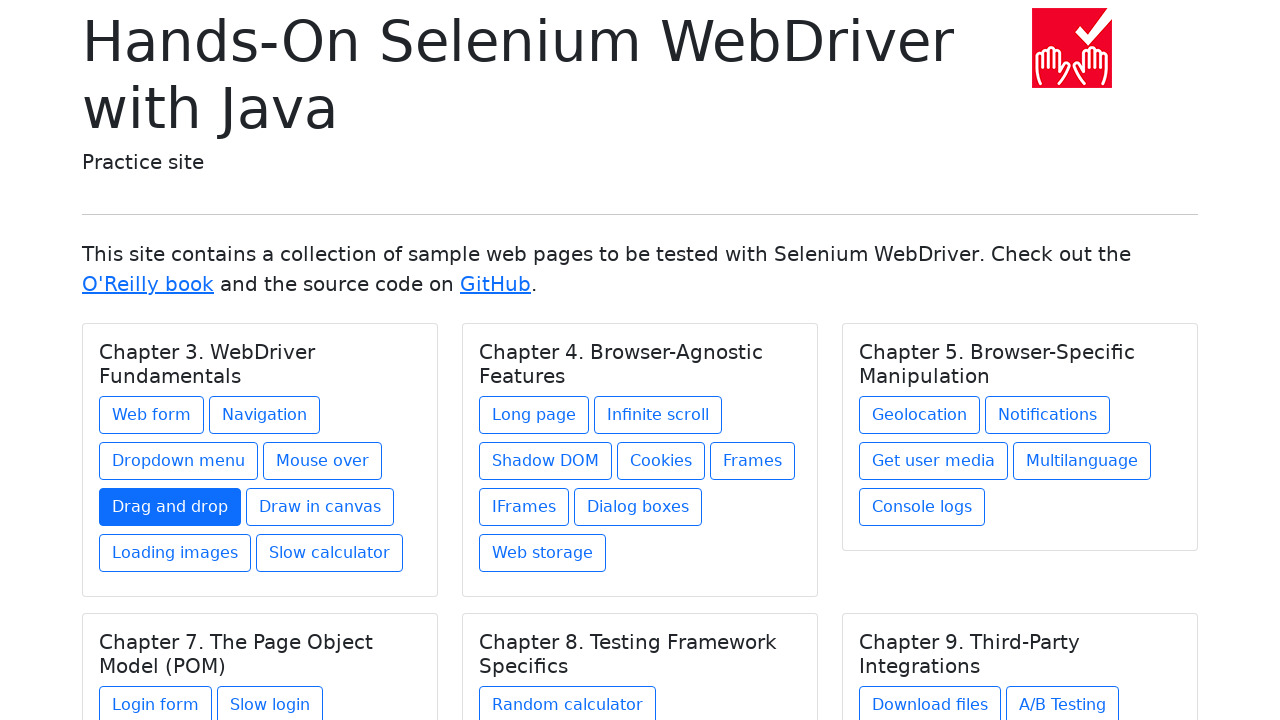

Re-fetched links in chapter 1
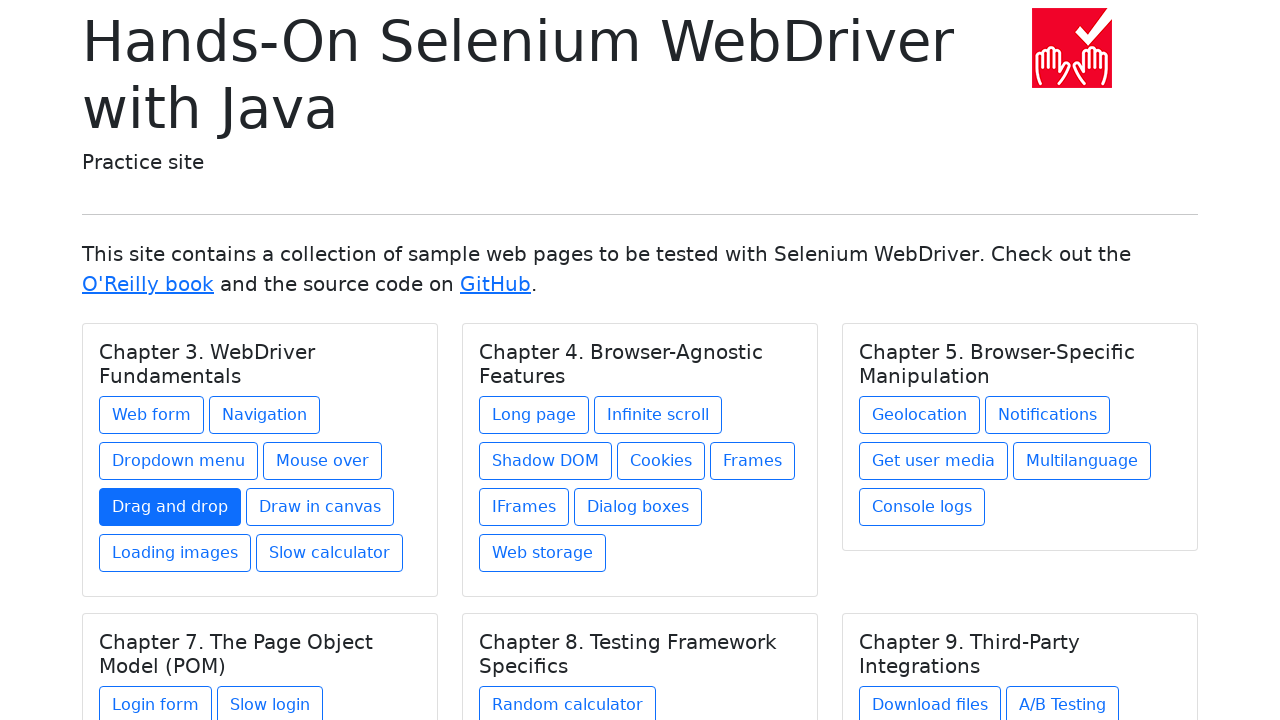

Clicked link 6 in chapter 1 at (320, 507) on h5.card-title >> nth=0 >> xpath=./../a >> nth=5
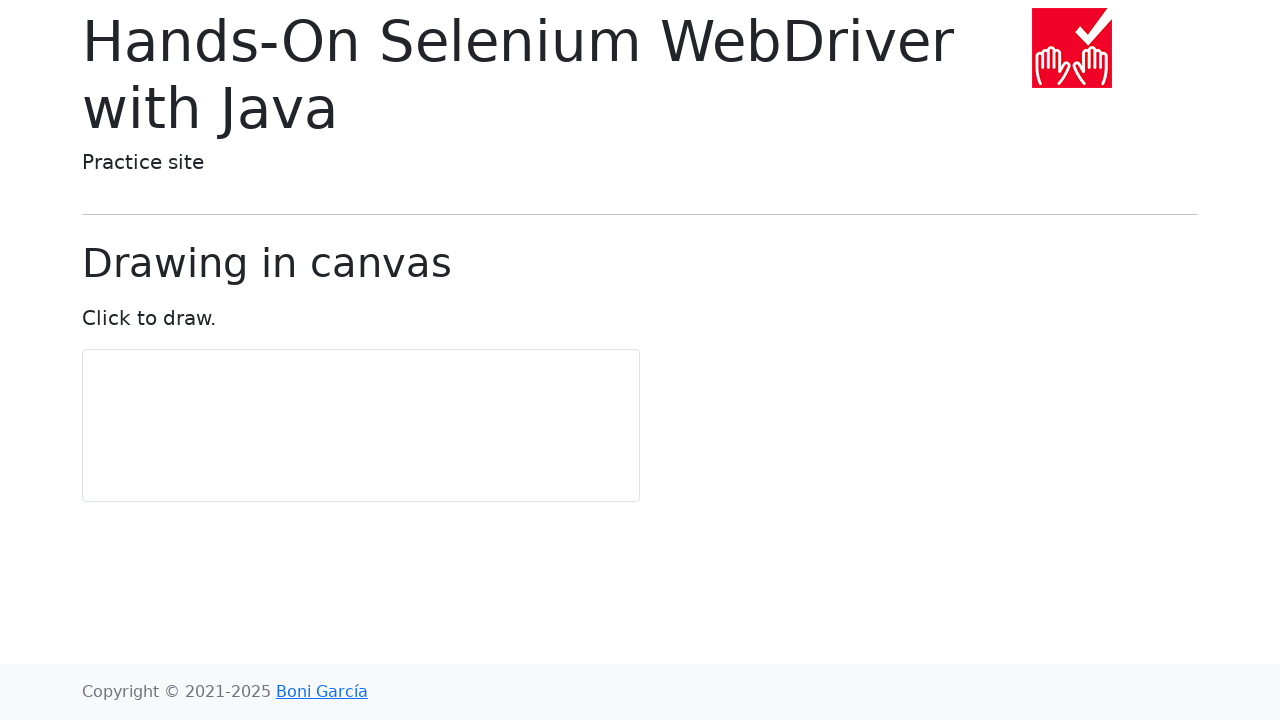

Navigated back to home page after clicking link 6 in chapter 1
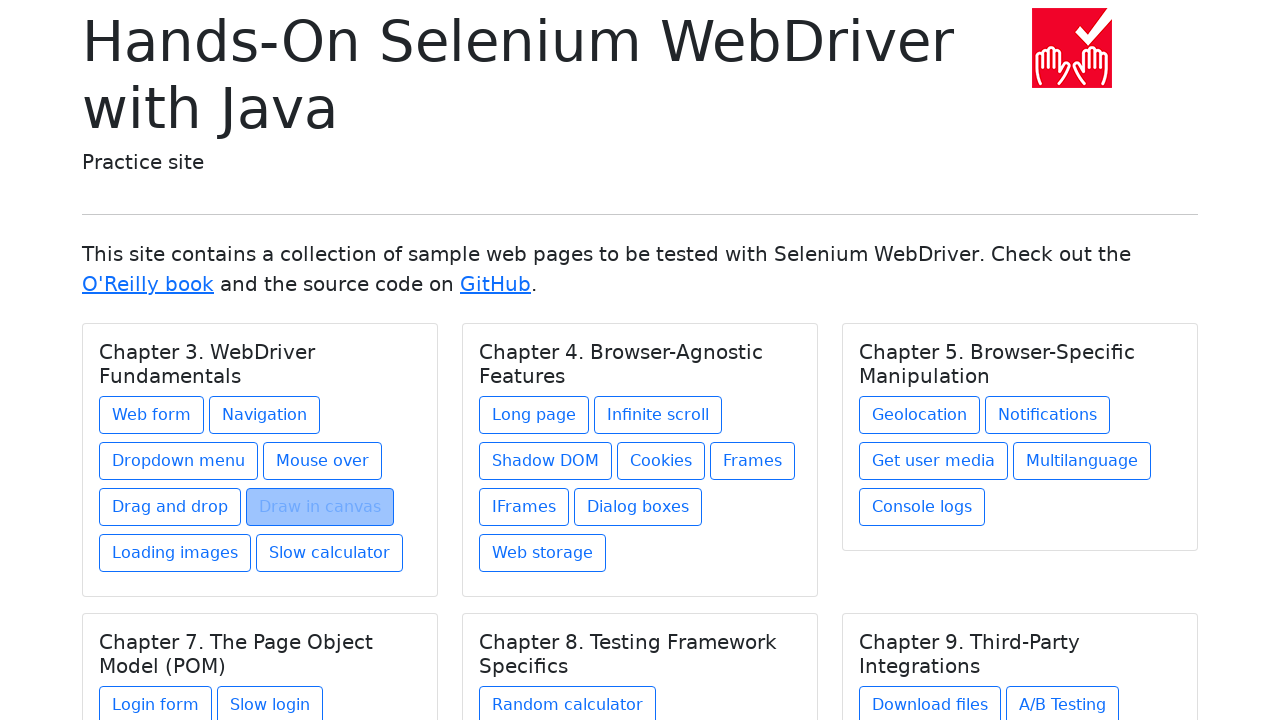

Re-fetched chapters before clicking link 7 in chapter 1
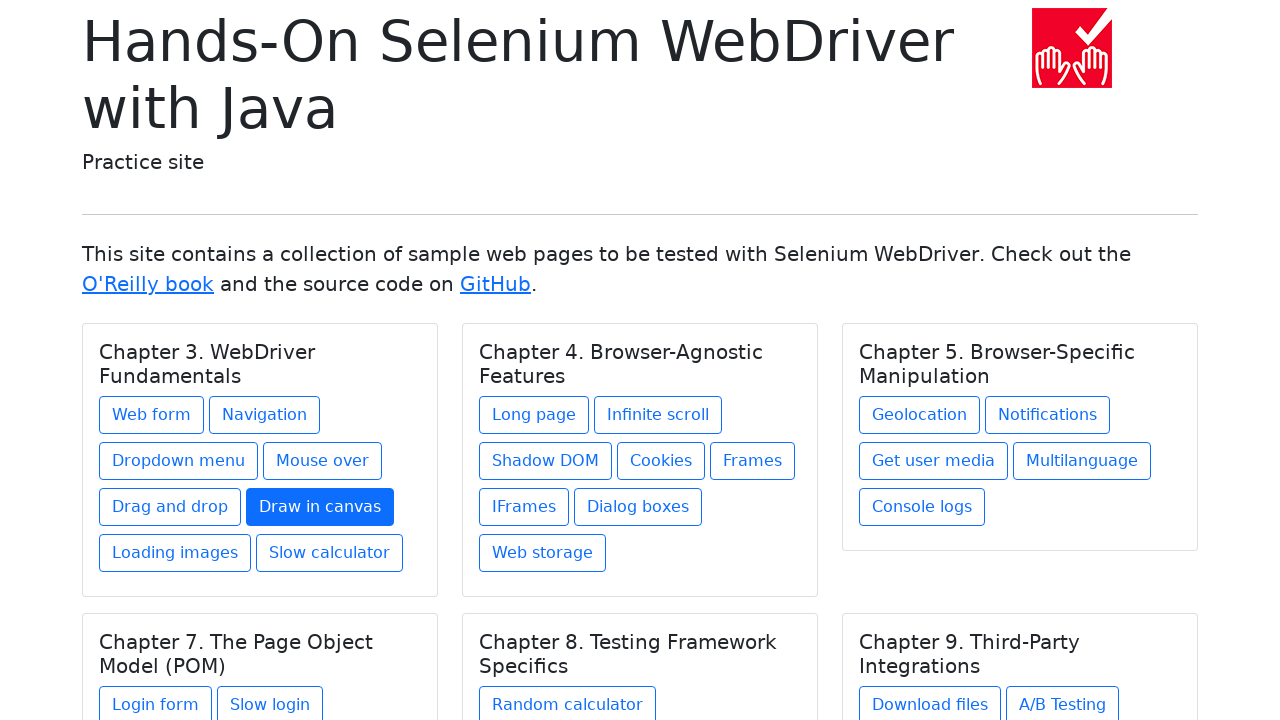

Re-selected chapter 1
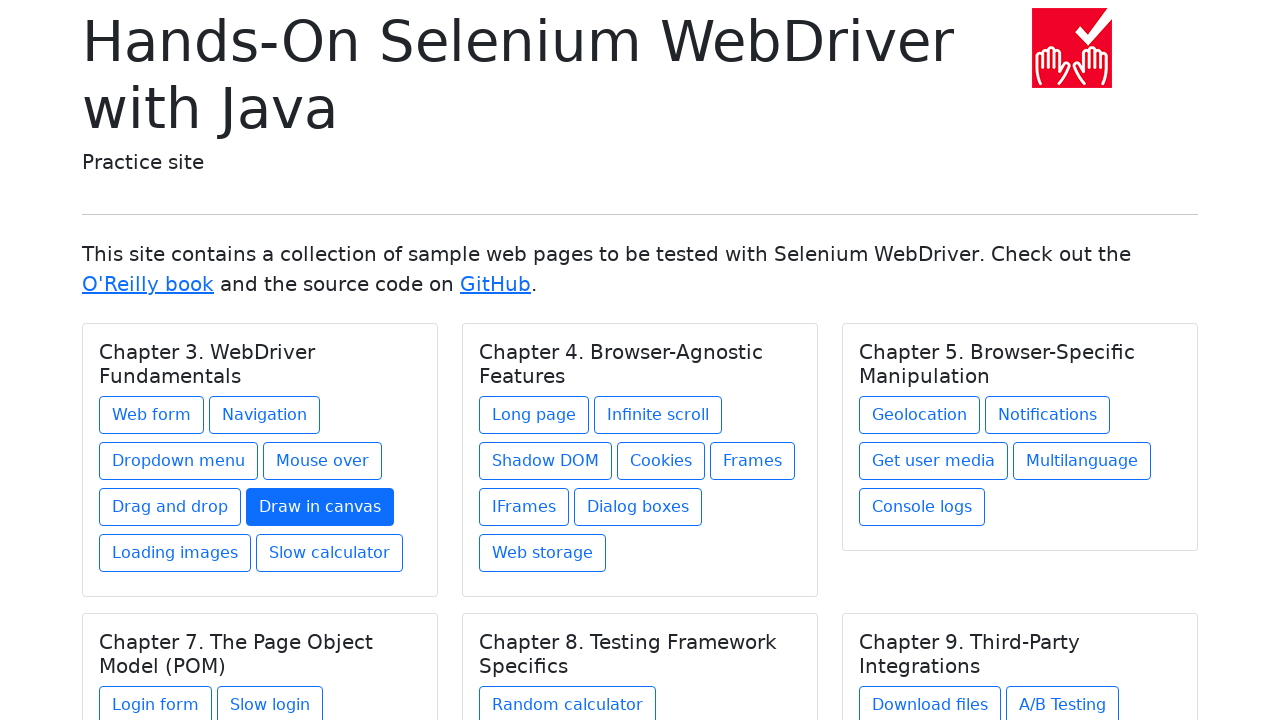

Re-fetched links in chapter 1
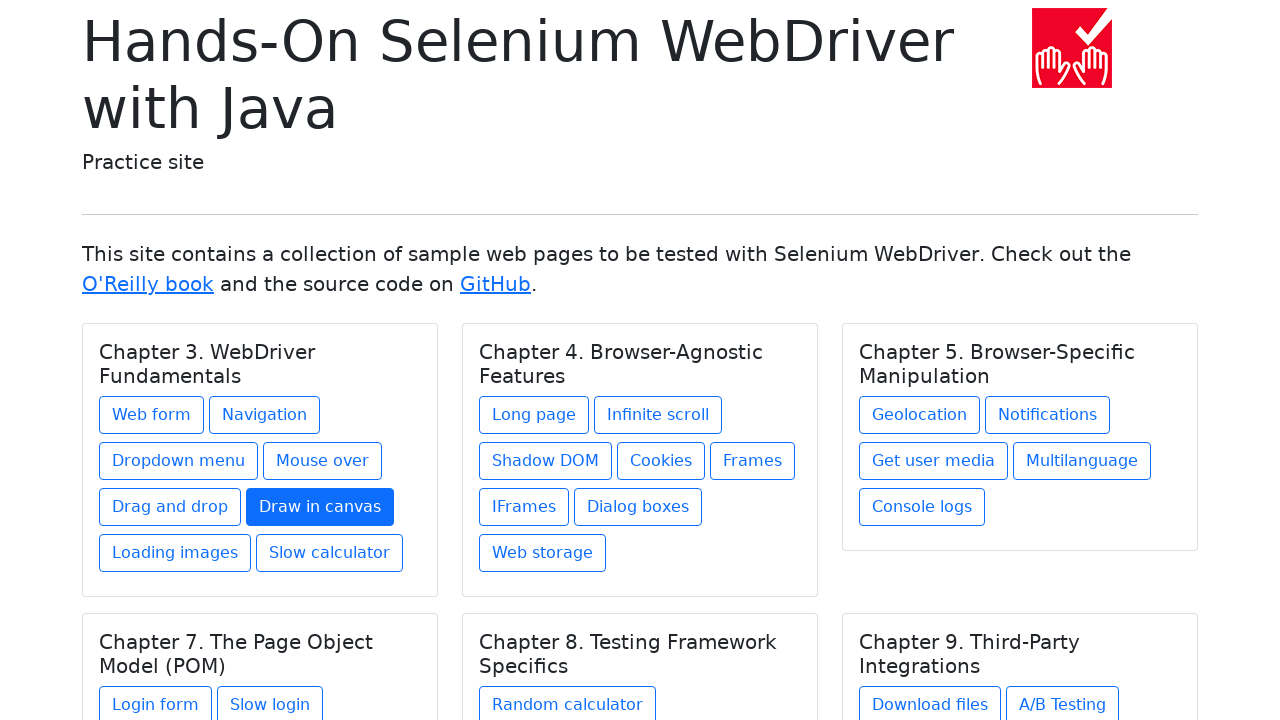

Clicked link 7 in chapter 1 at (175, 553) on h5.card-title >> nth=0 >> xpath=./../a >> nth=6
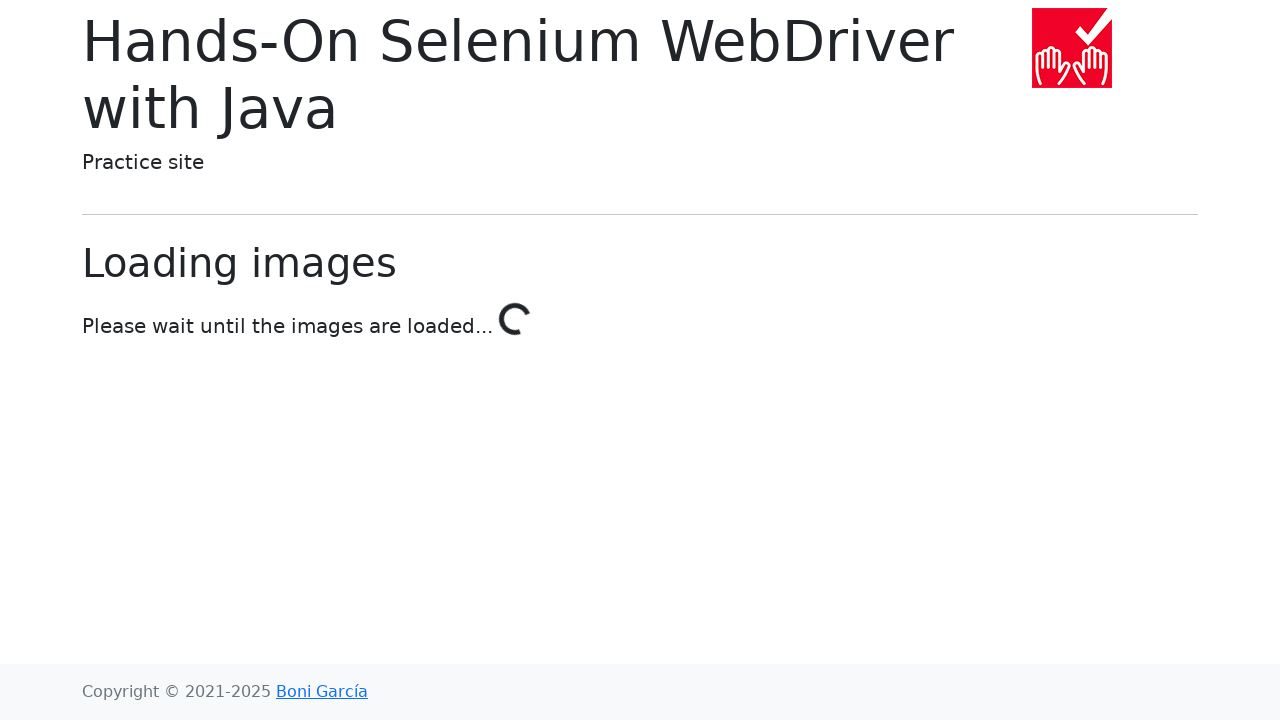

Navigated back to home page after clicking link 7 in chapter 1
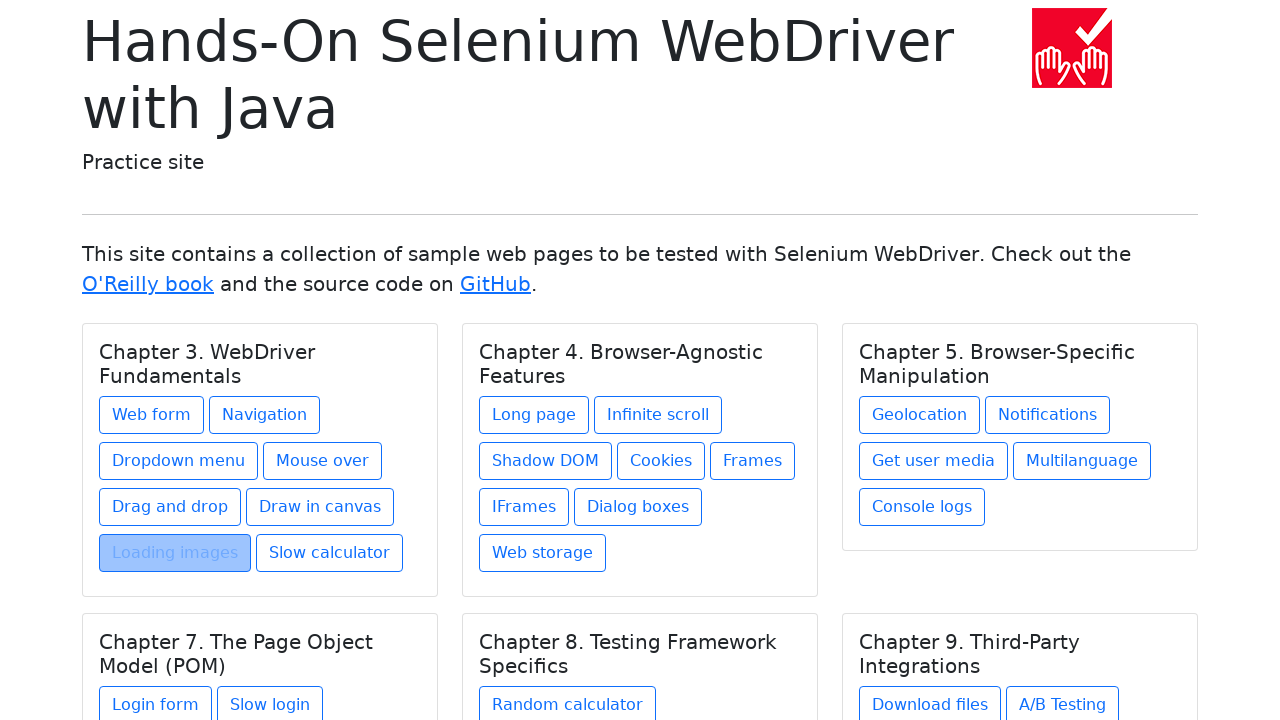

Re-fetched chapters before clicking link 8 in chapter 1
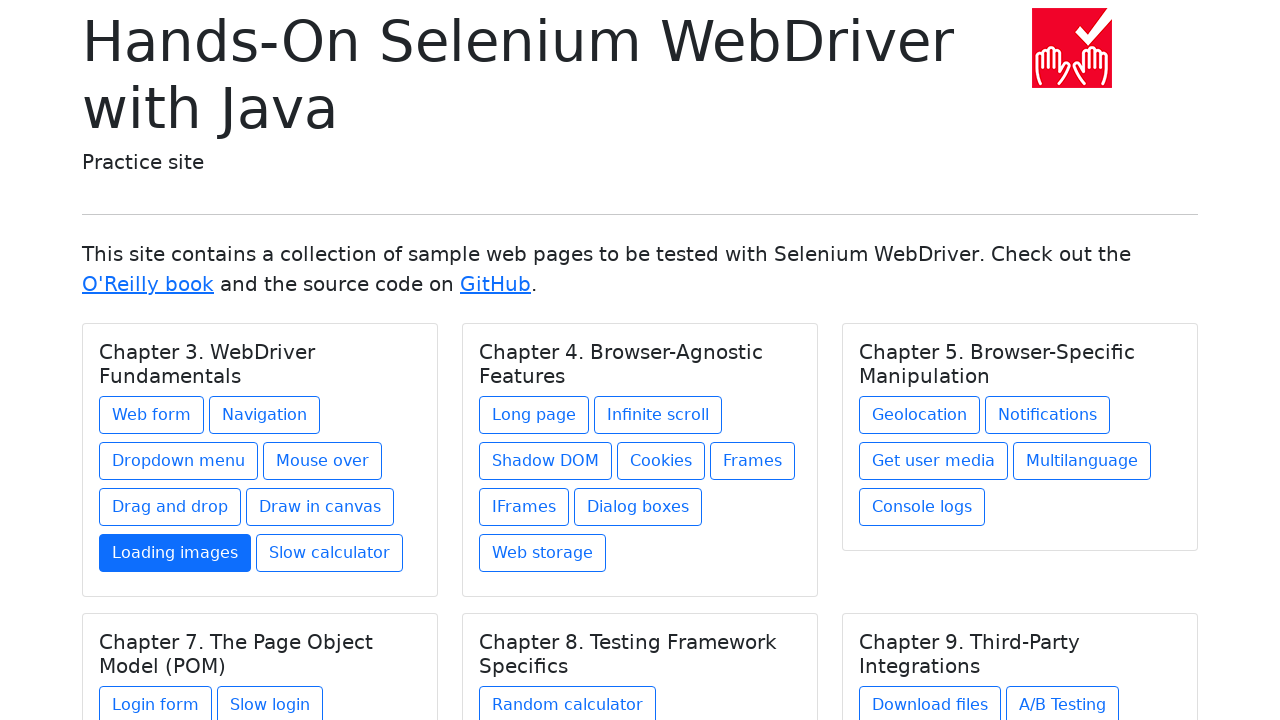

Re-selected chapter 1
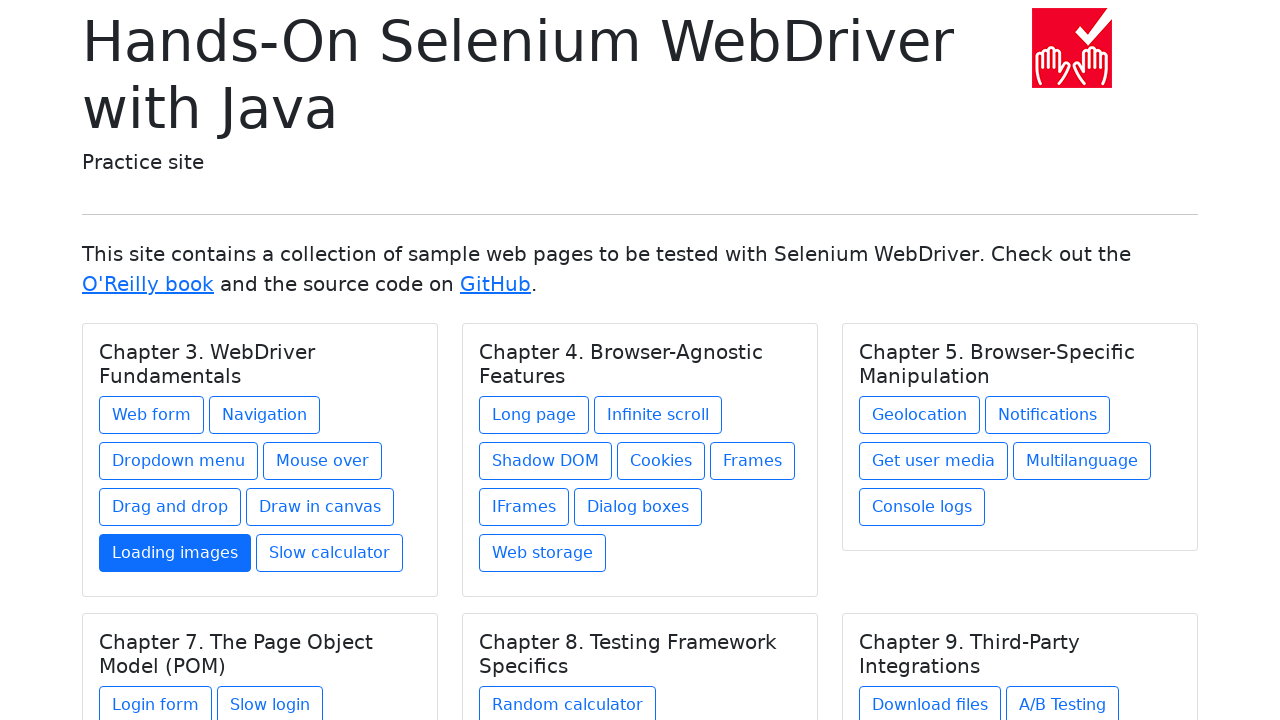

Re-fetched links in chapter 1
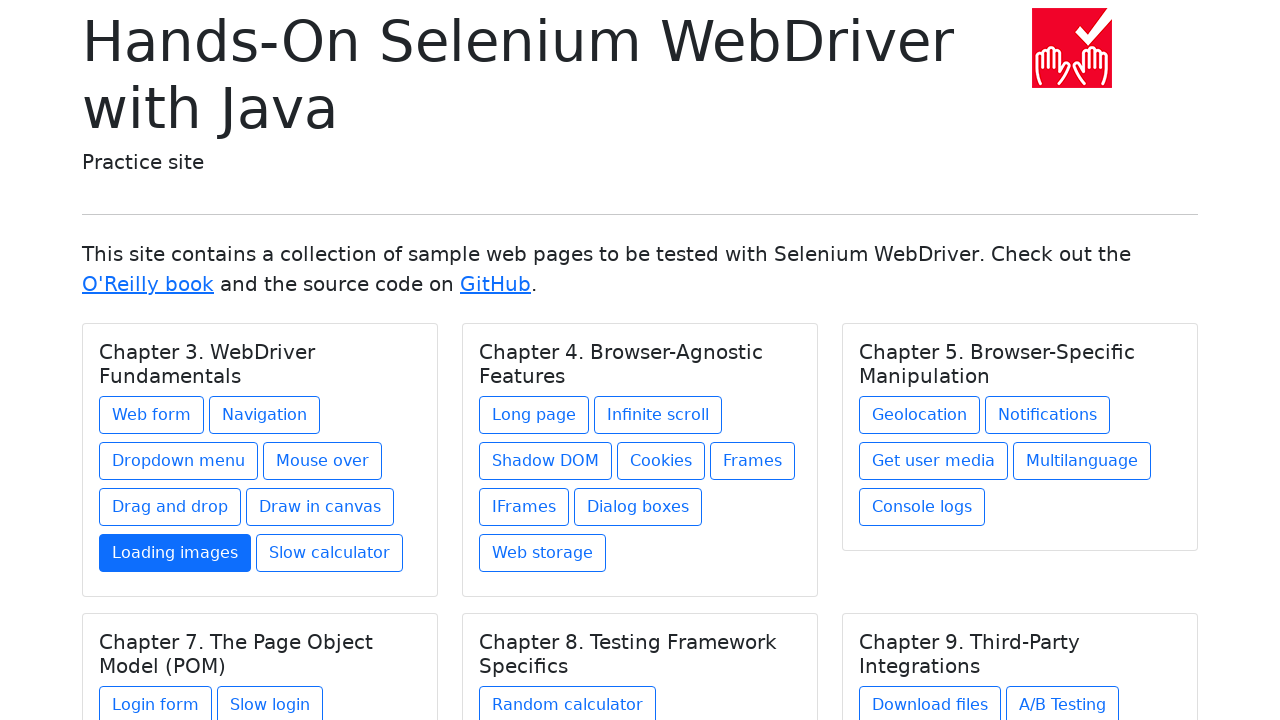

Clicked link 8 in chapter 1 at (330, 553) on h5.card-title >> nth=0 >> xpath=./../a >> nth=7
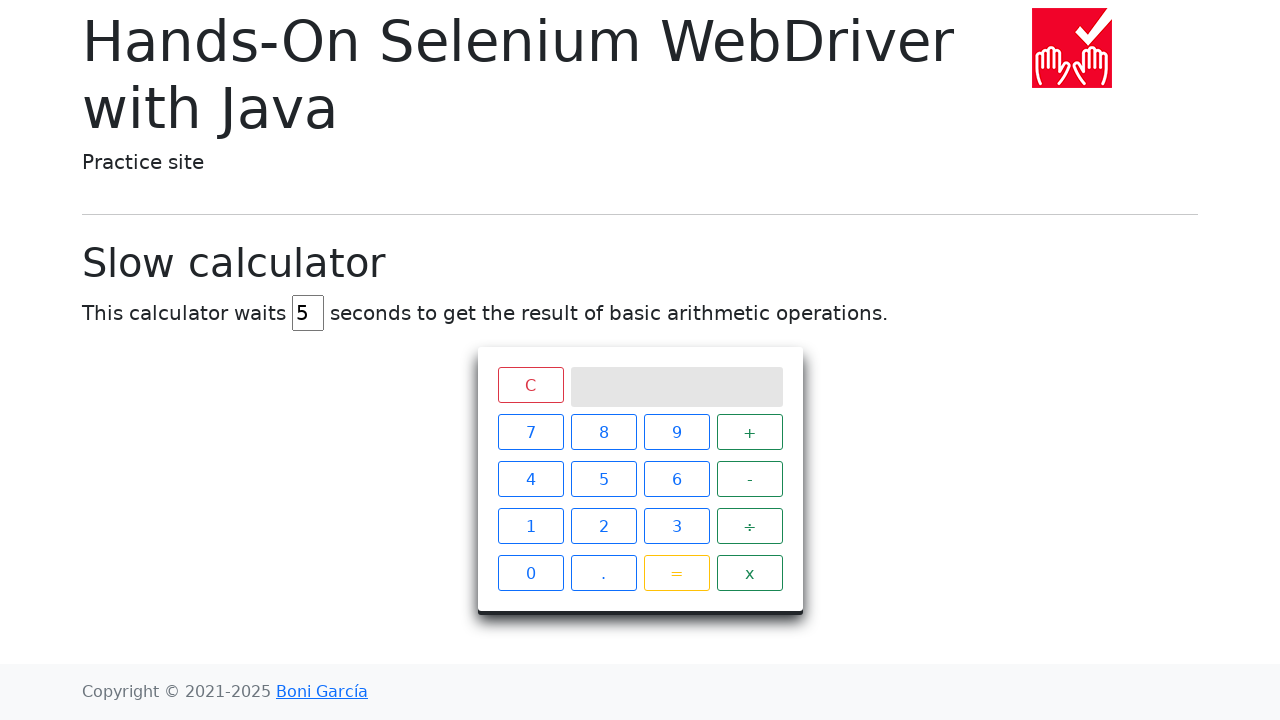

Navigated back to home page after clicking link 8 in chapter 1
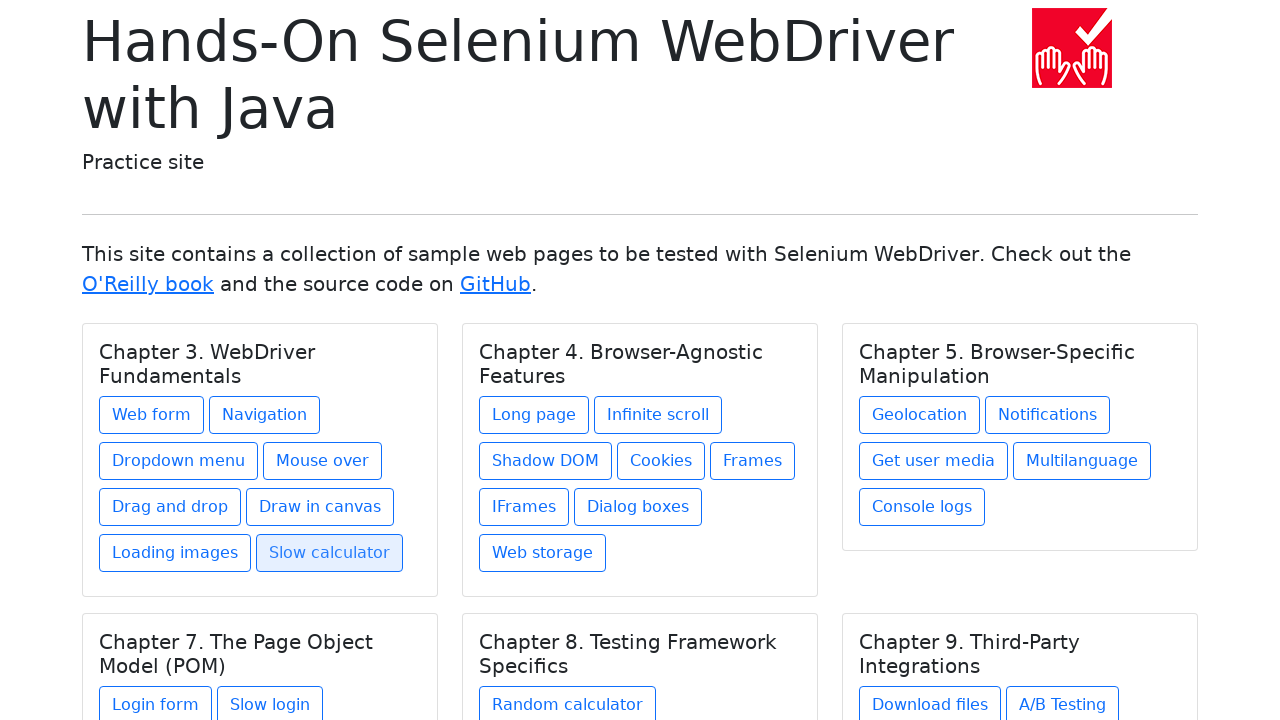

Re-fetched chapter elements for iteration 2
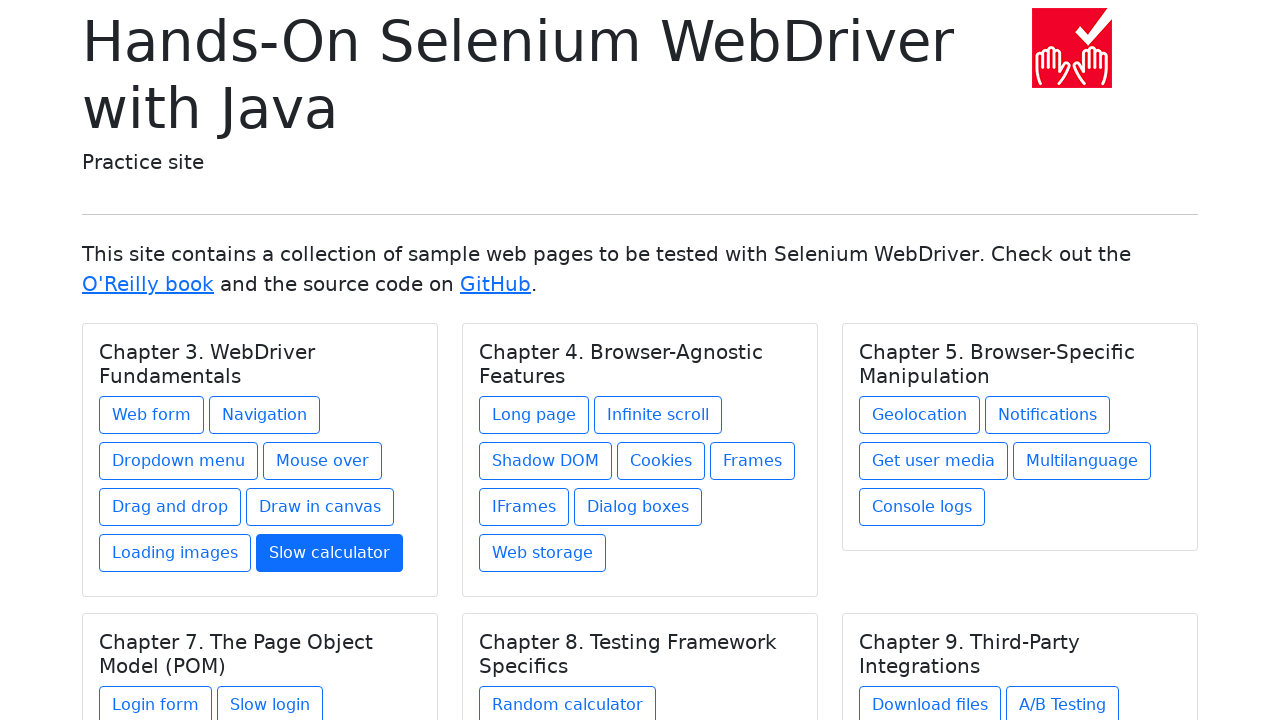

Selected chapter 2 from the list
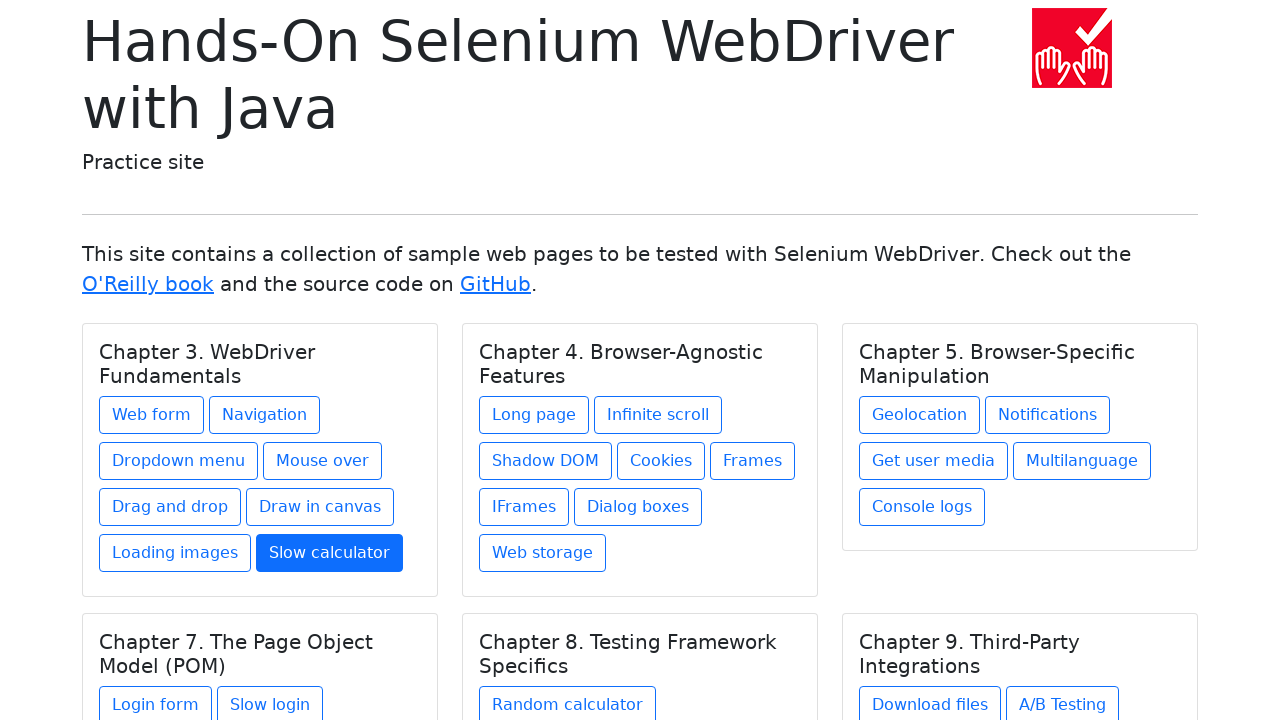

Located all links in chapter 2 (8 links found)
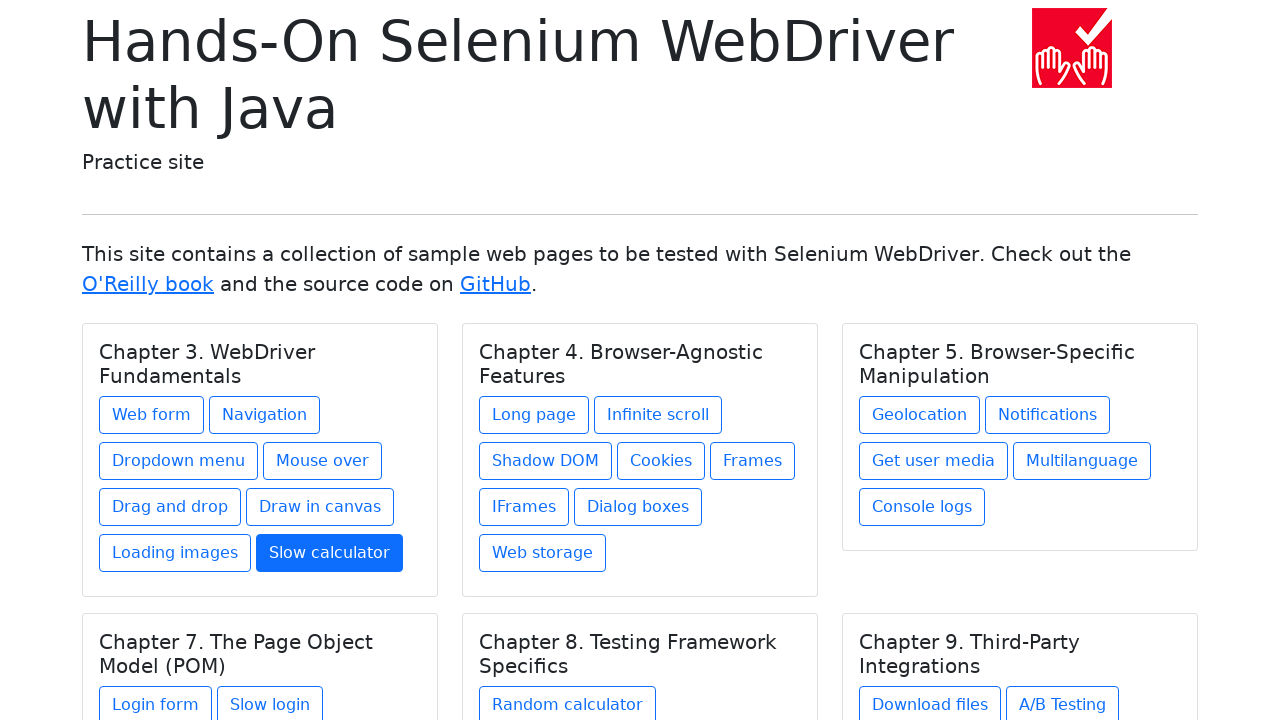

Updated total link count to 16
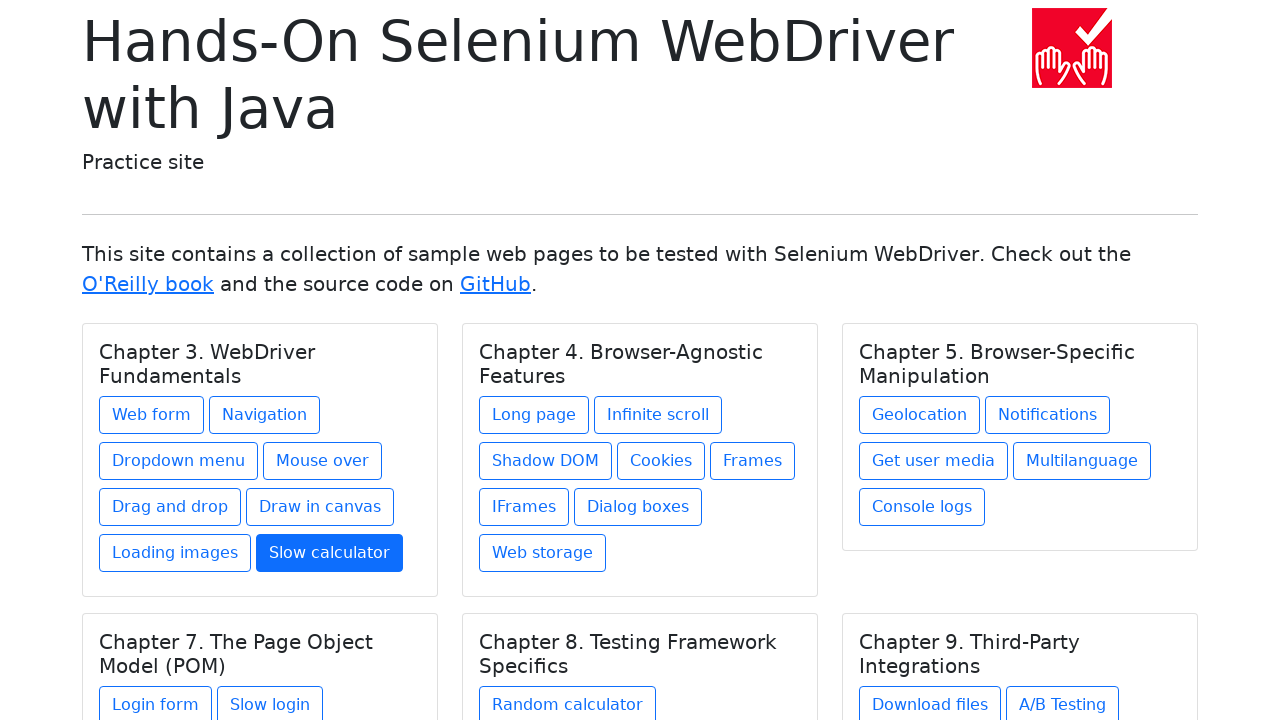

Re-fetched chapters before clicking link 1 in chapter 2
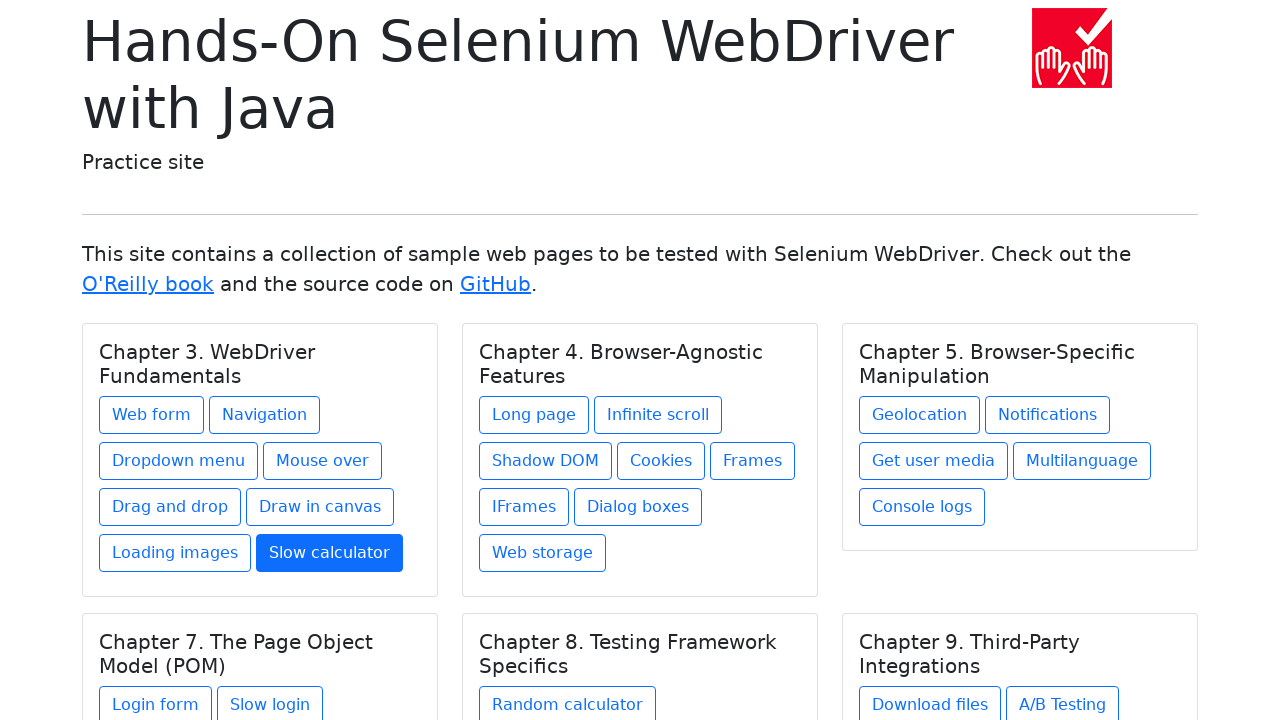

Re-selected chapter 2
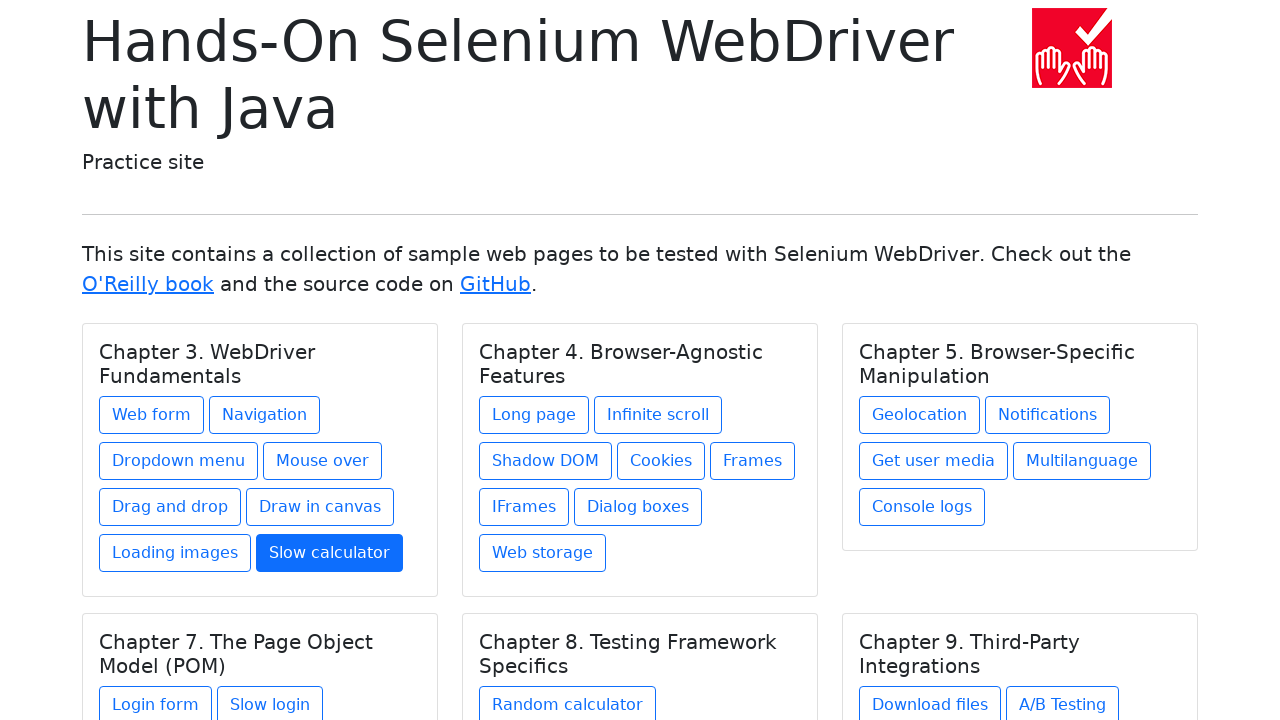

Re-fetched links in chapter 2
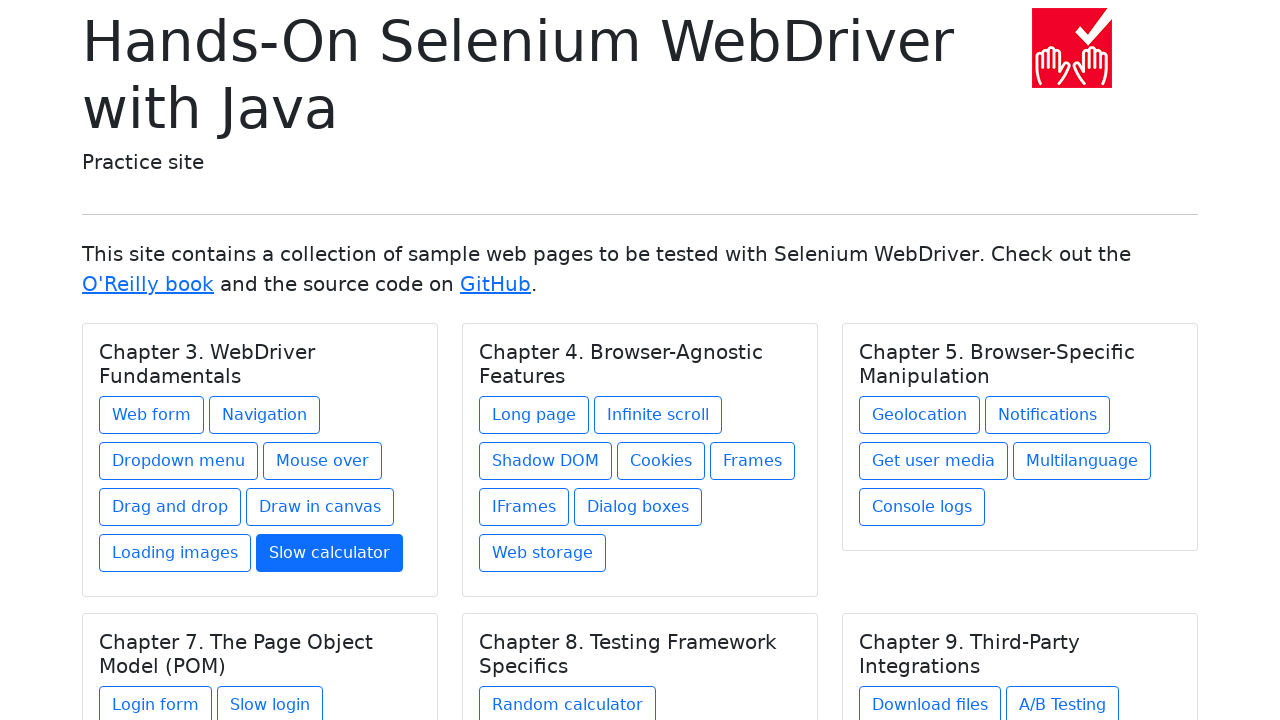

Clicked link 1 in chapter 2 at (534, 415) on h5.card-title >> nth=1 >> xpath=./../a >> nth=0
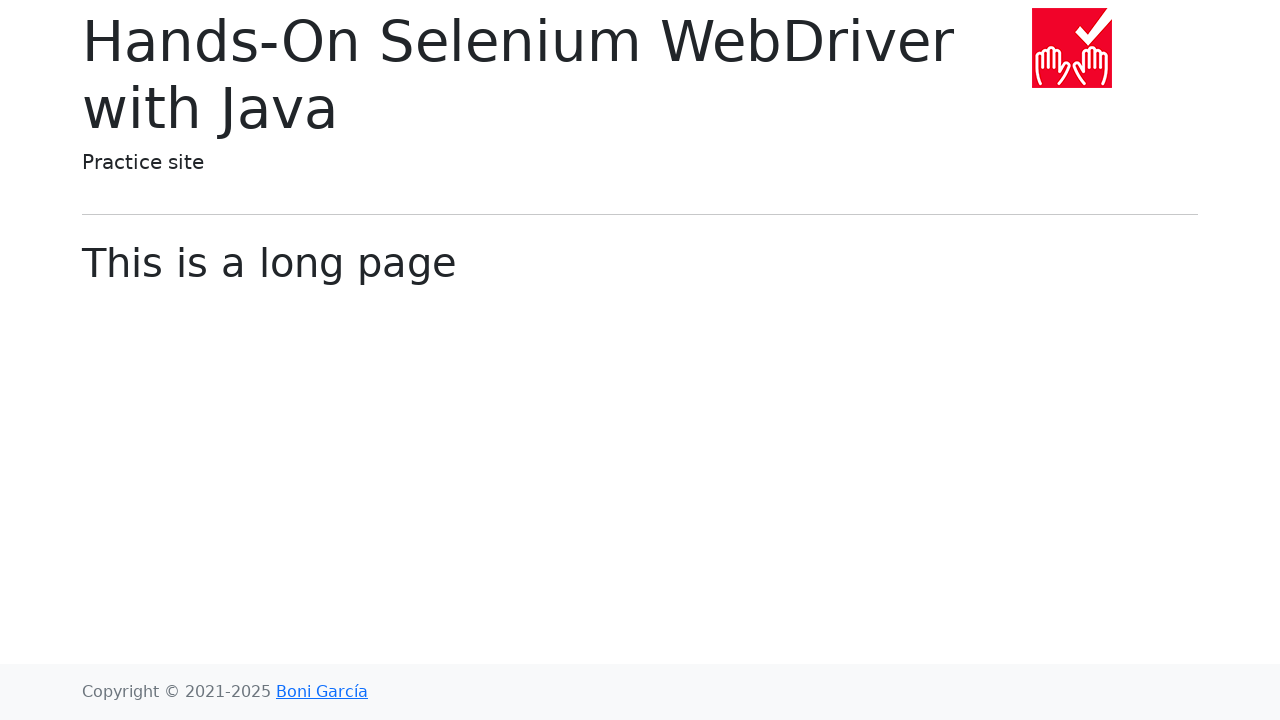

Navigated back to home page after clicking link 1 in chapter 2
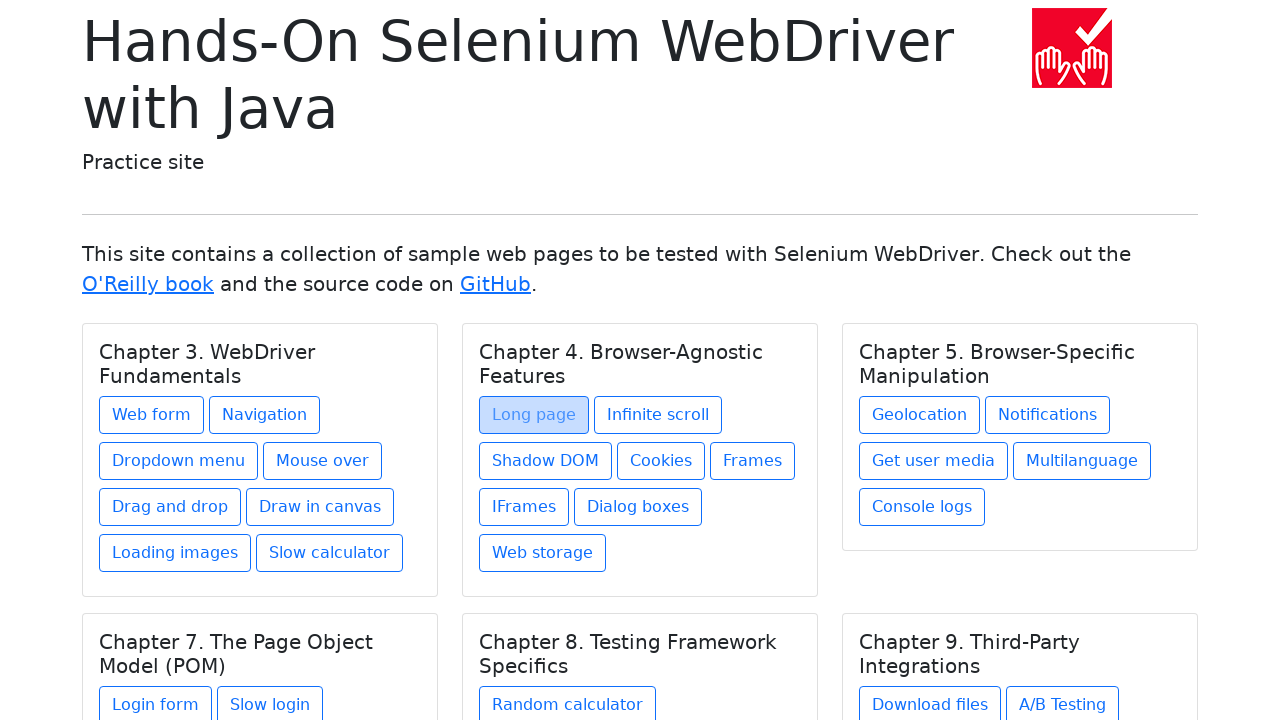

Re-fetched chapters before clicking link 2 in chapter 2
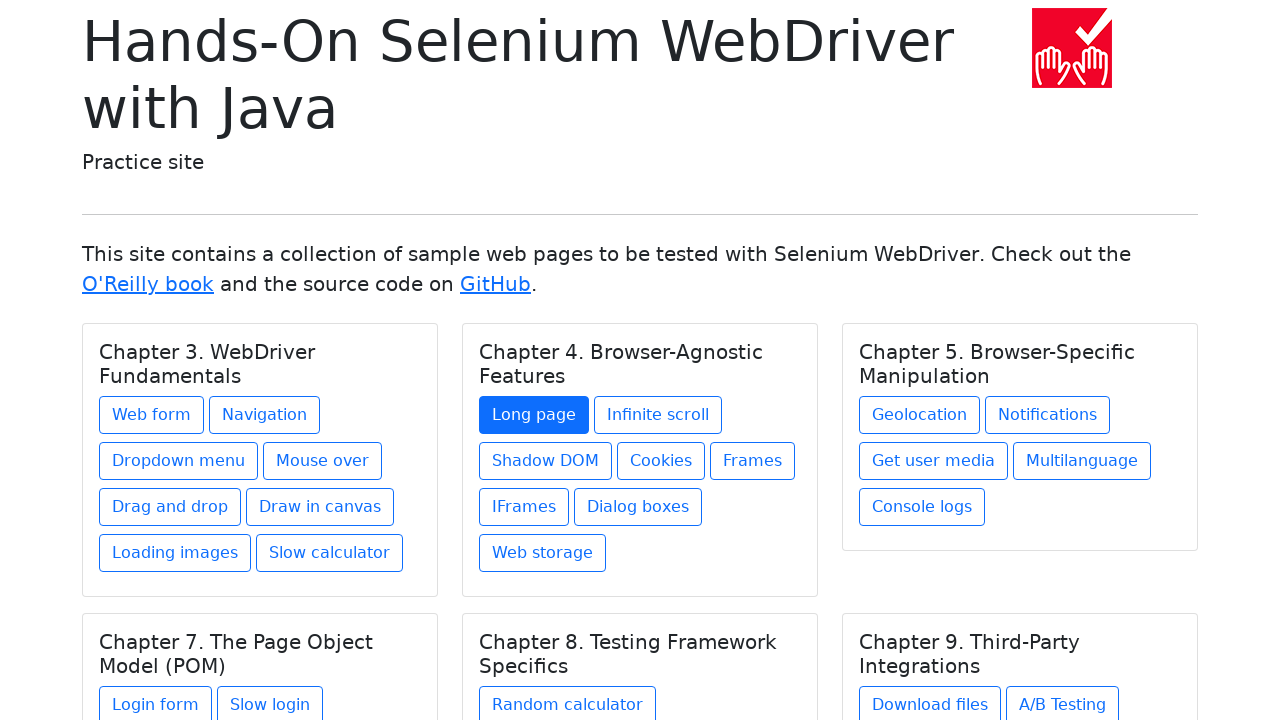

Re-selected chapter 2
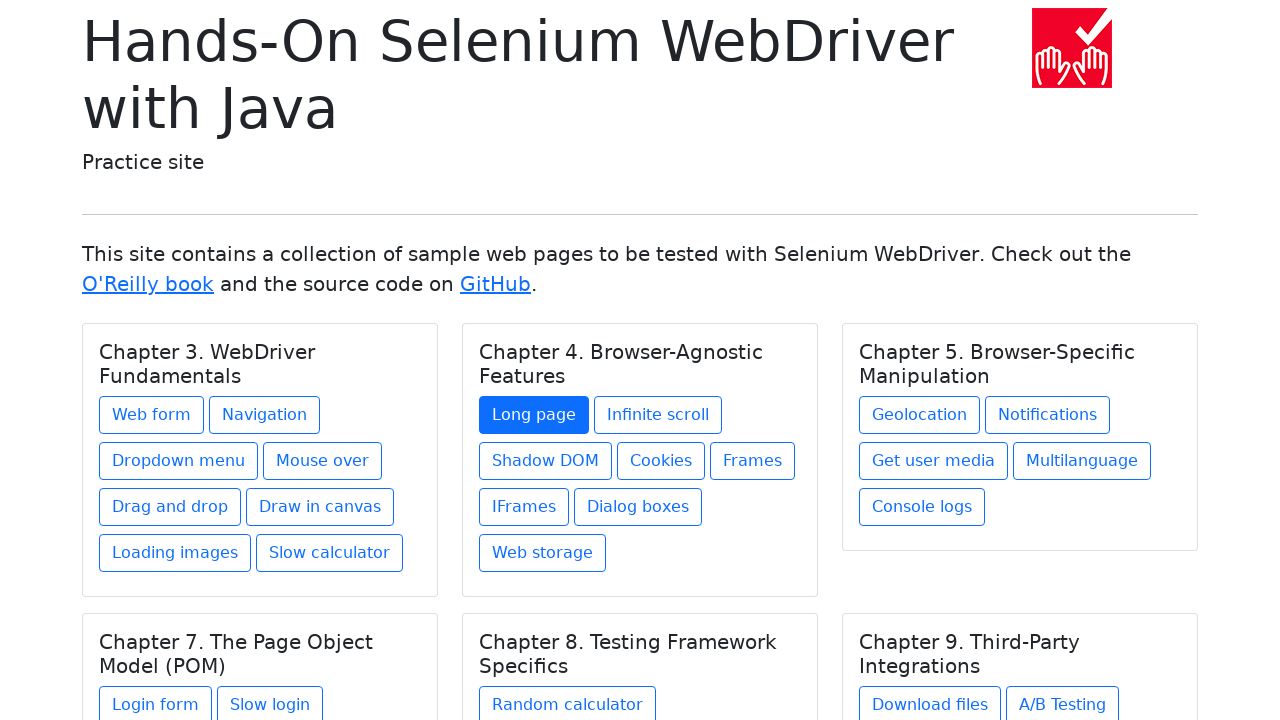

Re-fetched links in chapter 2
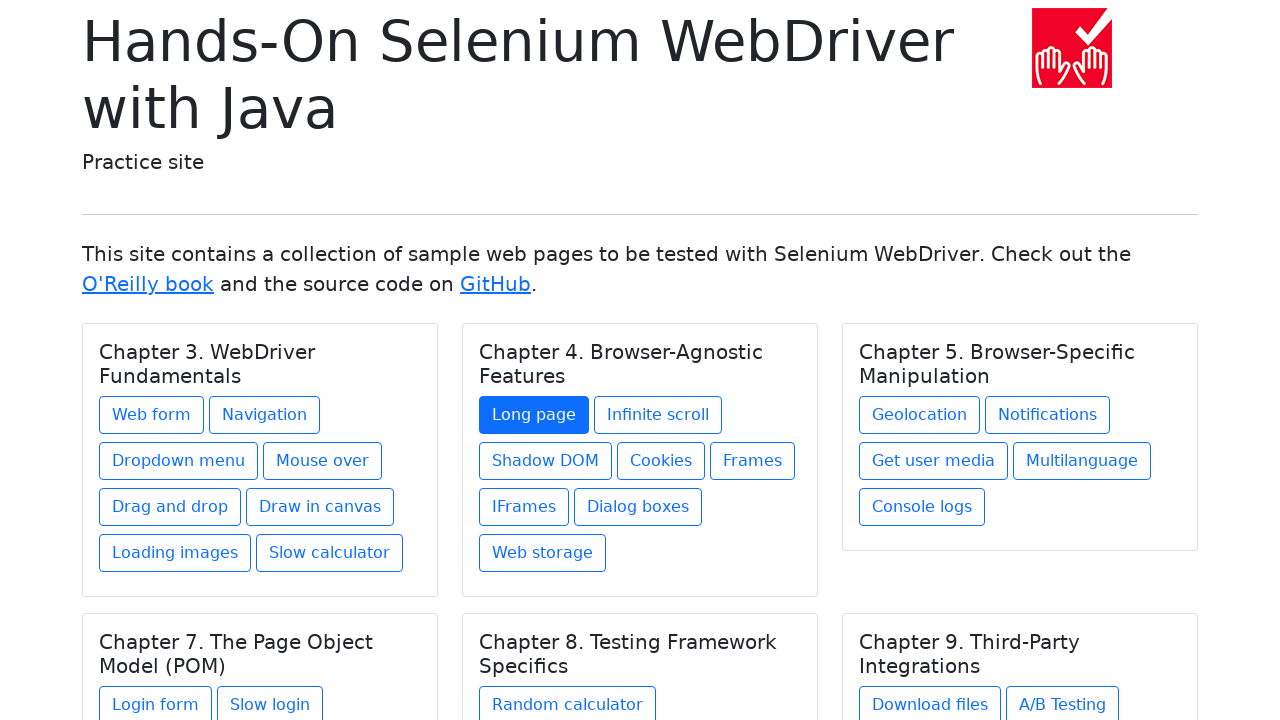

Clicked link 2 in chapter 2 at (658, 415) on h5.card-title >> nth=1 >> xpath=./../a >> nth=1
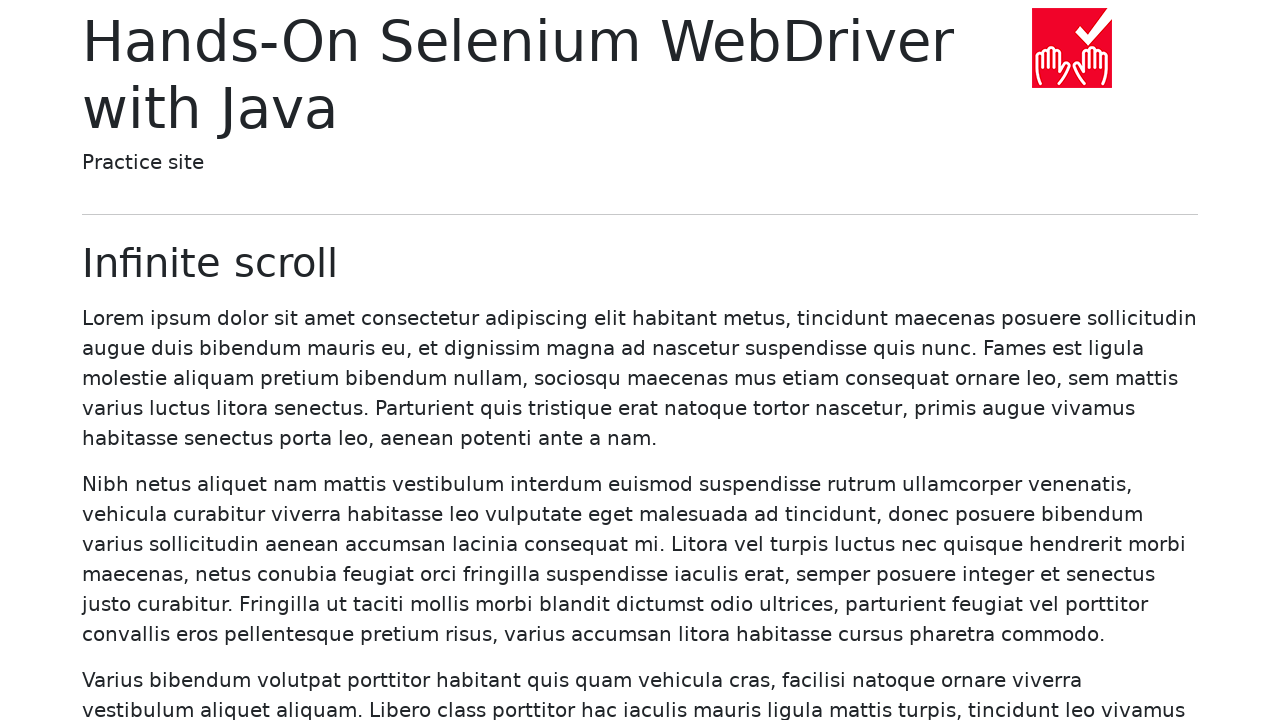

Navigated back to home page after clicking link 2 in chapter 2
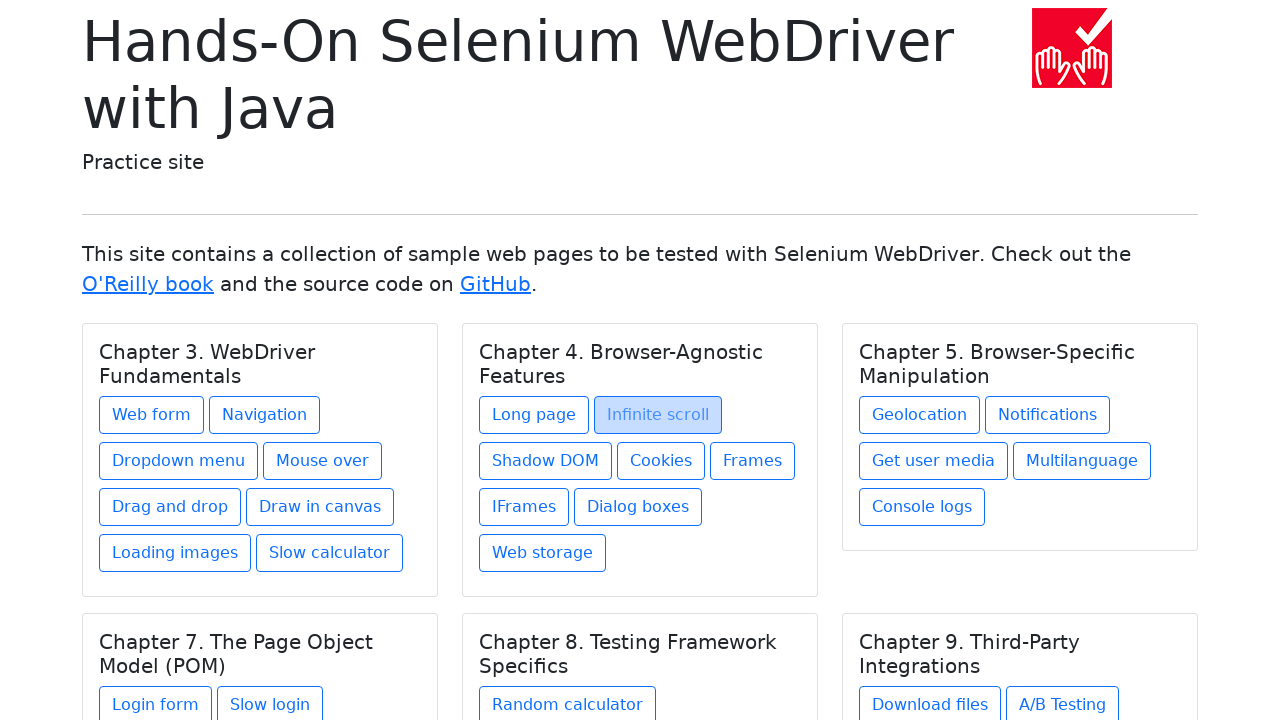

Re-fetched chapters before clicking link 3 in chapter 2
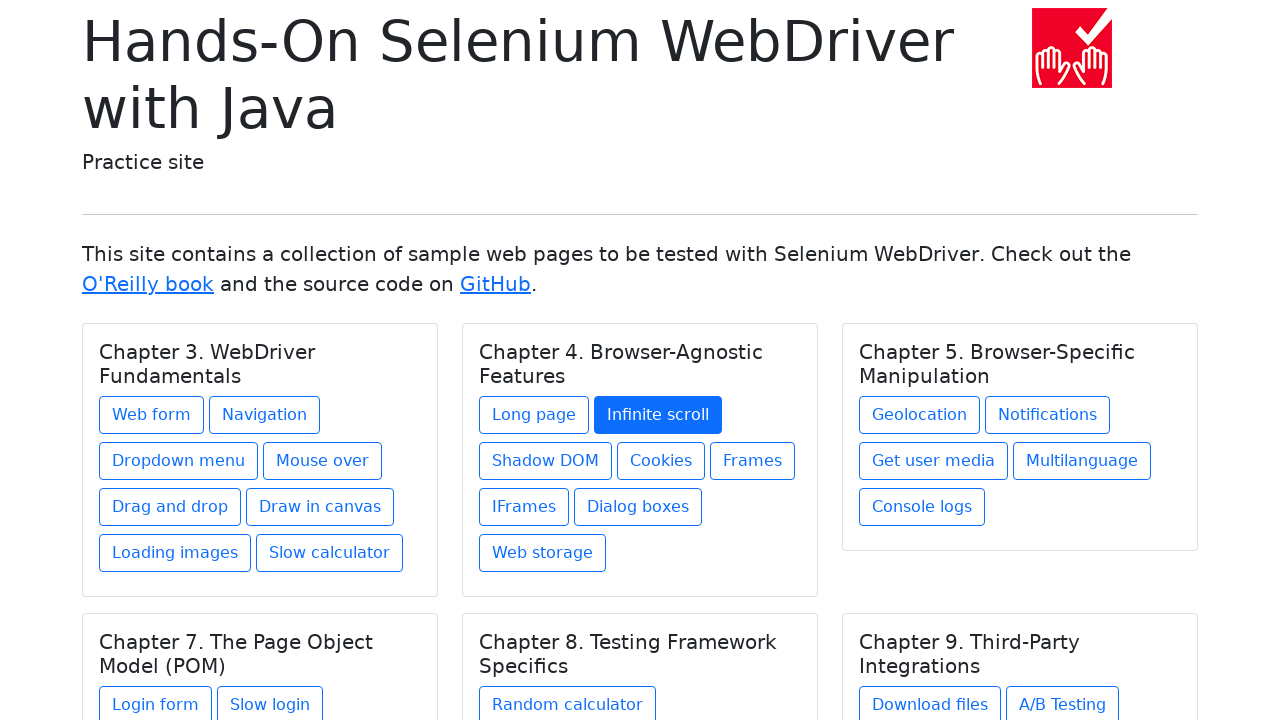

Re-selected chapter 2
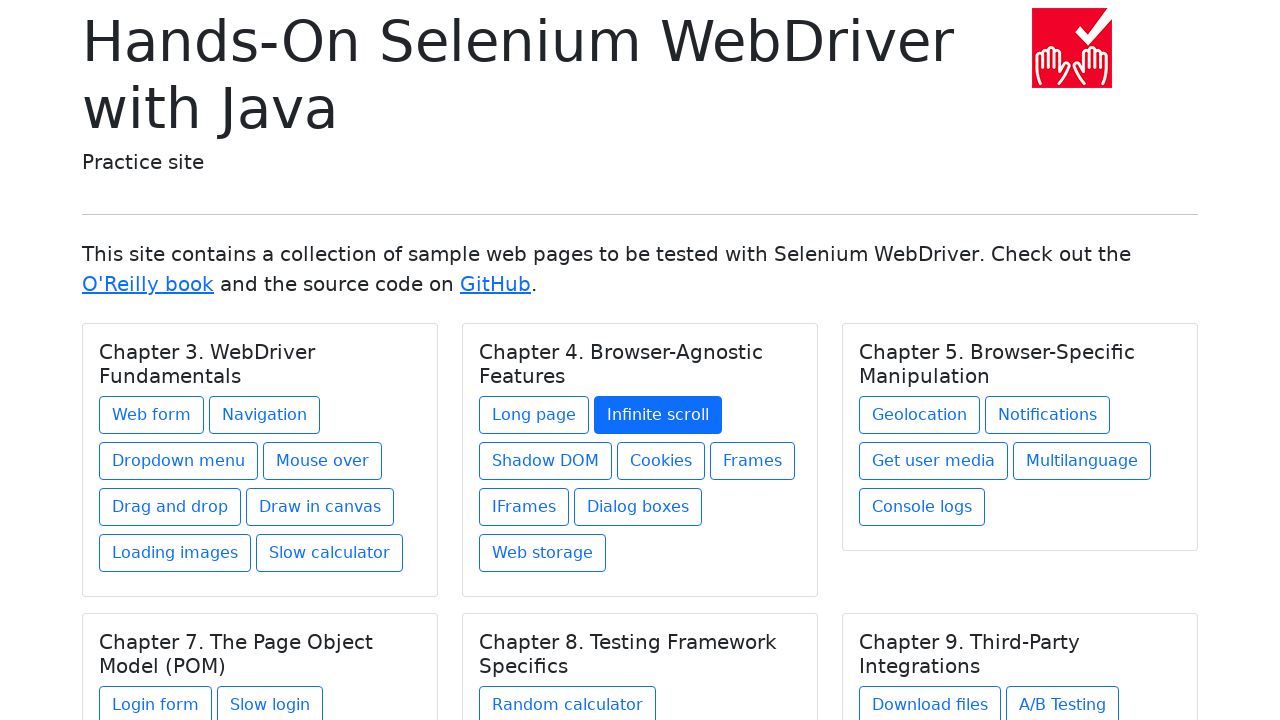

Re-fetched links in chapter 2
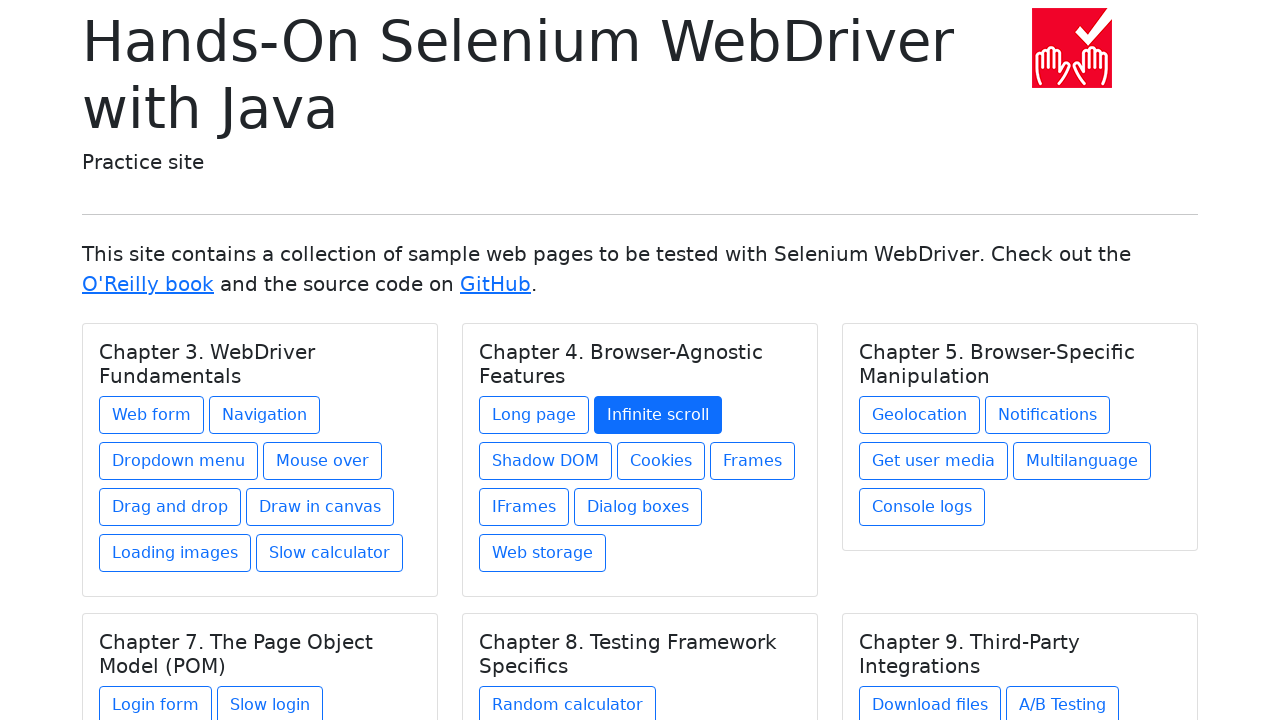

Clicked link 3 in chapter 2 at (546, 461) on h5.card-title >> nth=1 >> xpath=./../a >> nth=2
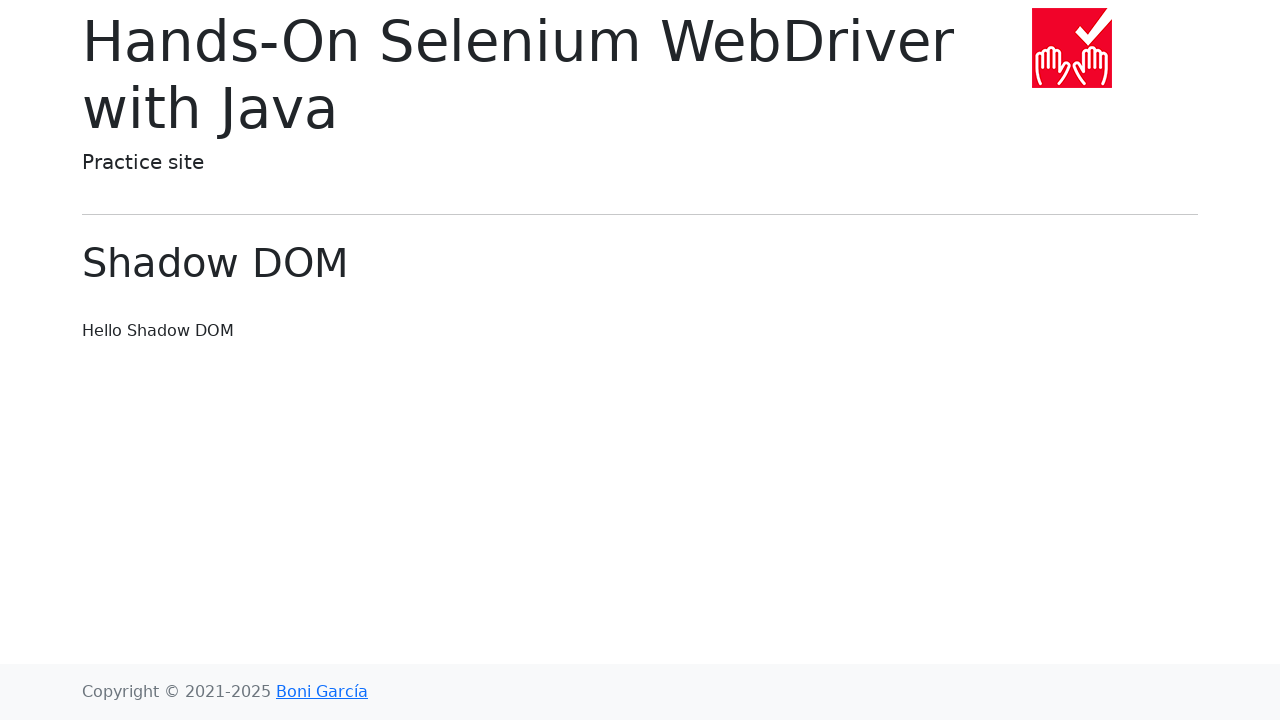

Navigated back to home page after clicking link 3 in chapter 2
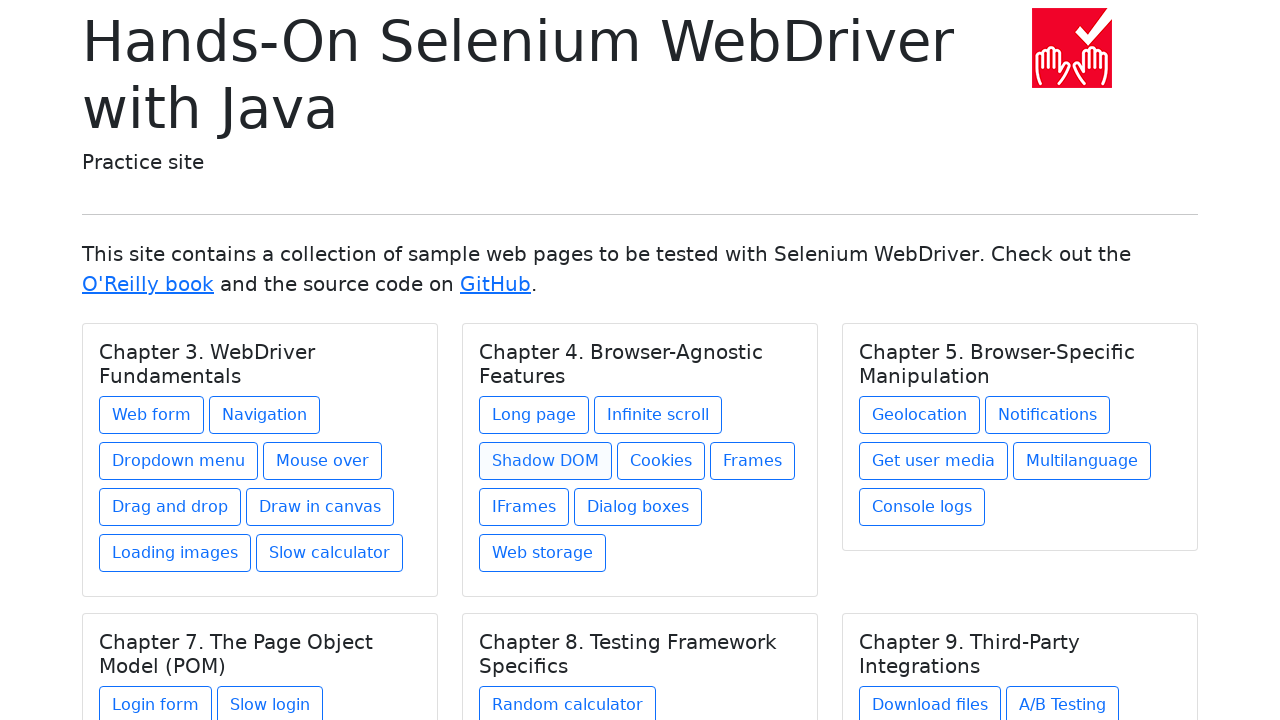

Re-fetched chapters before clicking link 4 in chapter 2
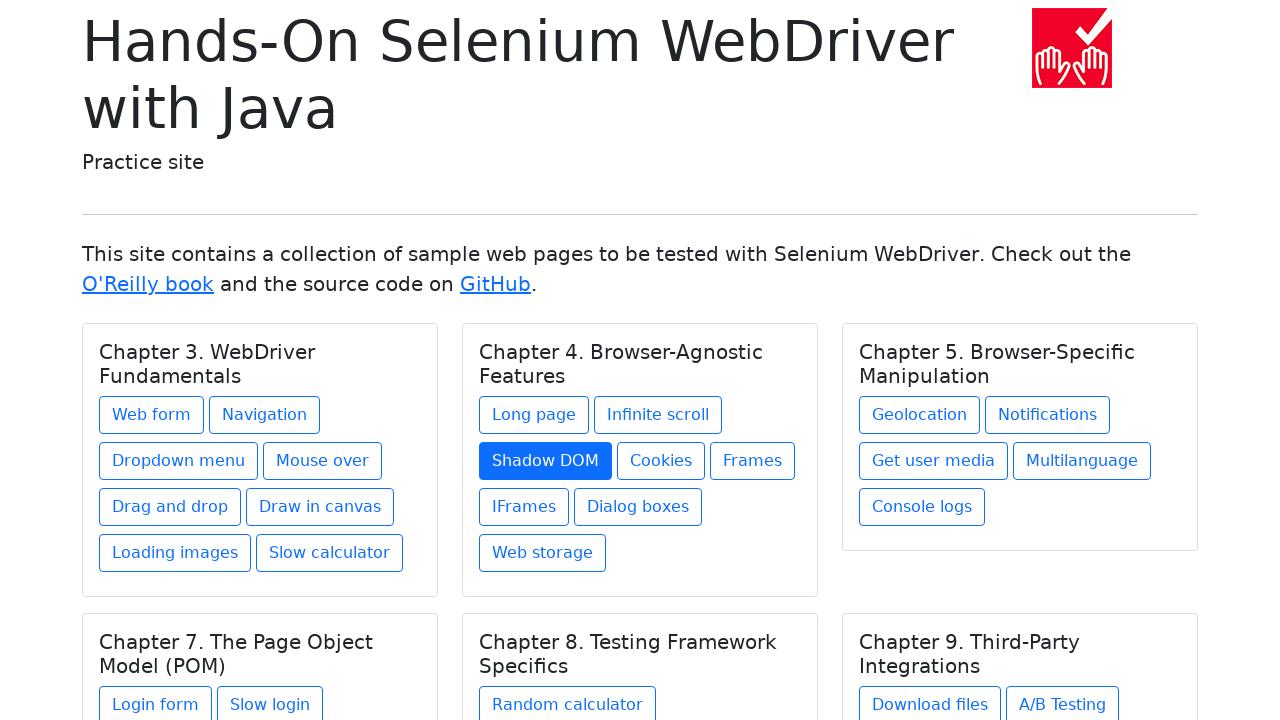

Re-selected chapter 2
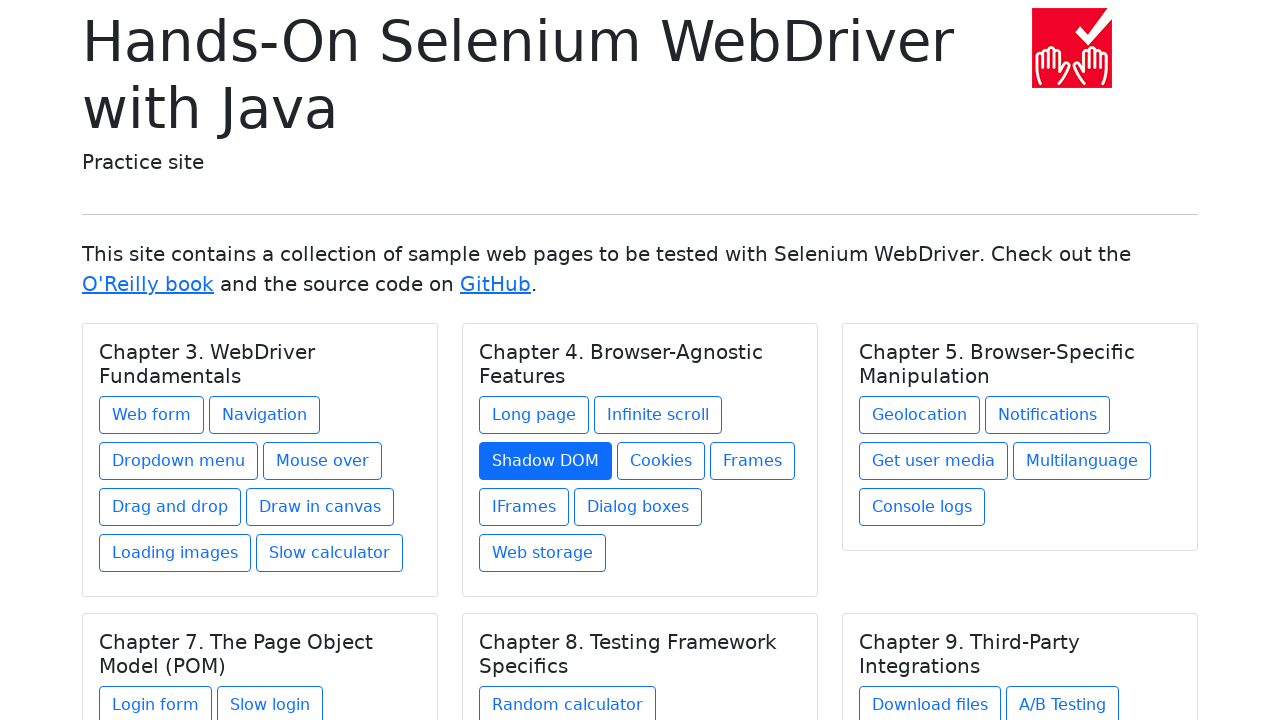

Re-fetched links in chapter 2
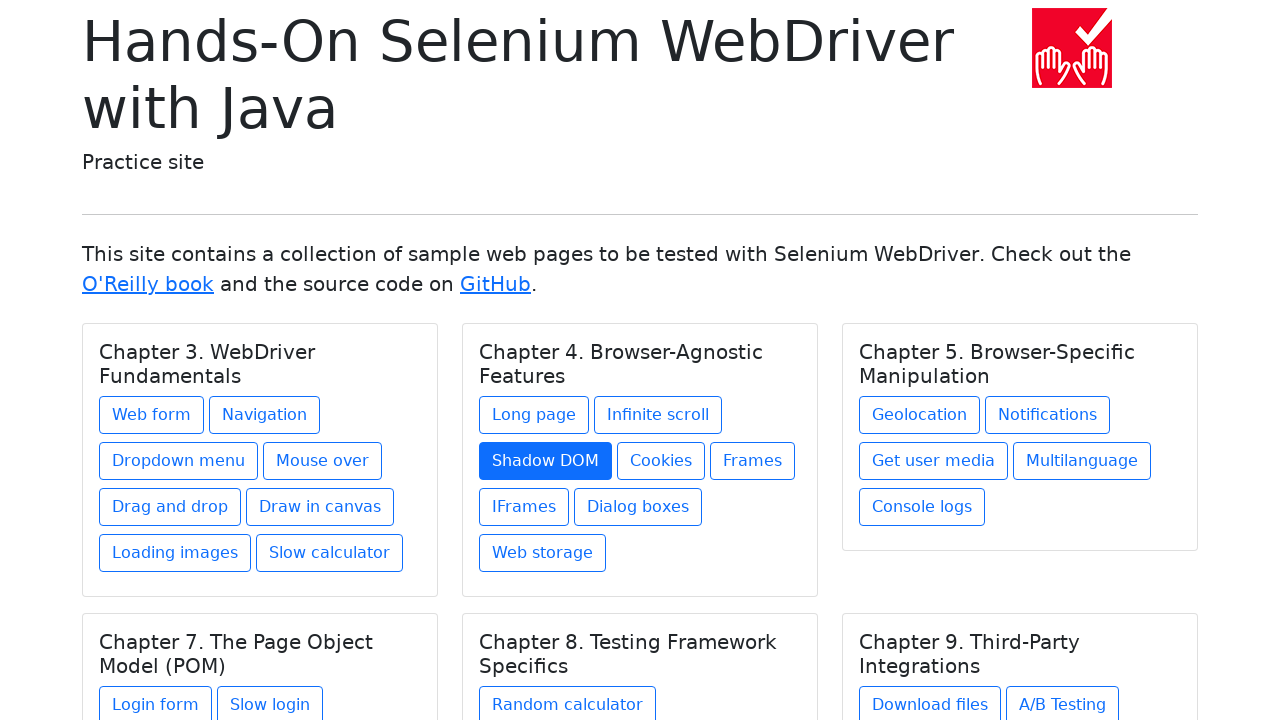

Clicked link 4 in chapter 2 at (661, 461) on h5.card-title >> nth=1 >> xpath=./../a >> nth=3
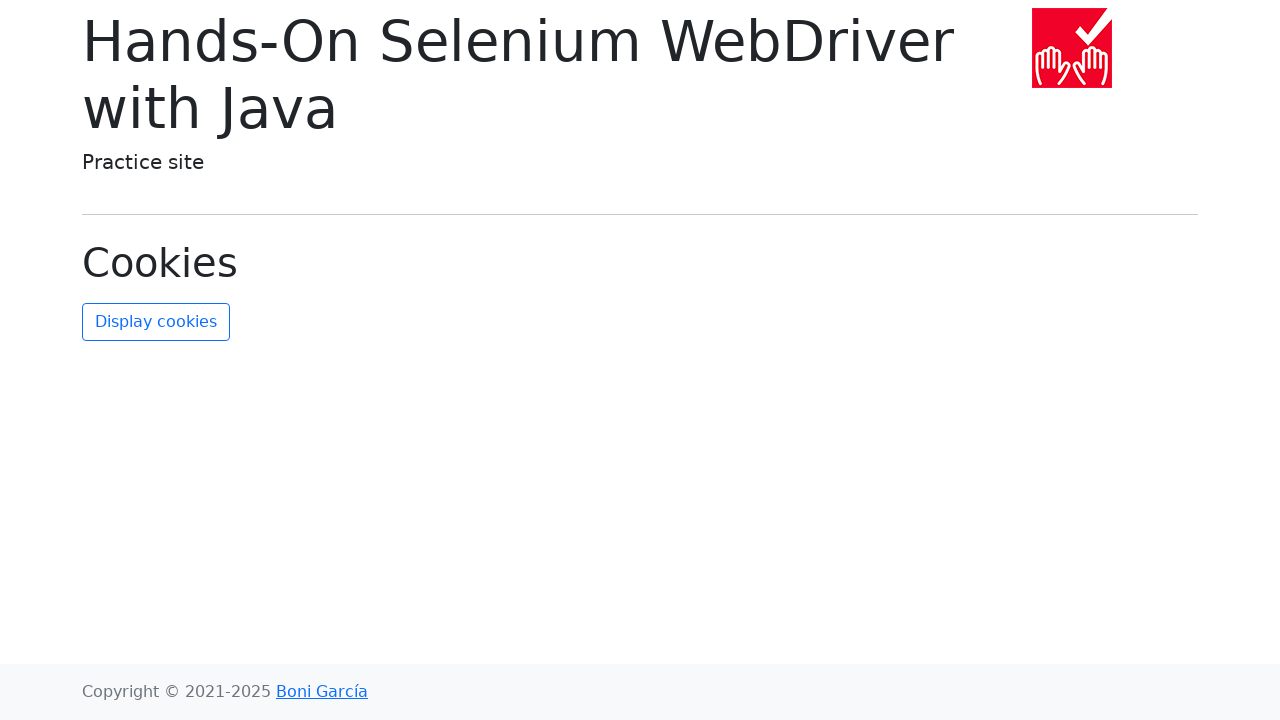

Navigated back to home page after clicking link 4 in chapter 2
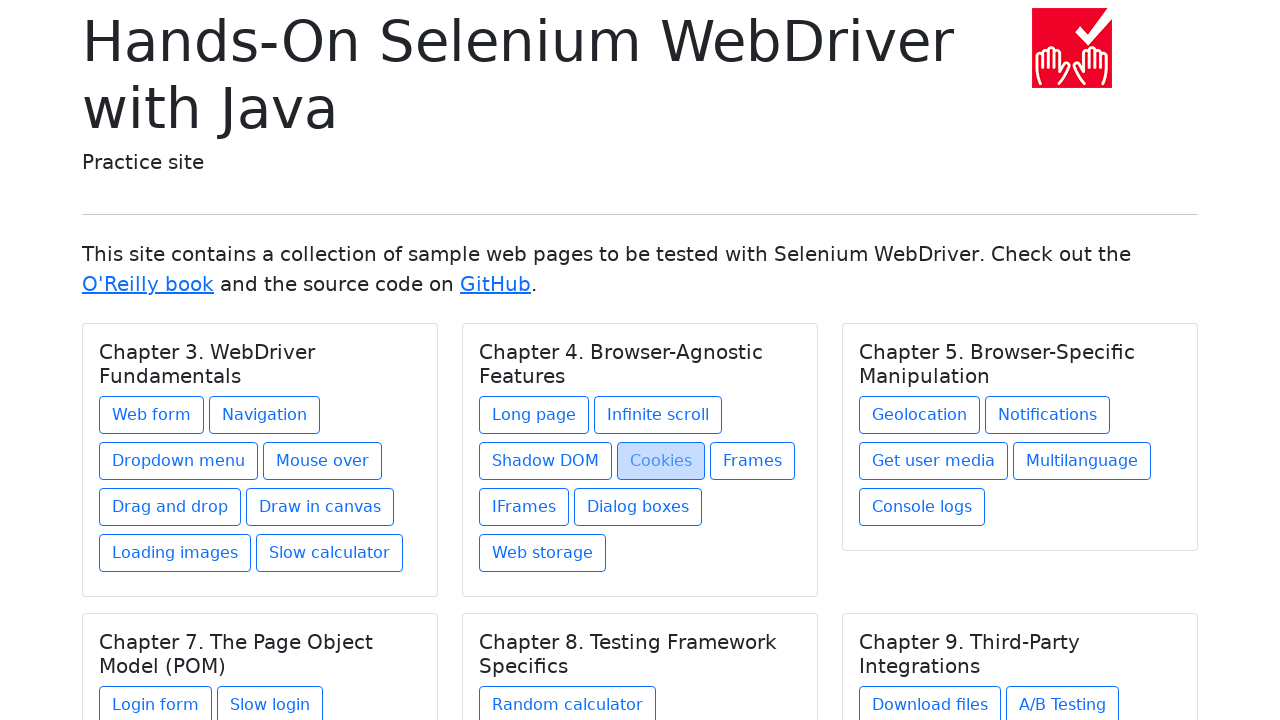

Re-fetched chapters before clicking link 5 in chapter 2
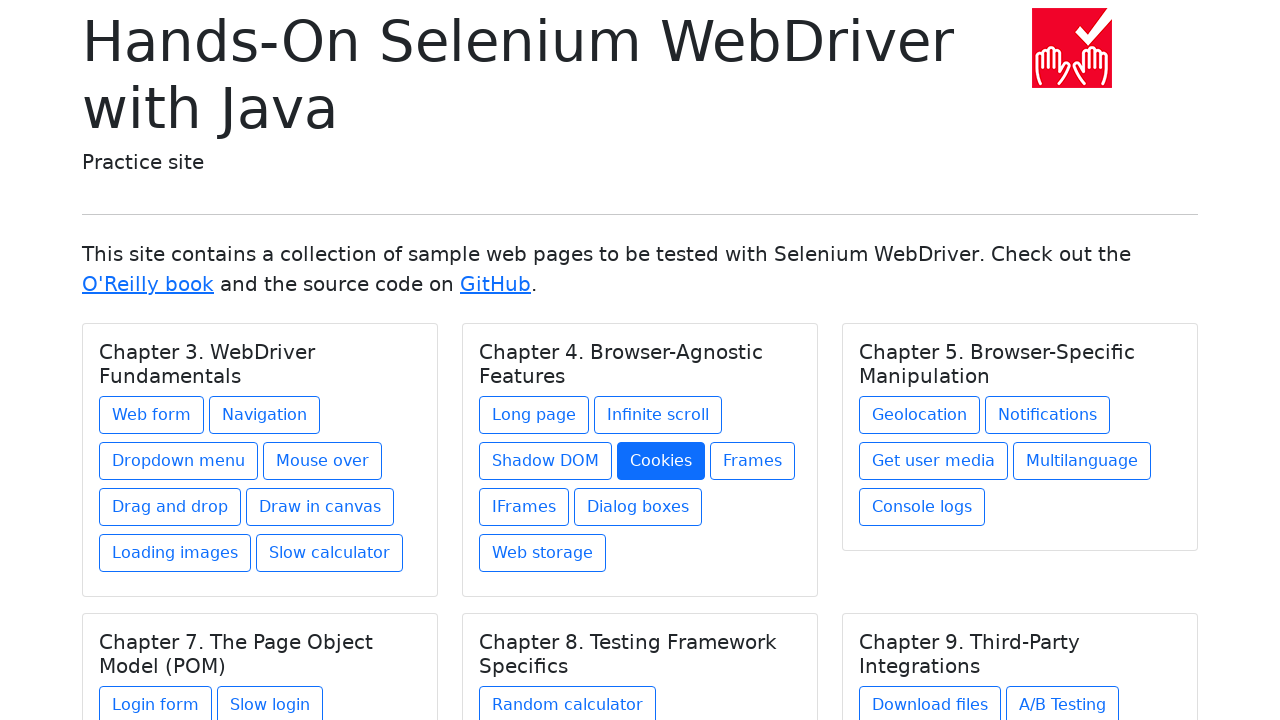

Re-selected chapter 2
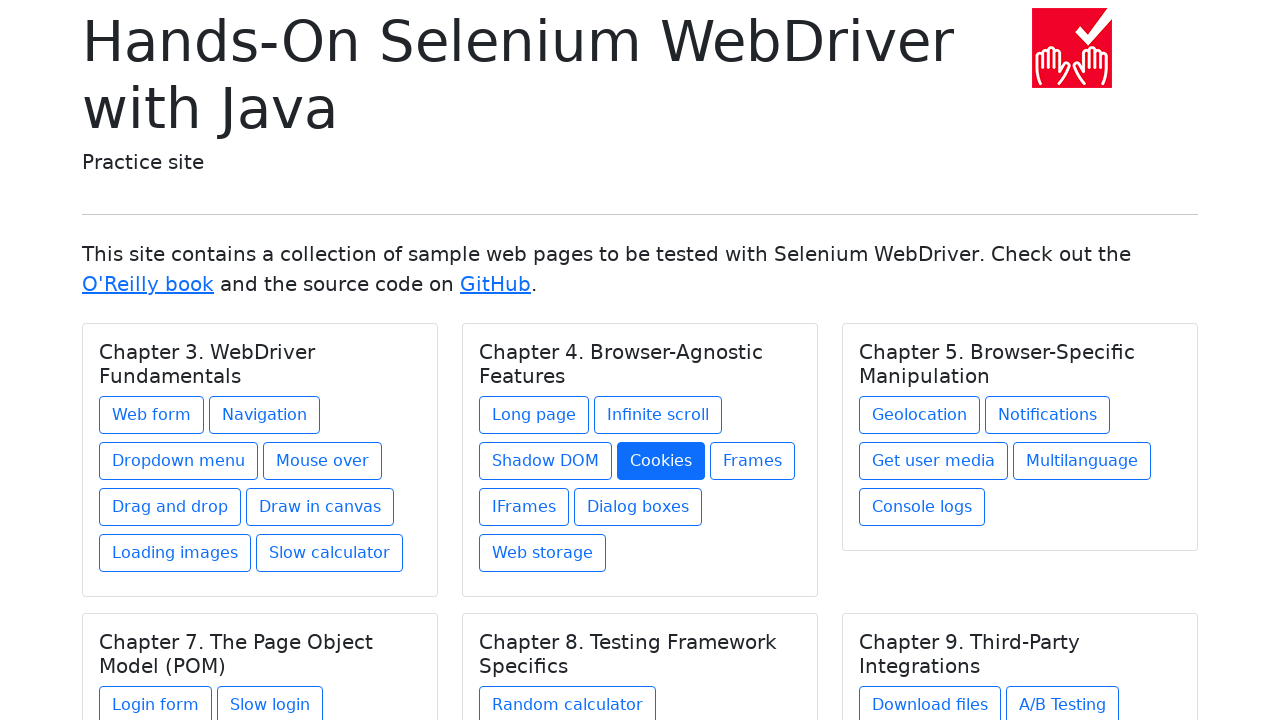

Re-fetched links in chapter 2
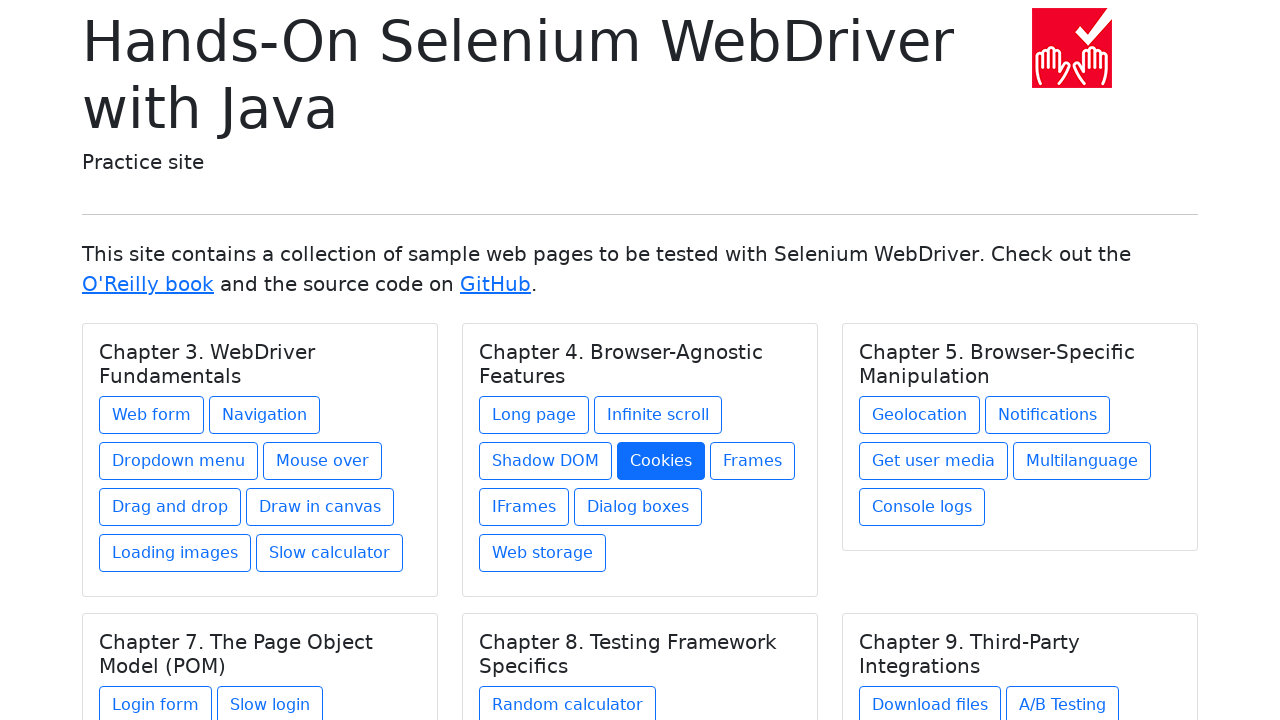

Clicked link 5 in chapter 2 at (752, 461) on h5.card-title >> nth=1 >> xpath=./../a >> nth=4
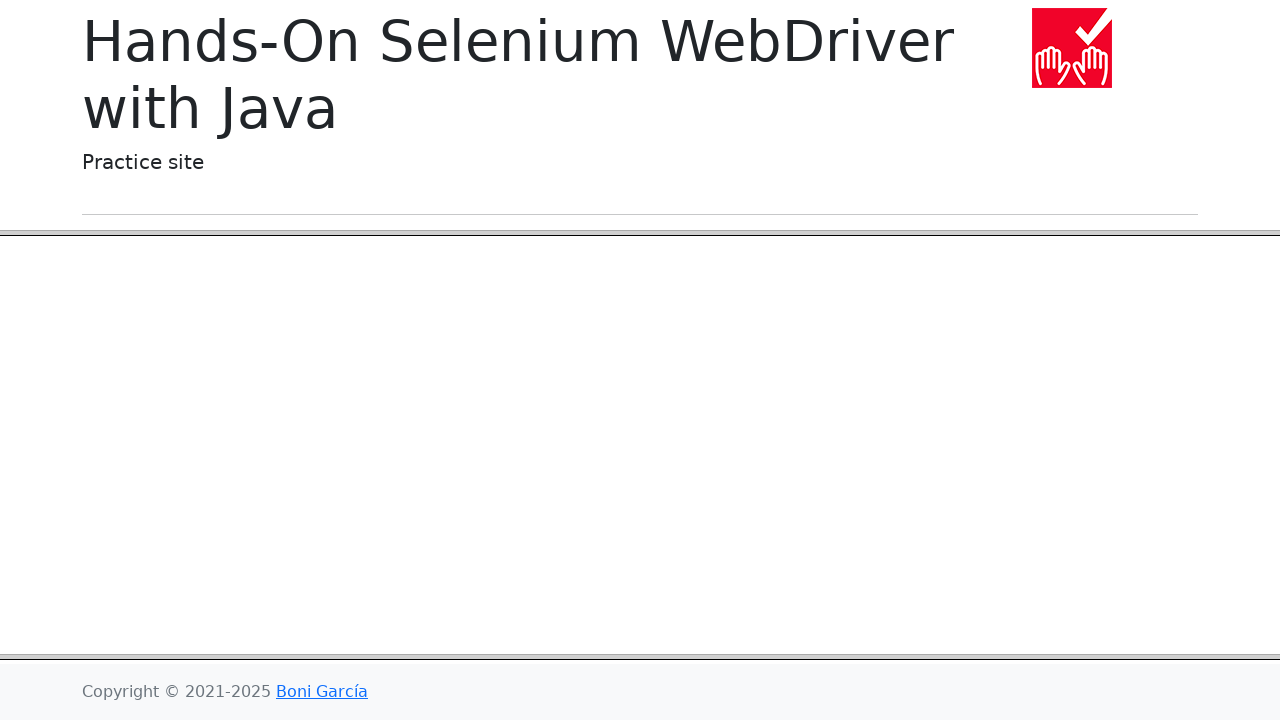

Navigated back to home page after clicking link 5 in chapter 2
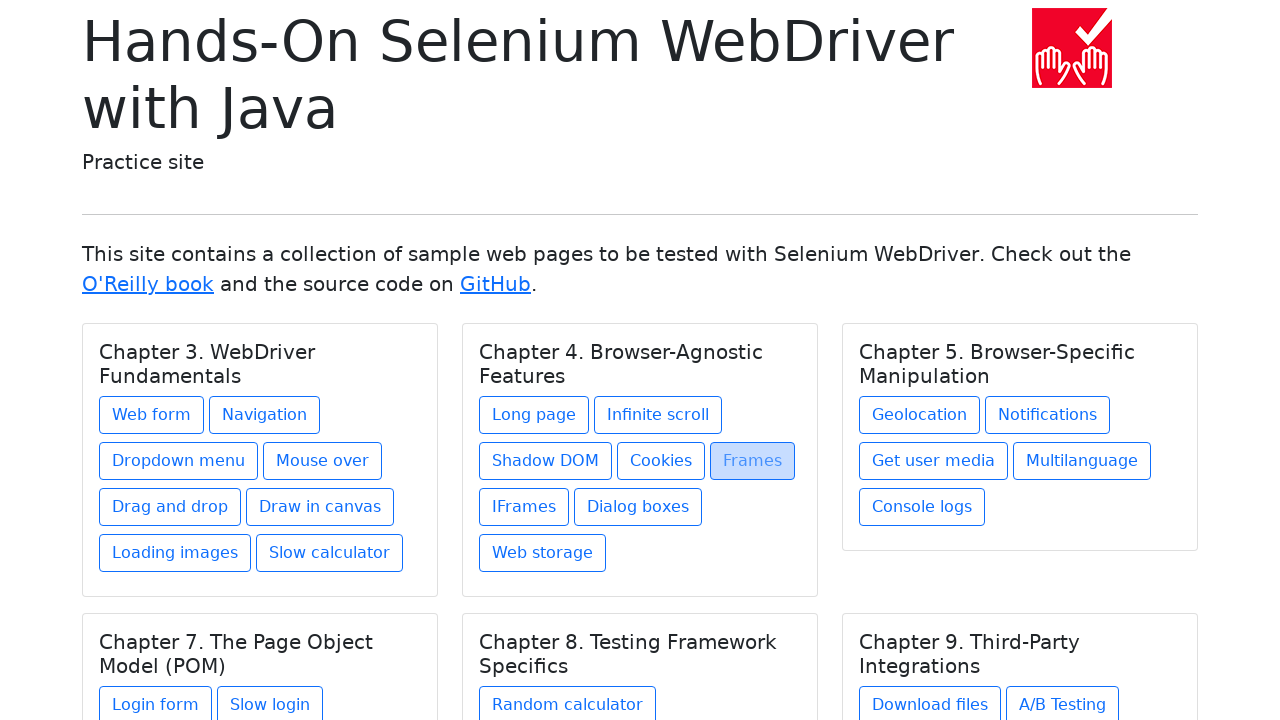

Re-fetched chapters before clicking link 6 in chapter 2
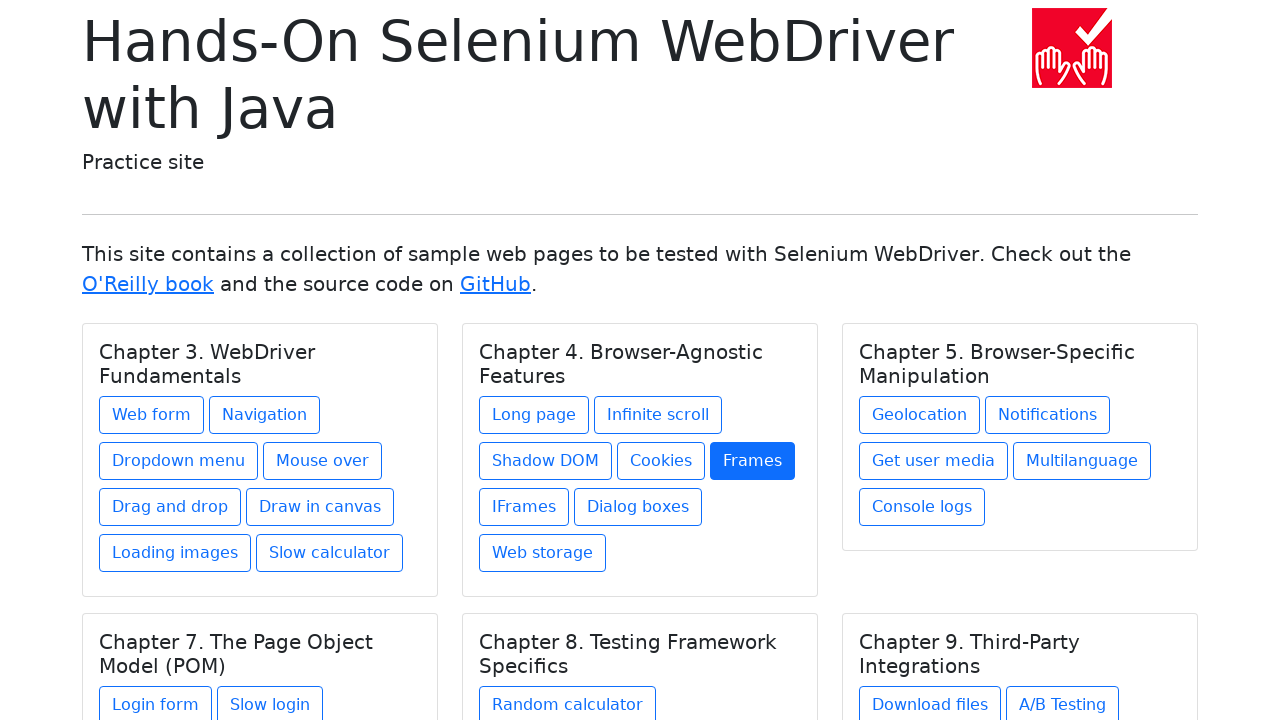

Re-selected chapter 2
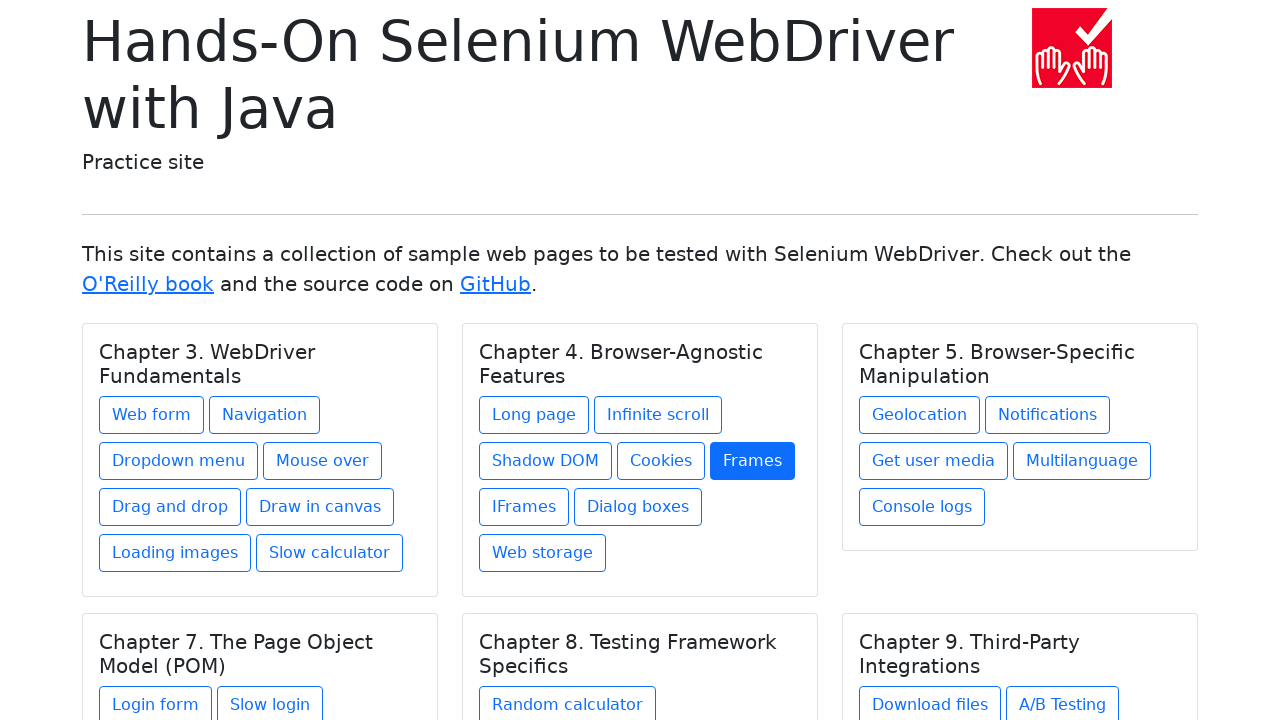

Re-fetched links in chapter 2
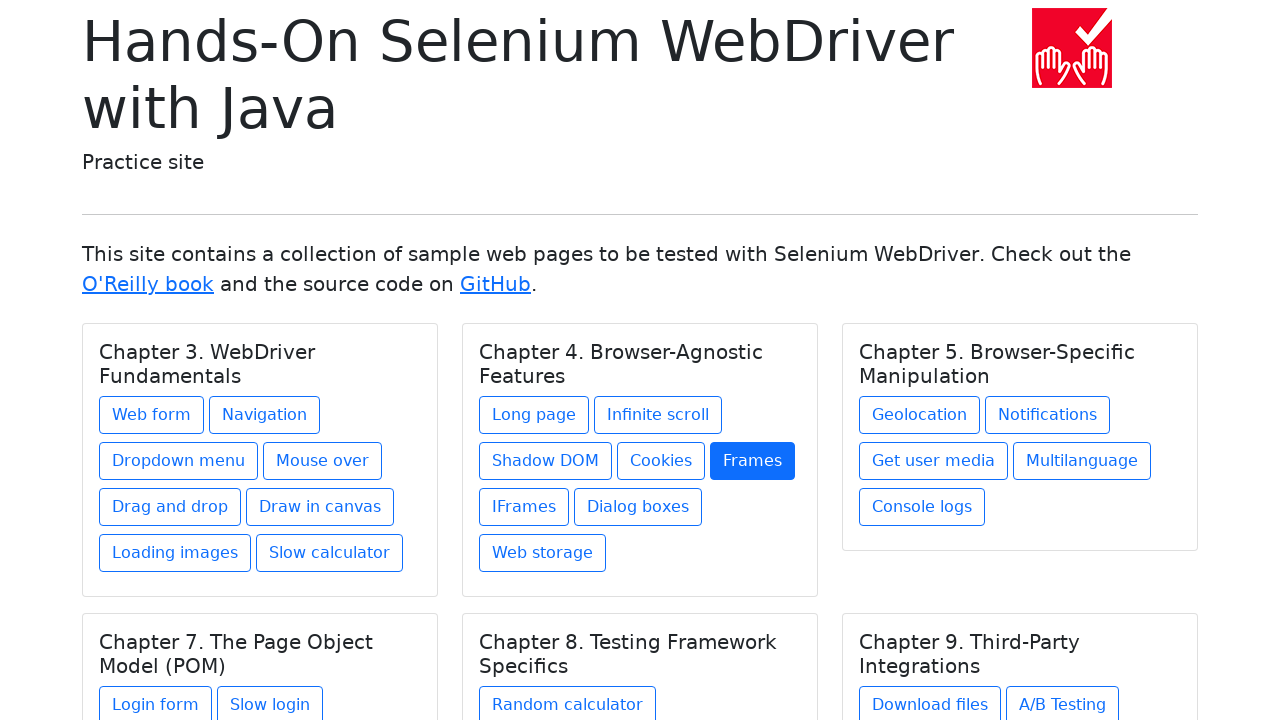

Clicked link 6 in chapter 2 at (524, 507) on h5.card-title >> nth=1 >> xpath=./../a >> nth=5
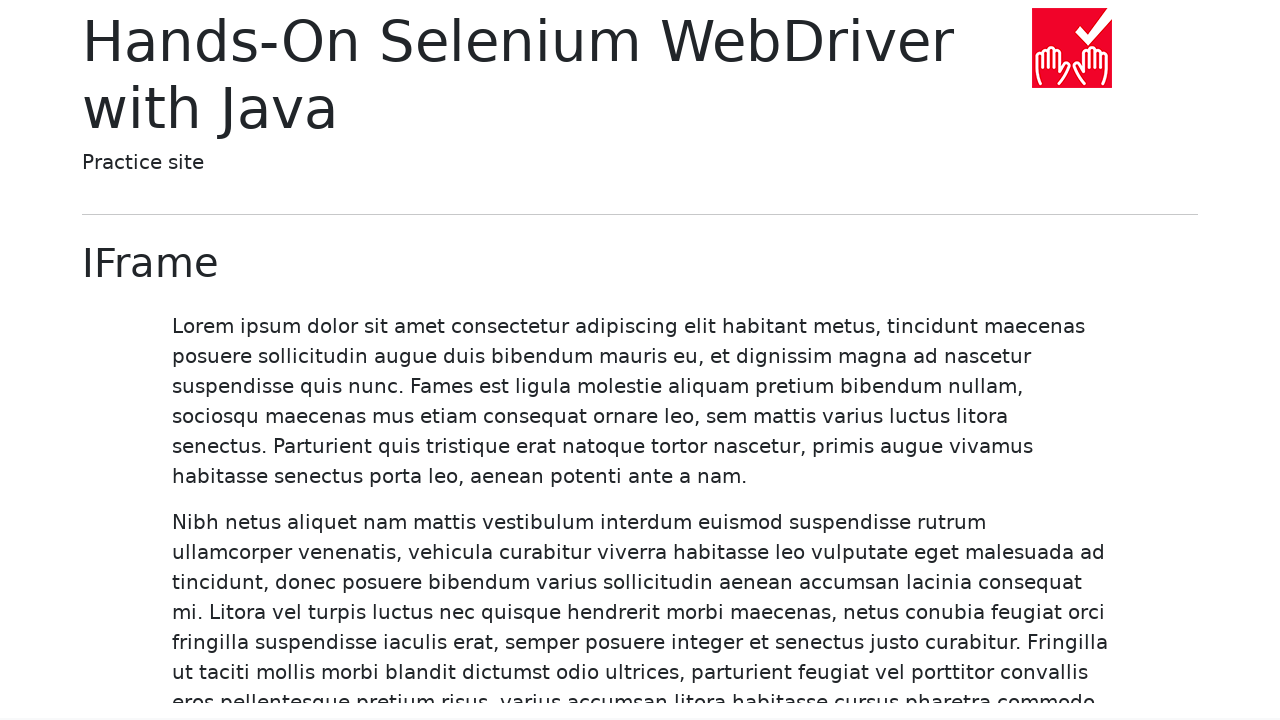

Navigated back to home page after clicking link 6 in chapter 2
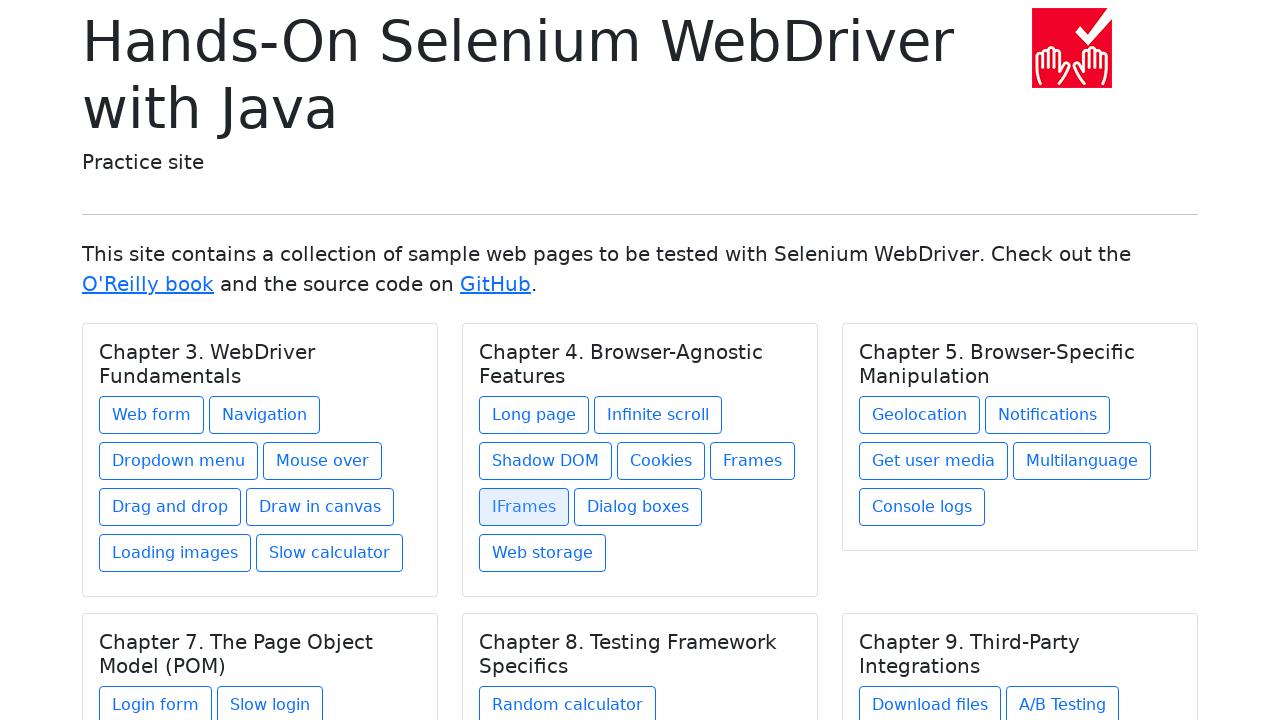

Re-fetched chapters before clicking link 7 in chapter 2
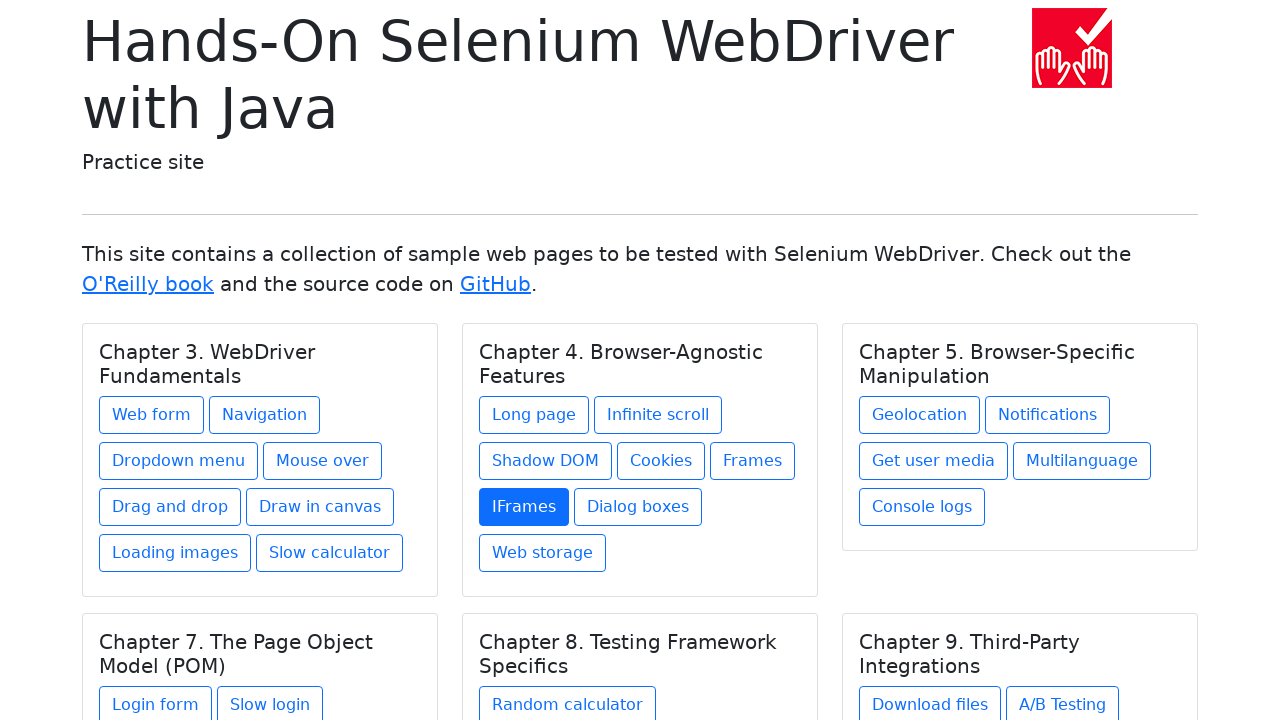

Re-selected chapter 2
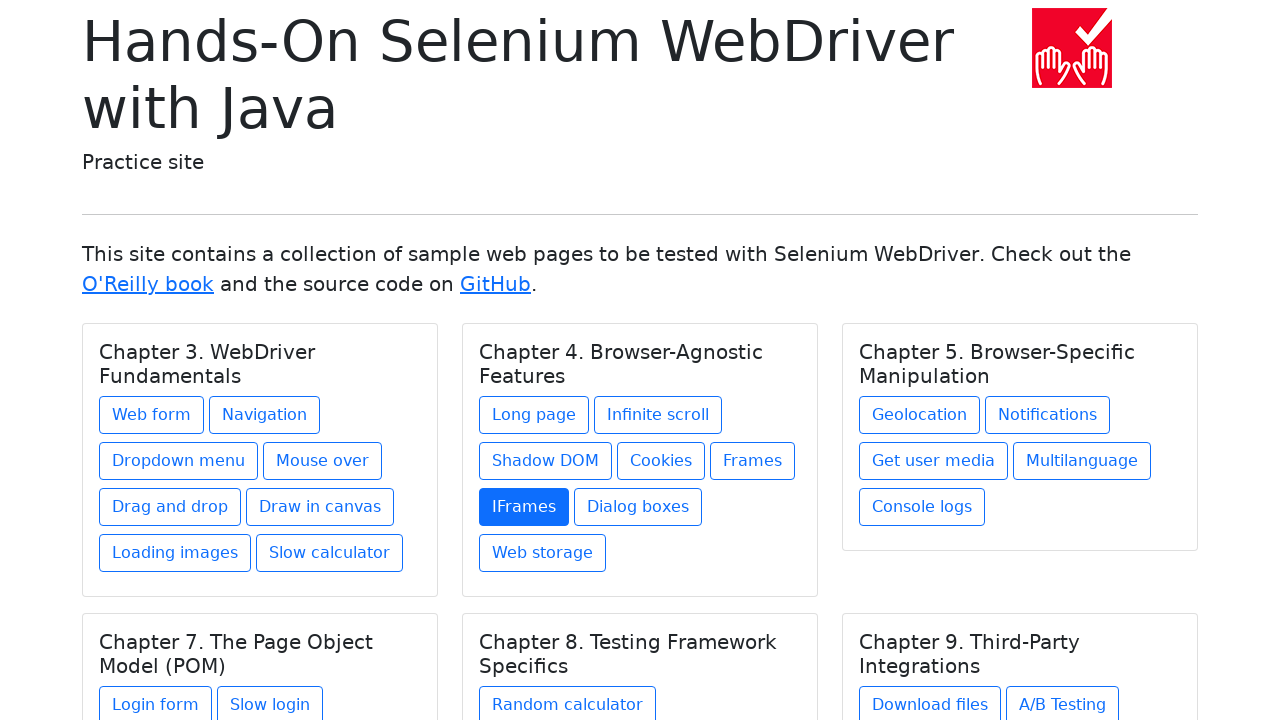

Re-fetched links in chapter 2
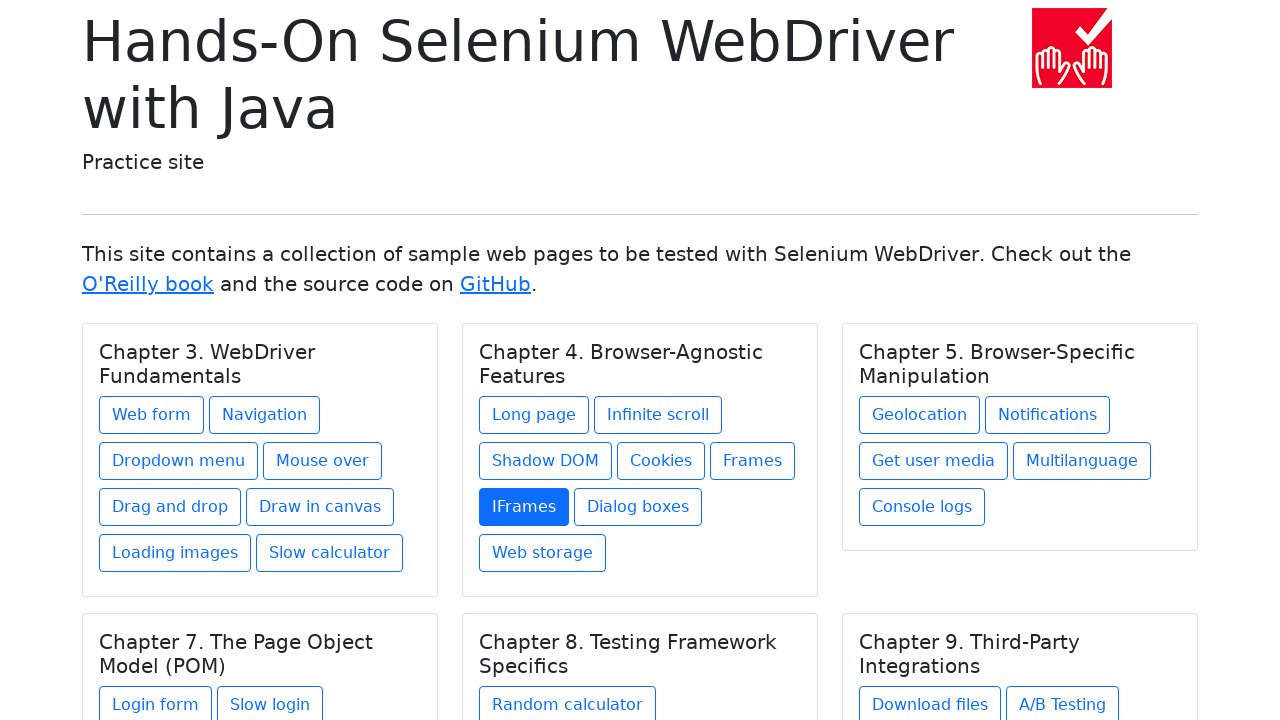

Clicked link 7 in chapter 2 at (638, 507) on h5.card-title >> nth=1 >> xpath=./../a >> nth=6
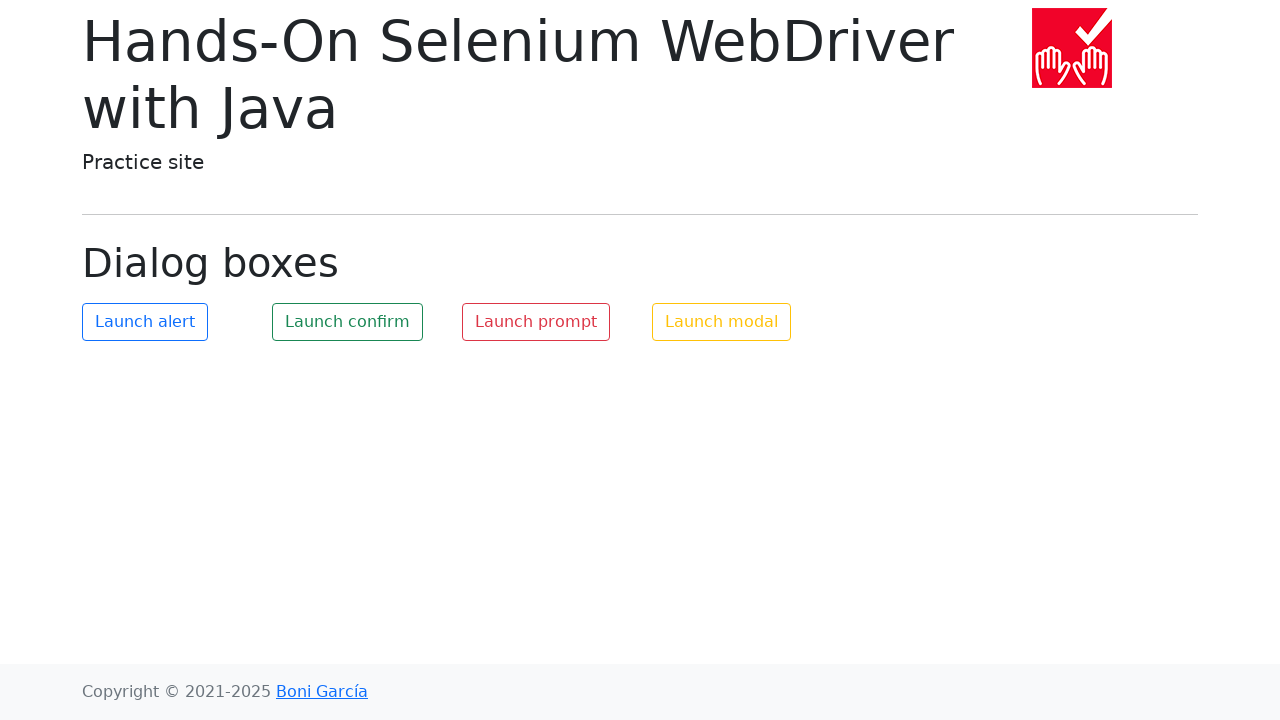

Navigated back to home page after clicking link 7 in chapter 2
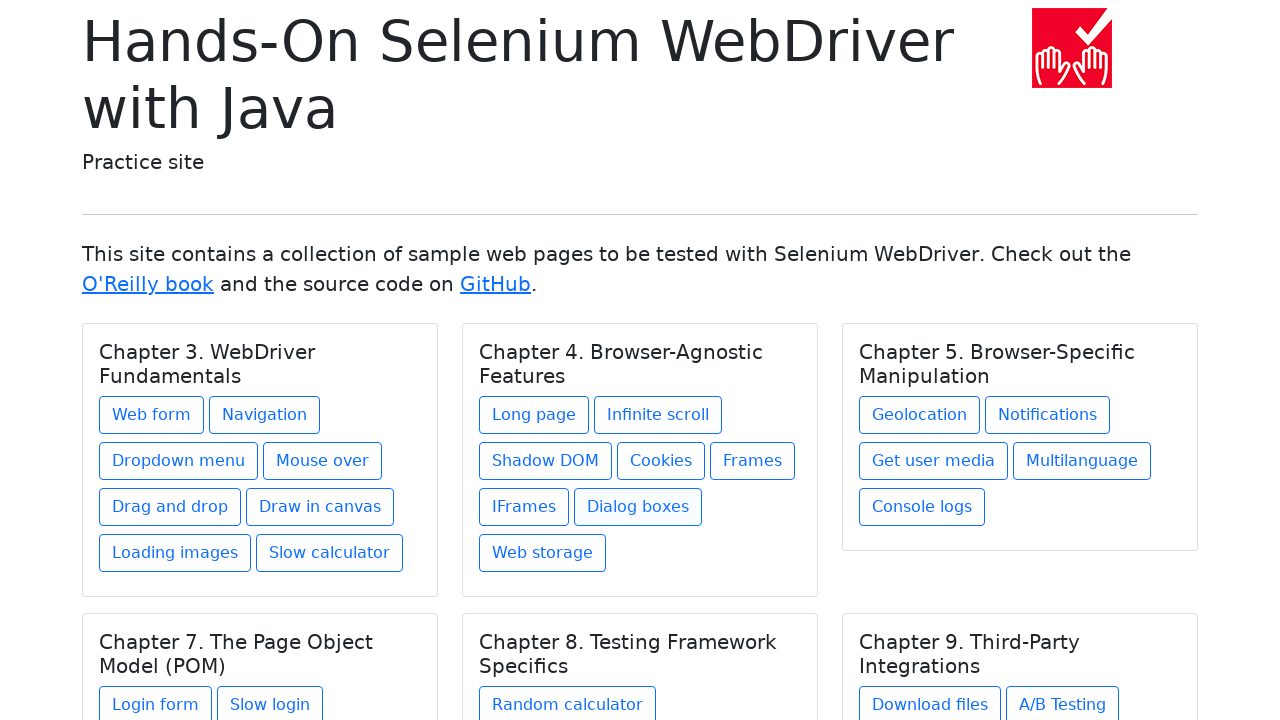

Re-fetched chapters before clicking link 8 in chapter 2
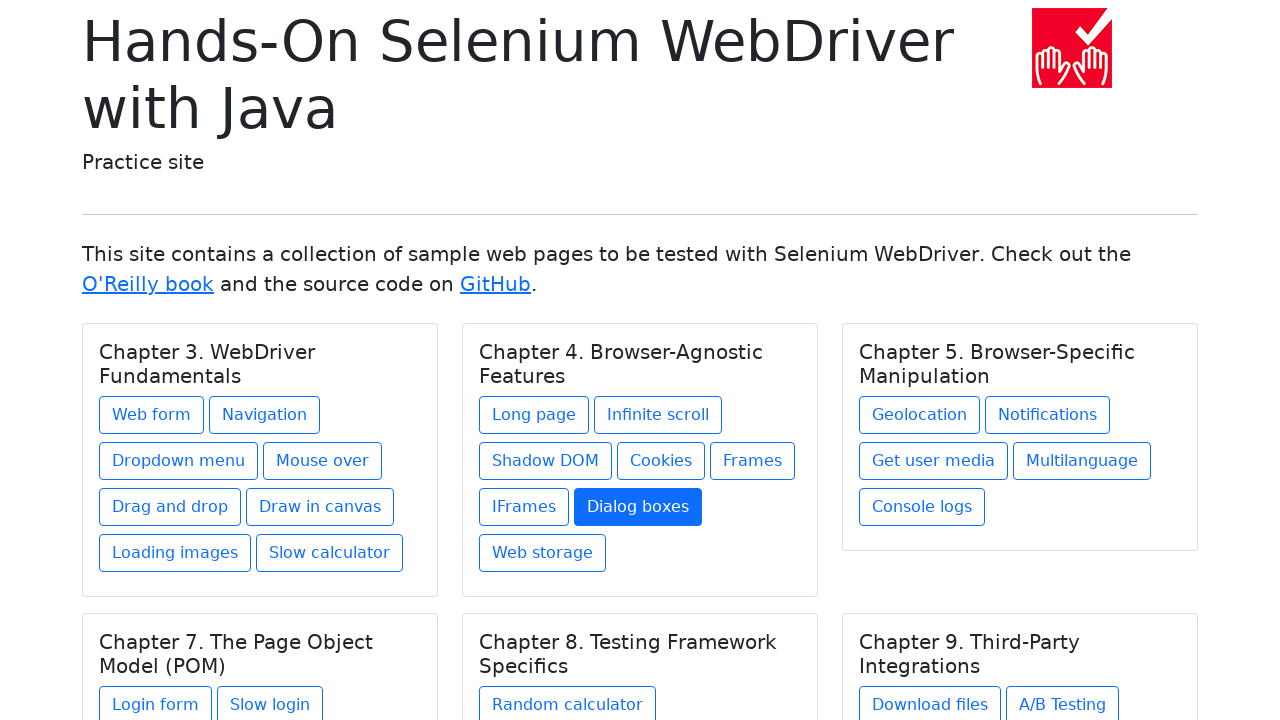

Re-selected chapter 2
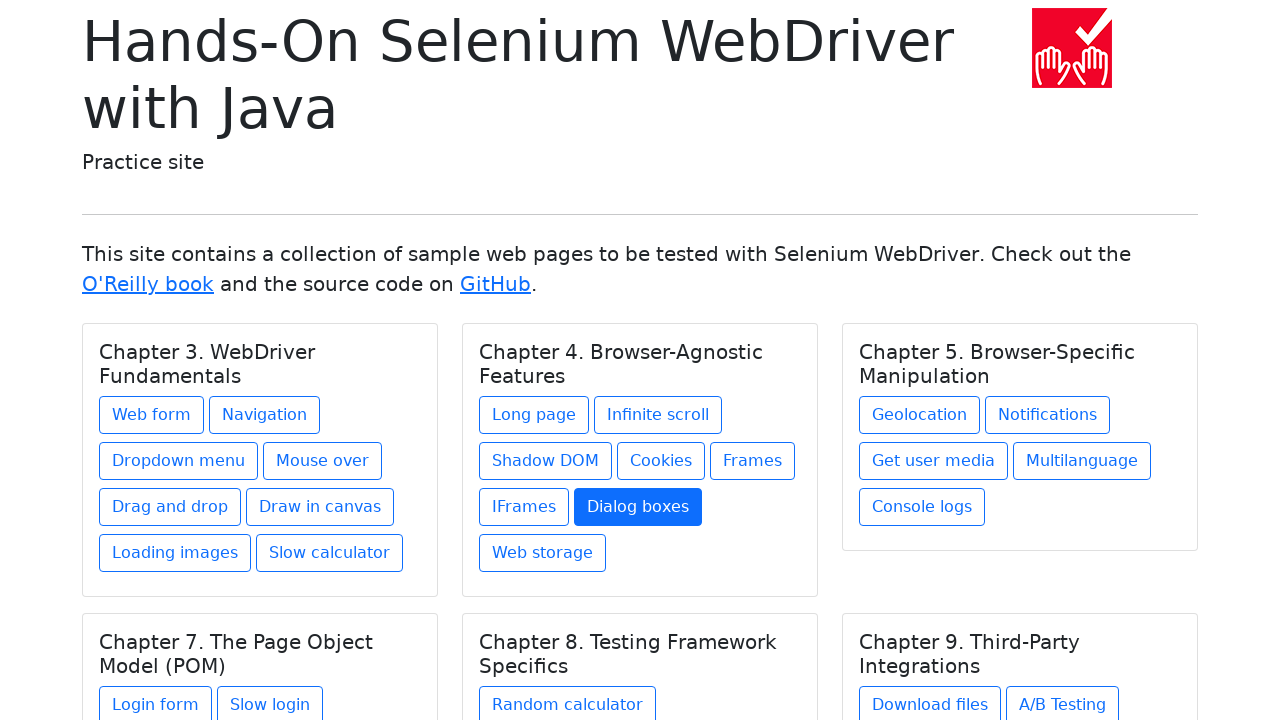

Re-fetched links in chapter 2
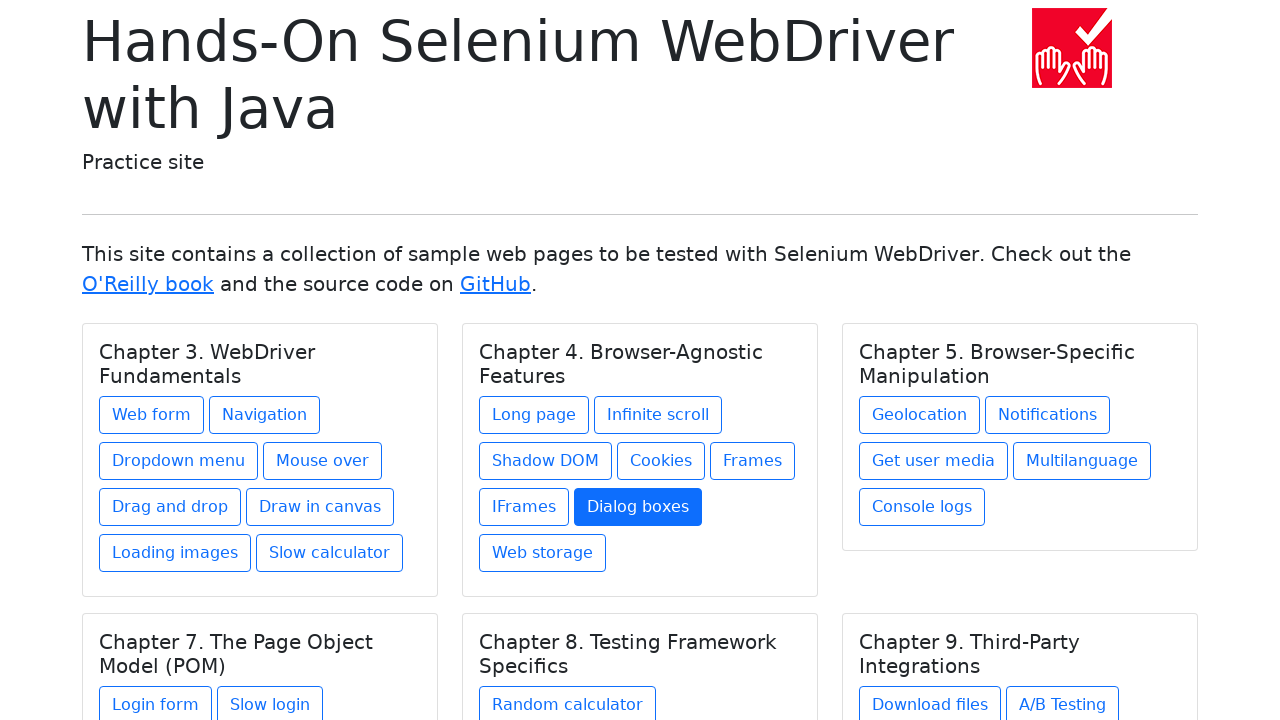

Clicked link 8 in chapter 2 at (542, 553) on h5.card-title >> nth=1 >> xpath=./../a >> nth=7
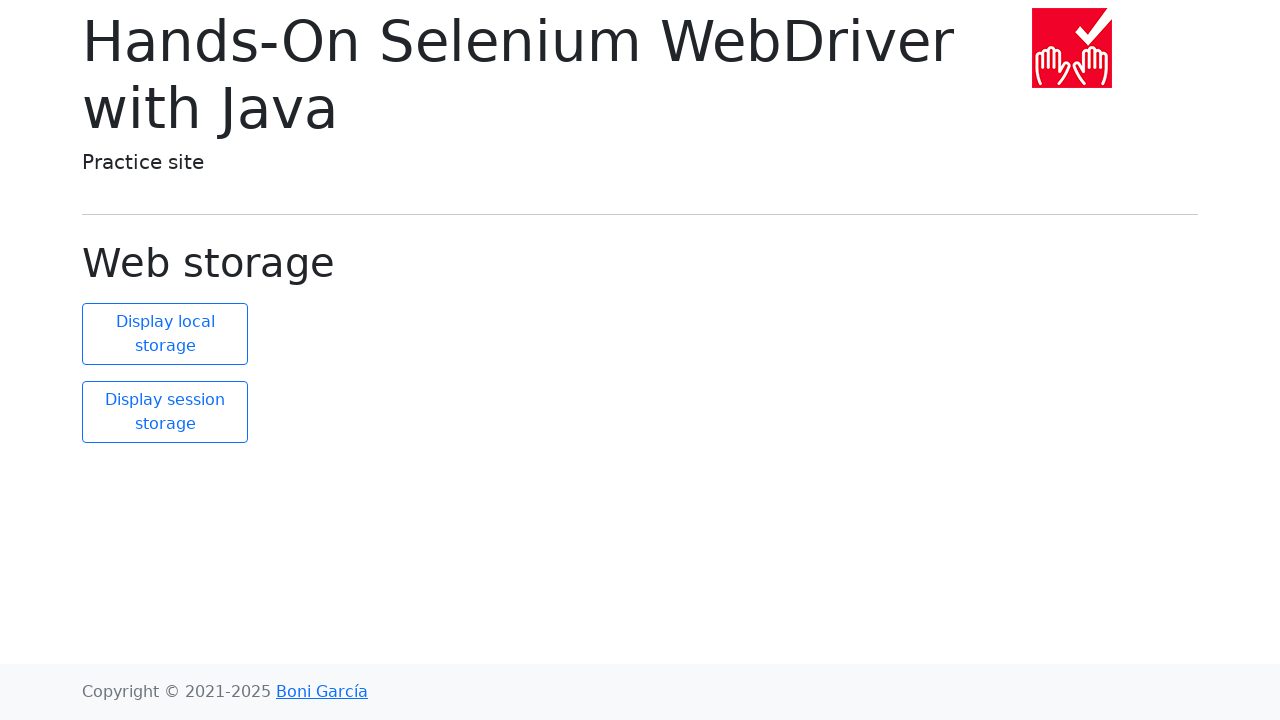

Navigated back to home page after clicking link 8 in chapter 2
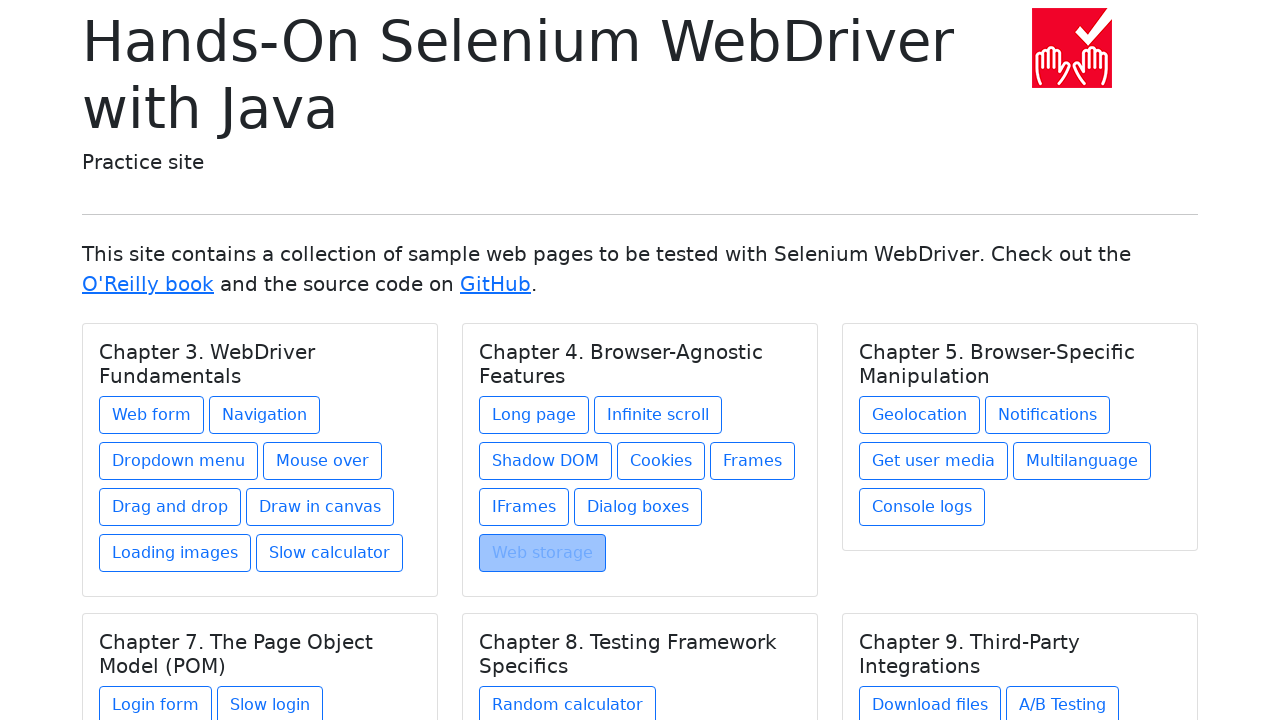

Re-fetched chapter elements for iteration 3
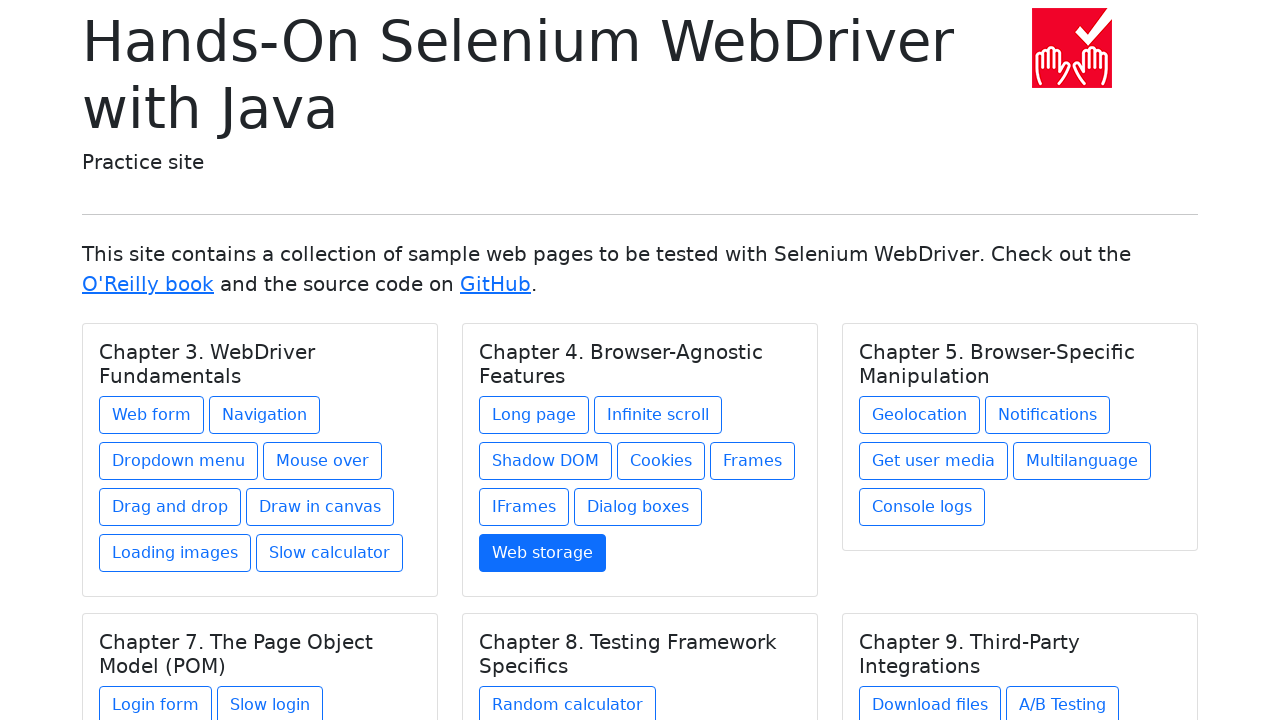

Selected chapter 3 from the list
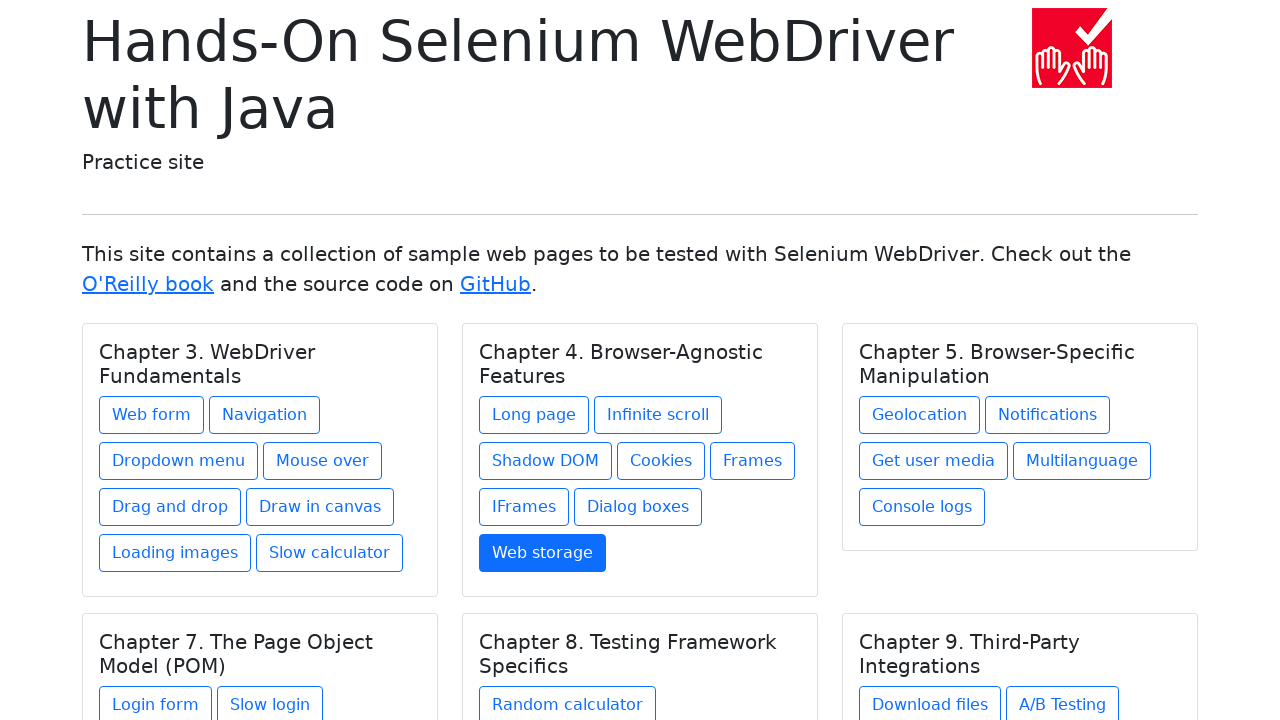

Located all links in chapter 3 (5 links found)
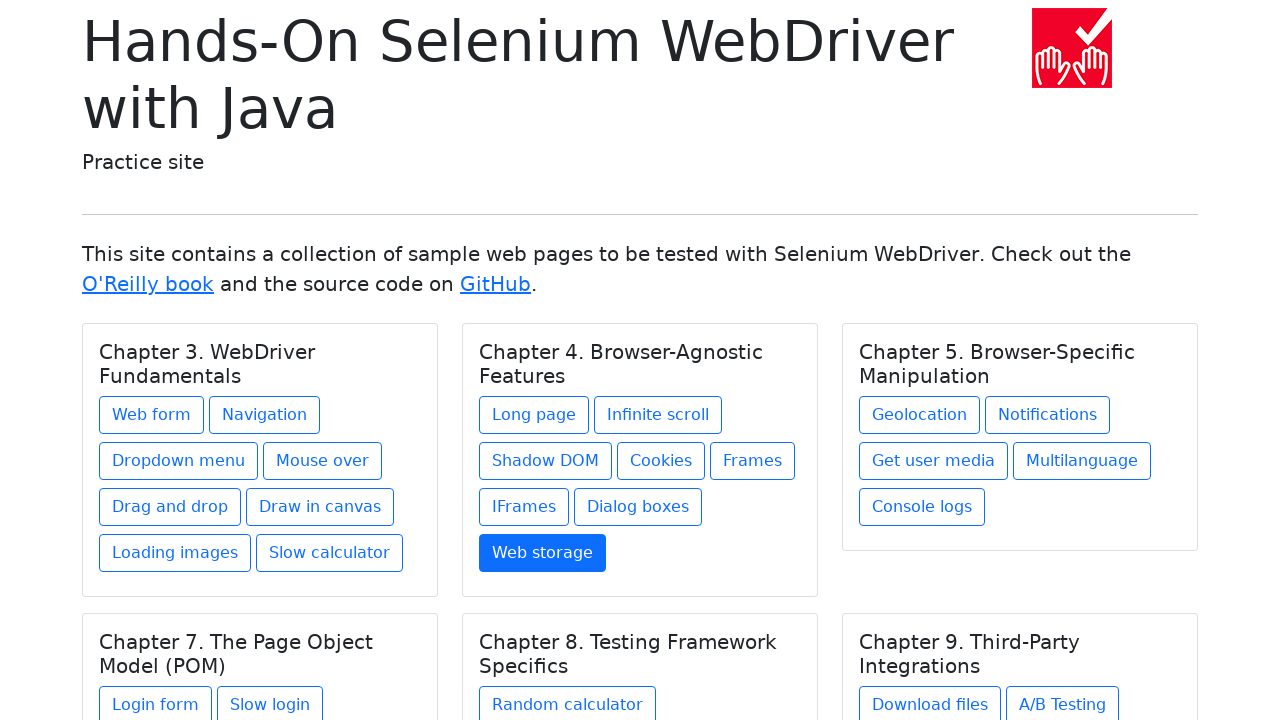

Updated total link count to 21
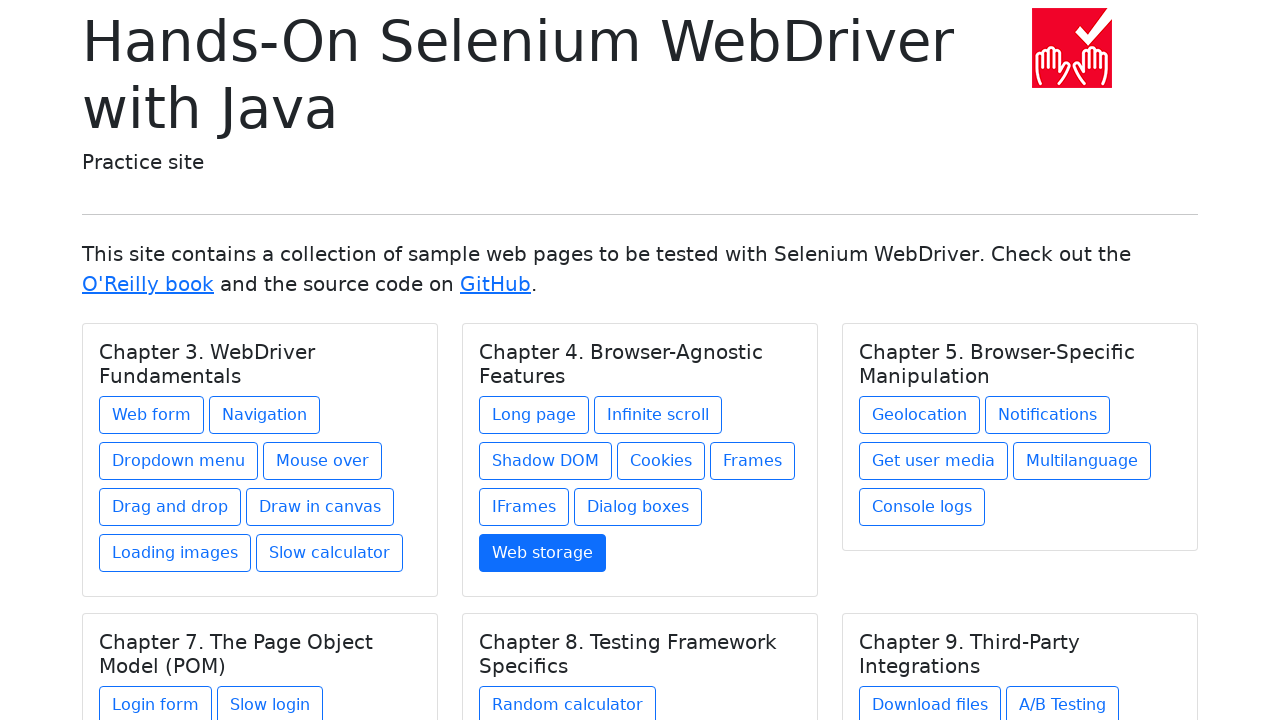

Re-fetched chapters before clicking link 1 in chapter 3
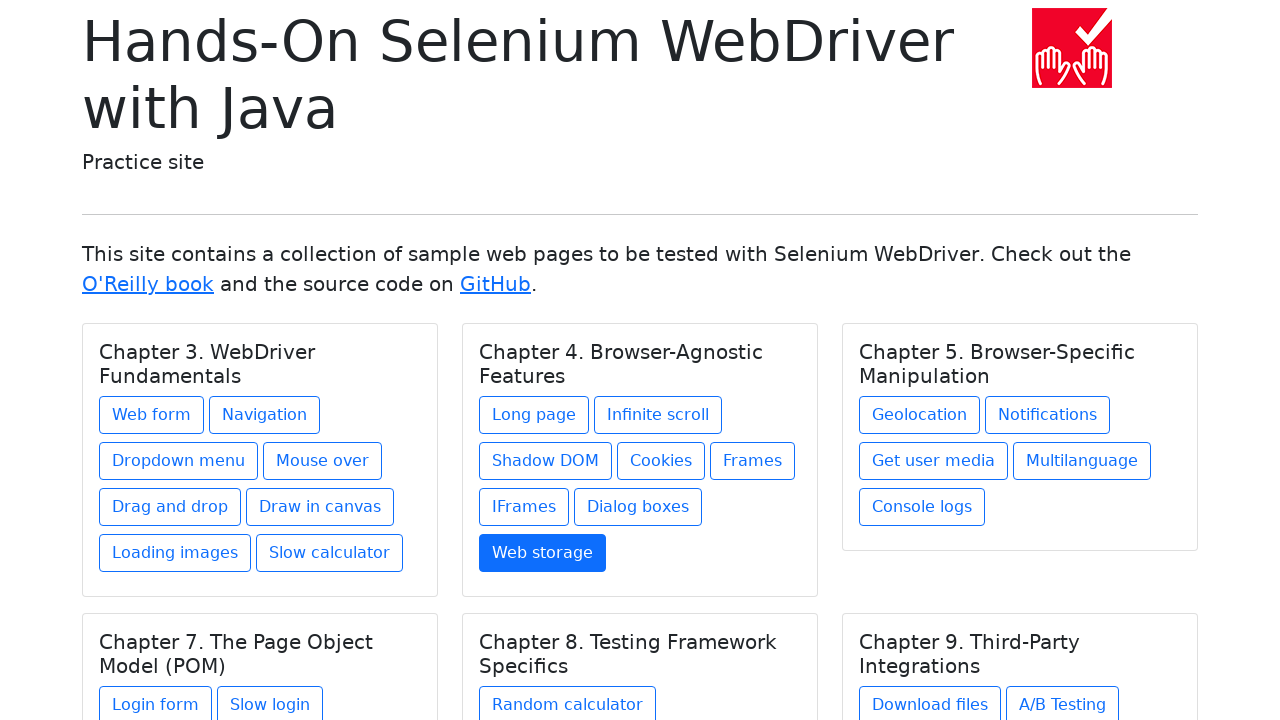

Re-selected chapter 3
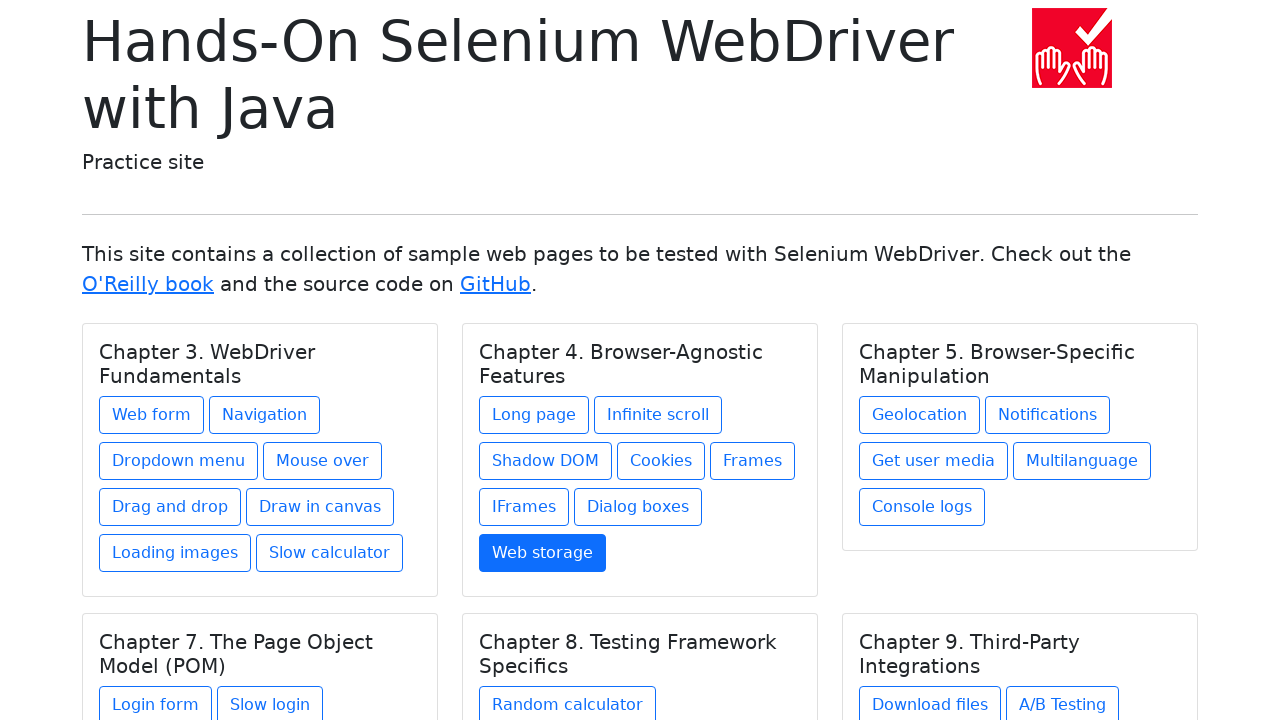

Re-fetched links in chapter 3
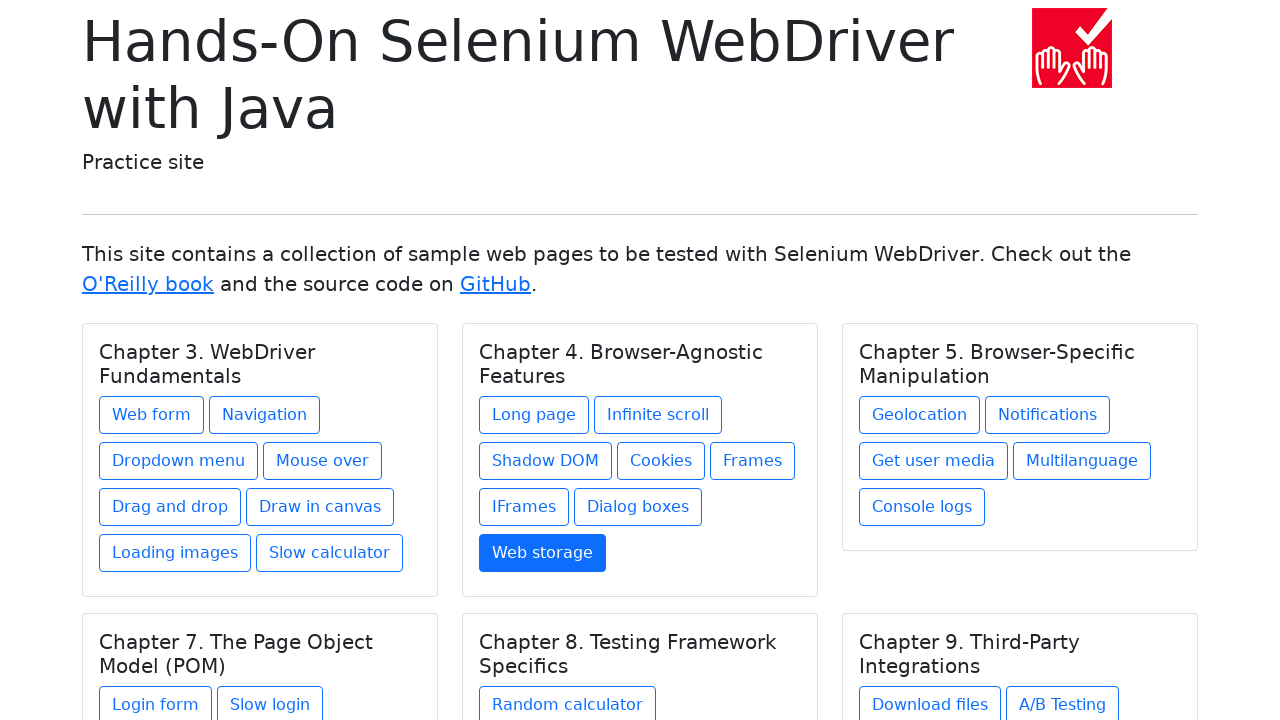

Clicked link 1 in chapter 3 at (920, 415) on h5.card-title >> nth=2 >> xpath=./../a >> nth=0
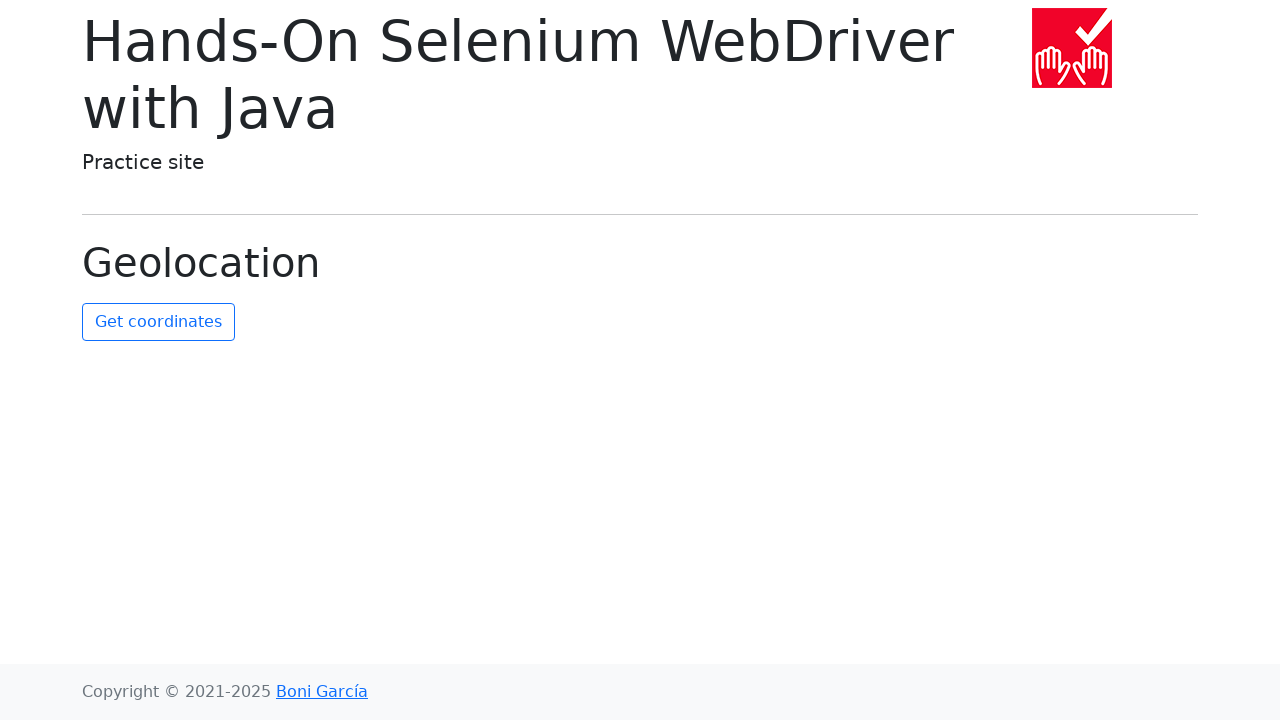

Navigated back to home page after clicking link 1 in chapter 3
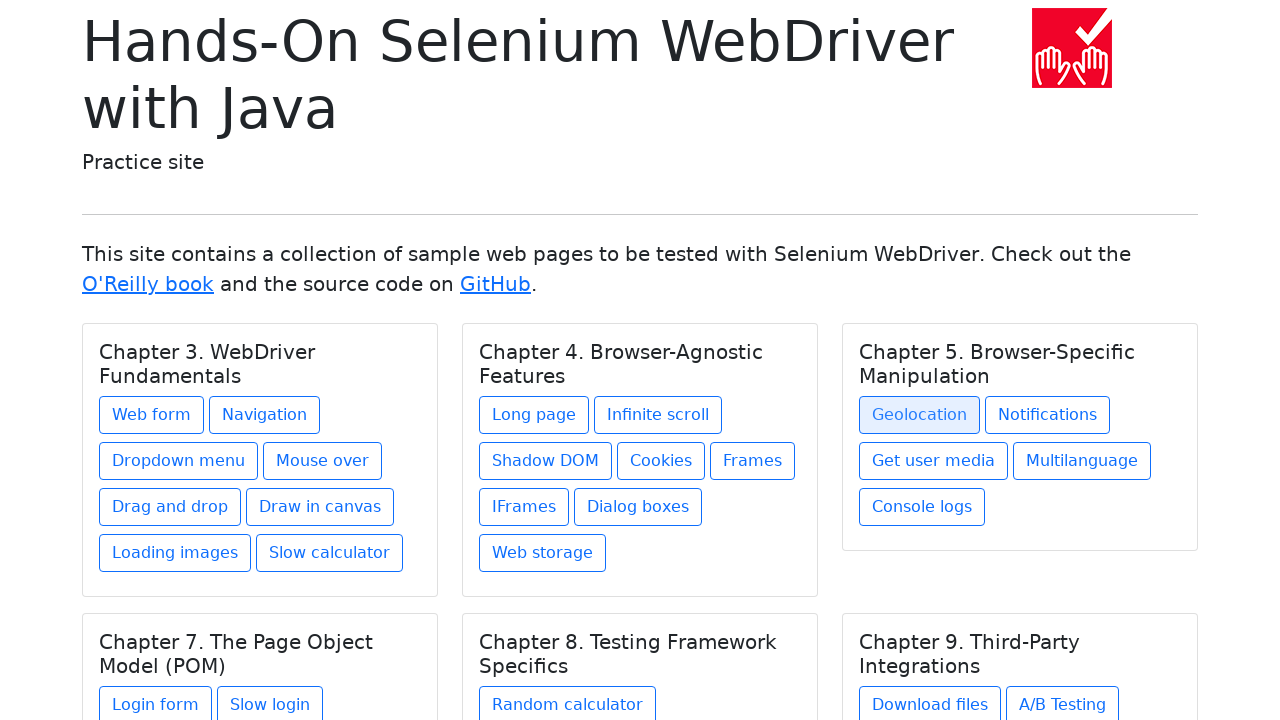

Re-fetched chapters before clicking link 2 in chapter 3
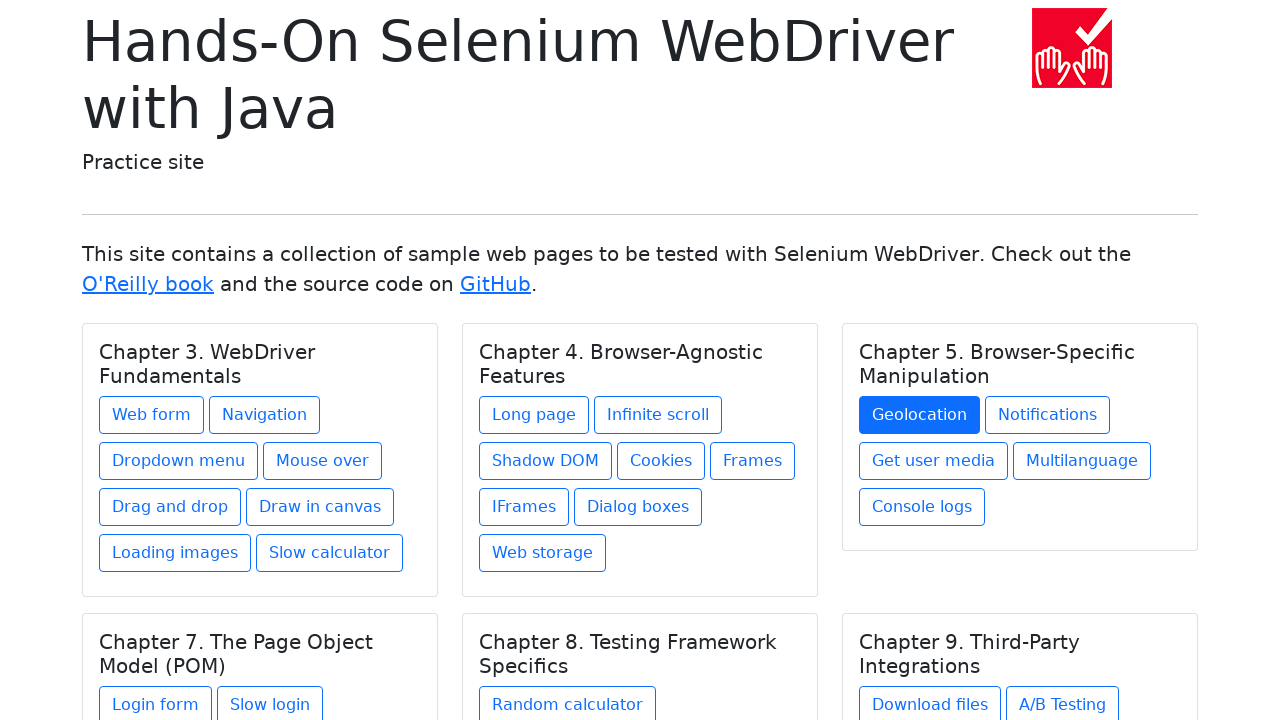

Re-selected chapter 3
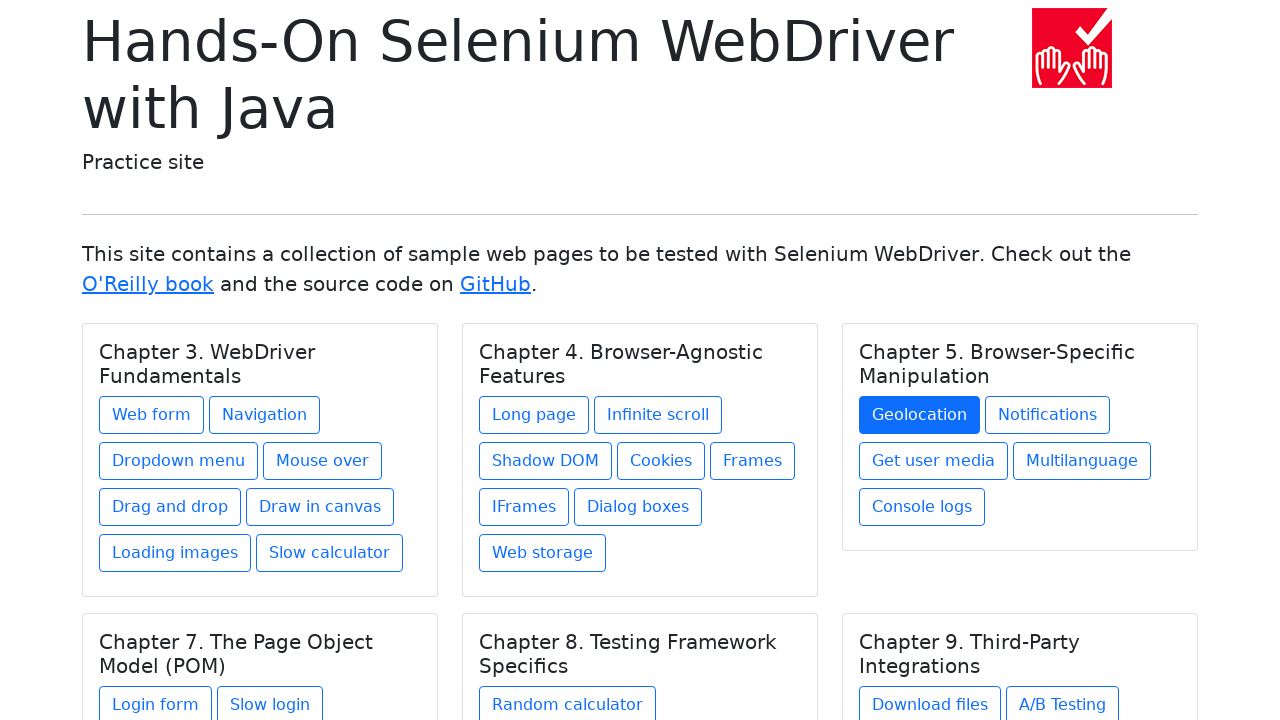

Re-fetched links in chapter 3
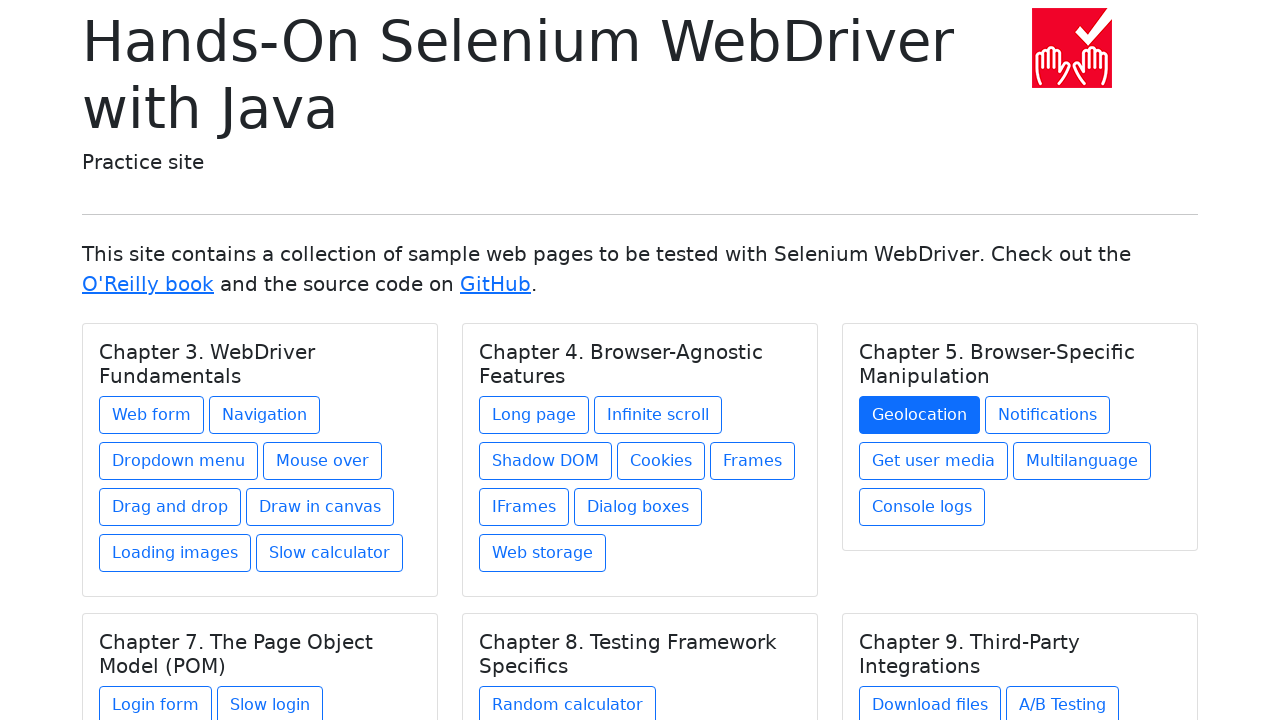

Clicked link 2 in chapter 3 at (1048, 415) on h5.card-title >> nth=2 >> xpath=./../a >> nth=1
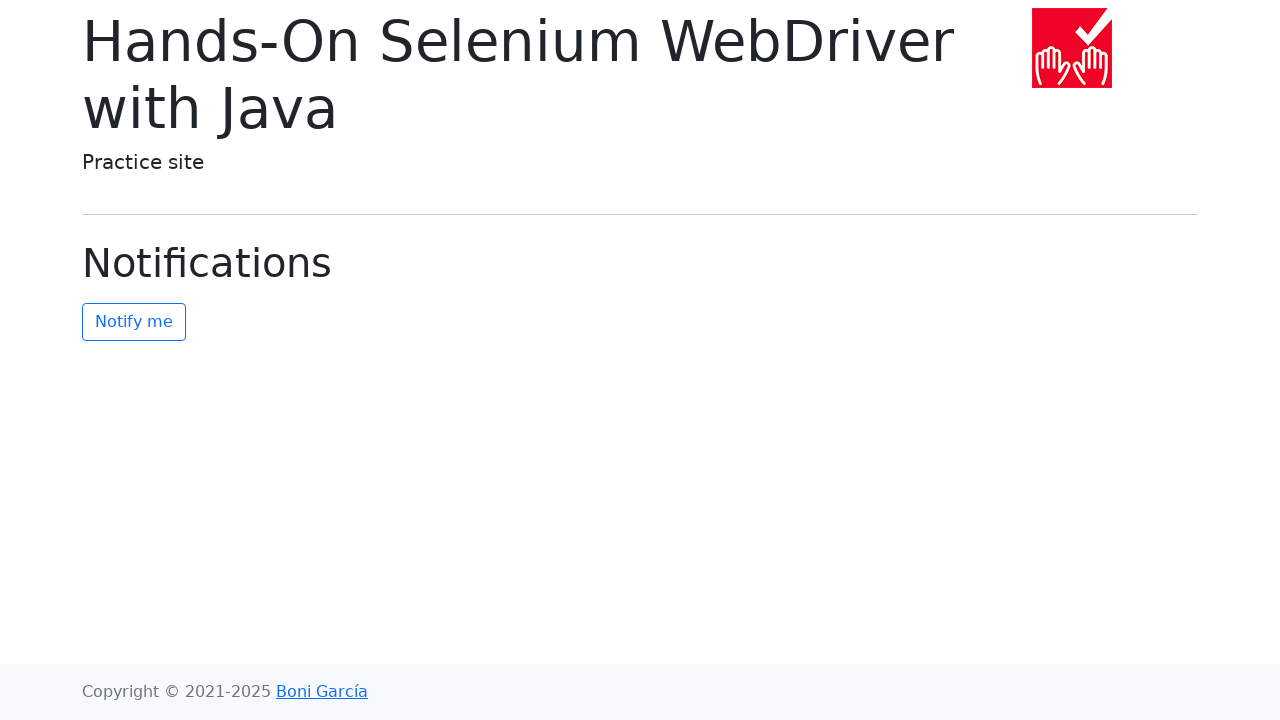

Navigated back to home page after clicking link 2 in chapter 3
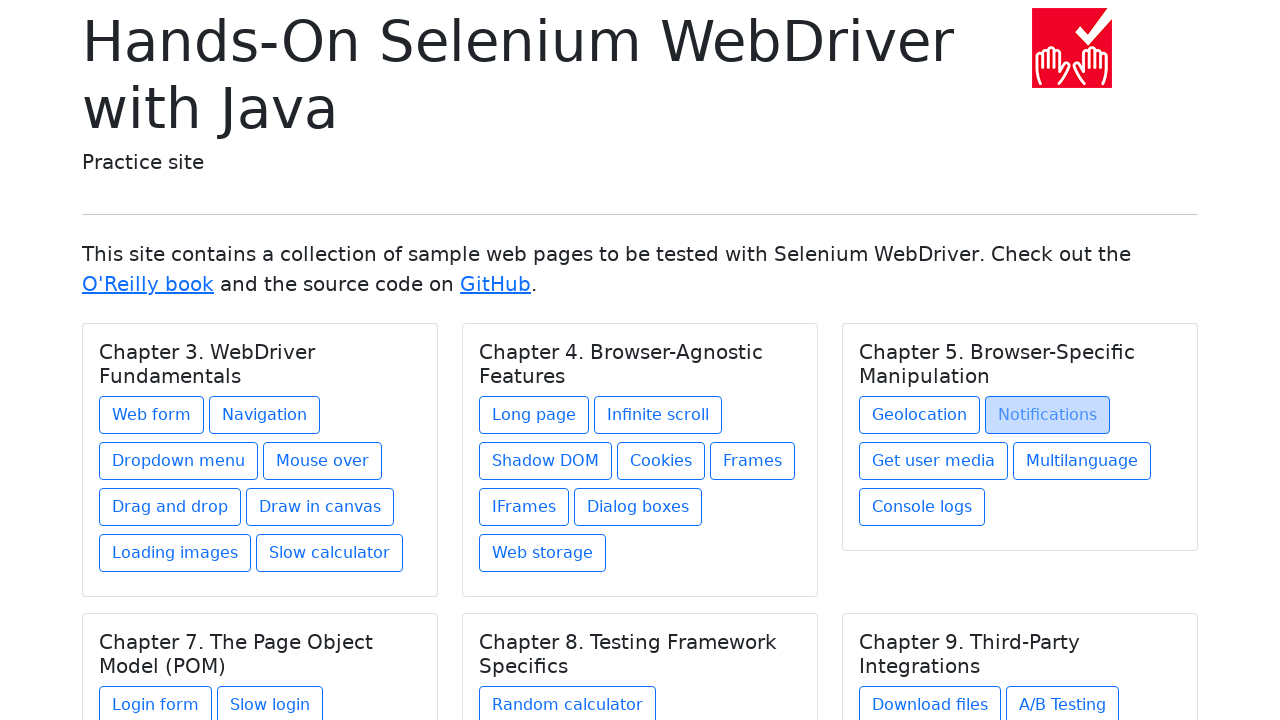

Re-fetched chapters before clicking link 3 in chapter 3
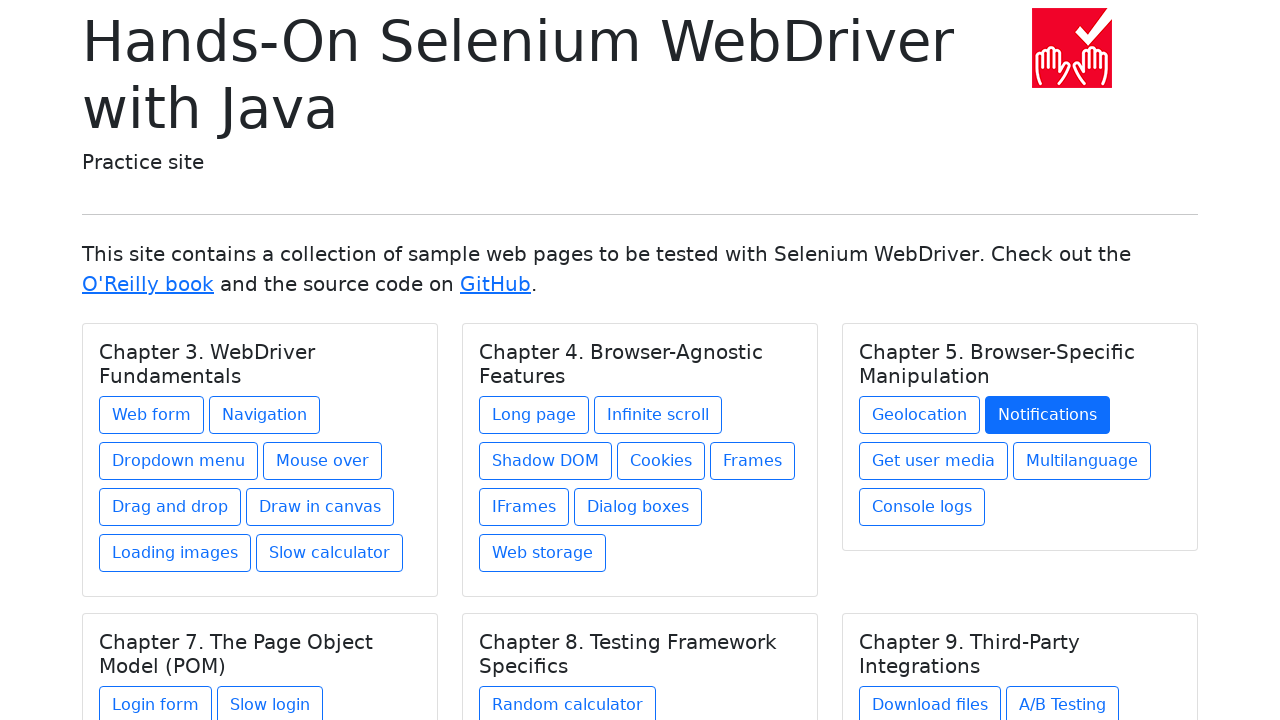

Re-selected chapter 3
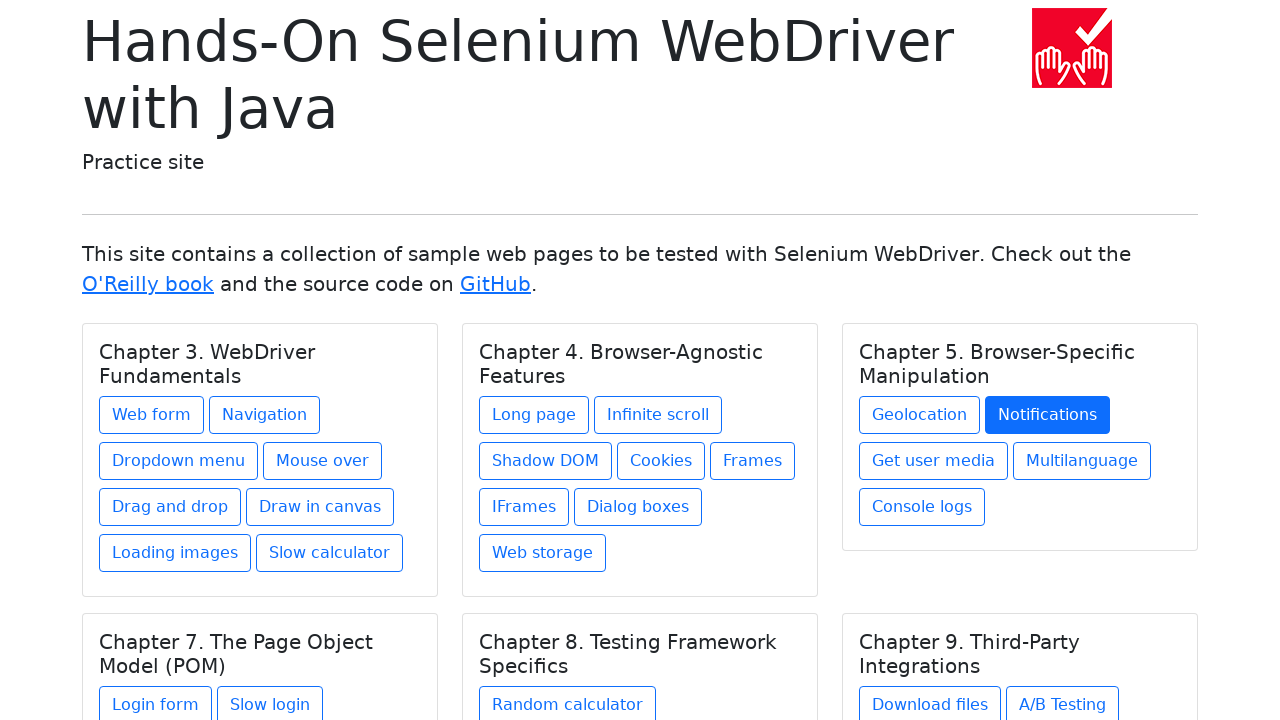

Re-fetched links in chapter 3
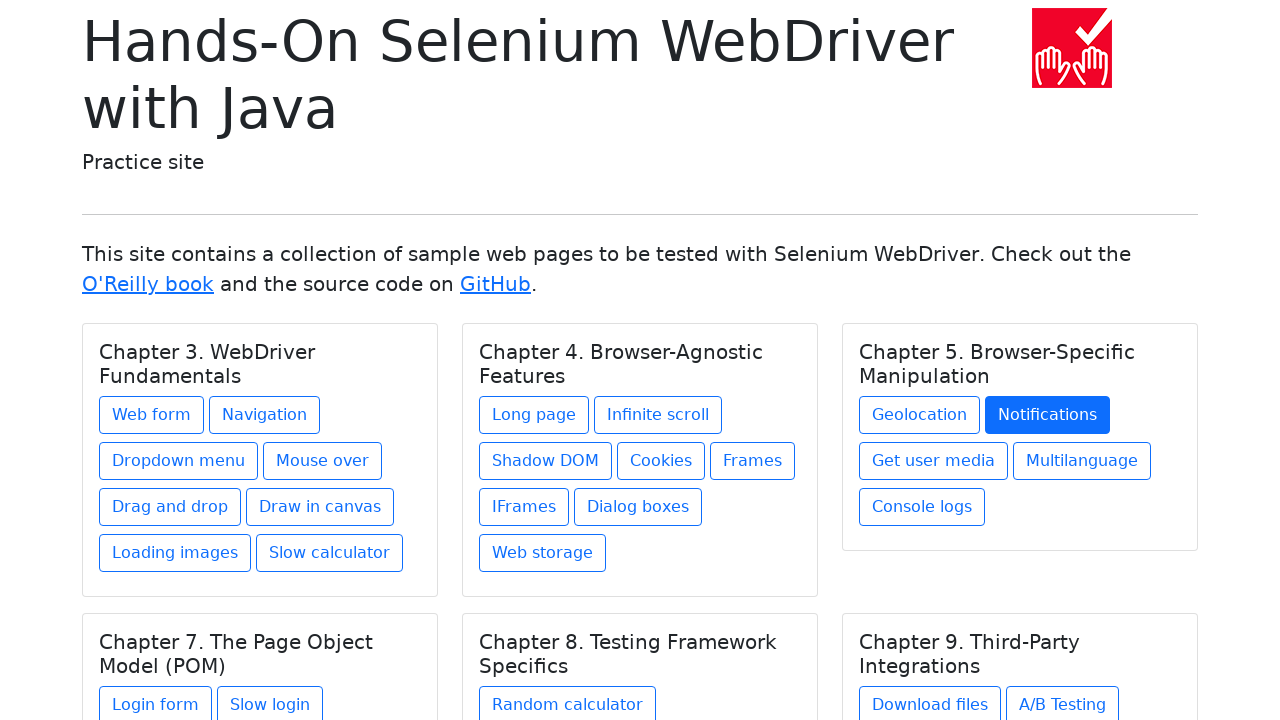

Clicked link 3 in chapter 3 at (934, 461) on h5.card-title >> nth=2 >> xpath=./../a >> nth=2
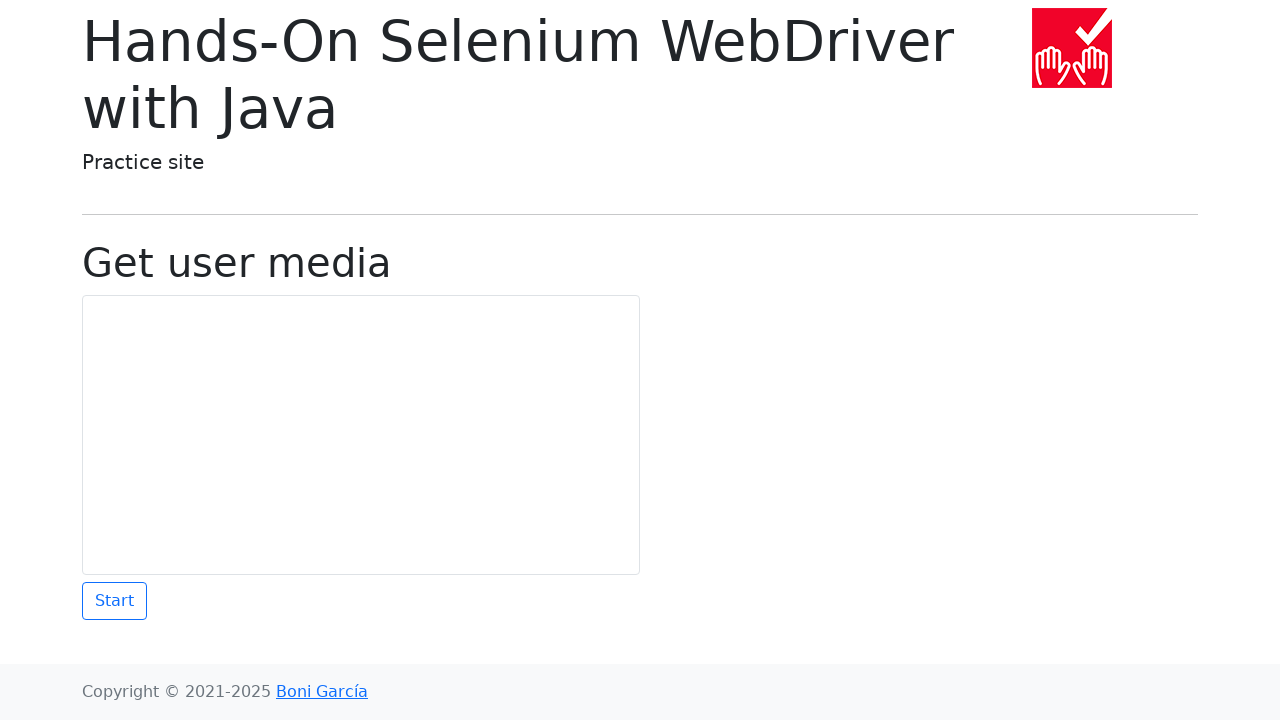

Navigated back to home page after clicking link 3 in chapter 3
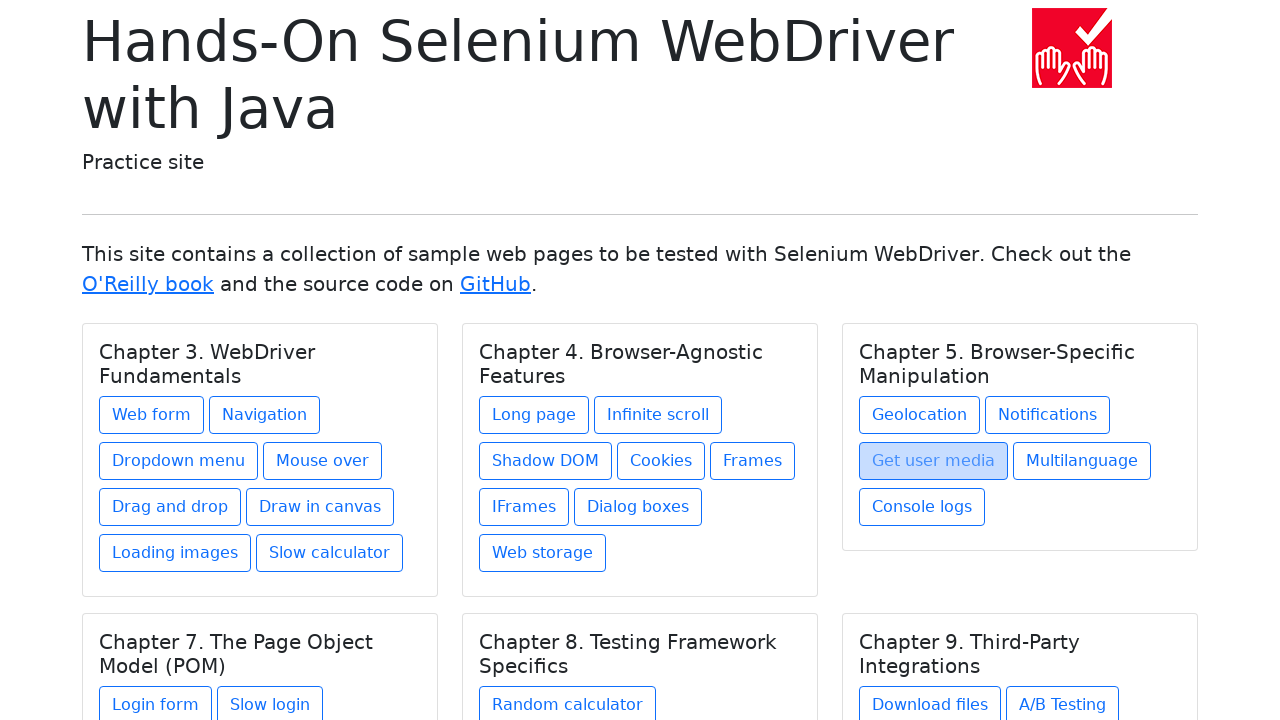

Re-fetched chapters before clicking link 4 in chapter 3
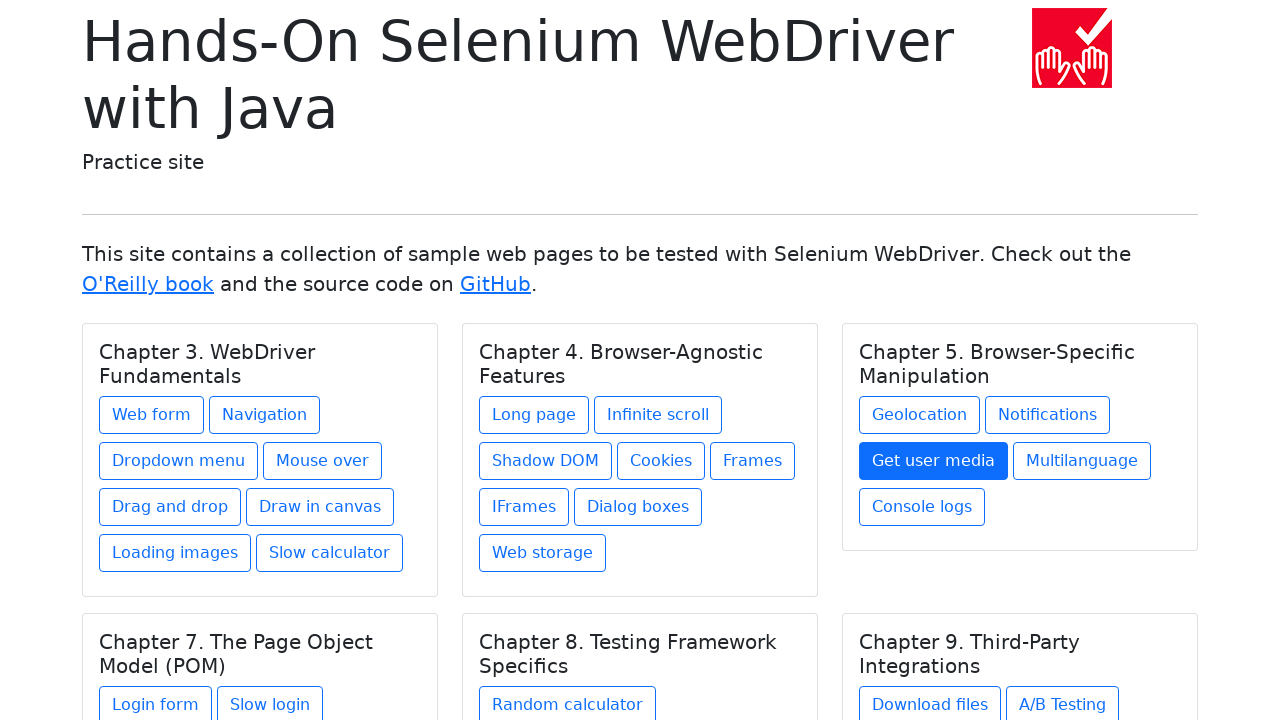

Re-selected chapter 3
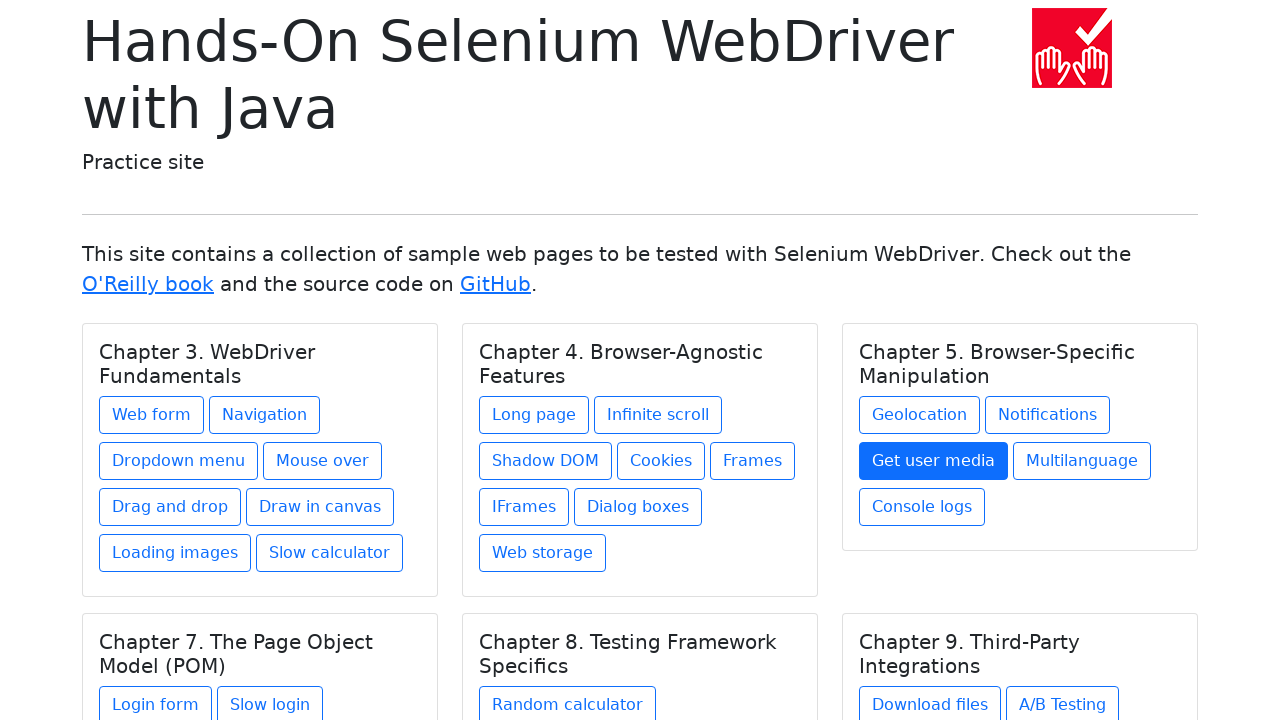

Re-fetched links in chapter 3
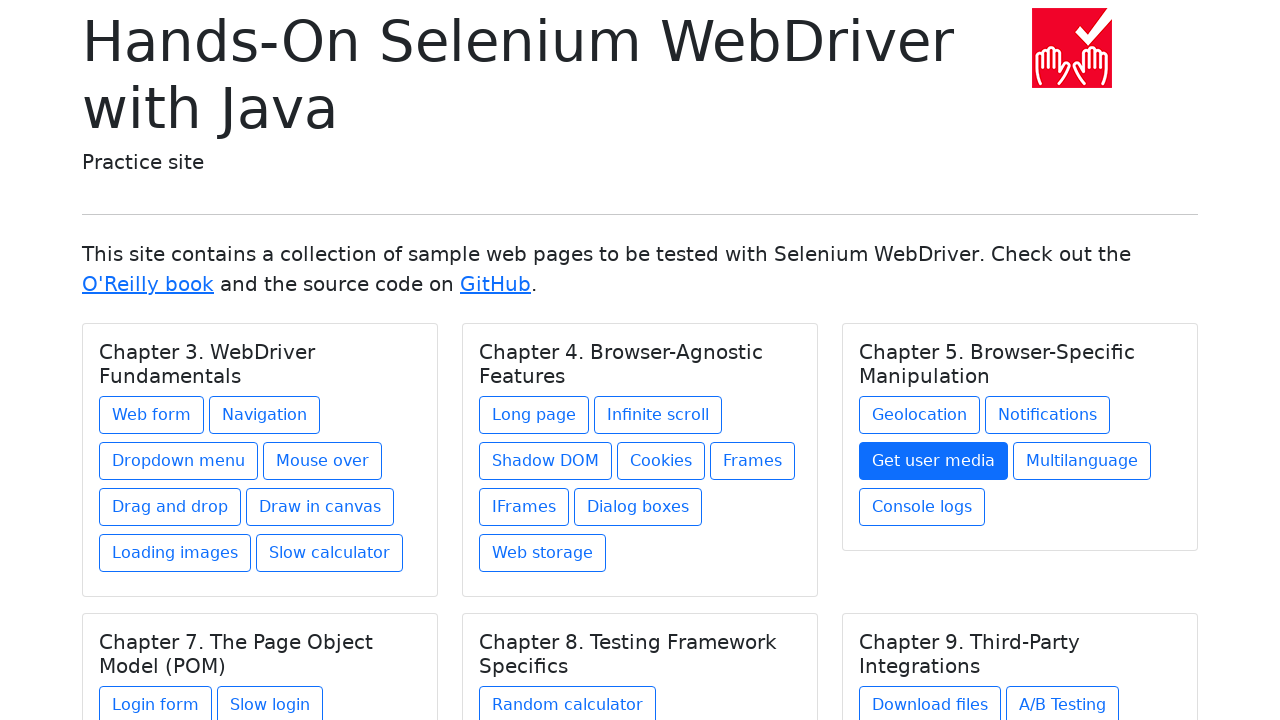

Clicked link 4 in chapter 3 at (1082, 461) on h5.card-title >> nth=2 >> xpath=./../a >> nth=3
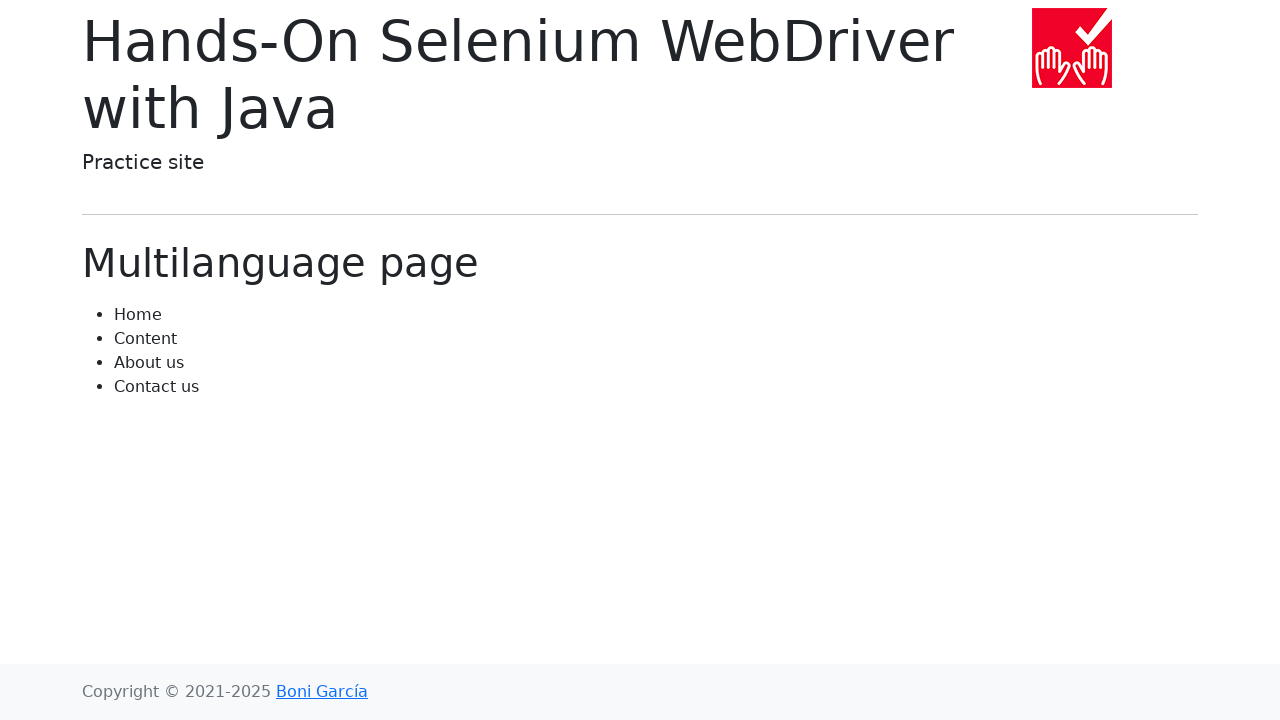

Navigated back to home page after clicking link 4 in chapter 3
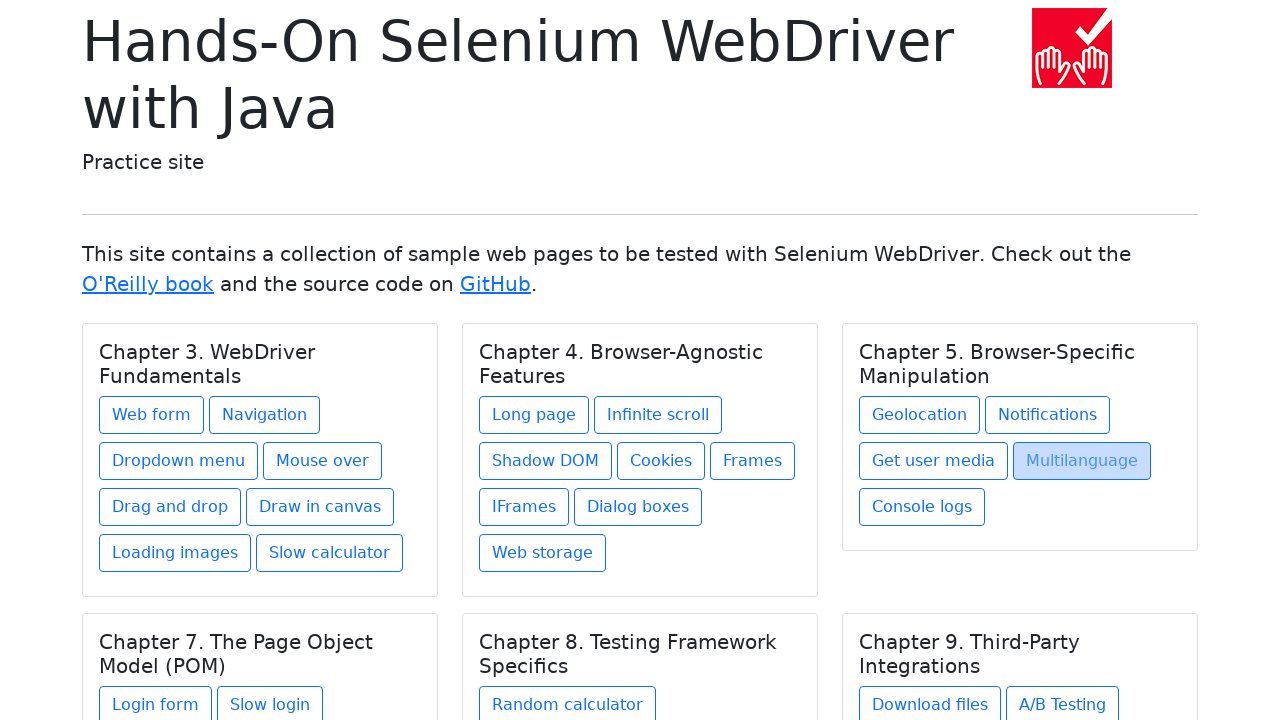

Re-fetched chapters before clicking link 5 in chapter 3
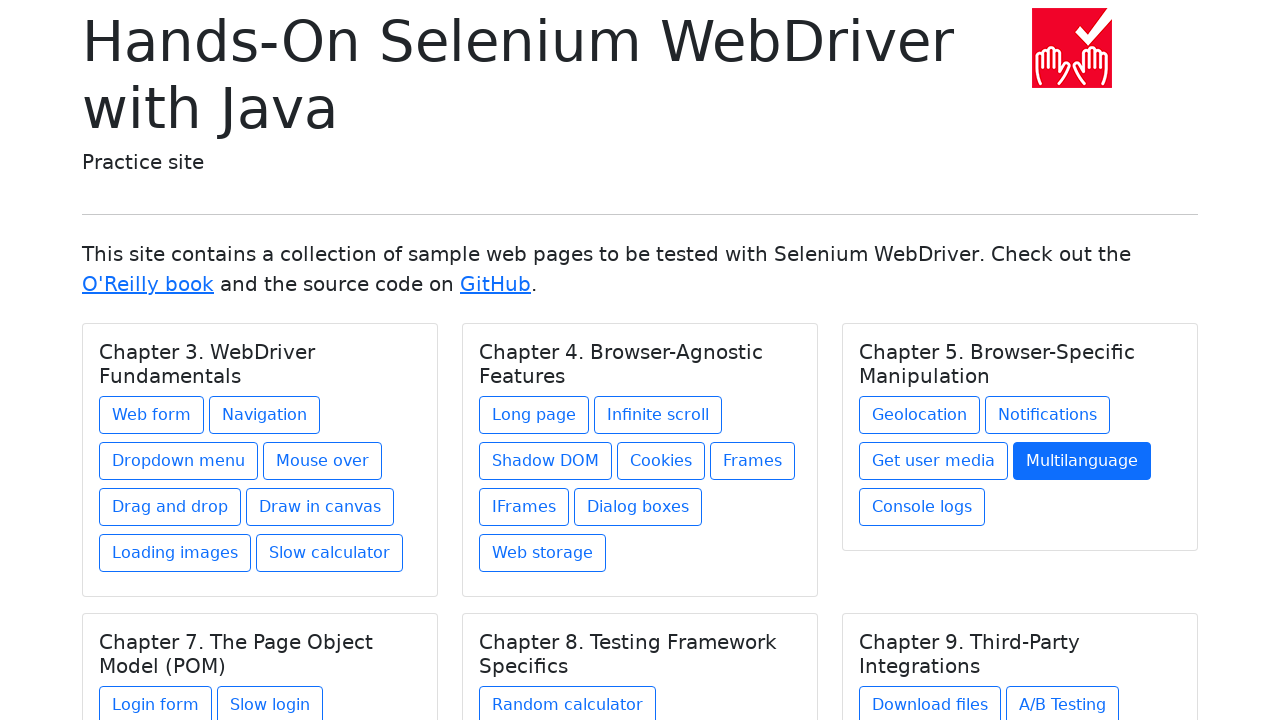

Re-selected chapter 3
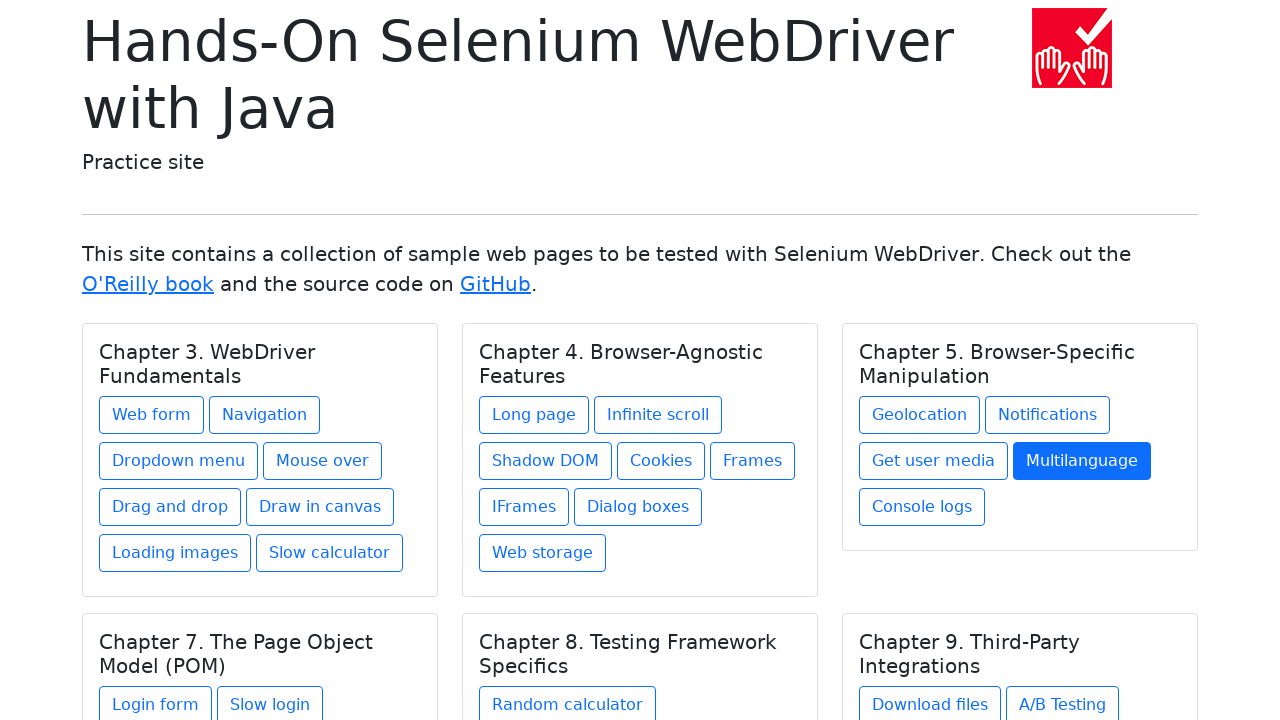

Re-fetched links in chapter 3
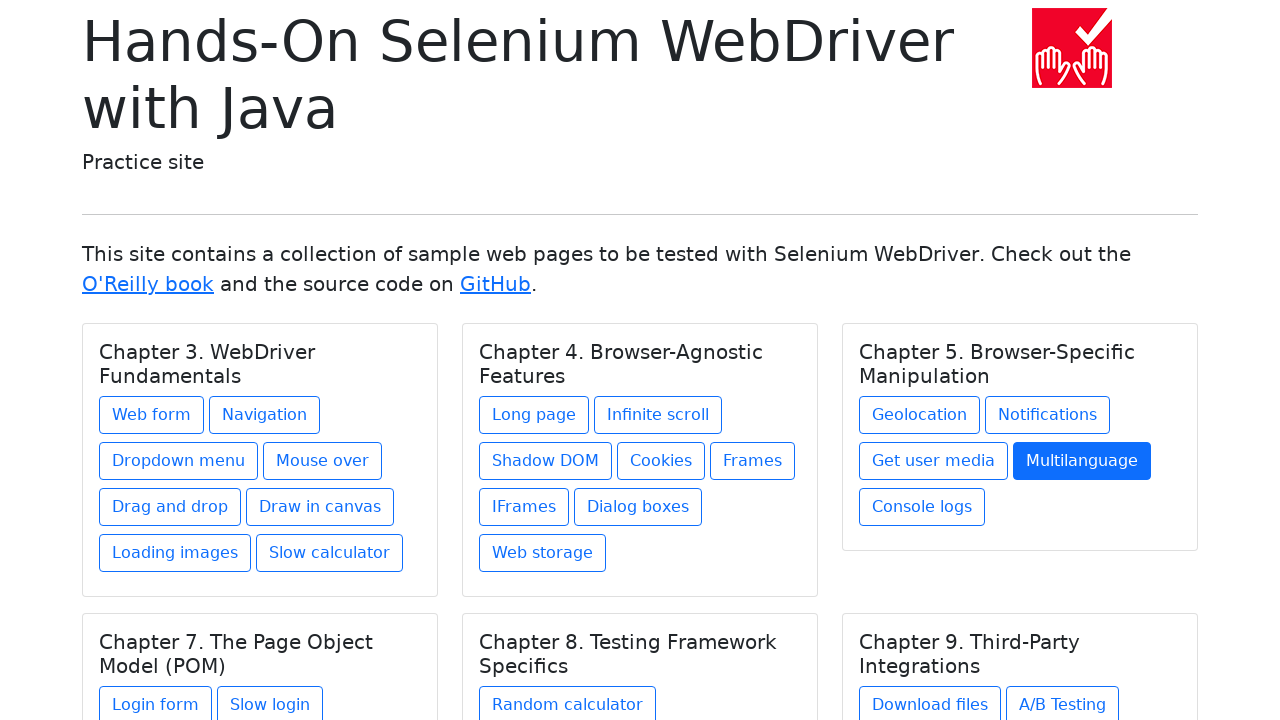

Clicked link 5 in chapter 3 at (922, 507) on h5.card-title >> nth=2 >> xpath=./../a >> nth=4
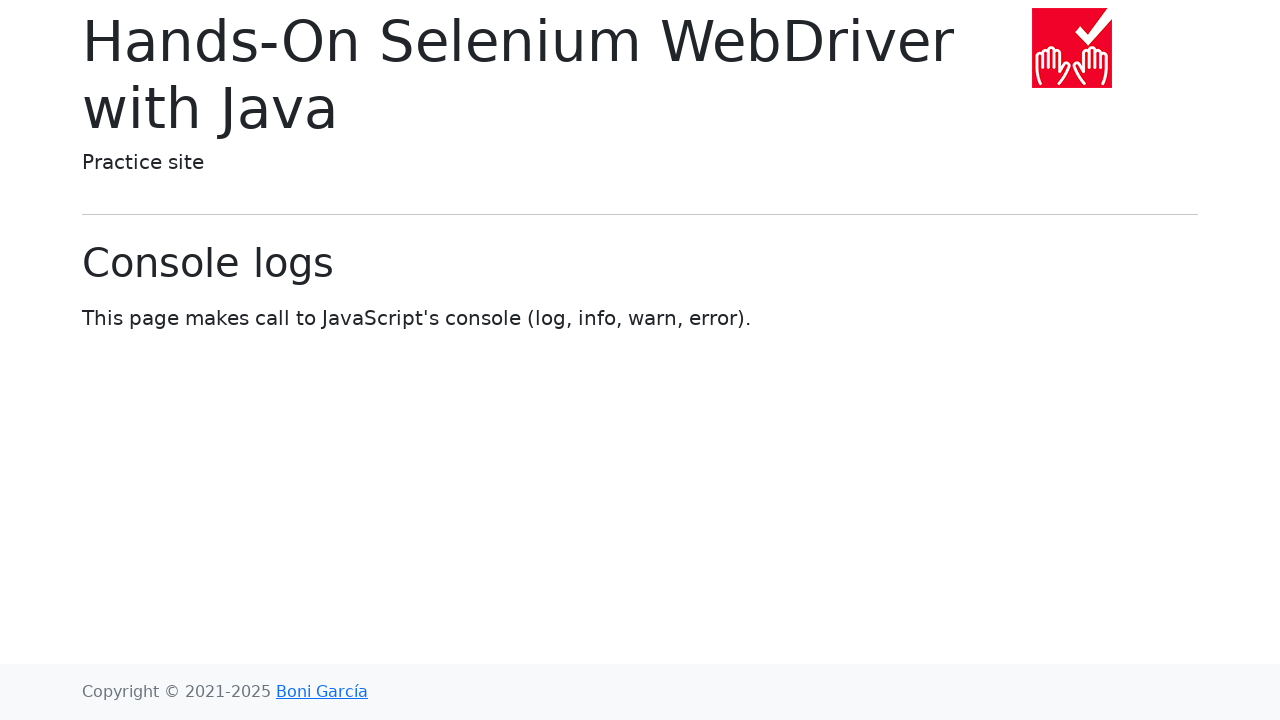

Navigated back to home page after clicking link 5 in chapter 3
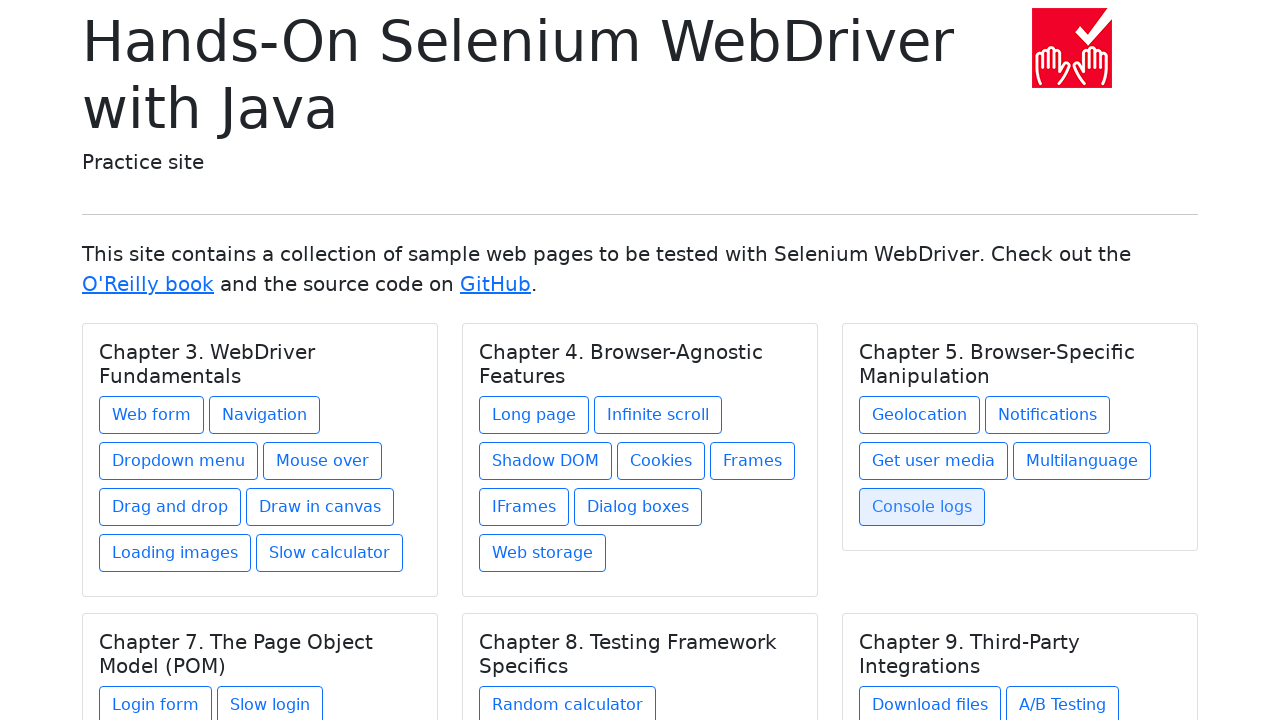

Re-fetched chapter elements for iteration 4
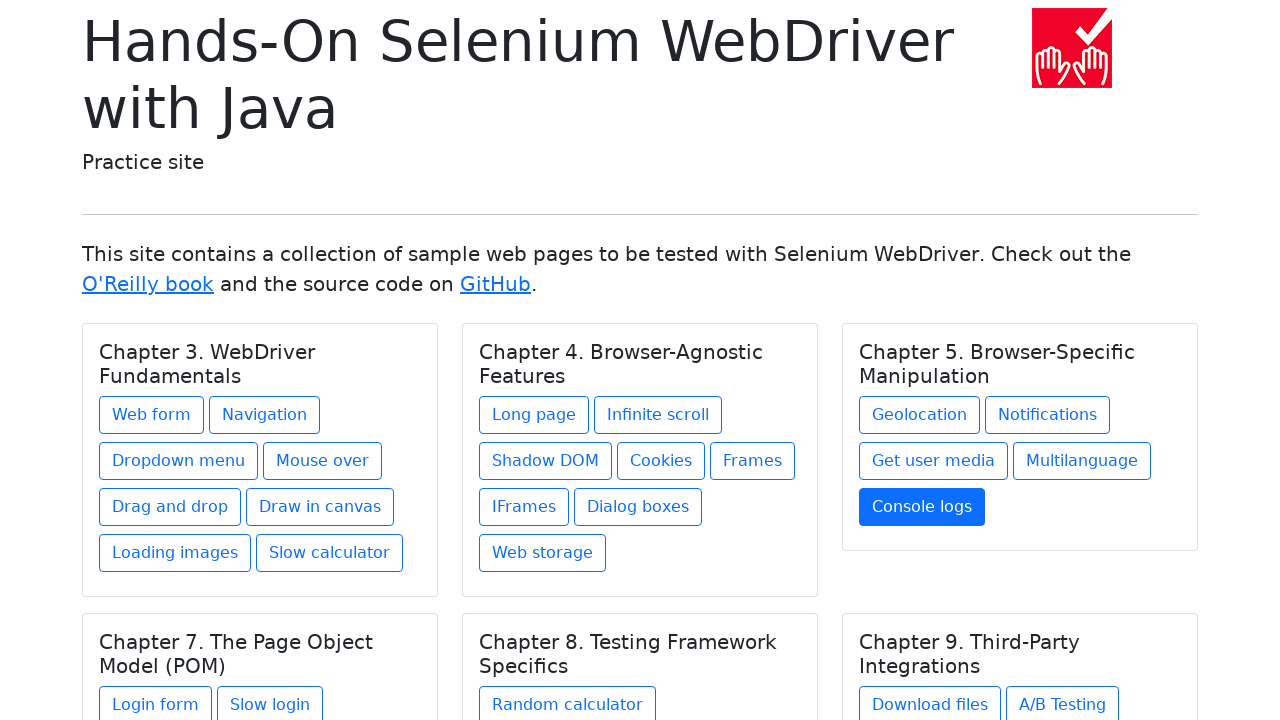

Selected chapter 4 from the list
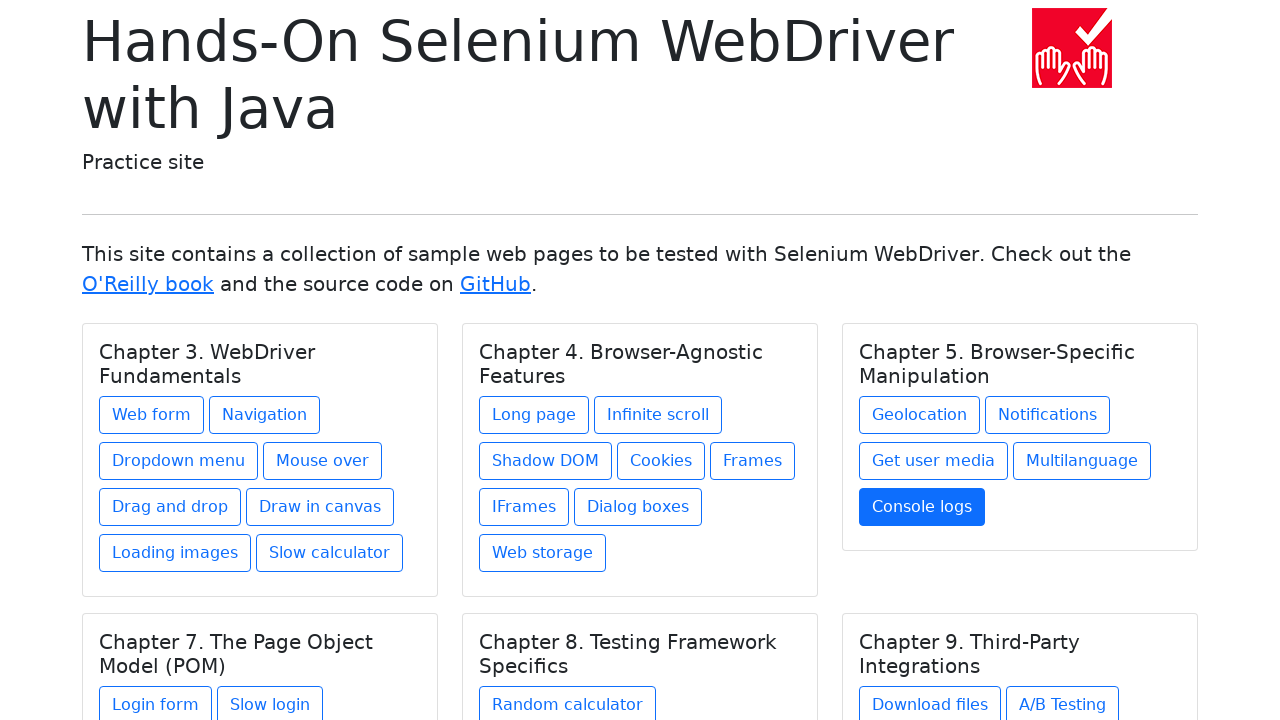

Located all links in chapter 4 (2 links found)
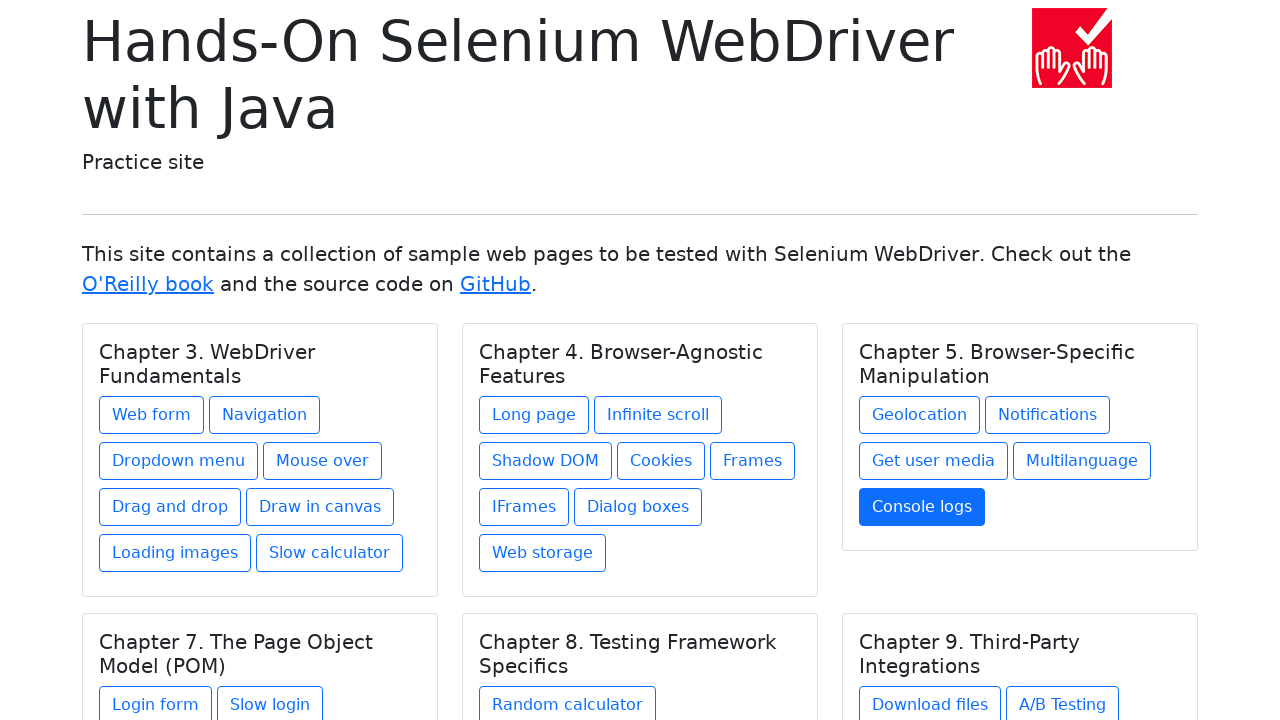

Updated total link count to 23
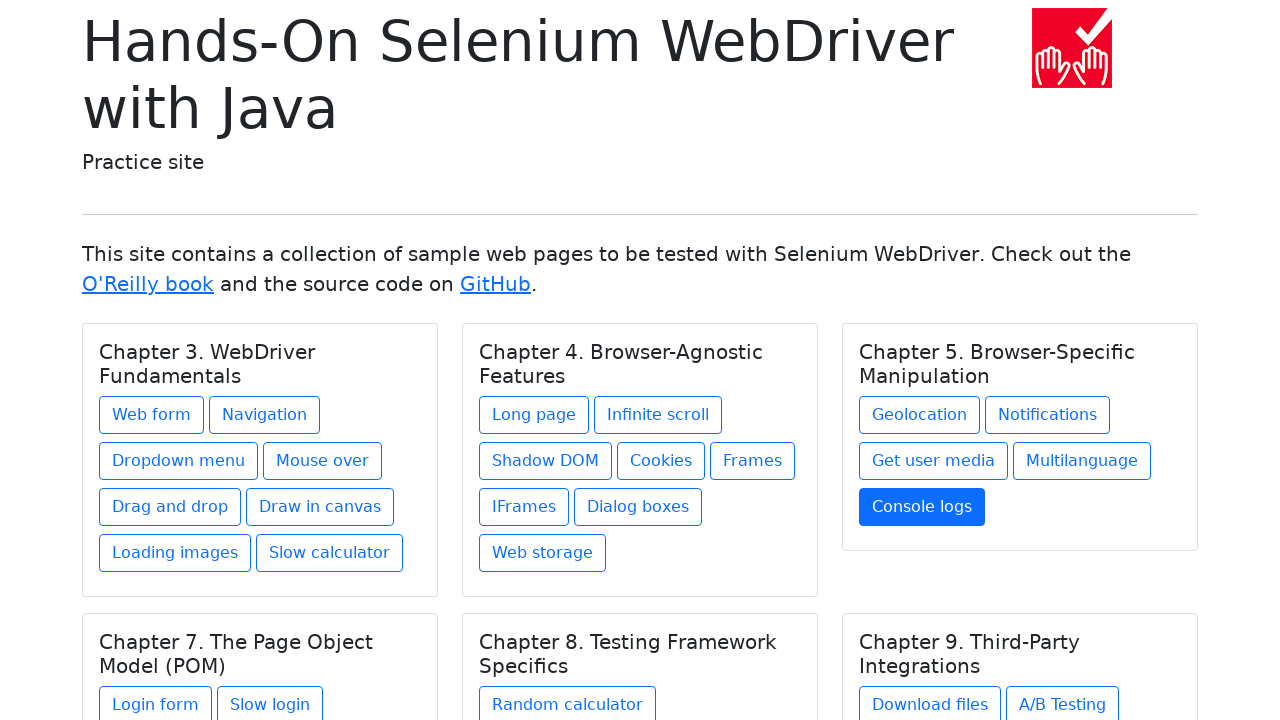

Re-fetched chapters before clicking link 1 in chapter 4
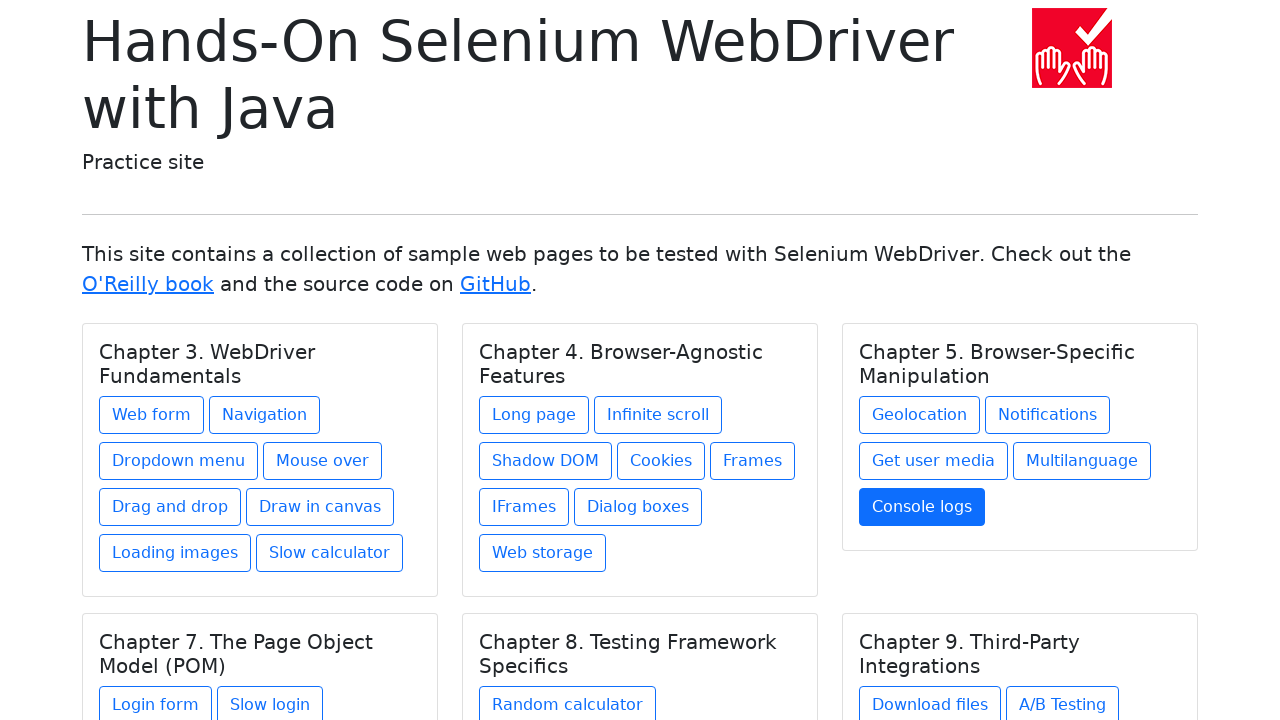

Re-selected chapter 4
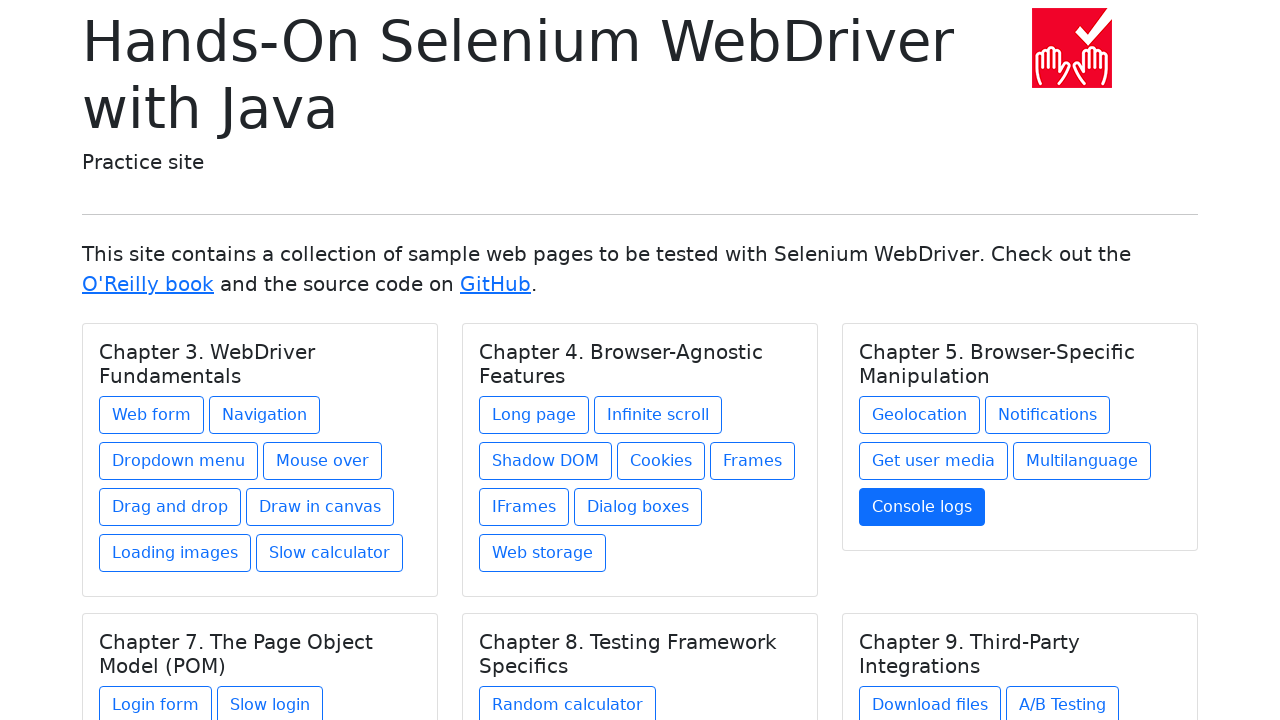

Re-fetched links in chapter 4
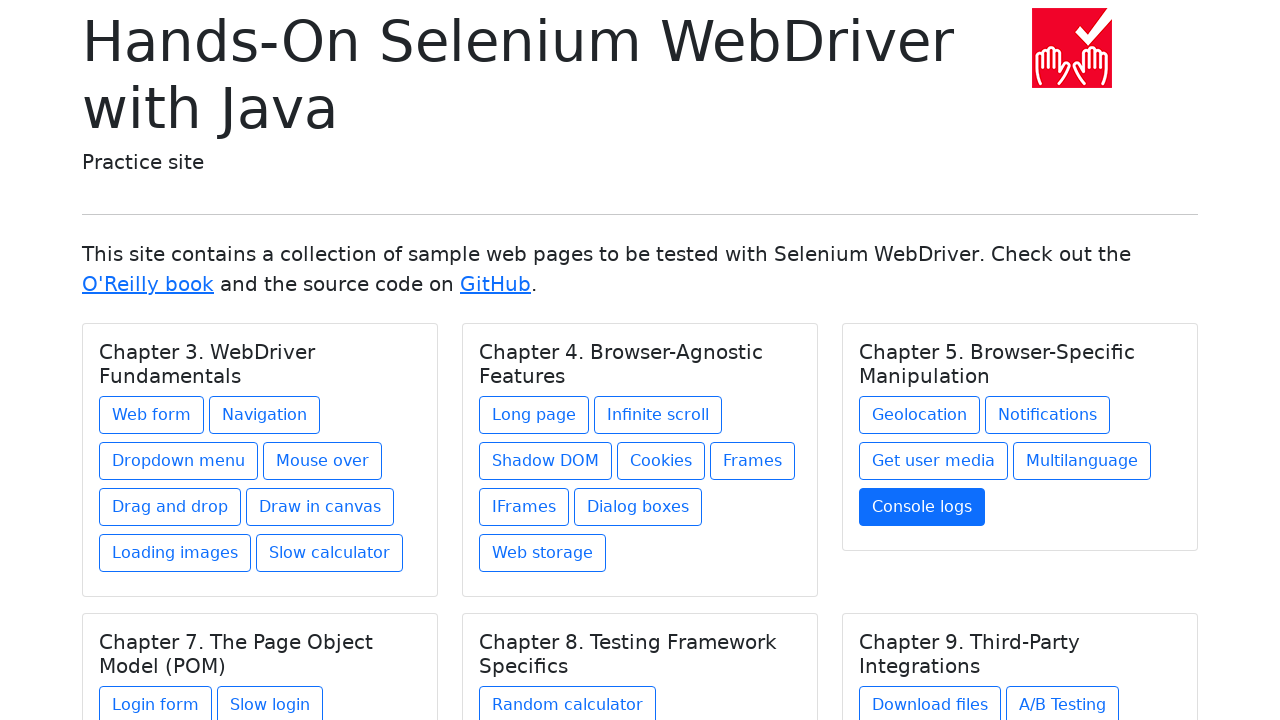

Clicked link 1 in chapter 4 at (156, 701) on h5.card-title >> nth=3 >> xpath=./../a >> nth=0
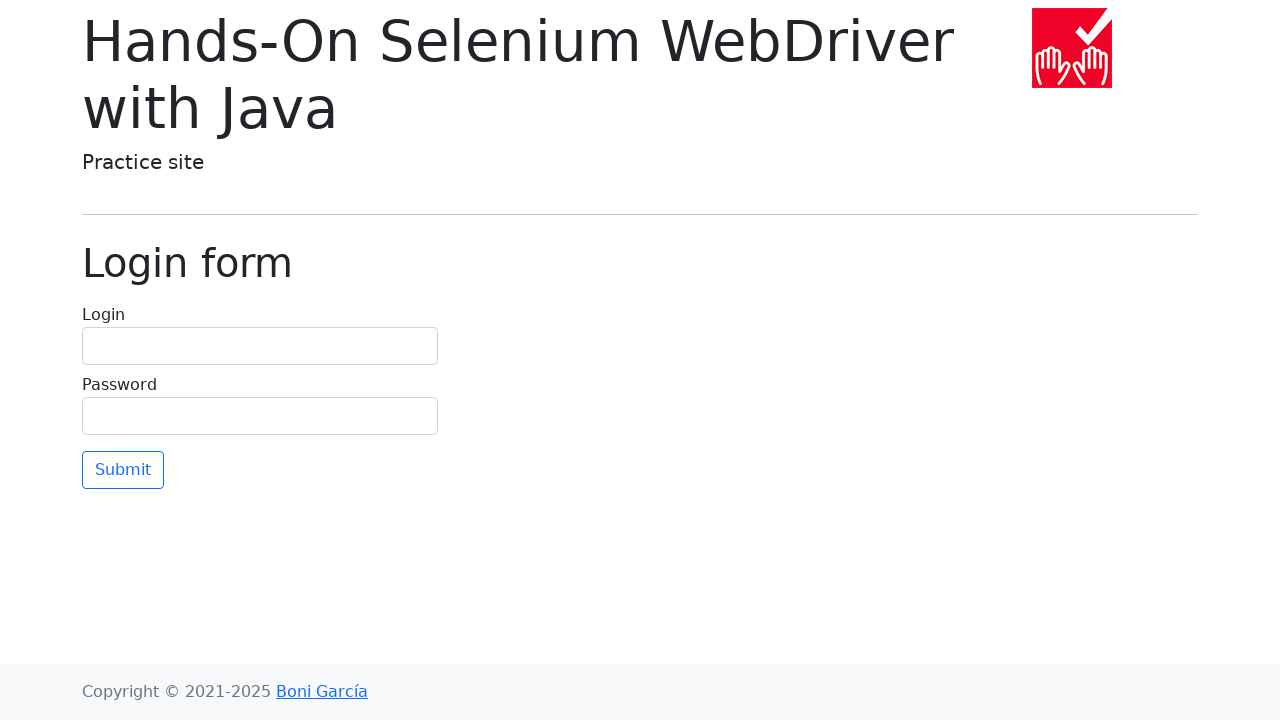

Navigated back to home page after clicking link 1 in chapter 4
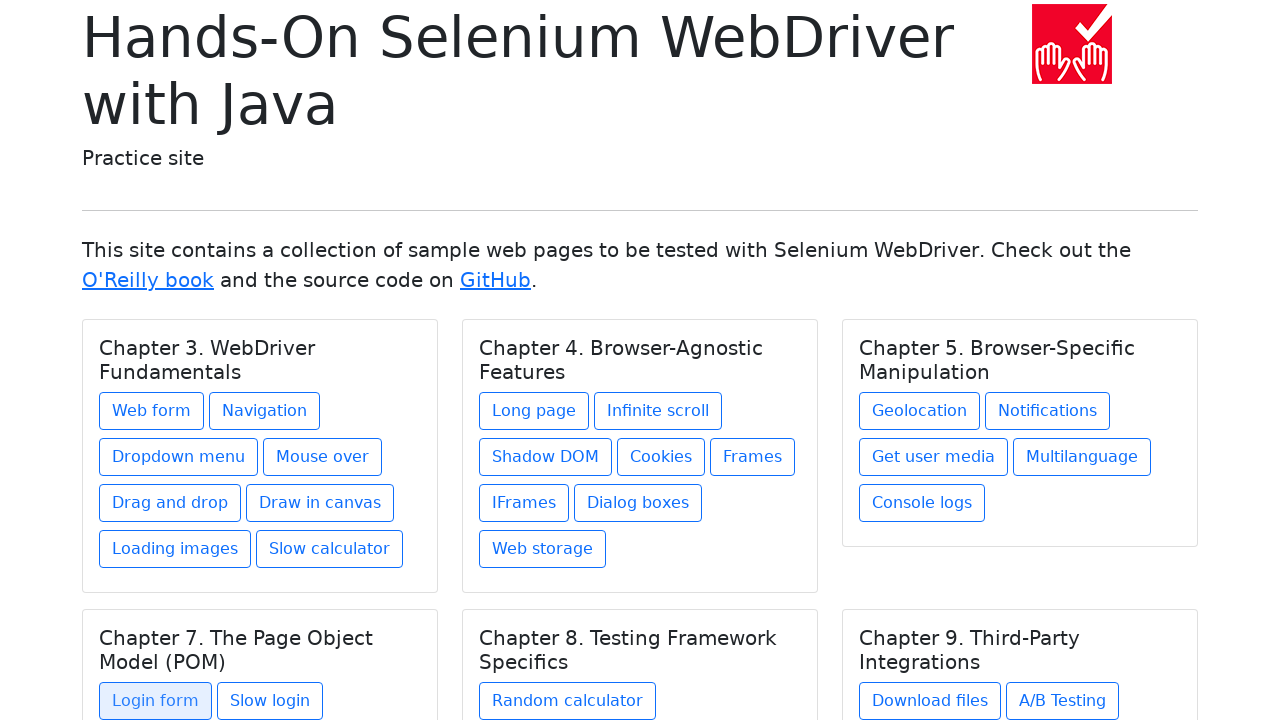

Re-fetched chapters before clicking link 2 in chapter 4
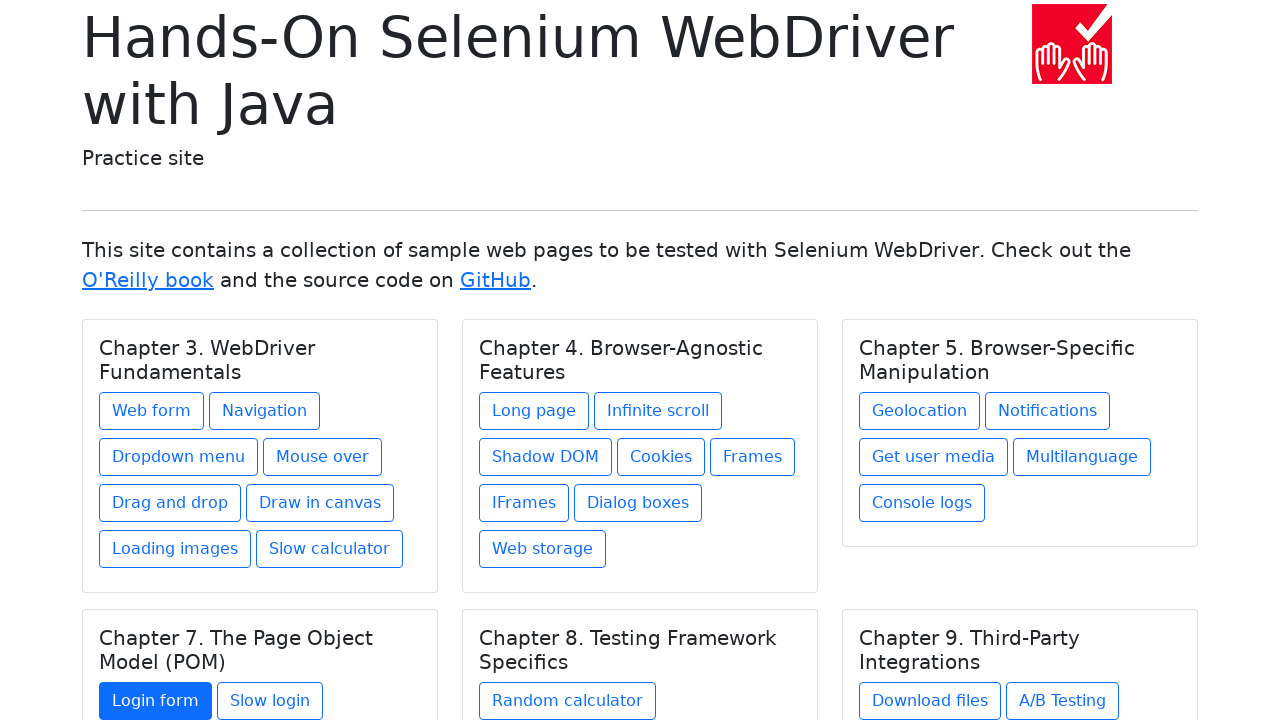

Re-selected chapter 4
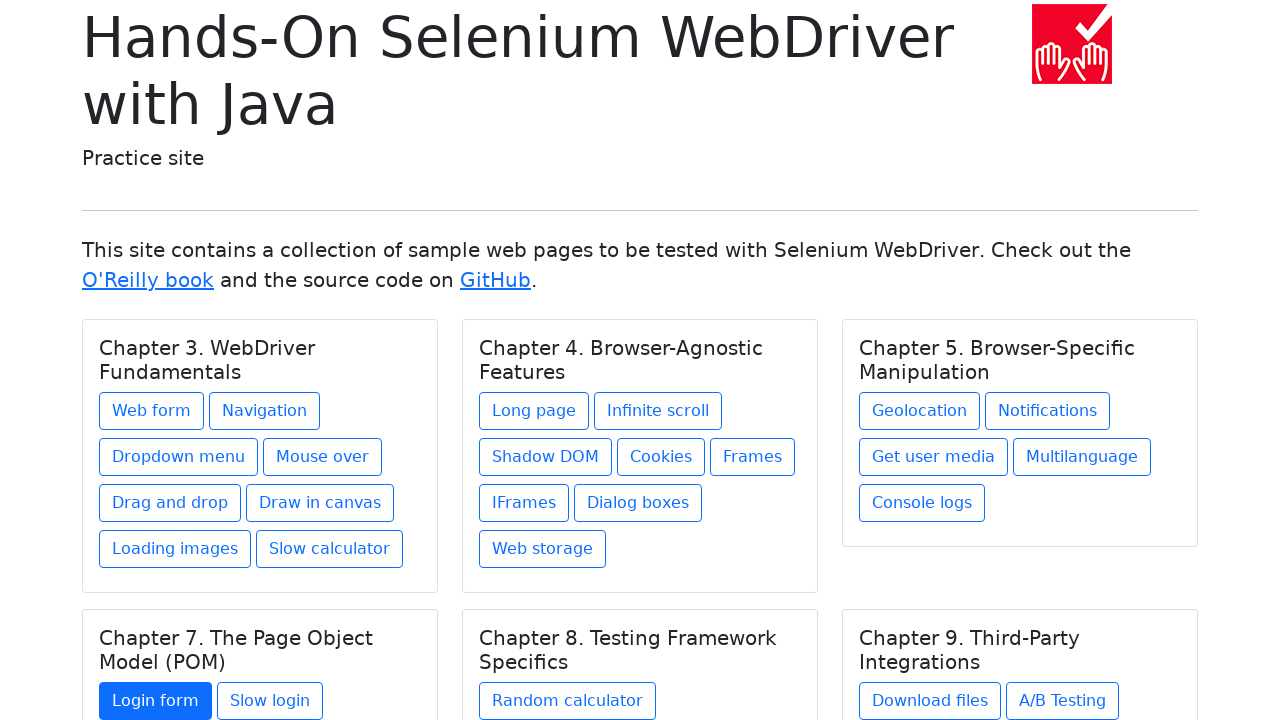

Re-fetched links in chapter 4
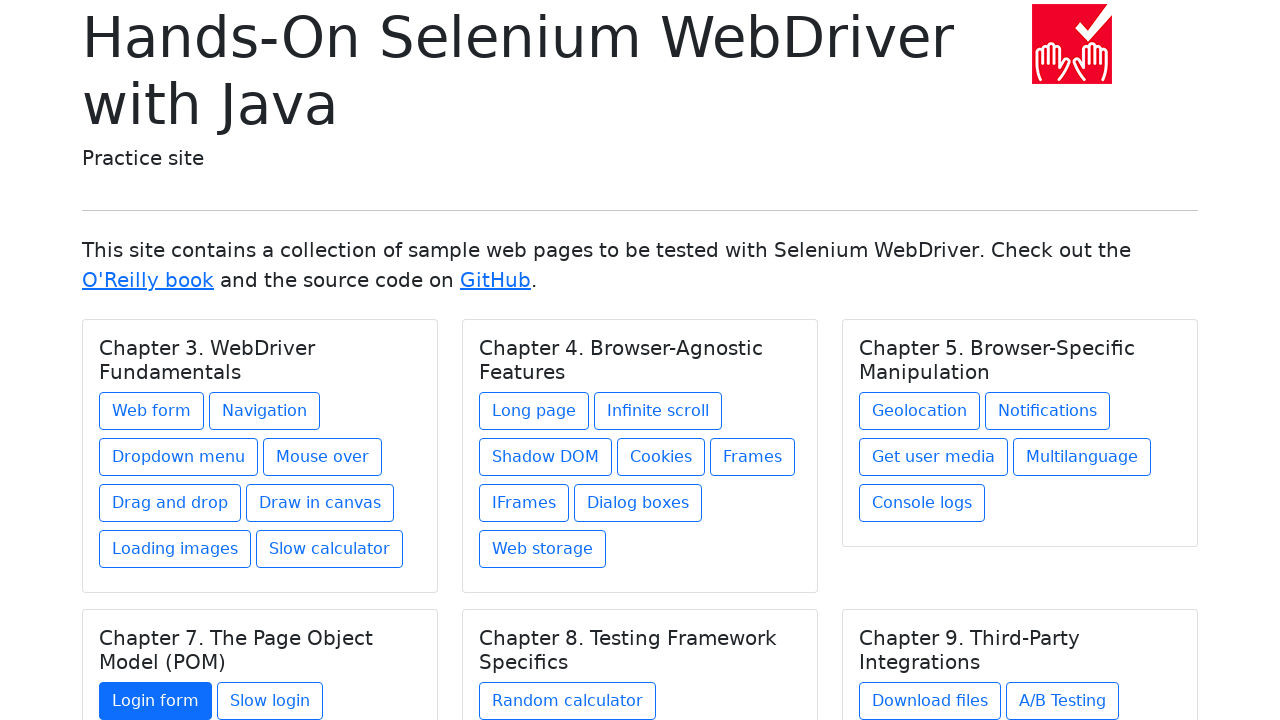

Clicked link 2 in chapter 4 at (270, 701) on h5.card-title >> nth=3 >> xpath=./../a >> nth=1
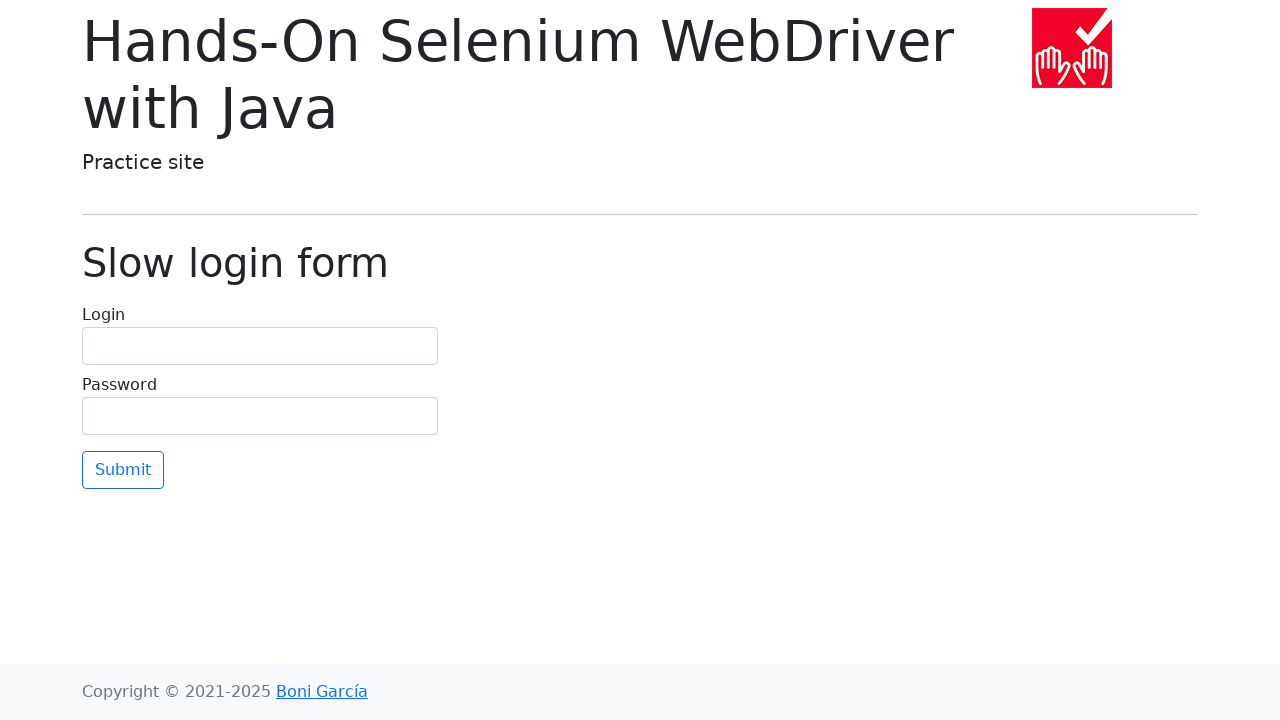

Navigated back to home page after clicking link 2 in chapter 4
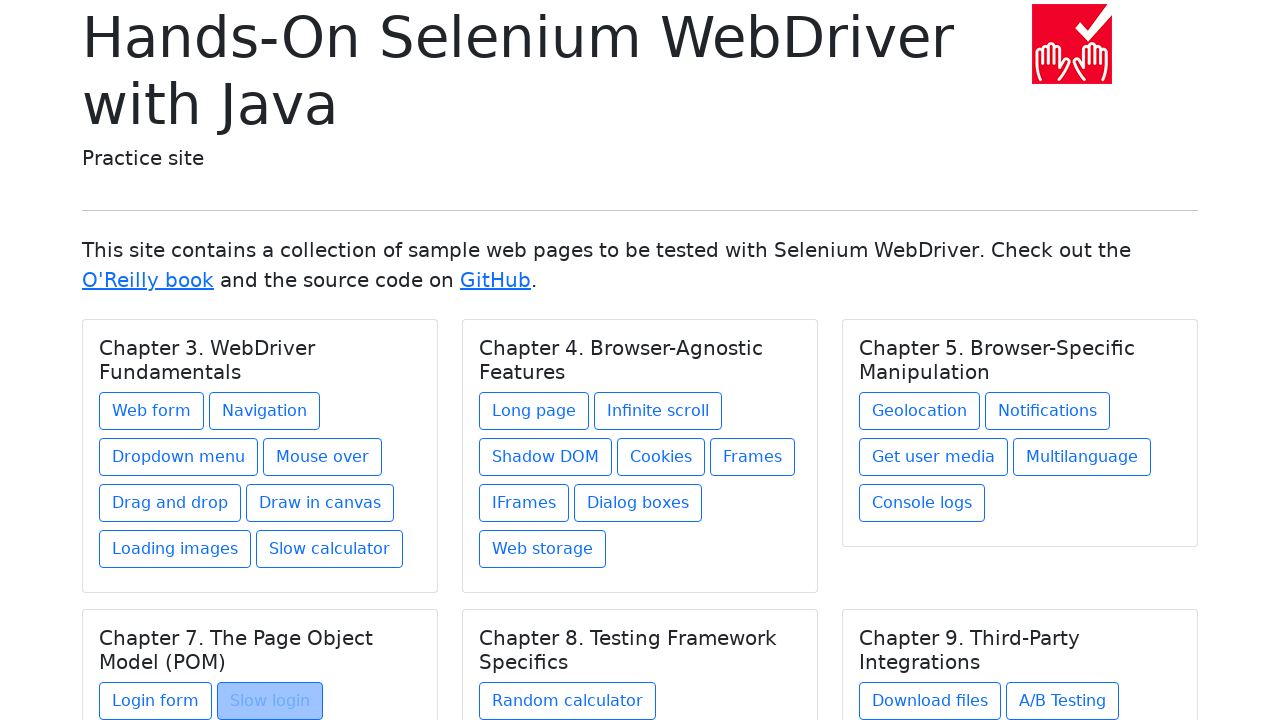

Re-fetched chapter elements for iteration 5
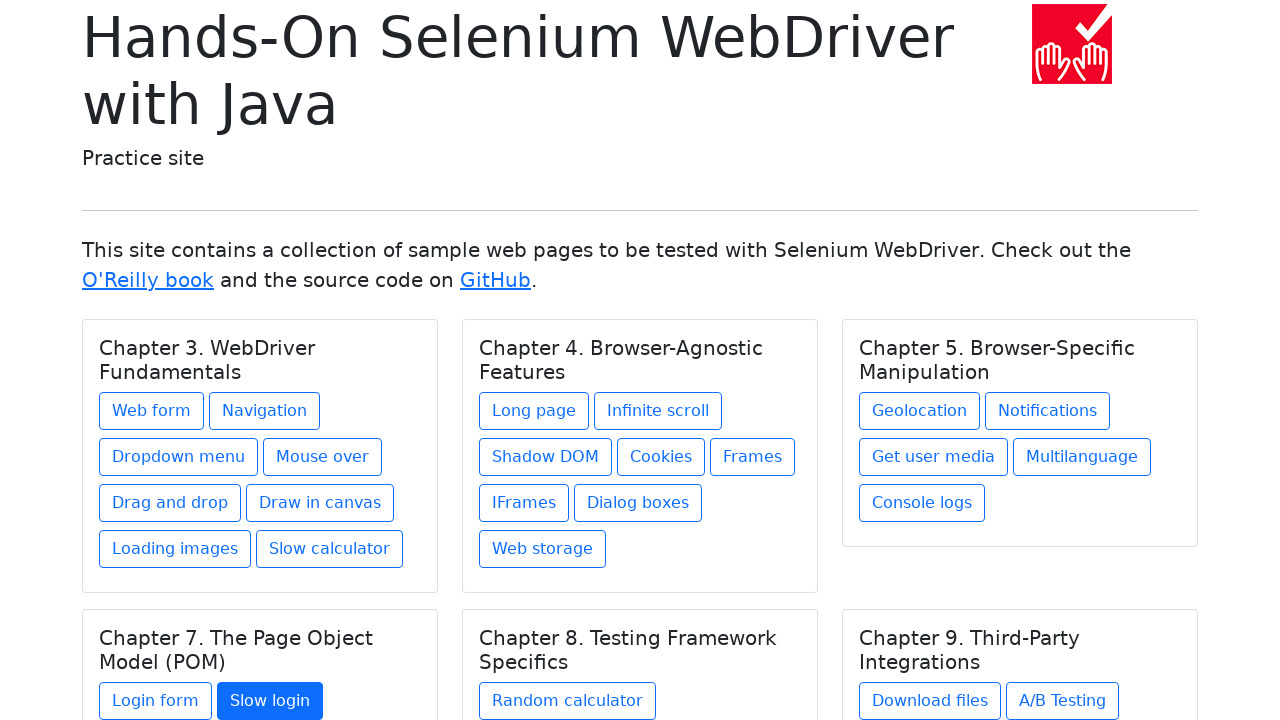

Selected chapter 5 from the list
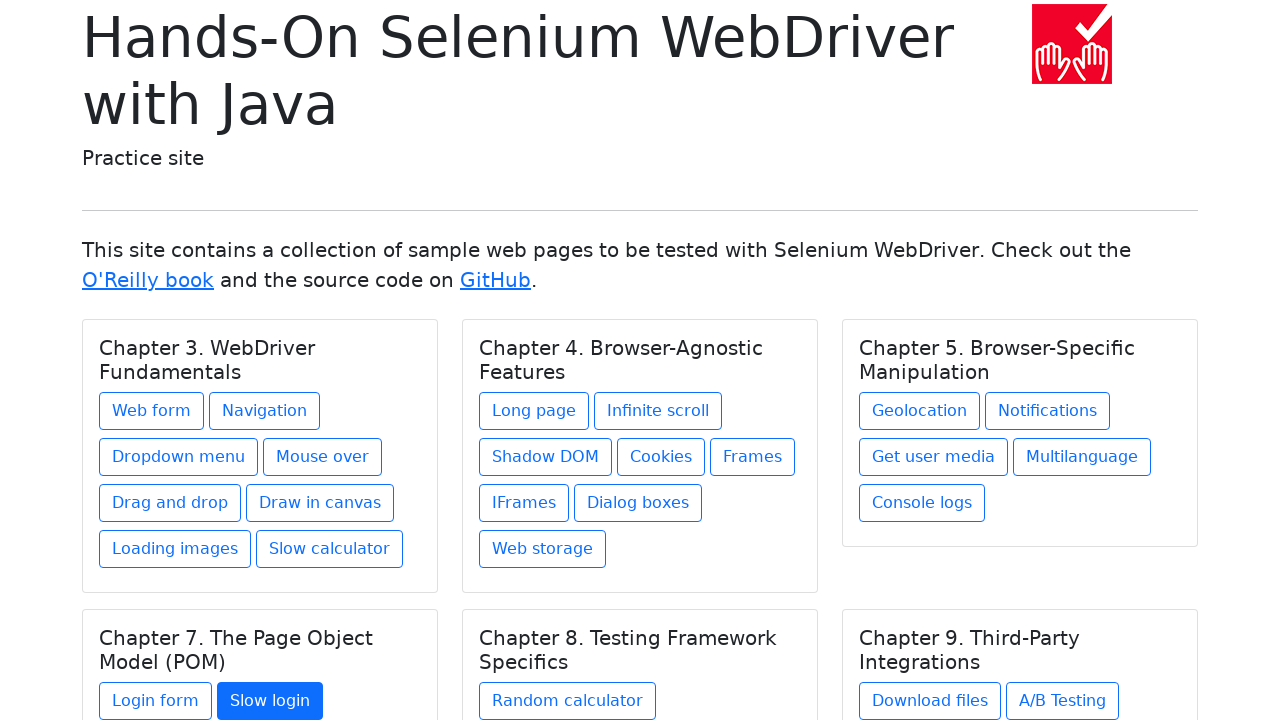

Located all links in chapter 5 (1 links found)
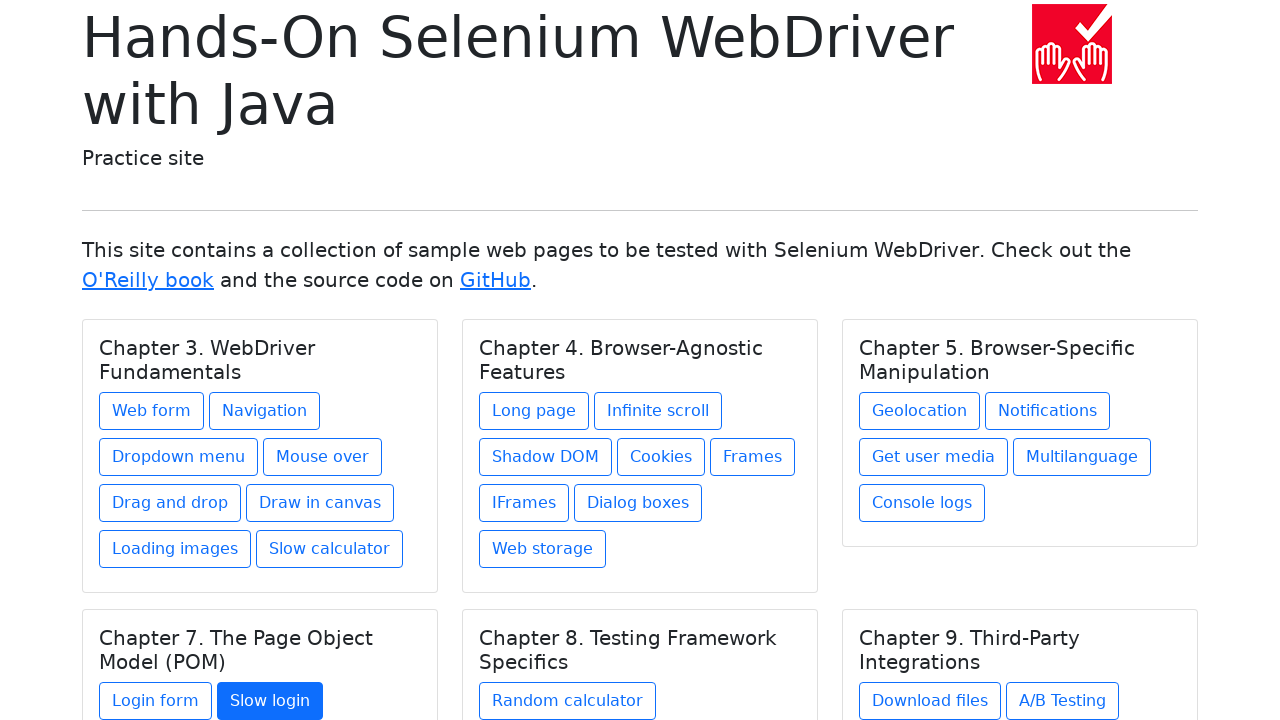

Updated total link count to 24
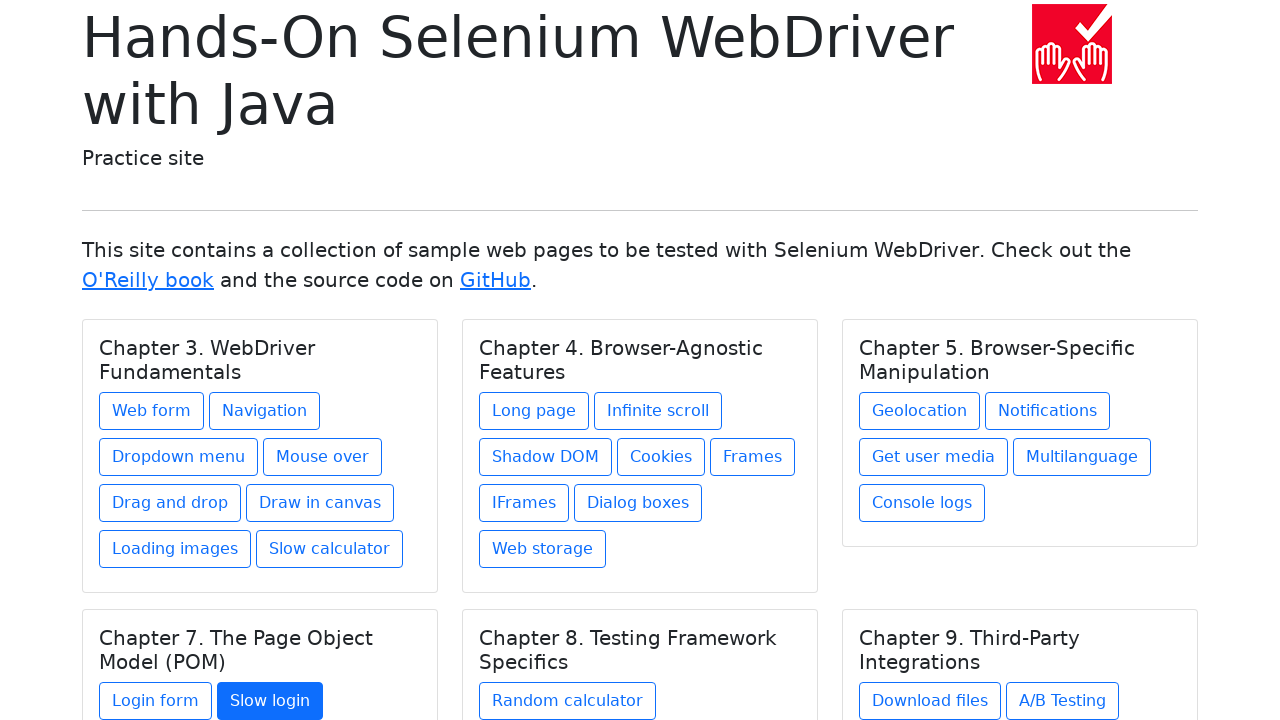

Re-fetched chapters before clicking link 1 in chapter 5
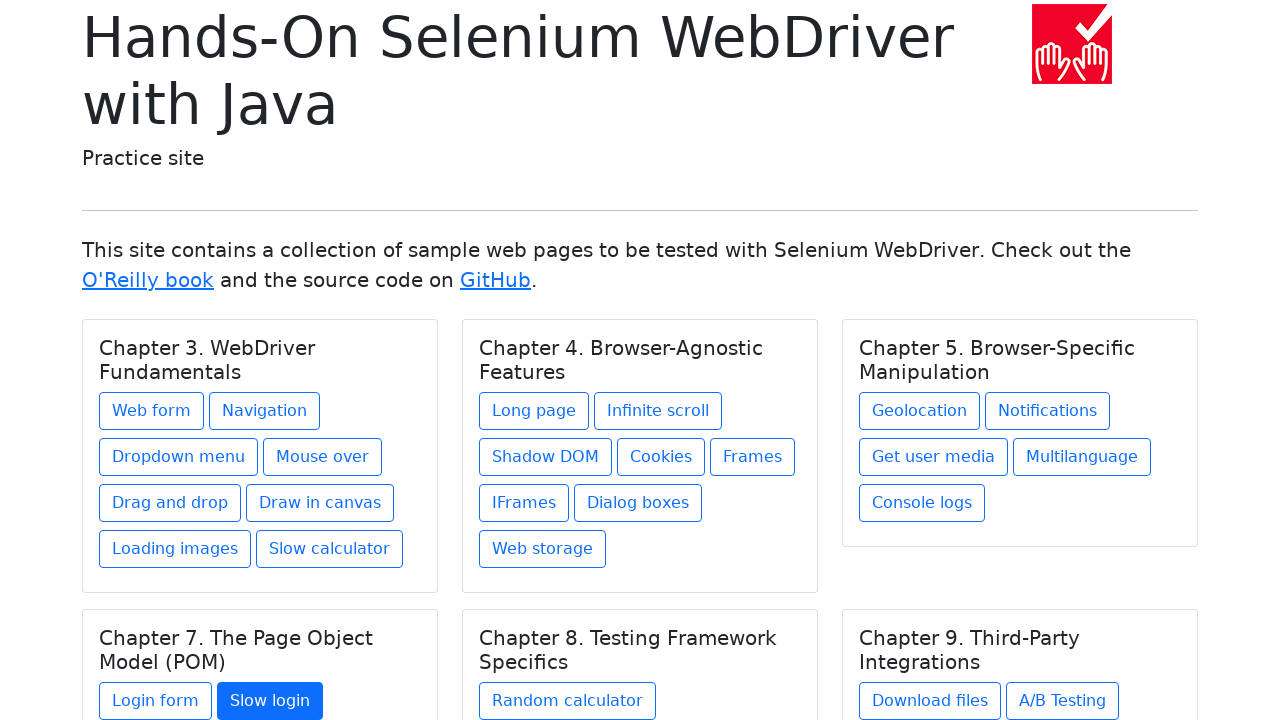

Re-selected chapter 5
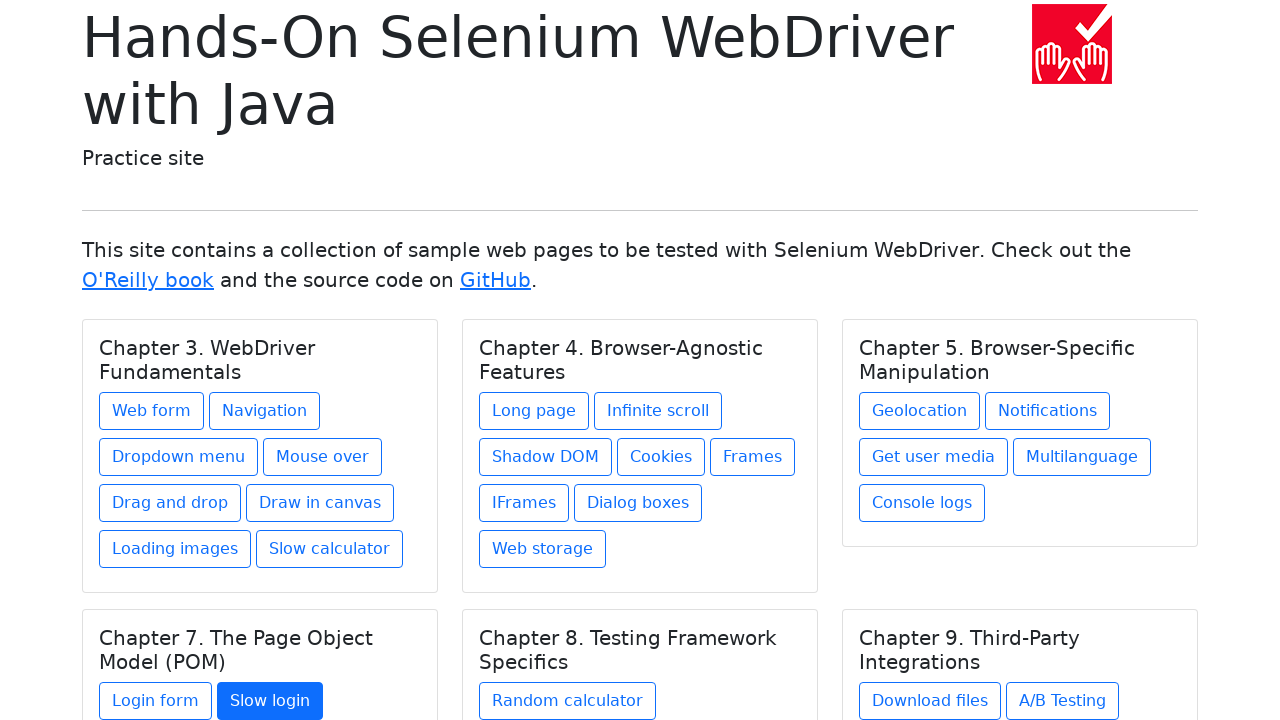

Re-fetched links in chapter 5
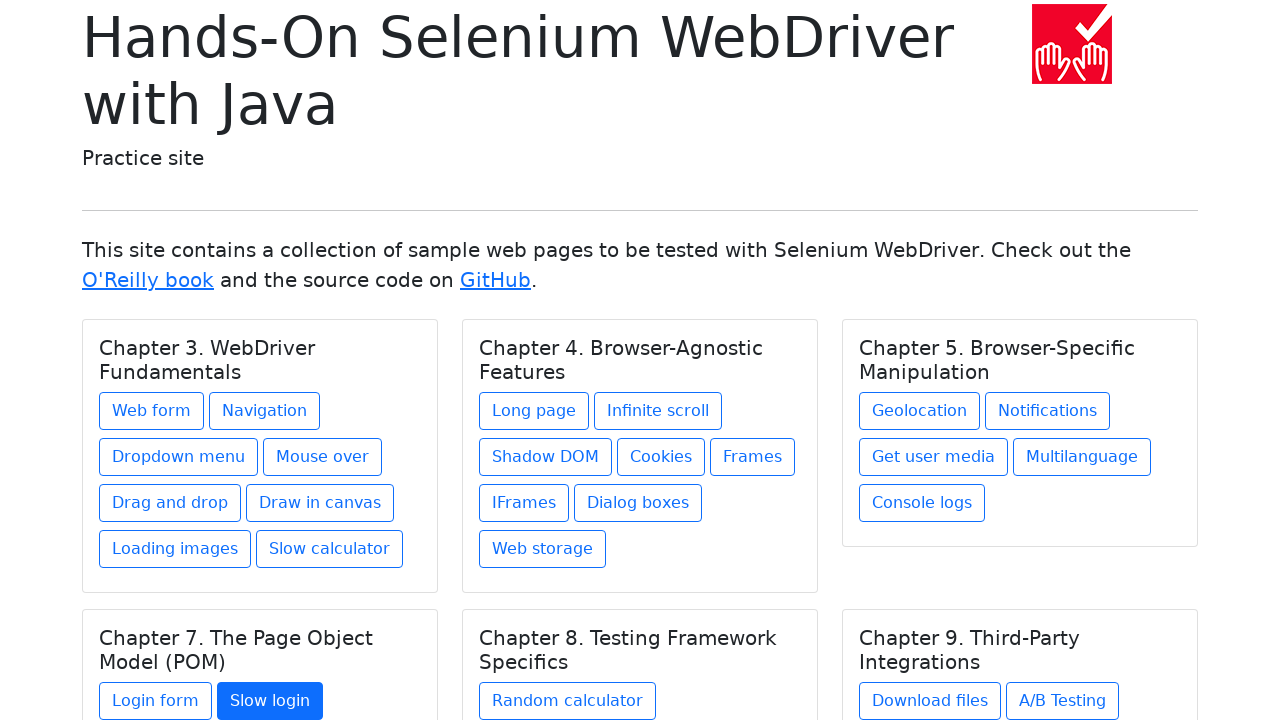

Clicked link 1 in chapter 5 at (568, 701) on h5.card-title >> nth=4 >> xpath=./../a >> nth=0
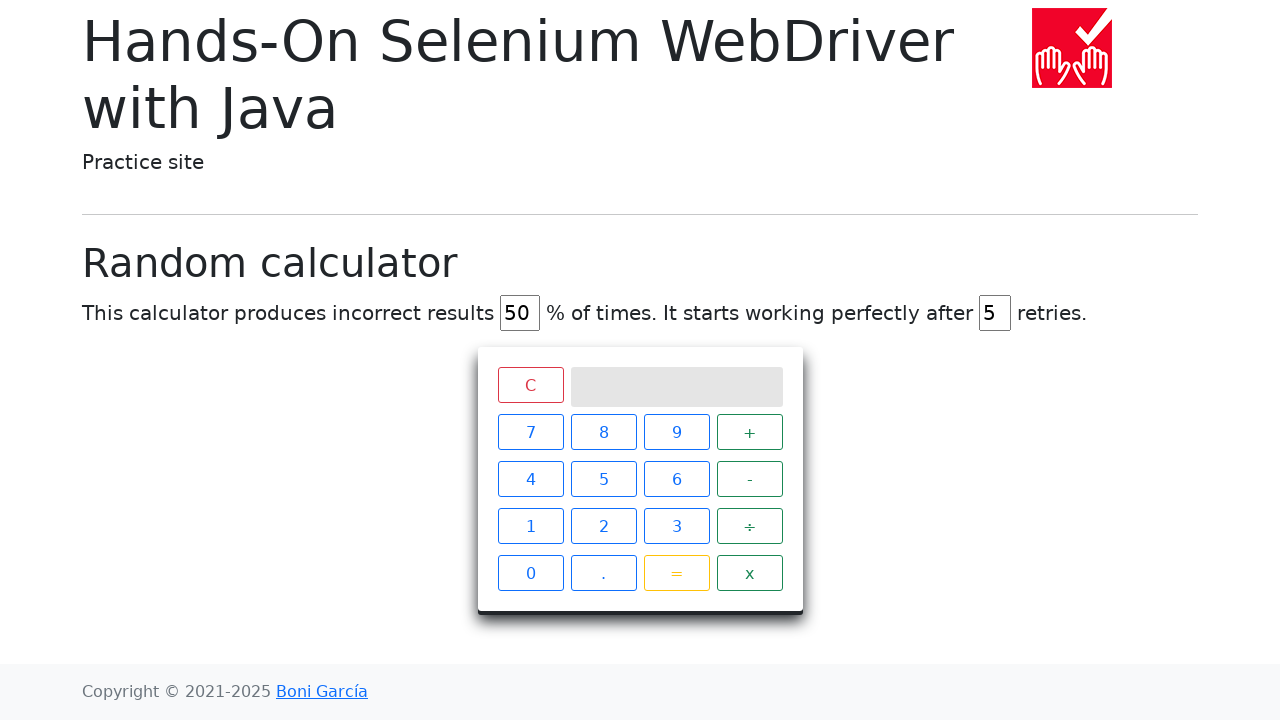

Navigated back to home page after clicking link 1 in chapter 5
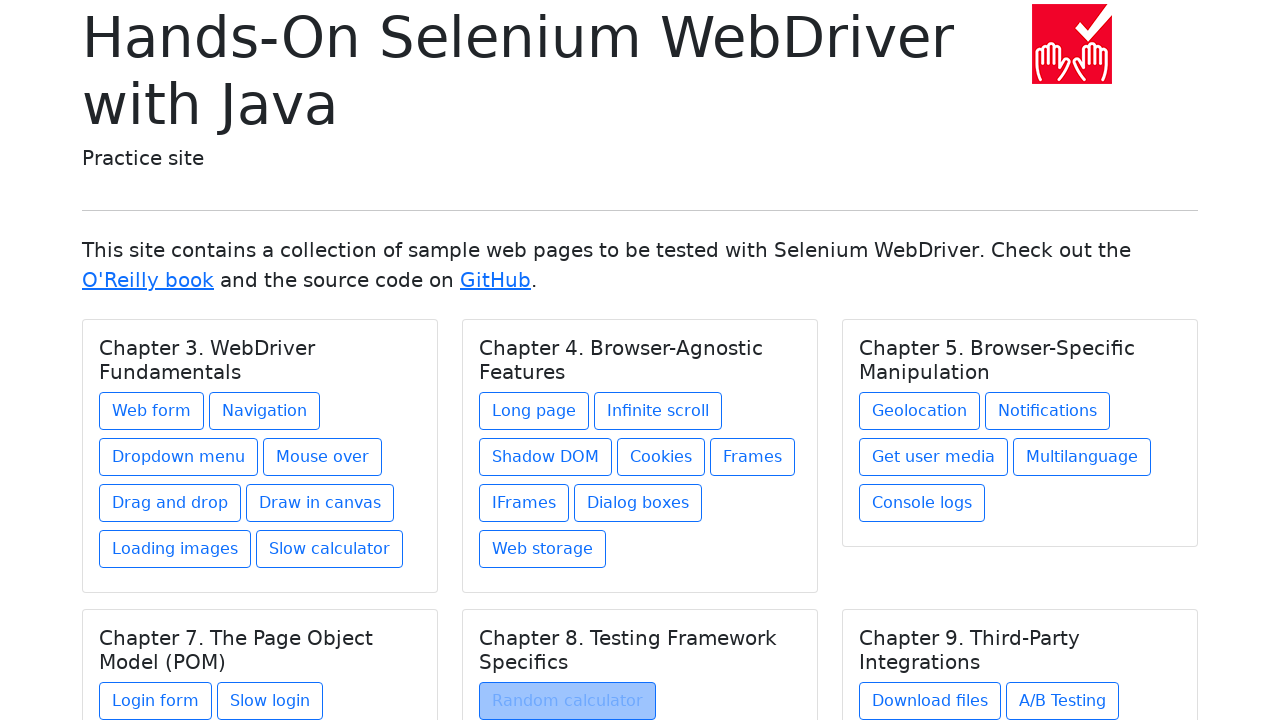

Re-fetched chapter elements for iteration 6
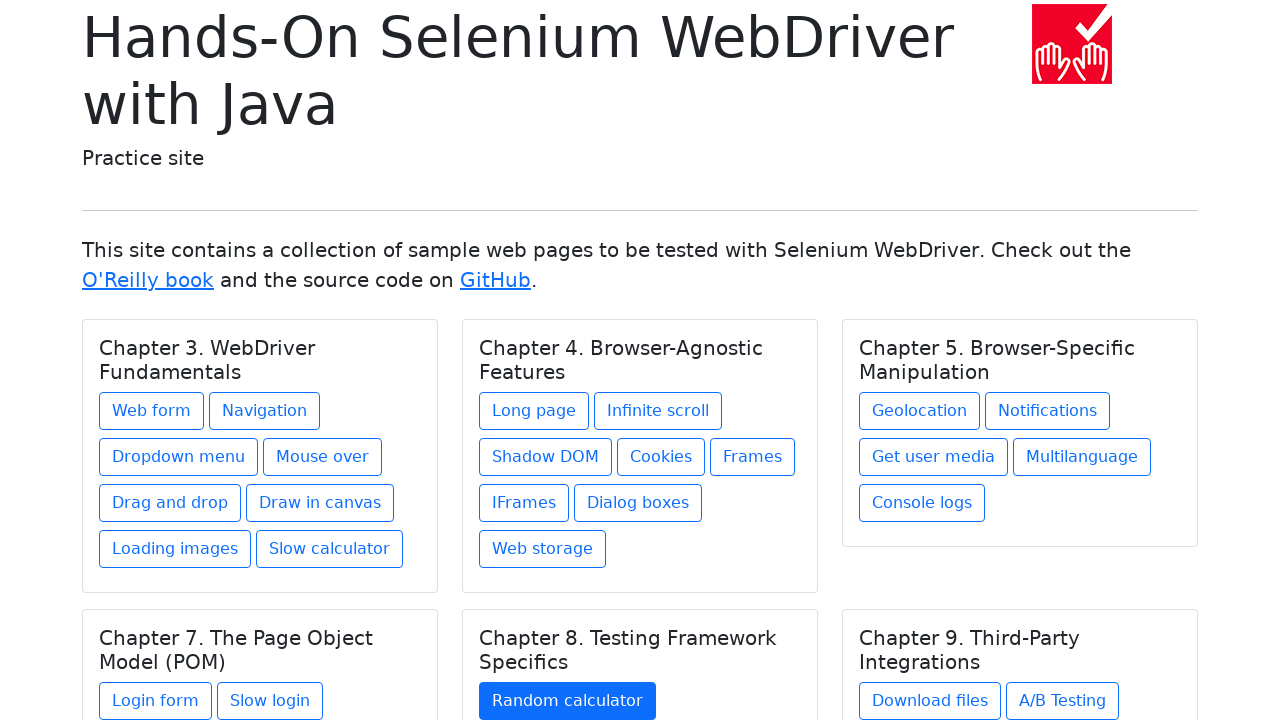

Selected chapter 6 from the list
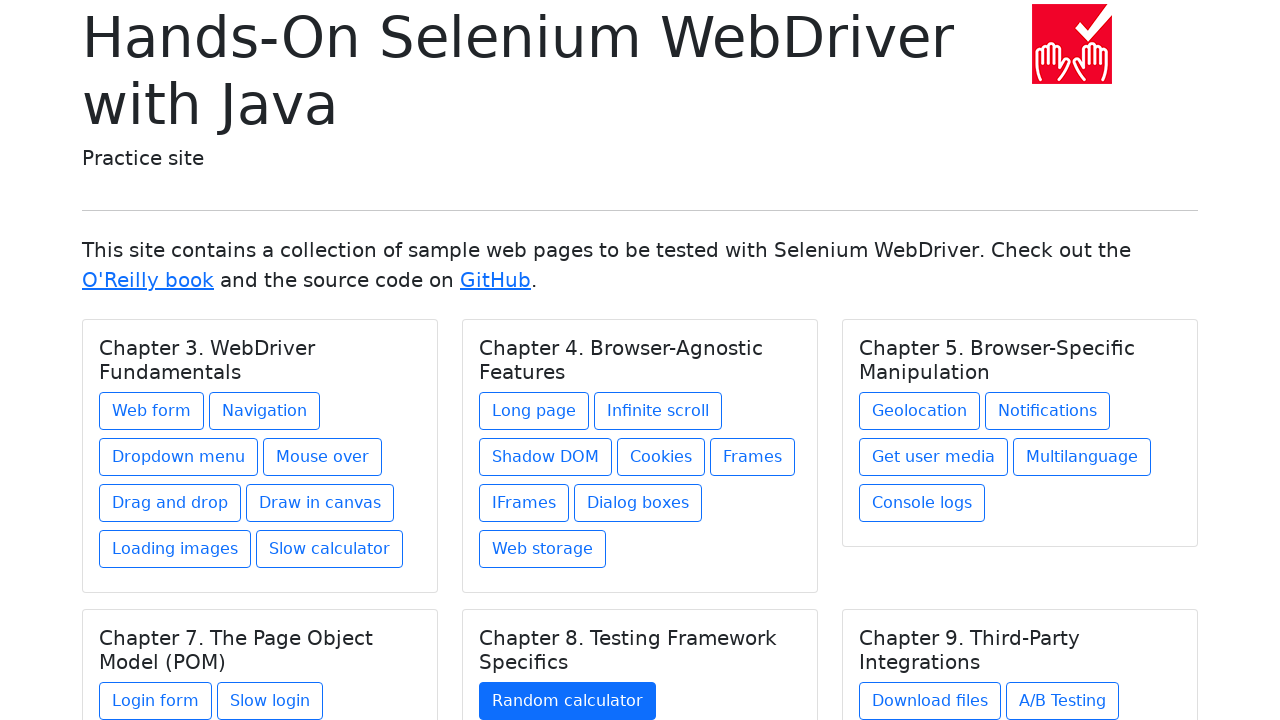

Located all links in chapter 6 (3 links found)
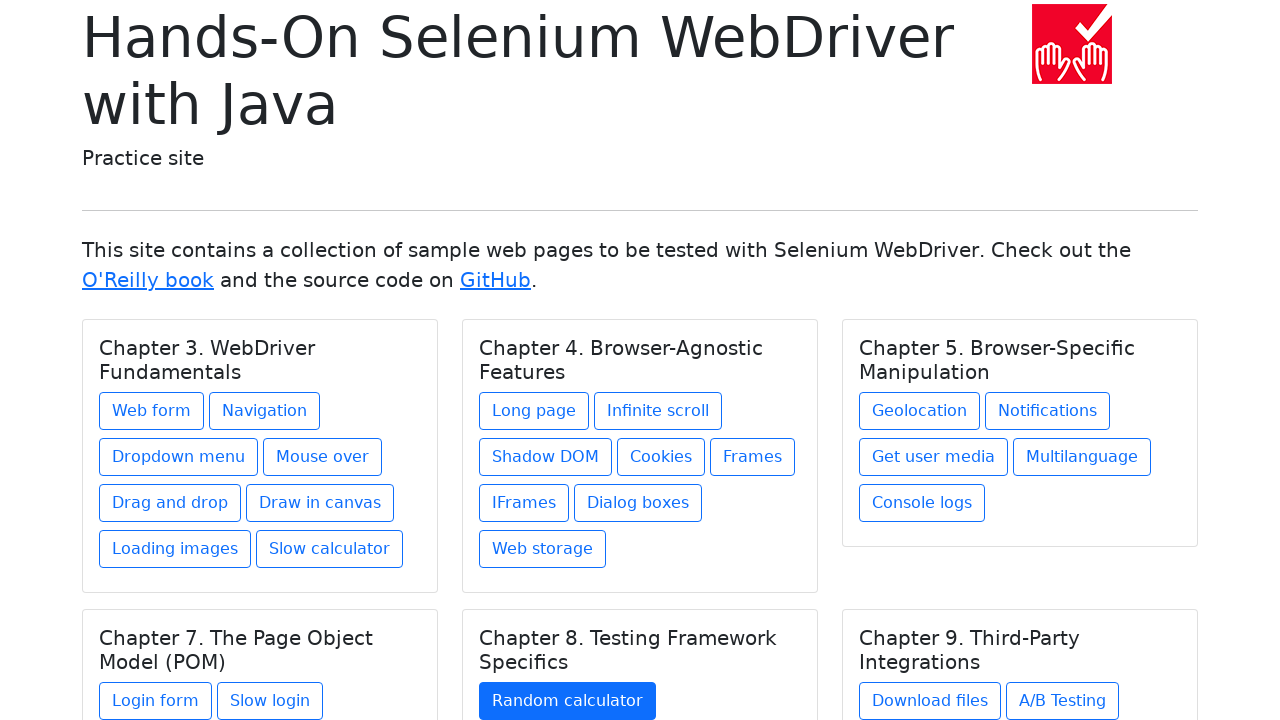

Updated total link count to 27
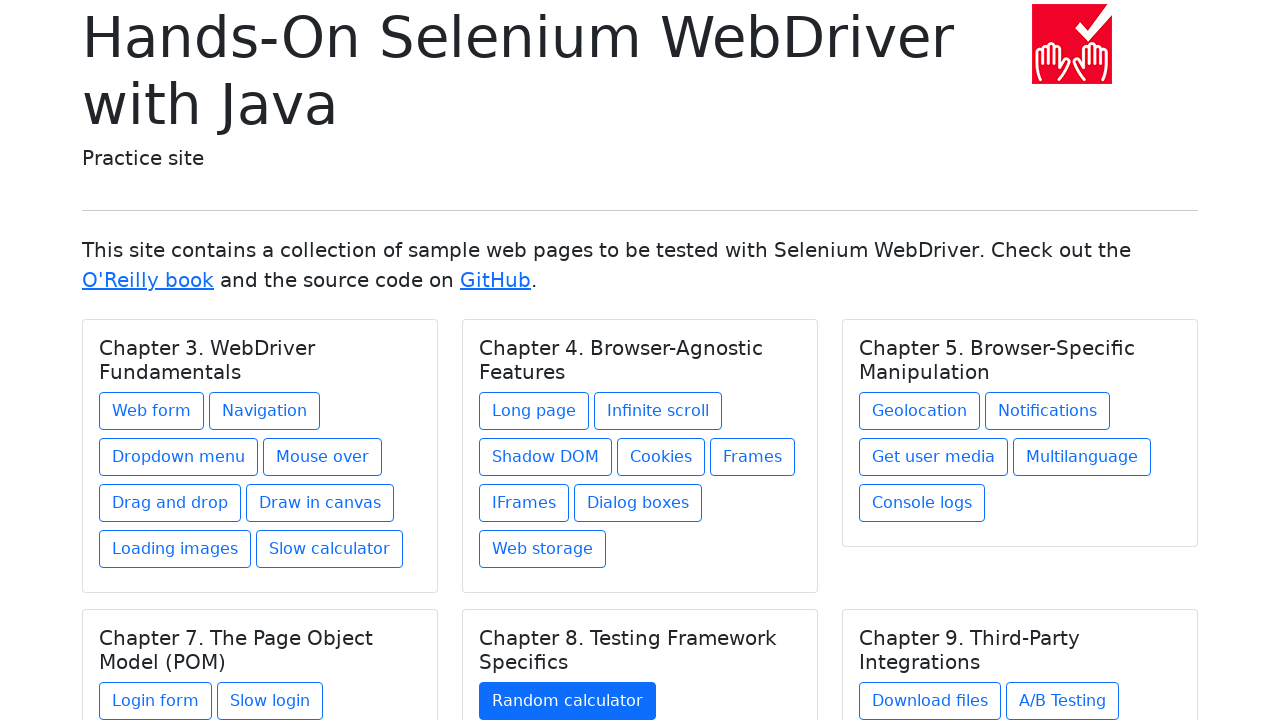

Re-fetched chapters before clicking link 1 in chapter 6
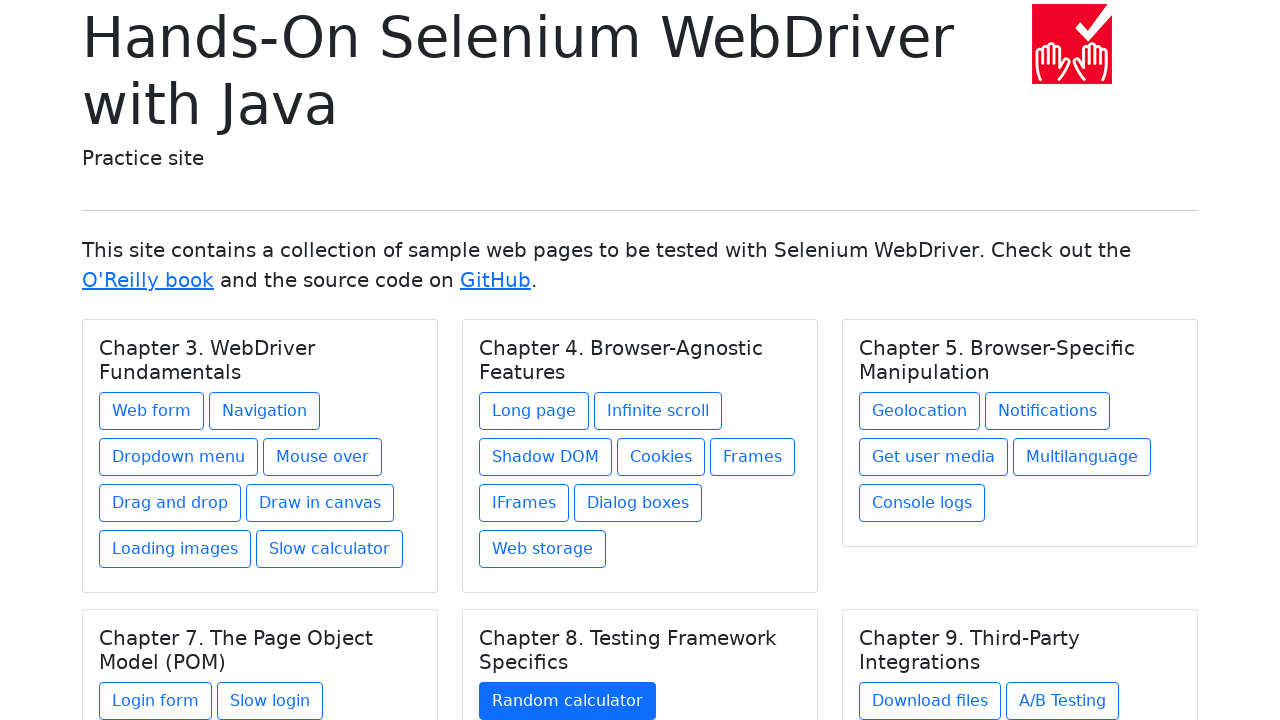

Re-selected chapter 6
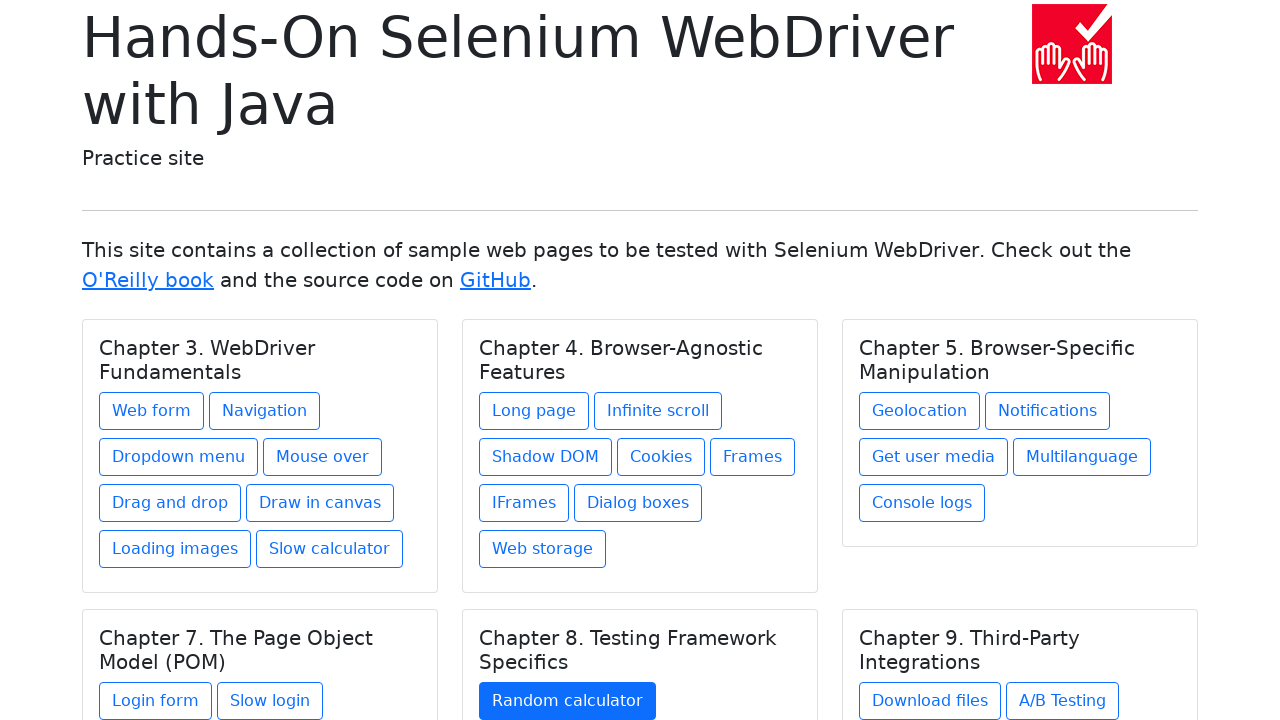

Re-fetched links in chapter 6
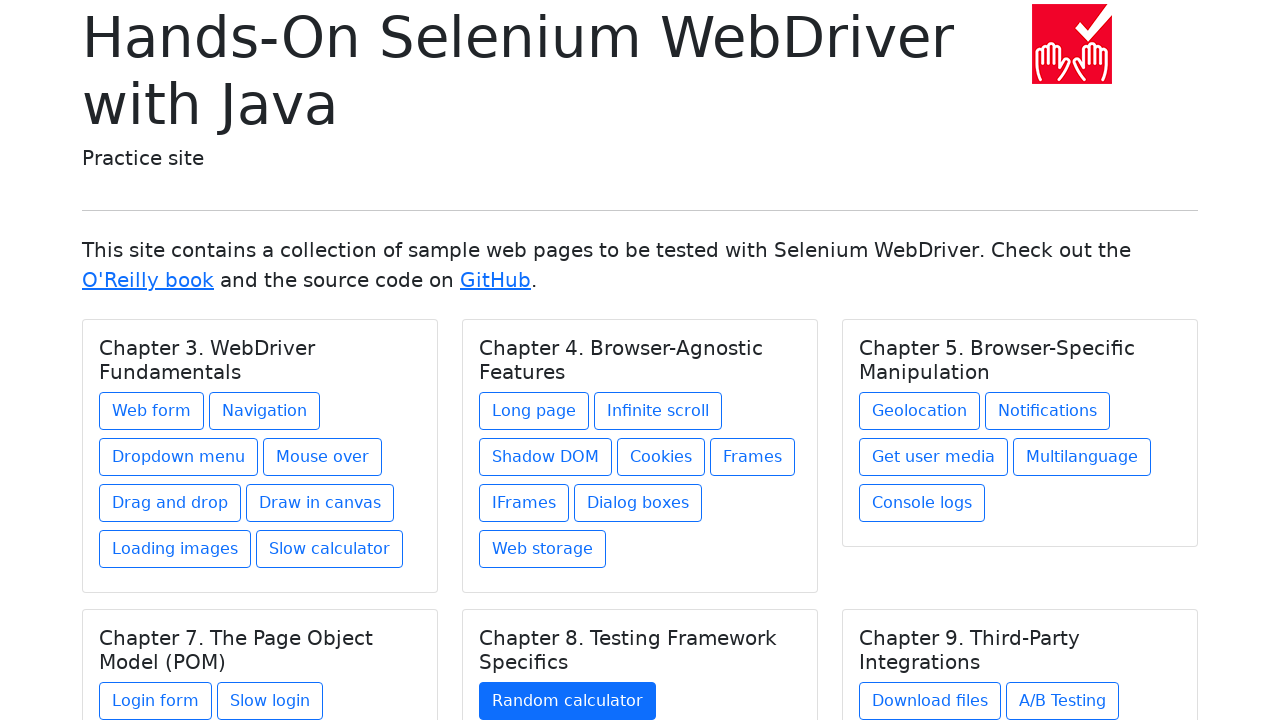

Clicked link 1 in chapter 6 at (930, 701) on h5.card-title >> nth=5 >> xpath=./../a >> nth=0
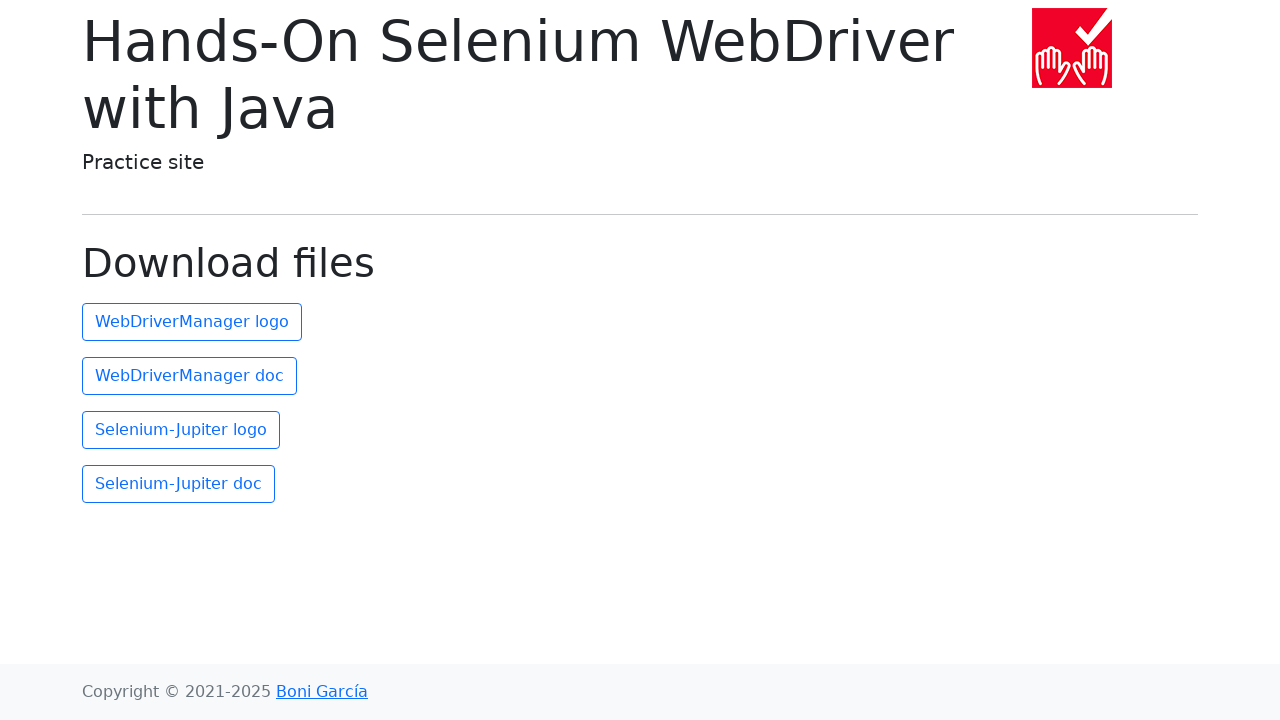

Navigated back to home page after clicking link 1 in chapter 6
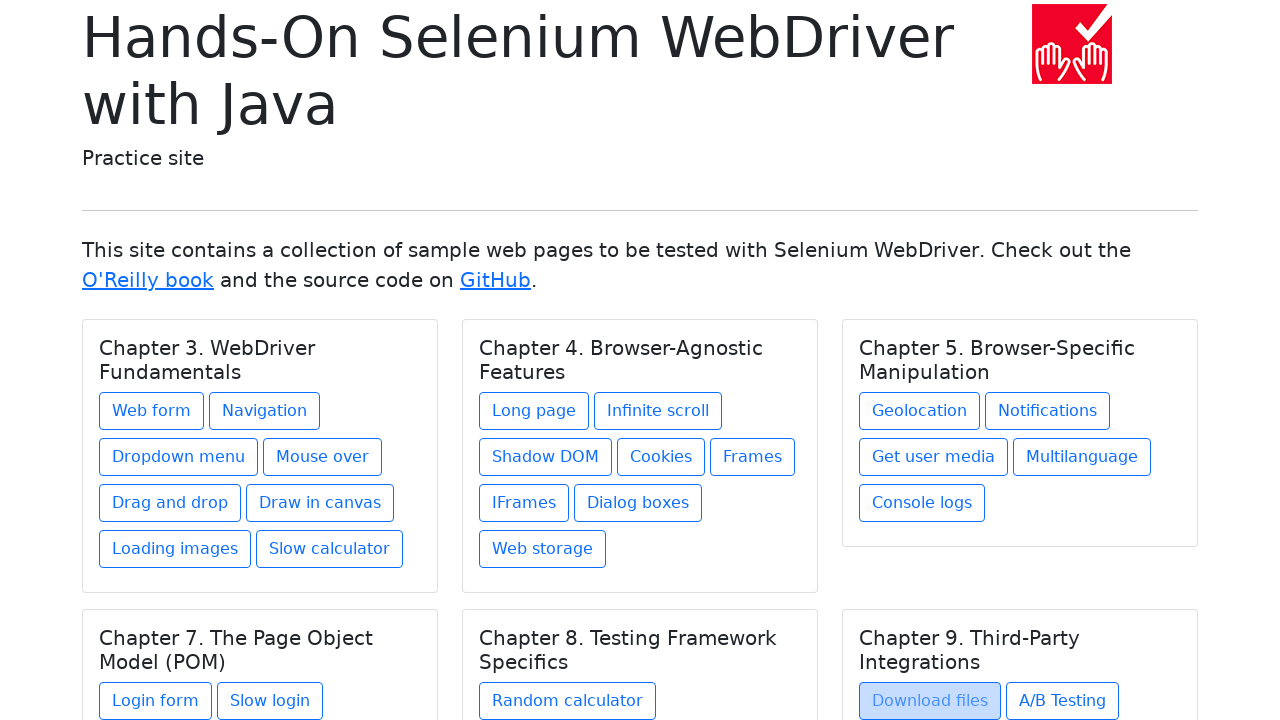

Re-fetched chapters before clicking link 2 in chapter 6
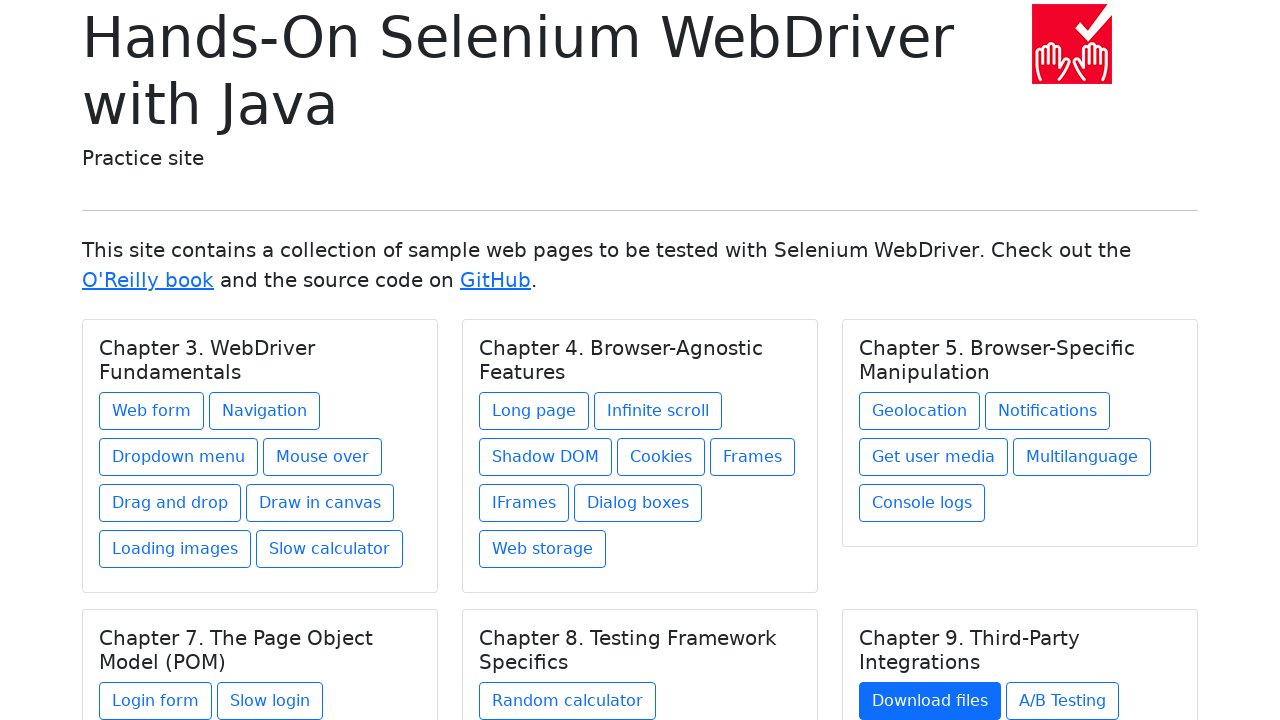

Re-selected chapter 6
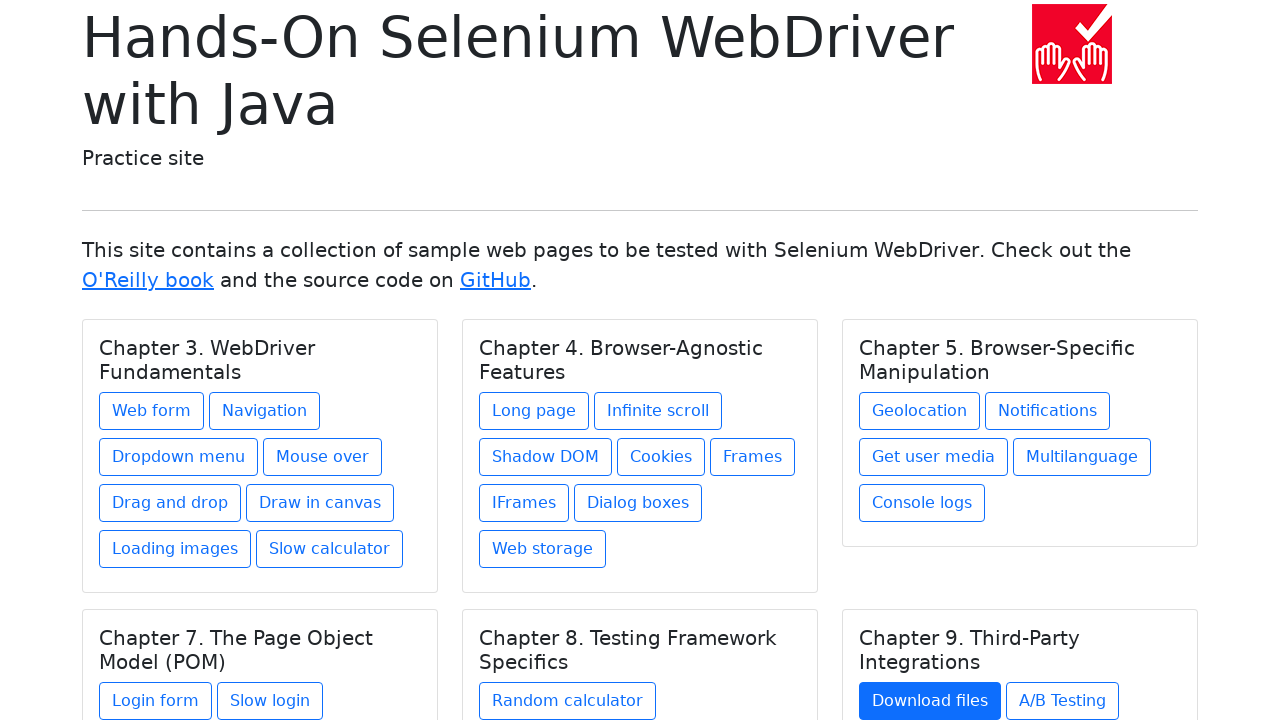

Re-fetched links in chapter 6
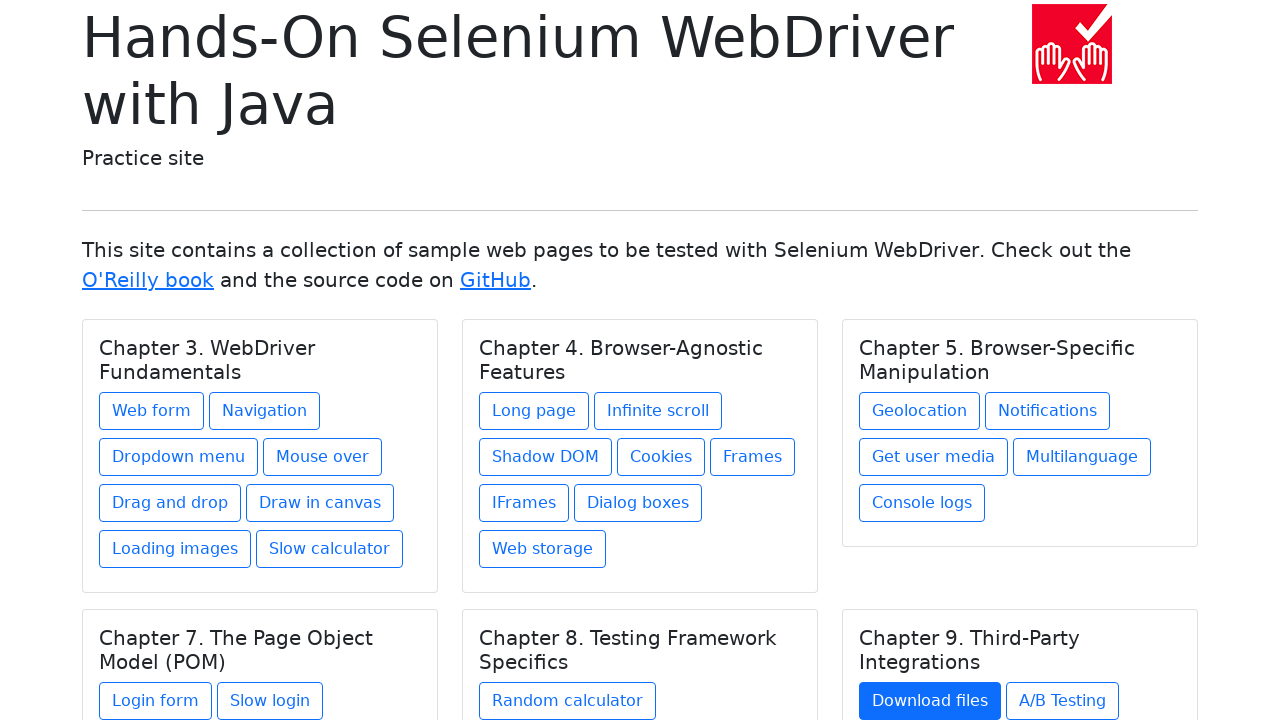

Clicked link 2 in chapter 6 at (1062, 701) on h5.card-title >> nth=5 >> xpath=./../a >> nth=1
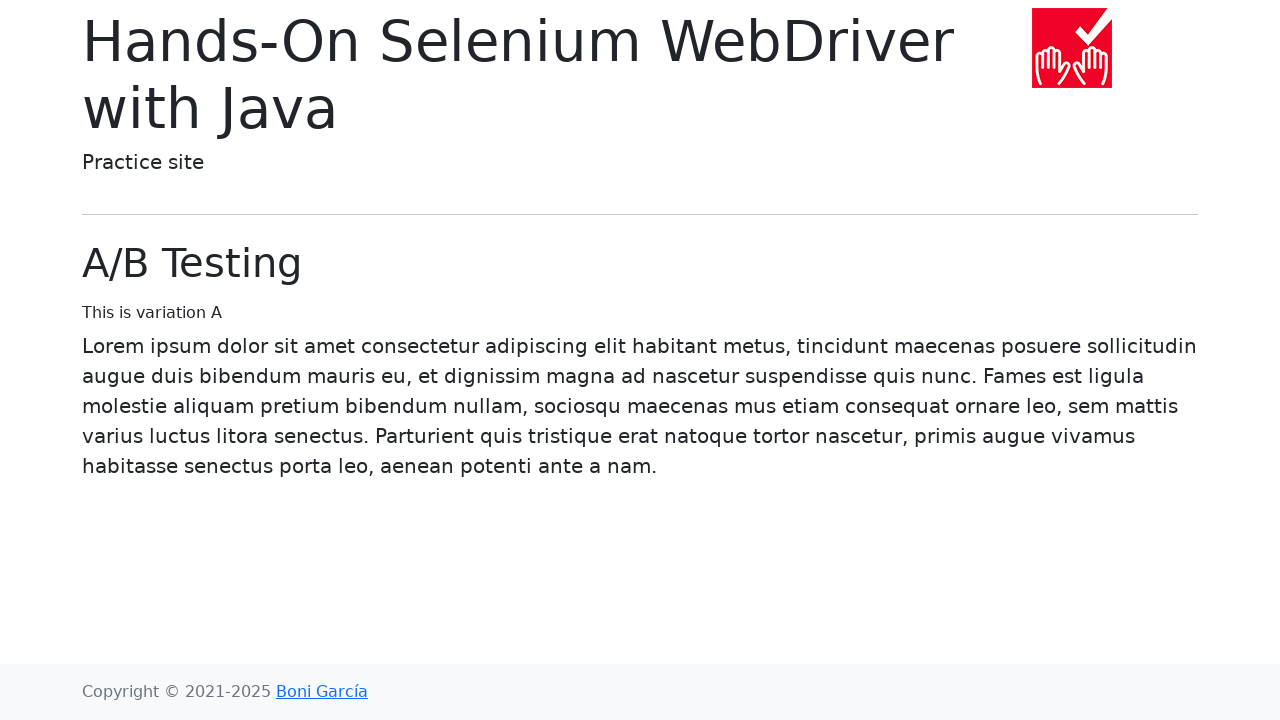

Navigated back to home page after clicking link 2 in chapter 6
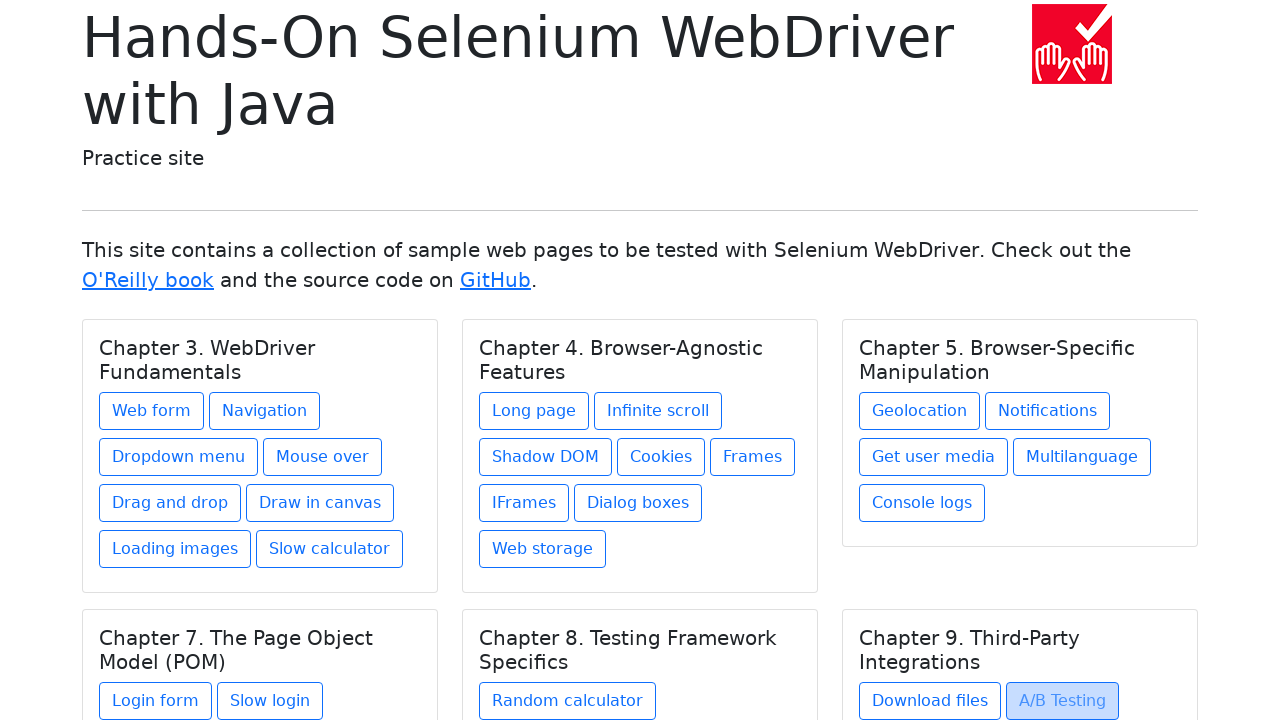

Re-fetched chapters before clicking link 3 in chapter 6
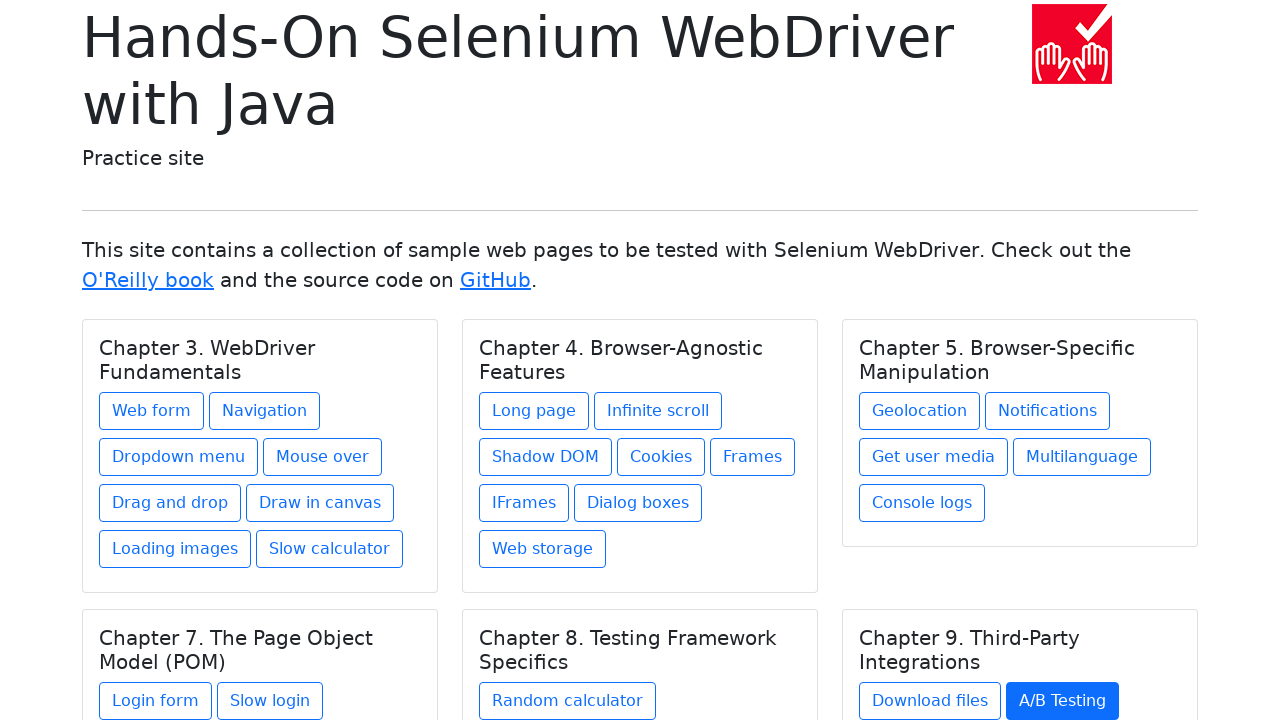

Re-selected chapter 6
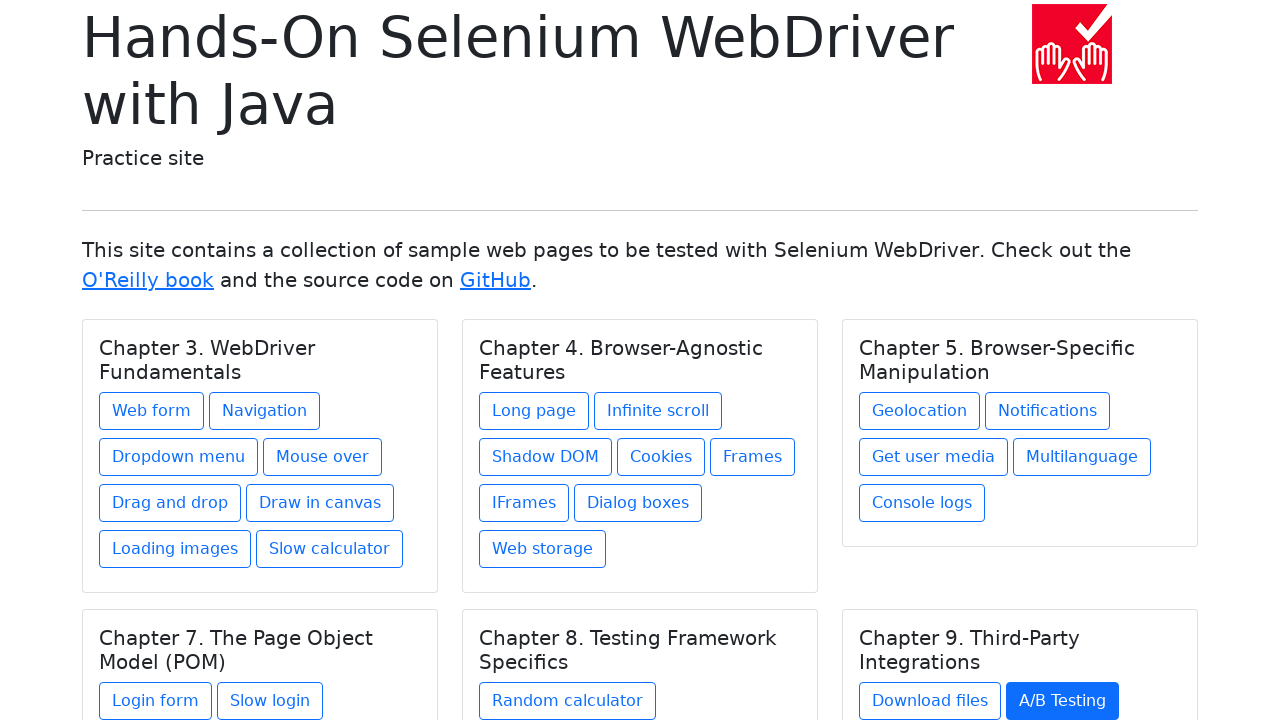

Re-fetched links in chapter 6
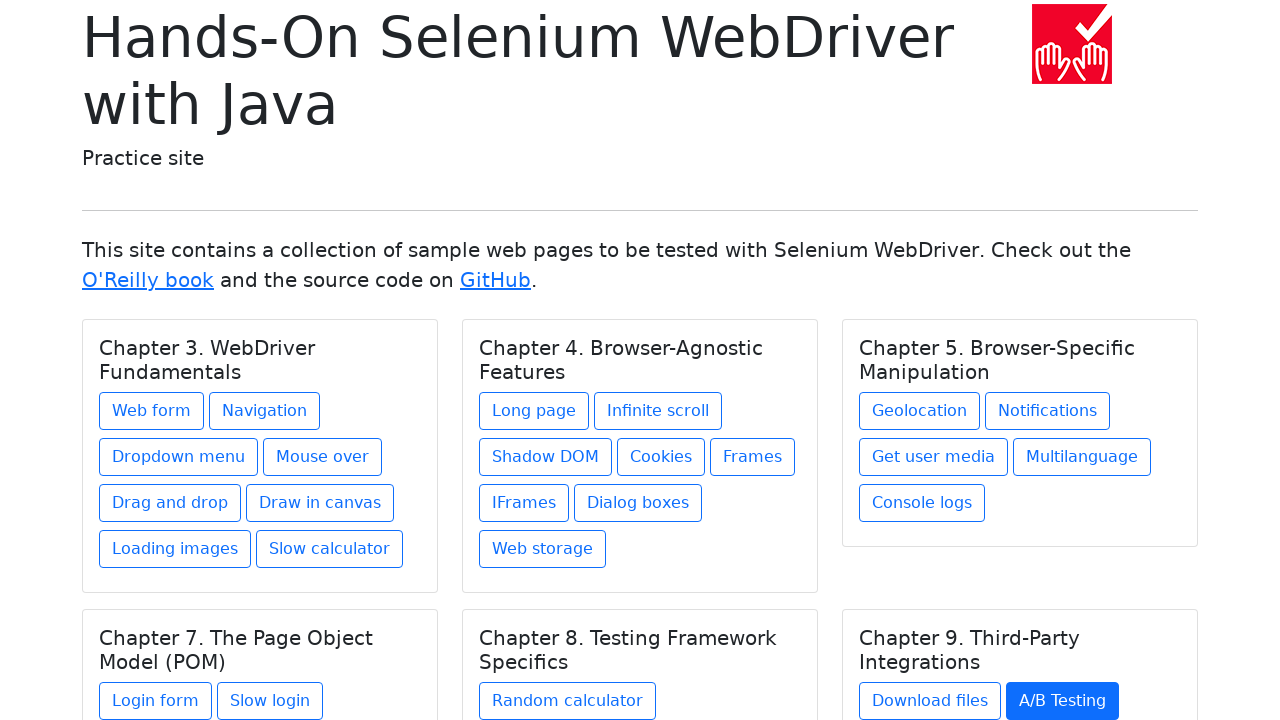

Clicked link 3 in chapter 6 at (915, 612) on h5.card-title >> nth=5 >> xpath=./../a >> nth=2
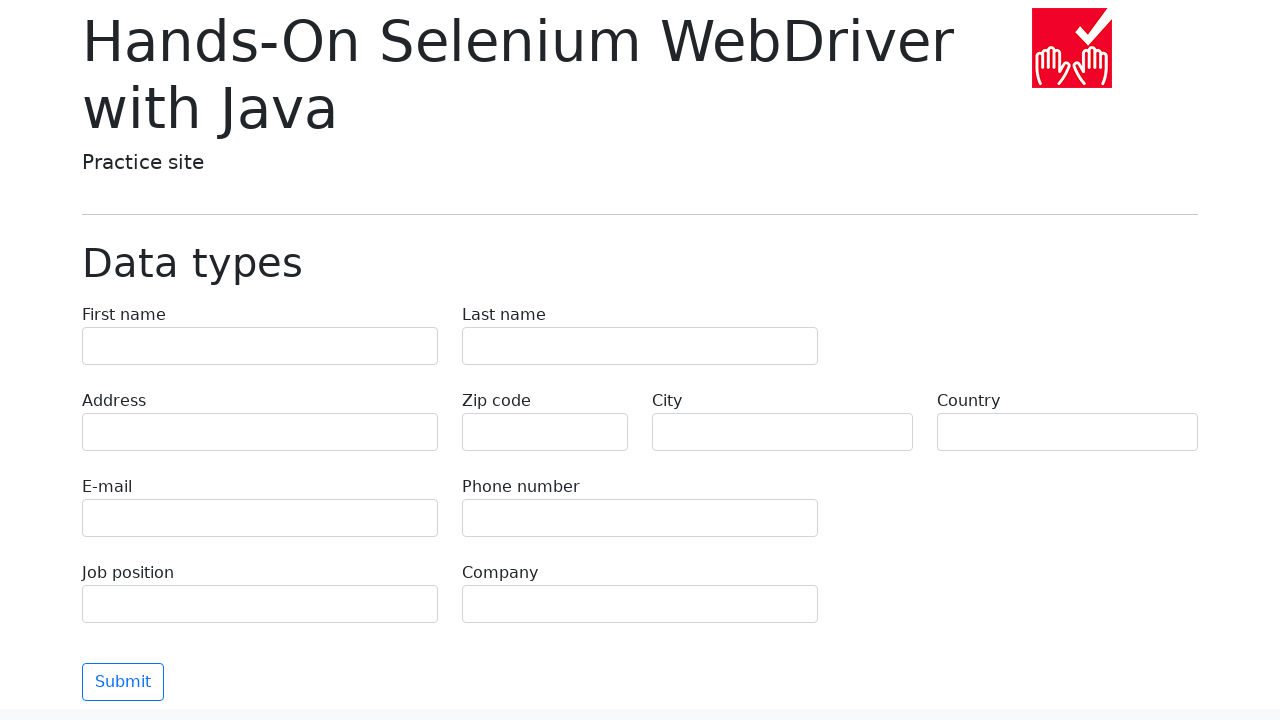

Navigated back to home page after clicking link 3 in chapter 6
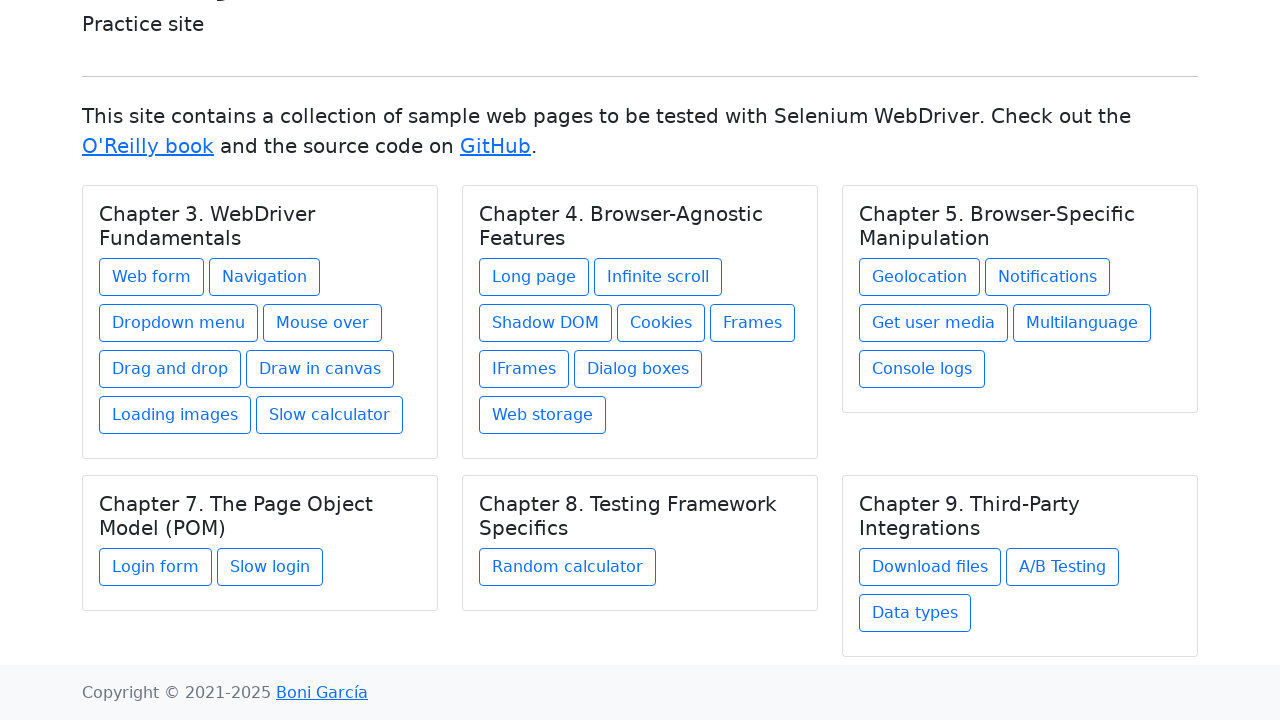

Verified that total link count equals 27
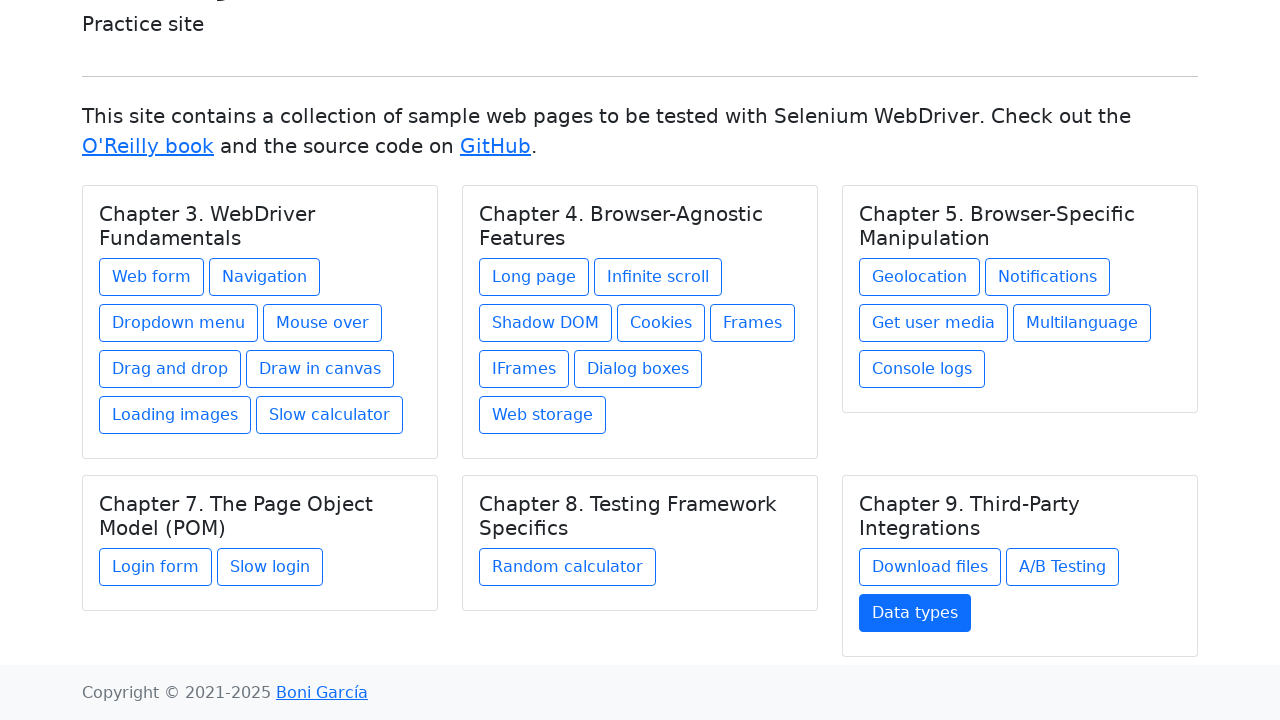

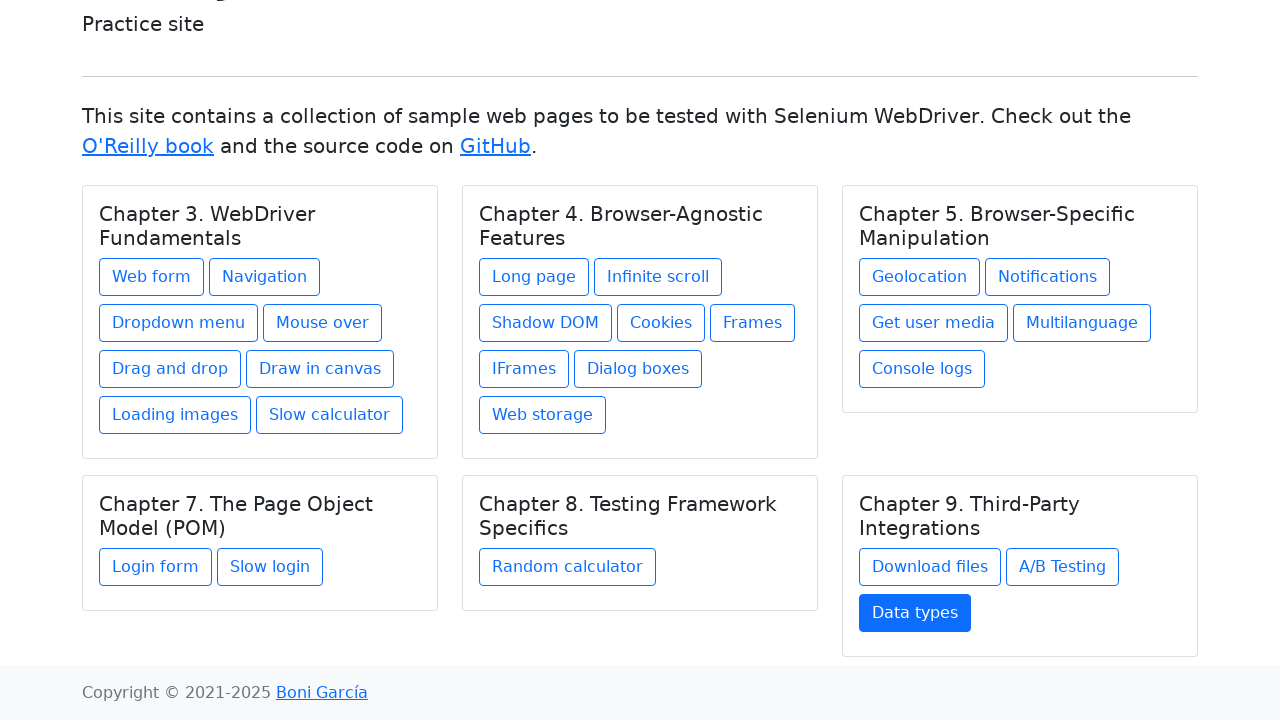